Tests a Todo page by navigating to a todo list application, adding 100 todo items, and then deleting all odd-numbered todos by clicking their delete buttons and accepting confirmation dialogs.

Starting URL: https://material.playwrightvn.com/

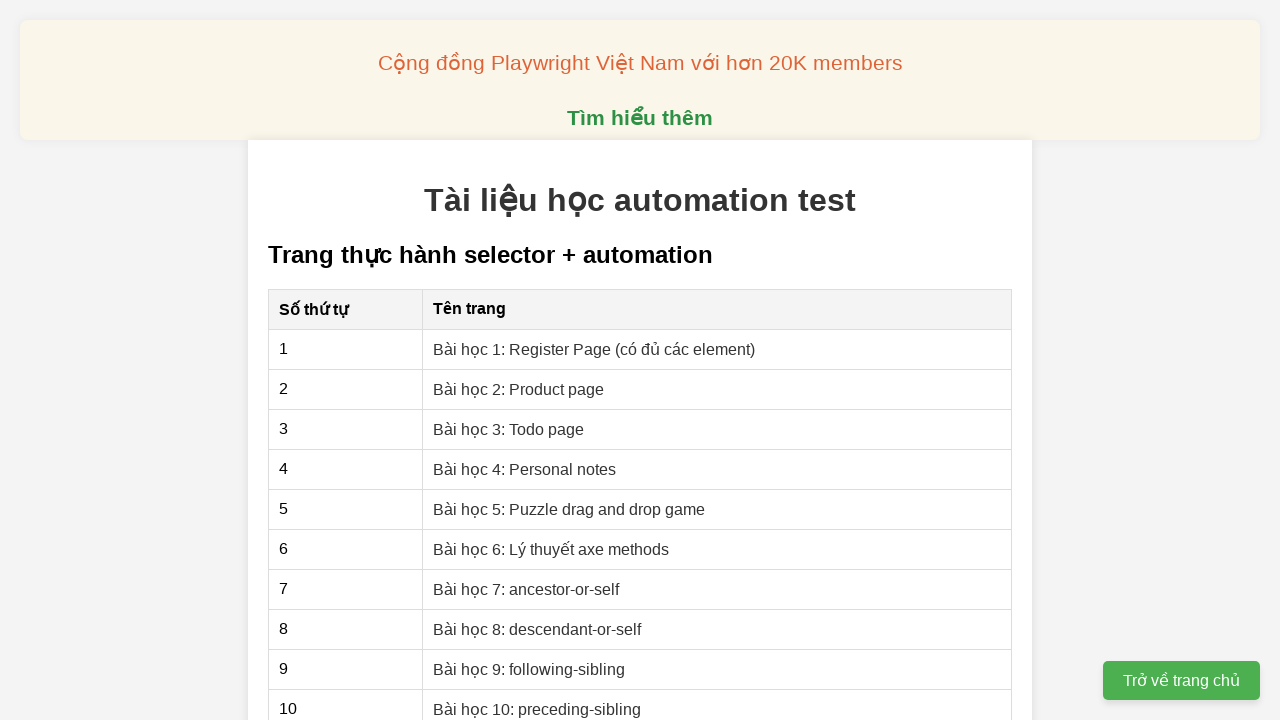

Set up dialog handler to accept confirmation dialogs
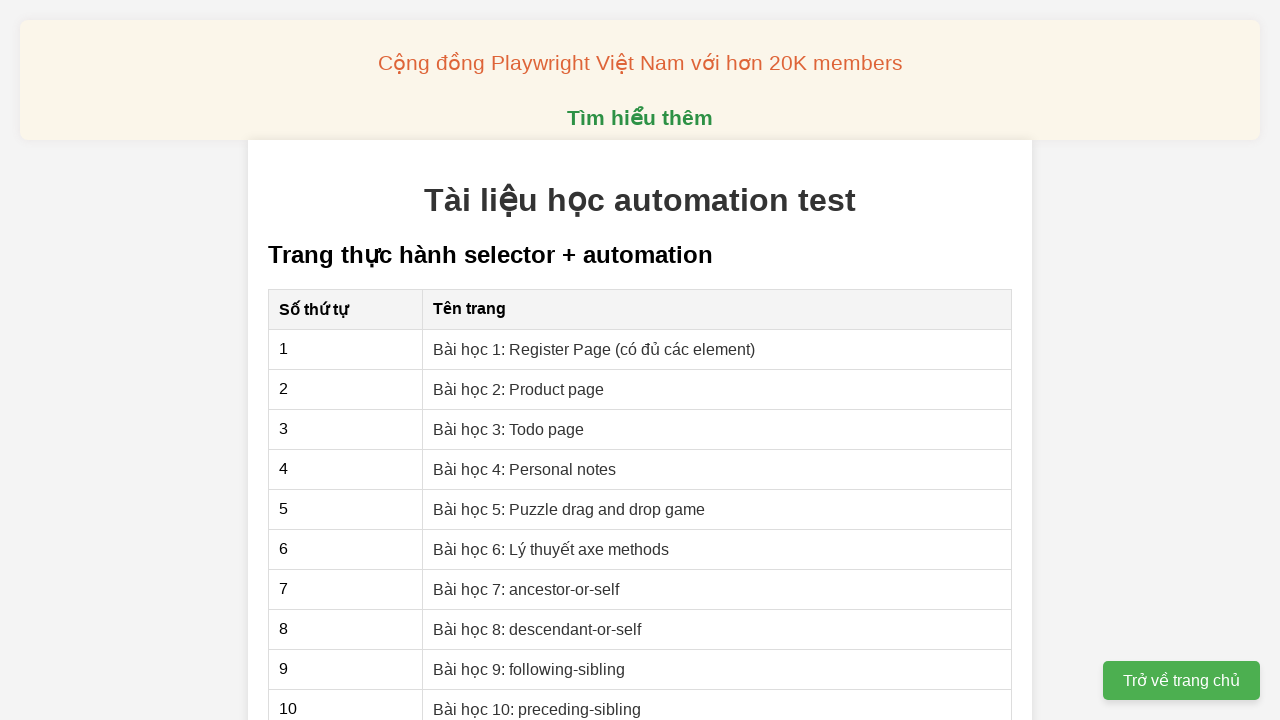

Clicked link to Todo page (Bài học 3) at (509, 429) on xpath=//a[@href='03-xpath-todo-list.html']
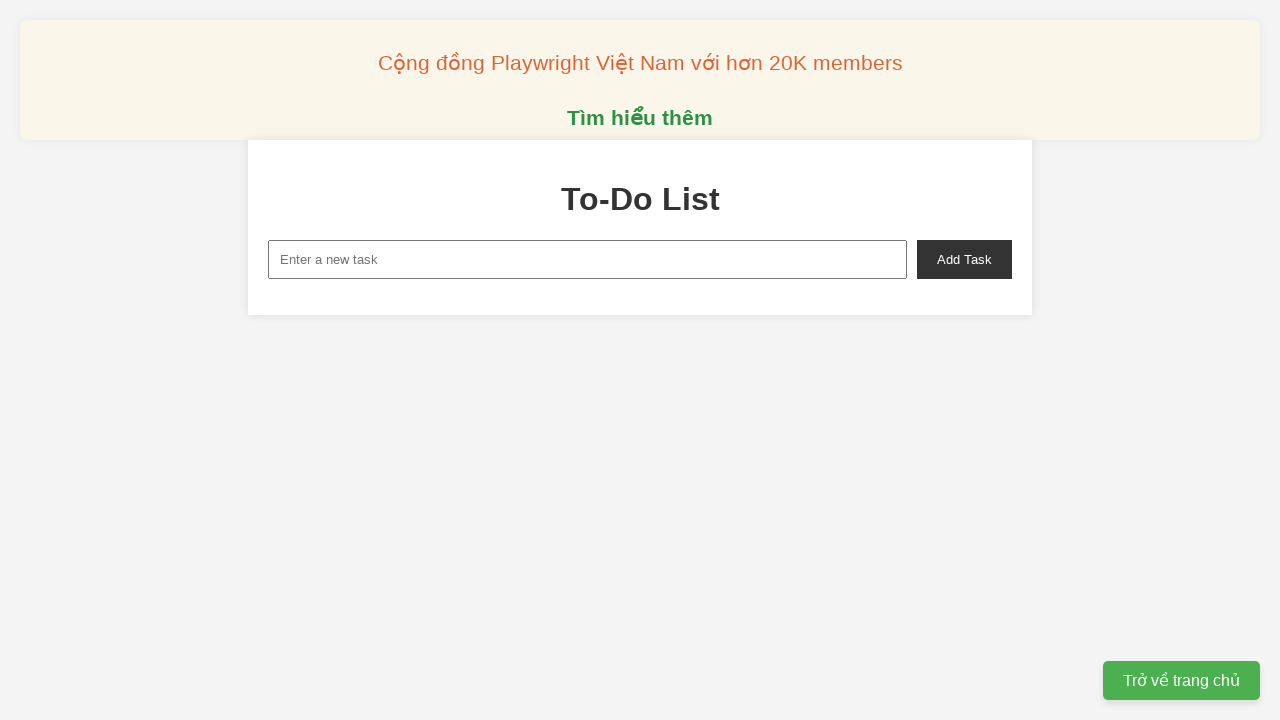

Todo page loaded
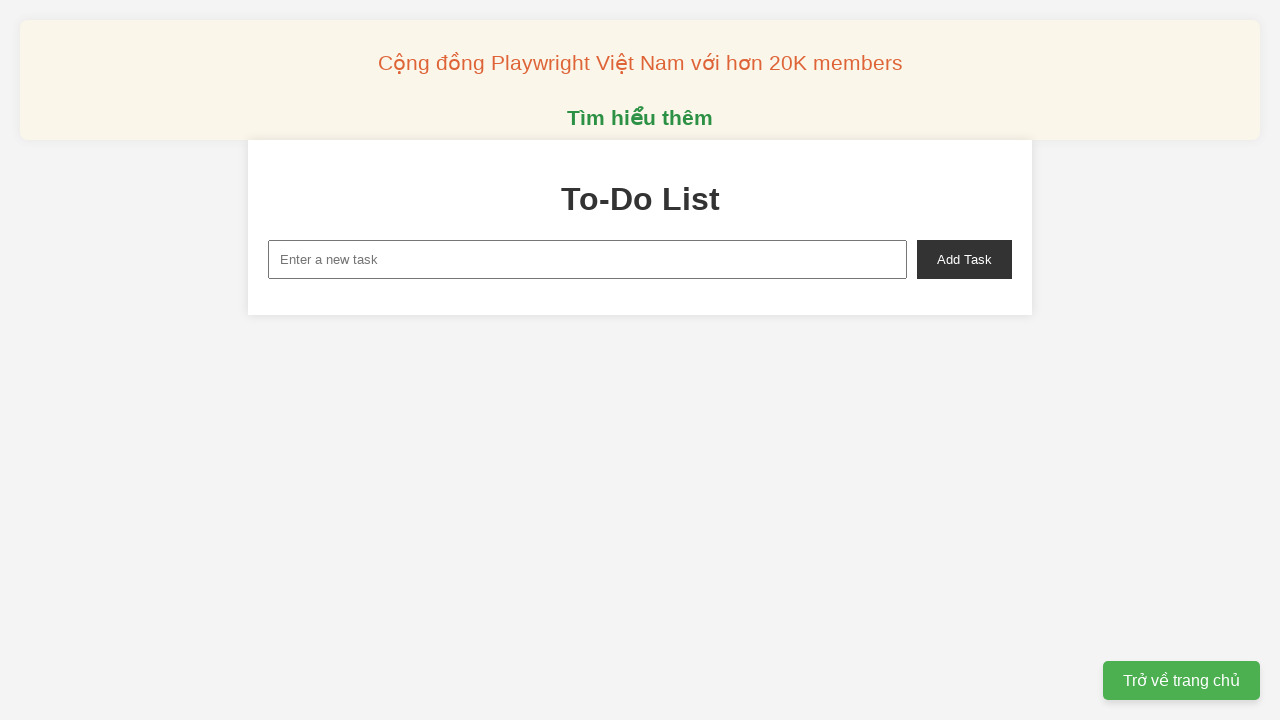

Filled task input with 'Todo 1' on //input[@id='new-task']
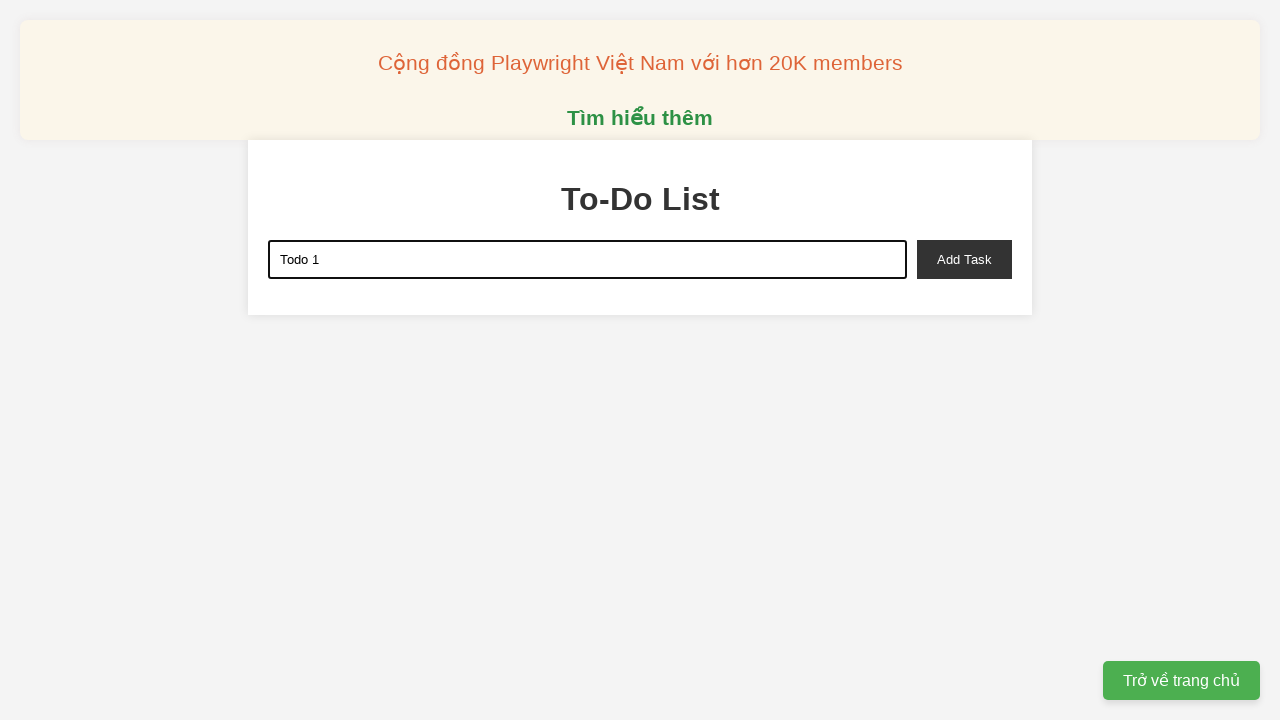

Clicked add task button to add 'Todo 1' at (964, 259) on xpath=//button[@id='add-task']
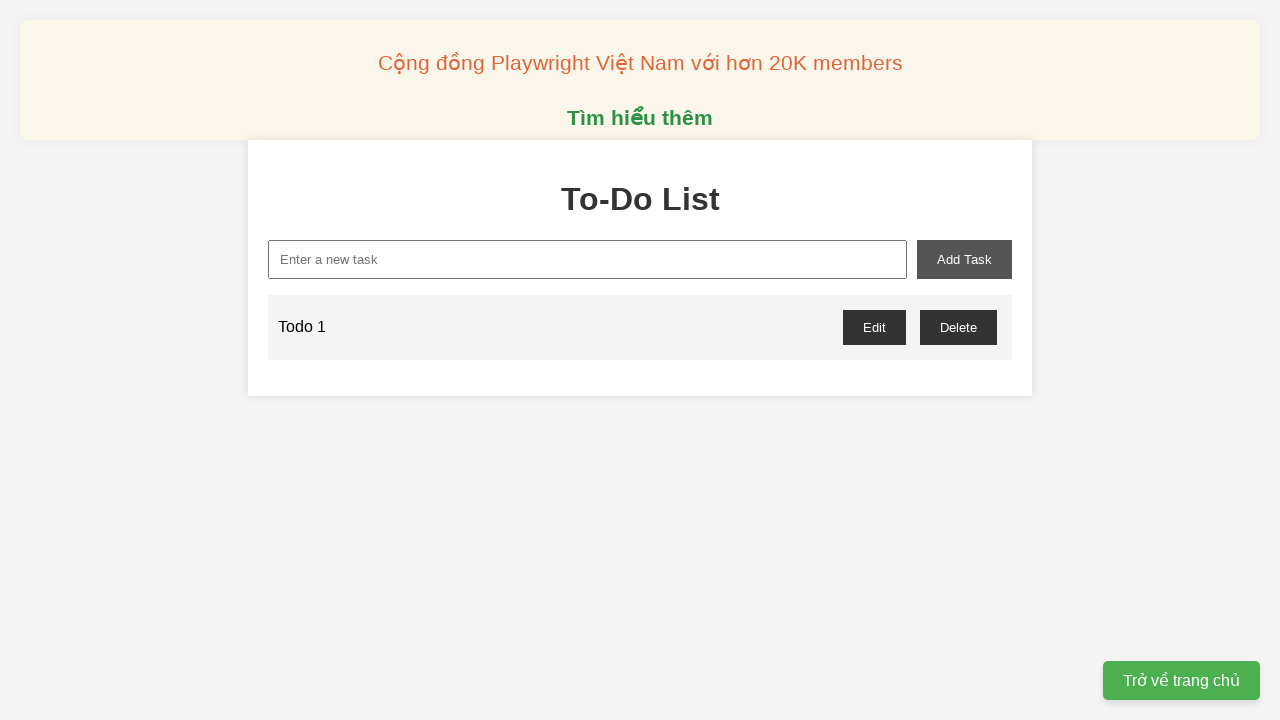

Filled task input with 'Todo 2' on //input[@id='new-task']
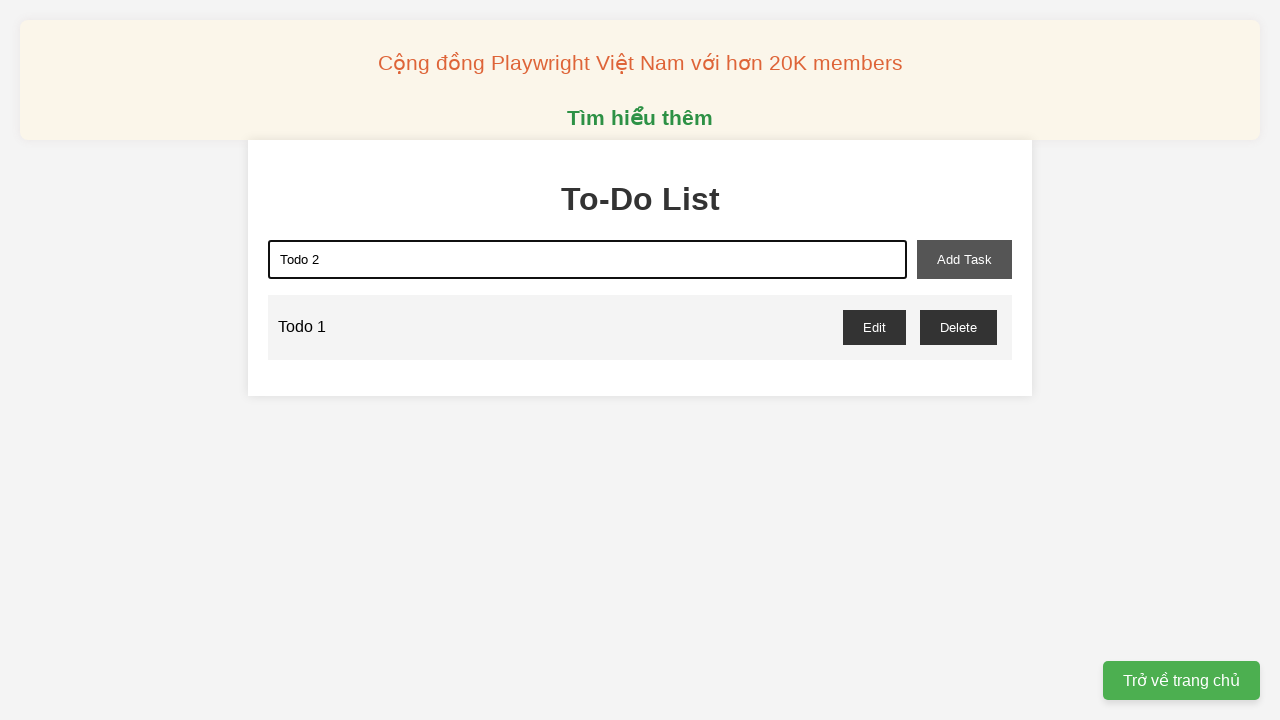

Clicked add task button to add 'Todo 2' at (964, 259) on xpath=//button[@id='add-task']
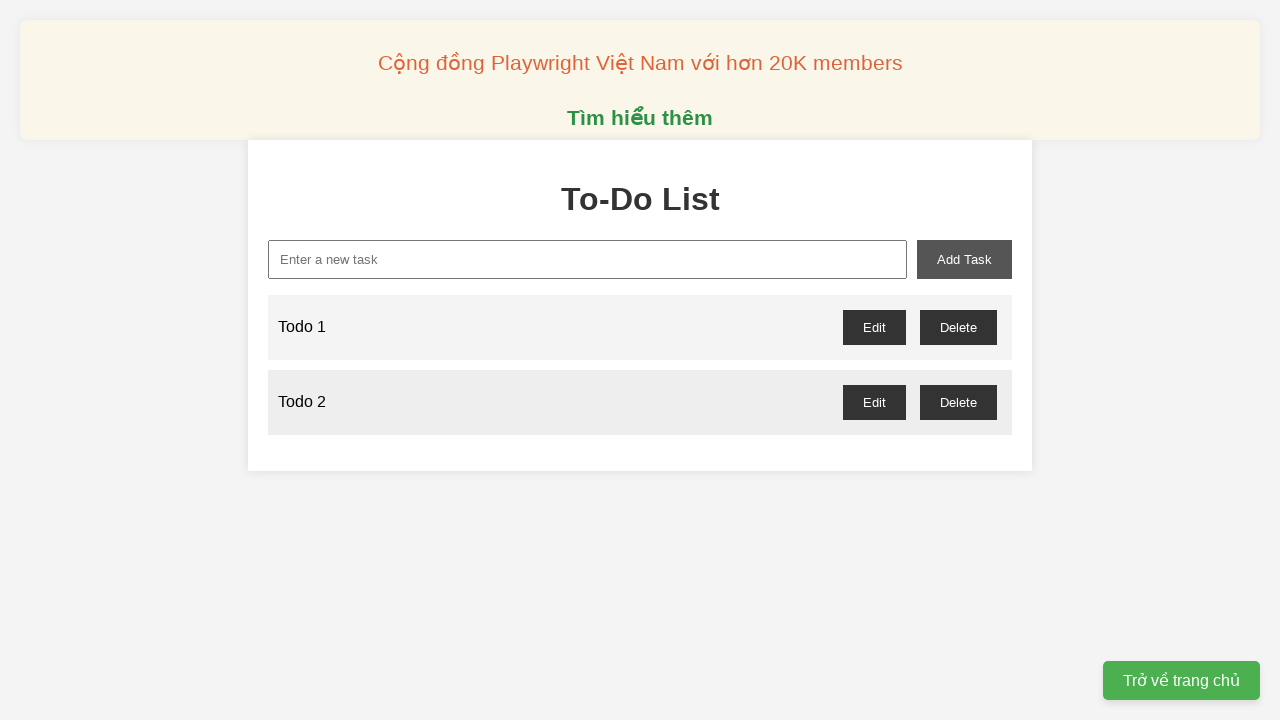

Filled task input with 'Todo 3' on //input[@id='new-task']
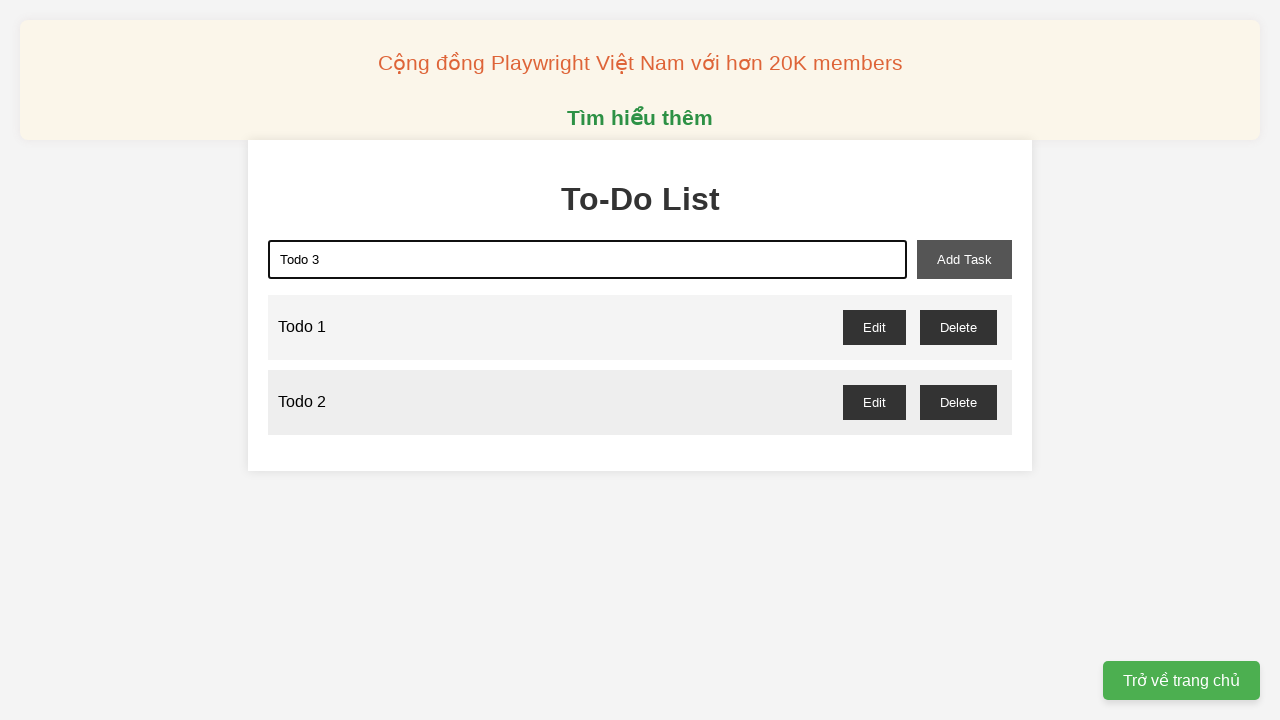

Clicked add task button to add 'Todo 3' at (964, 259) on xpath=//button[@id='add-task']
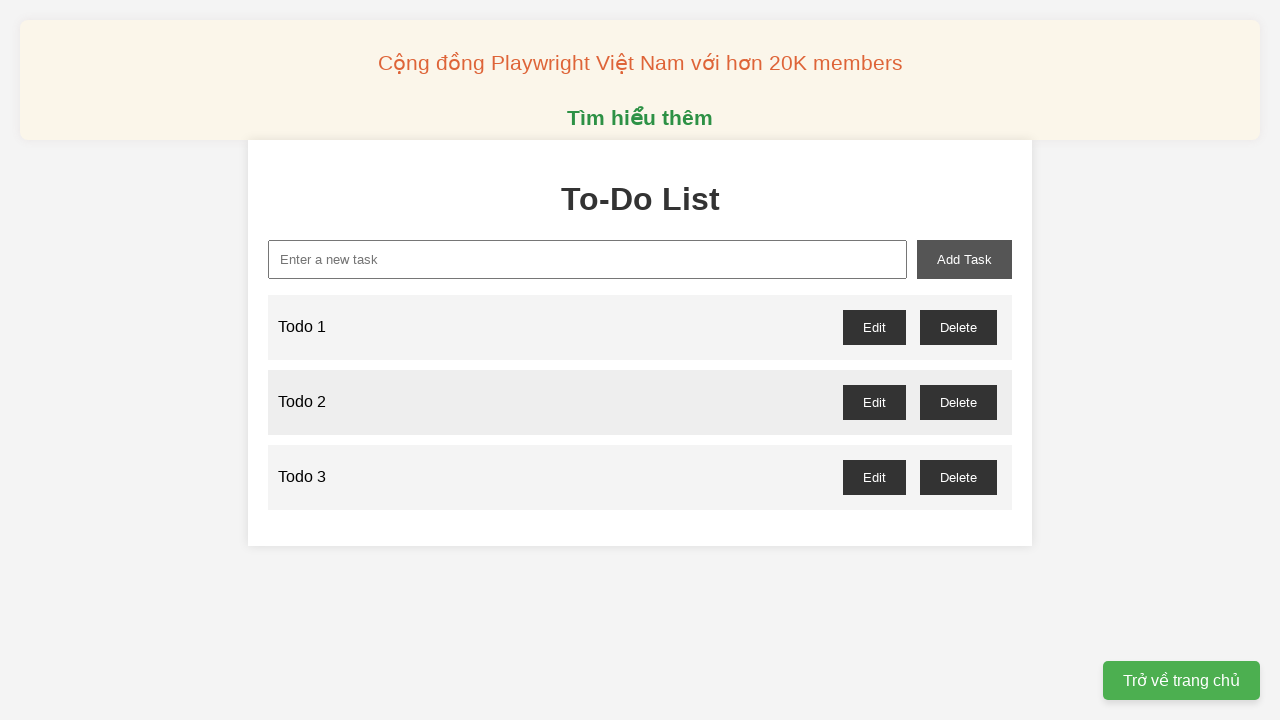

Filled task input with 'Todo 4' on //input[@id='new-task']
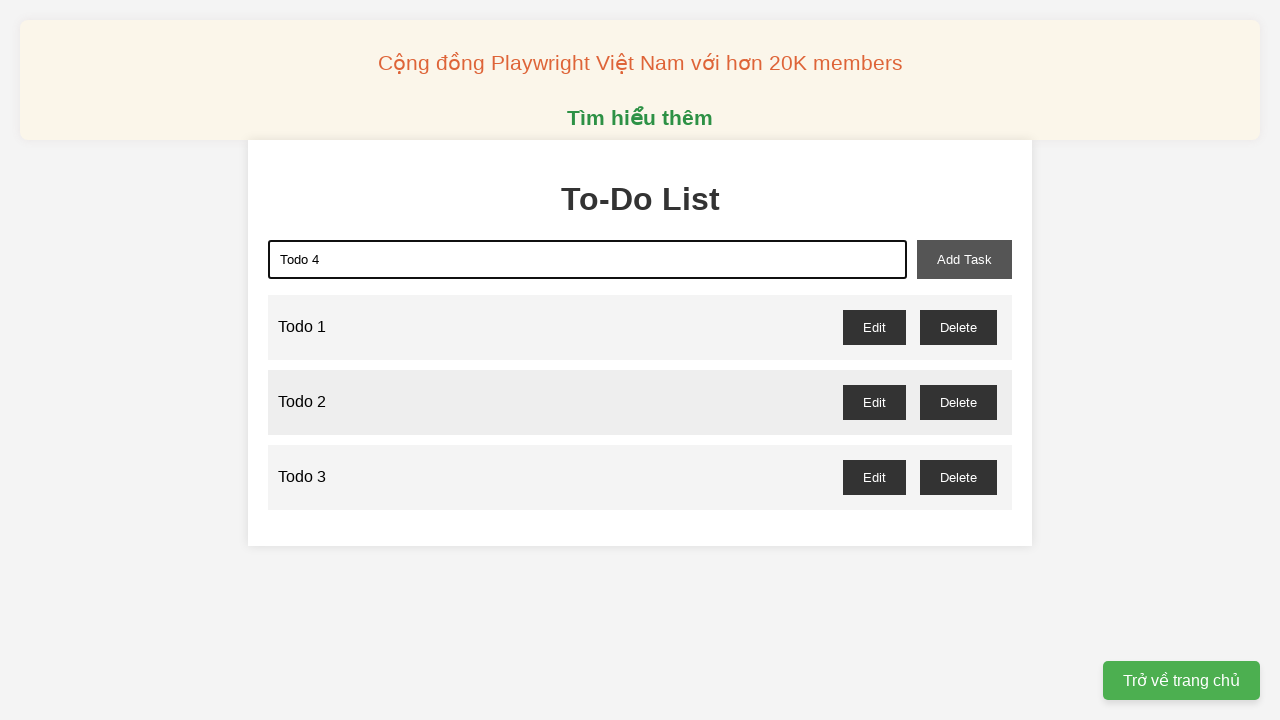

Clicked add task button to add 'Todo 4' at (964, 259) on xpath=//button[@id='add-task']
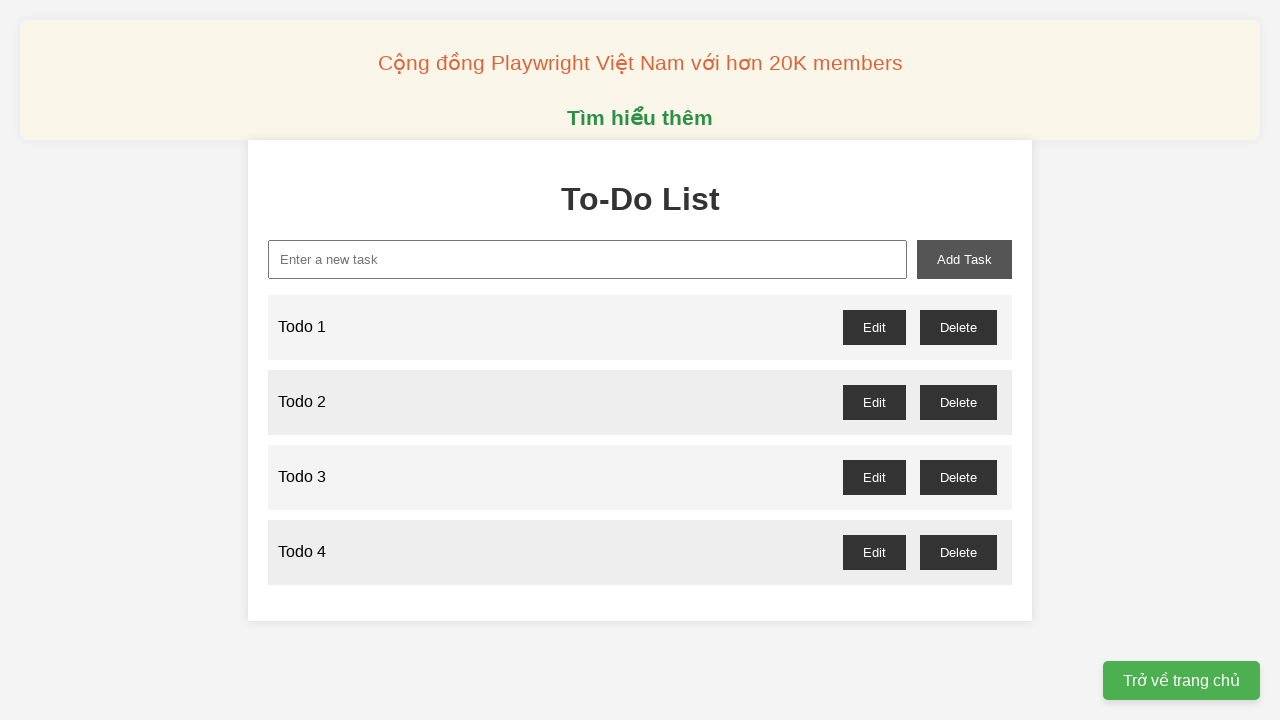

Filled task input with 'Todo 5' on //input[@id='new-task']
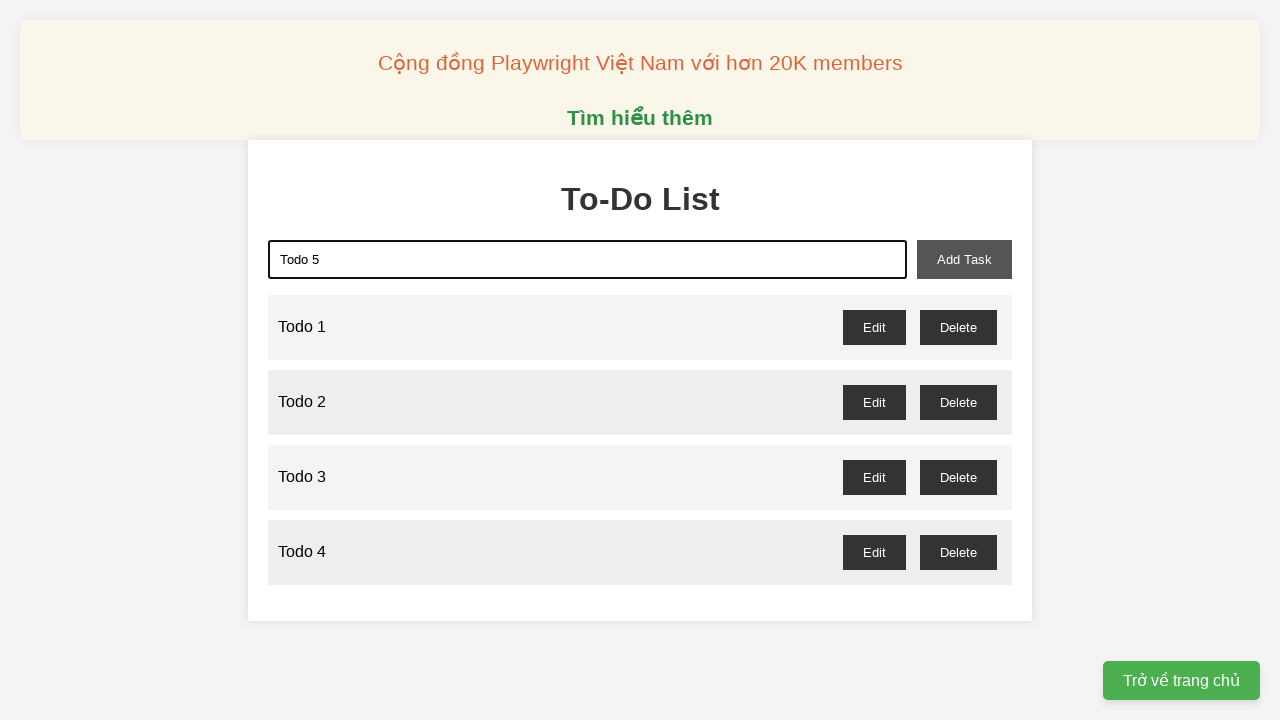

Clicked add task button to add 'Todo 5' at (964, 259) on xpath=//button[@id='add-task']
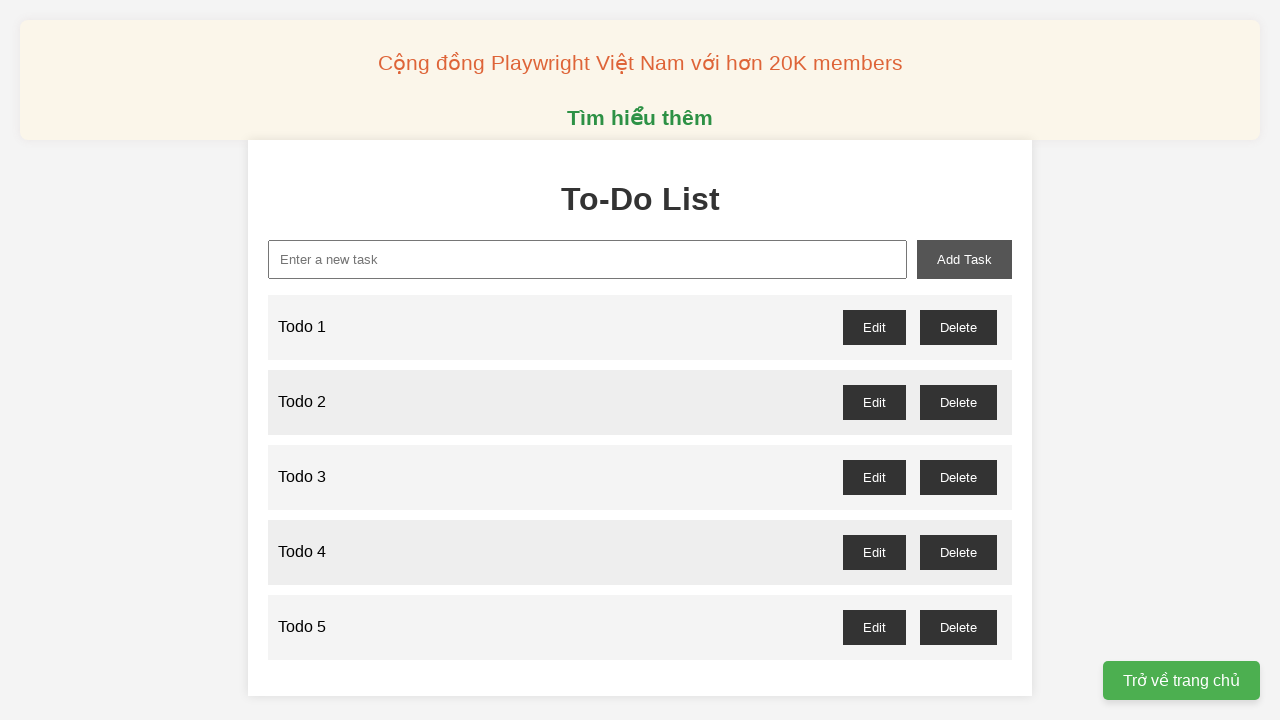

Filled task input with 'Todo 6' on //input[@id='new-task']
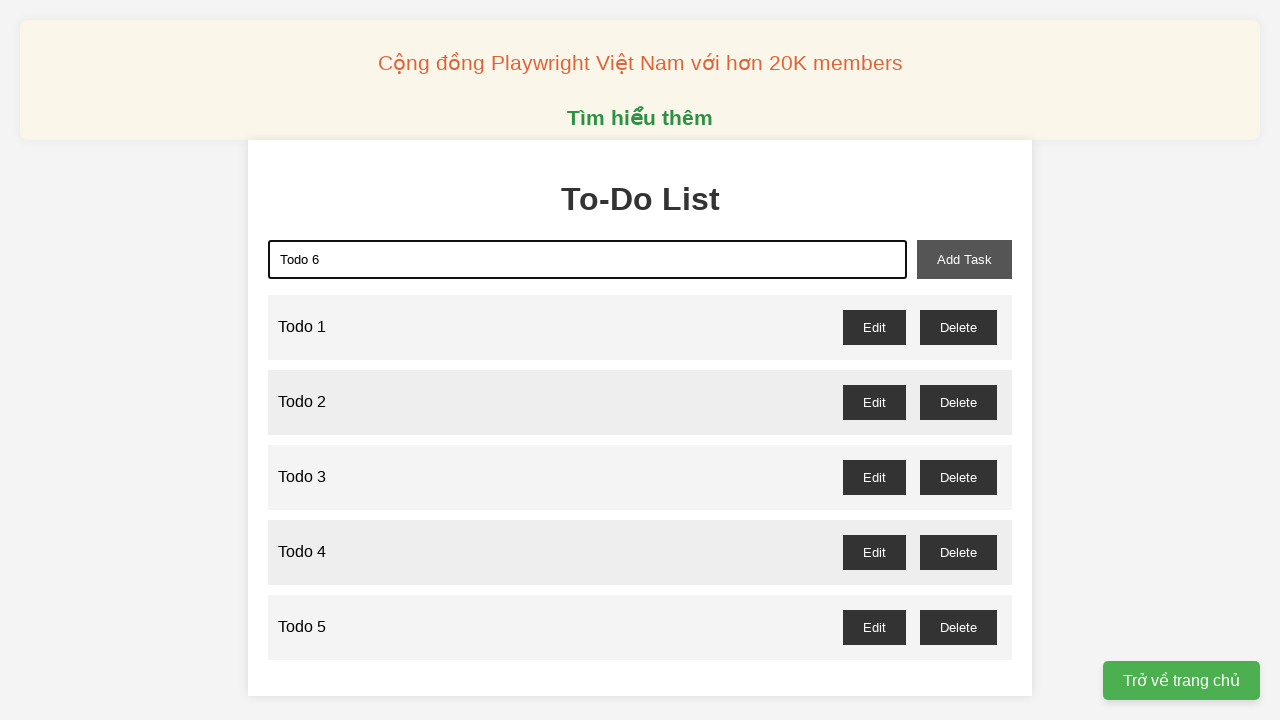

Clicked add task button to add 'Todo 6' at (964, 259) on xpath=//button[@id='add-task']
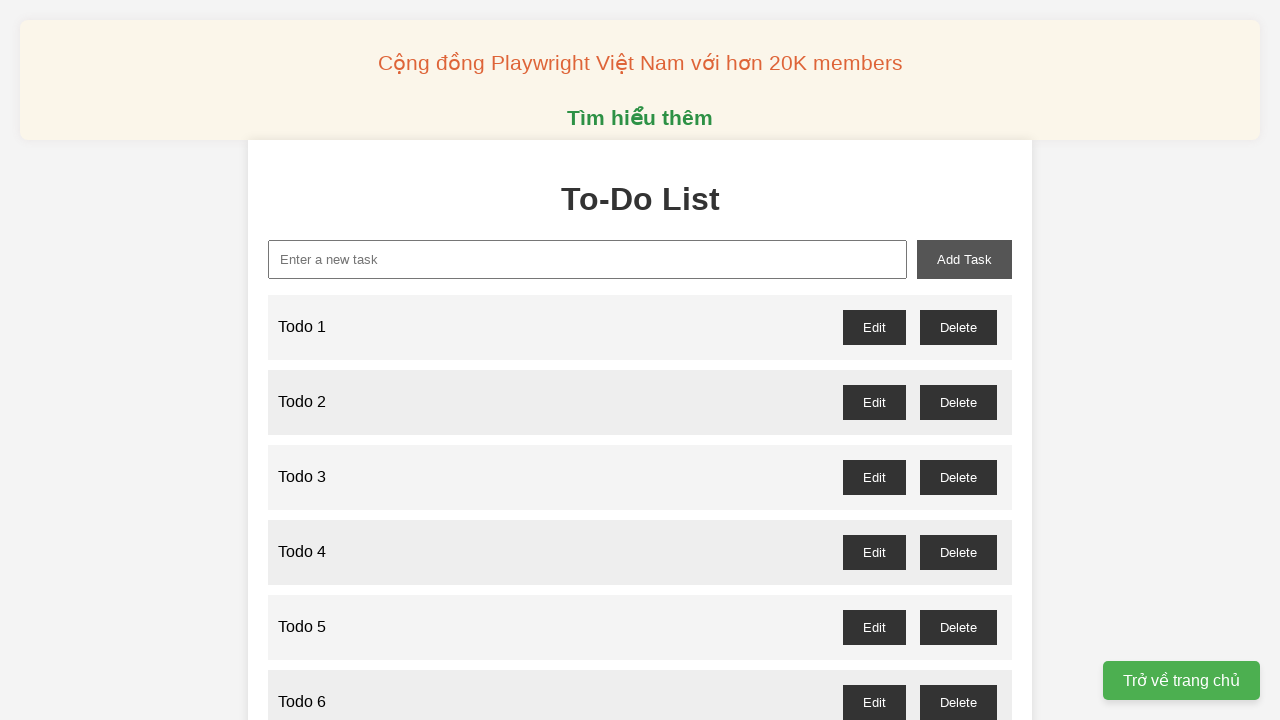

Filled task input with 'Todo 7' on //input[@id='new-task']
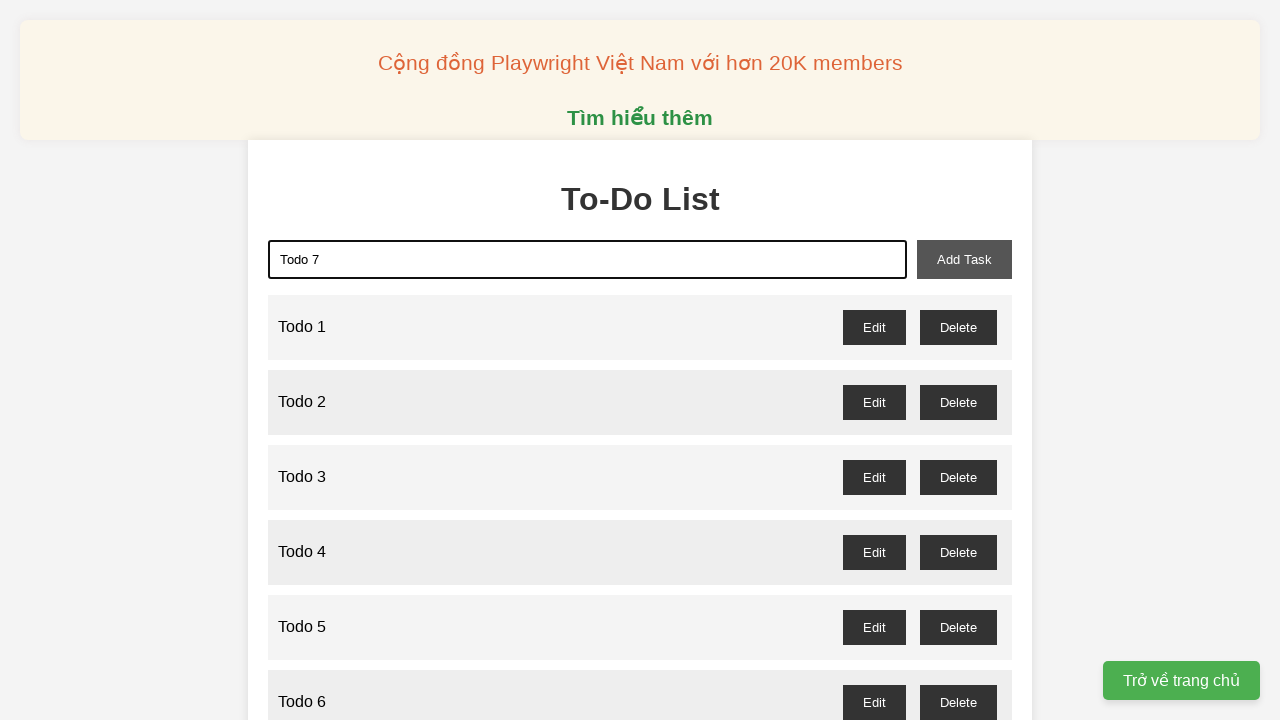

Clicked add task button to add 'Todo 7' at (964, 259) on xpath=//button[@id='add-task']
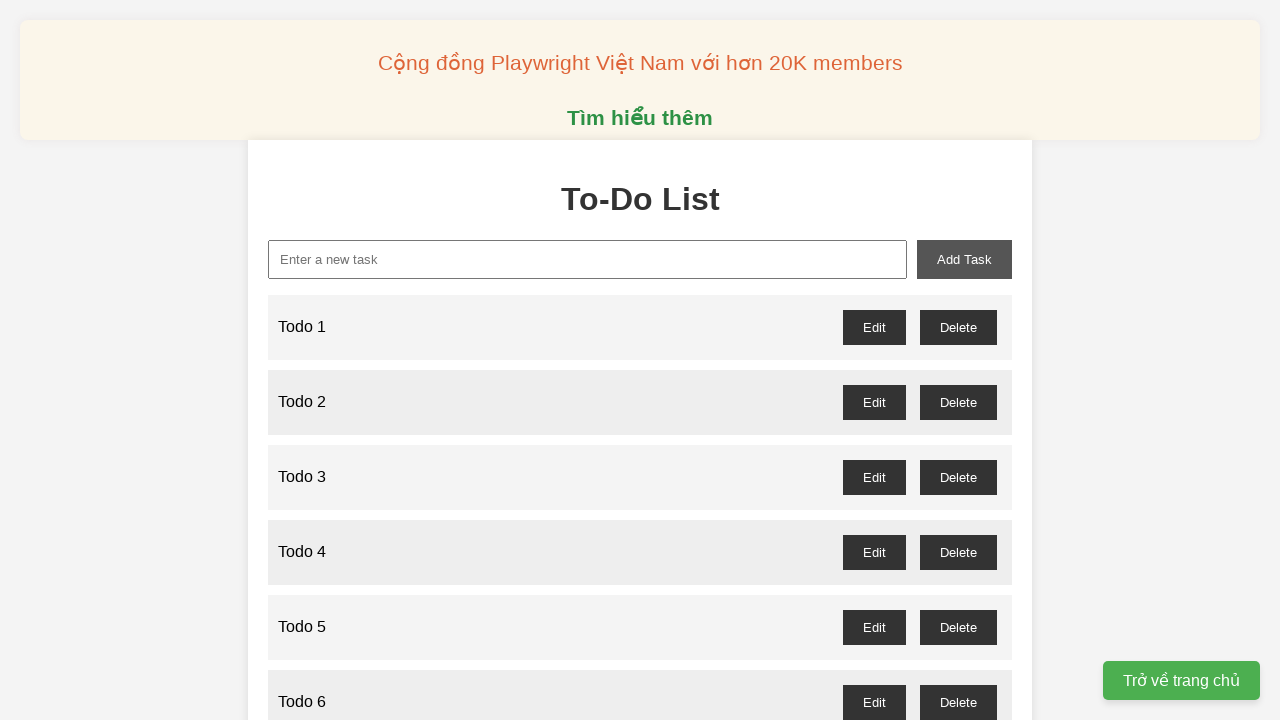

Filled task input with 'Todo 8' on //input[@id='new-task']
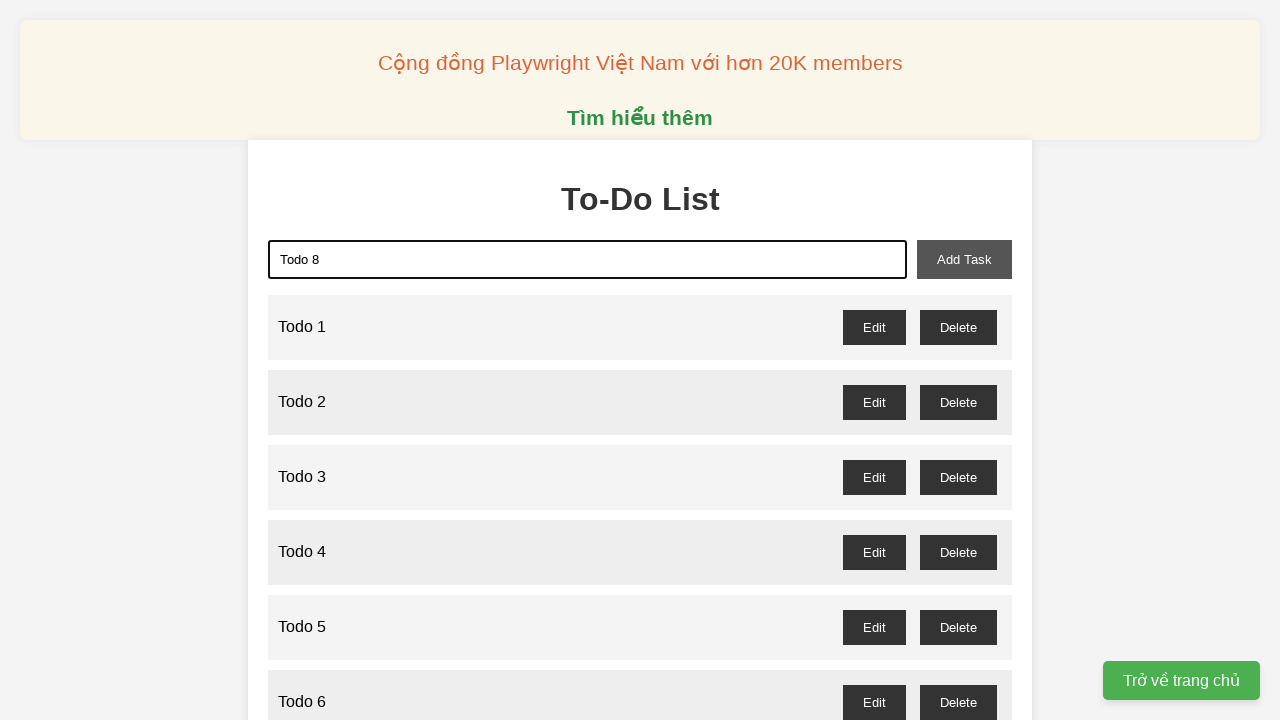

Clicked add task button to add 'Todo 8' at (964, 259) on xpath=//button[@id='add-task']
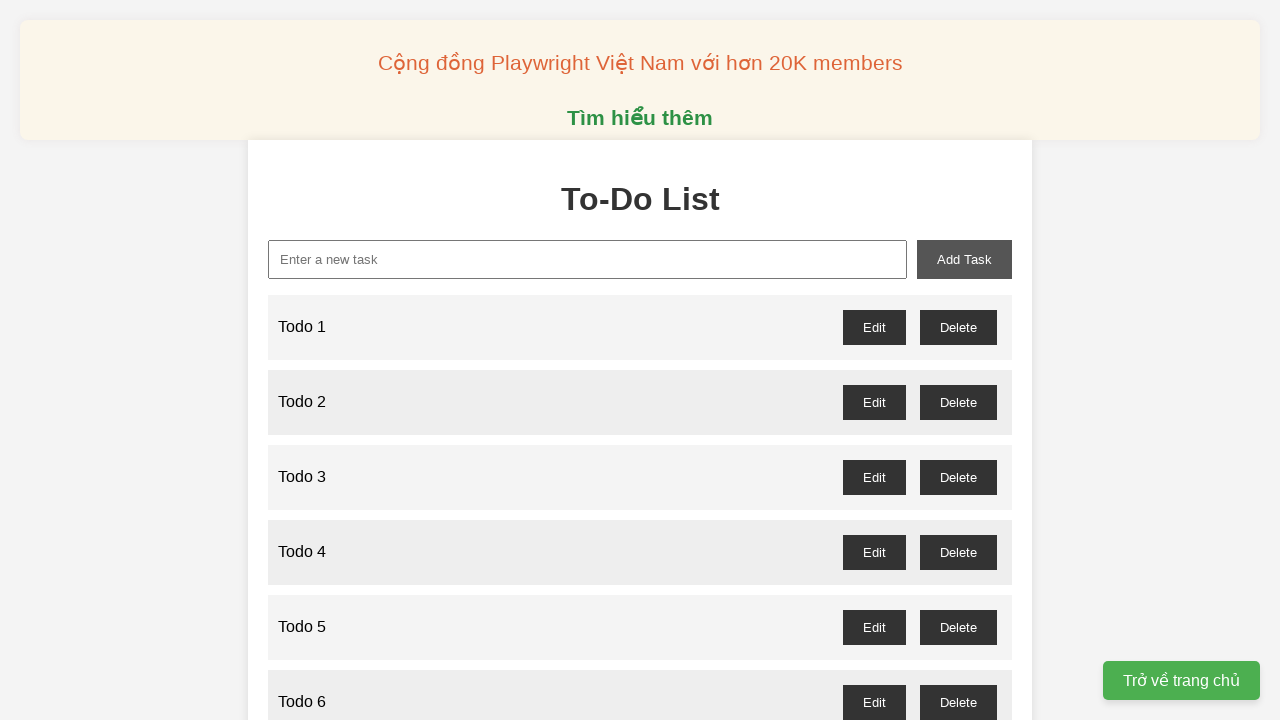

Filled task input with 'Todo 9' on //input[@id='new-task']
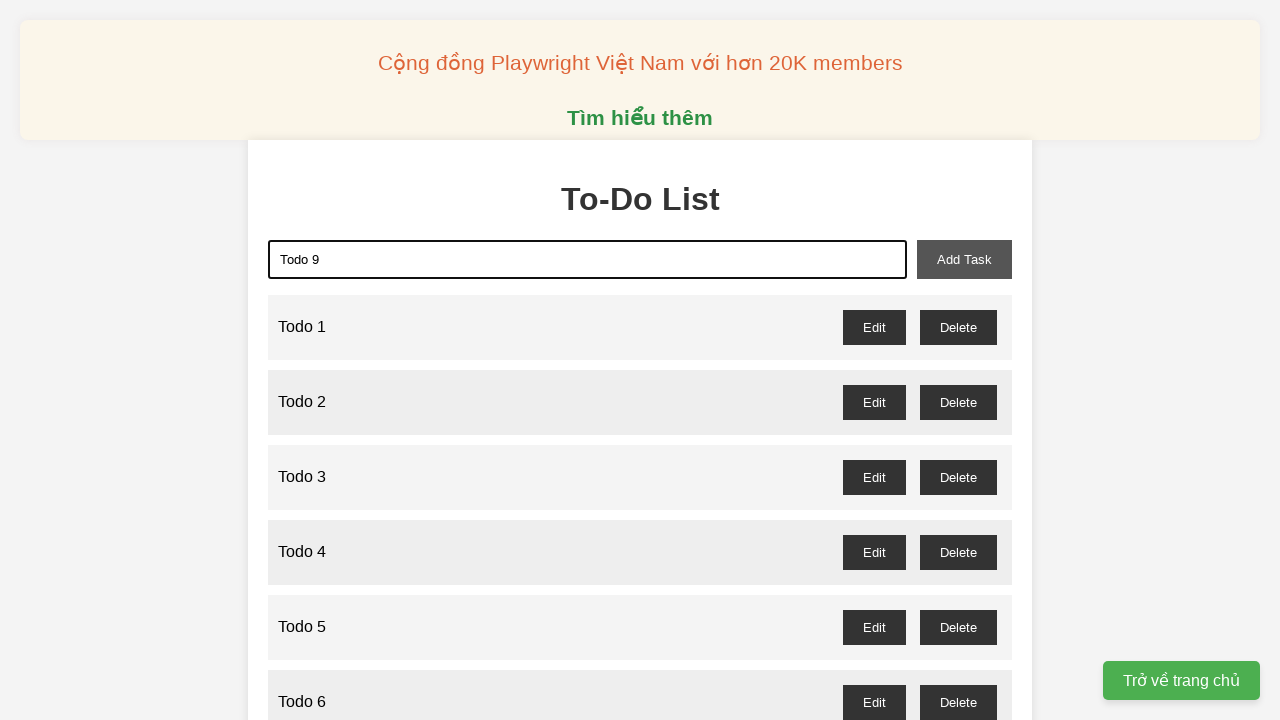

Clicked add task button to add 'Todo 9' at (964, 259) on xpath=//button[@id='add-task']
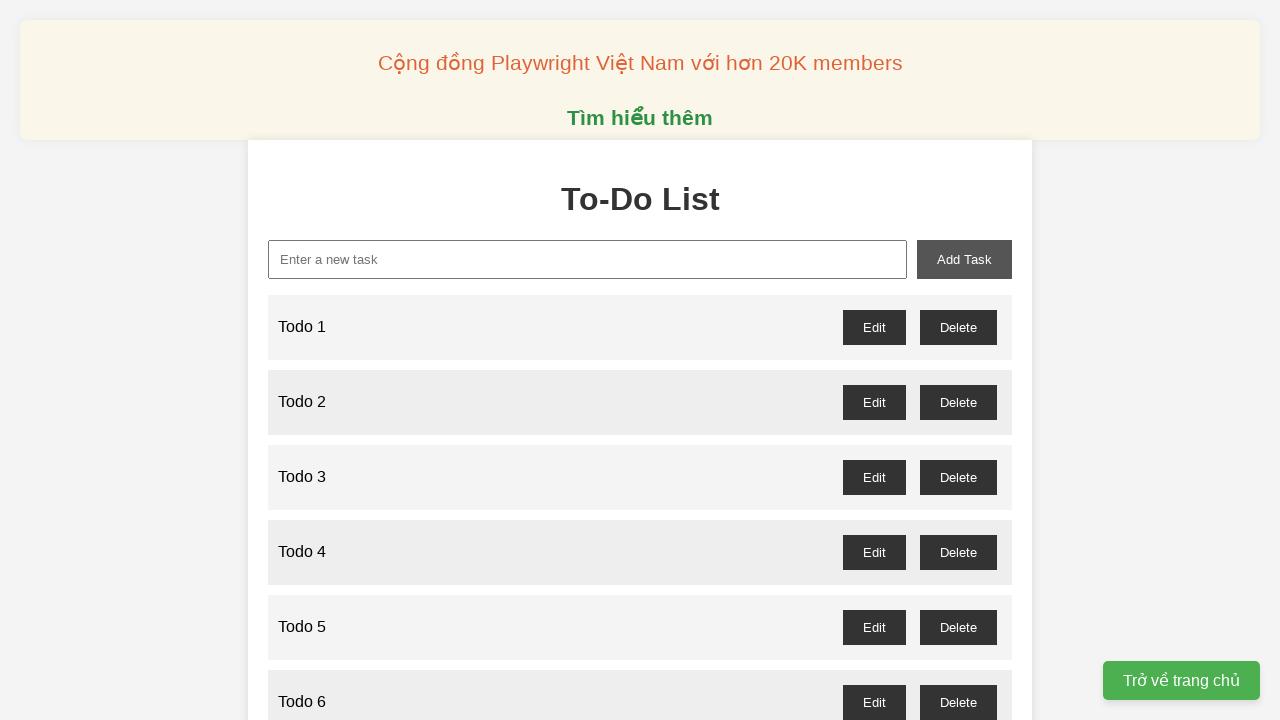

Filled task input with 'Todo 10' on //input[@id='new-task']
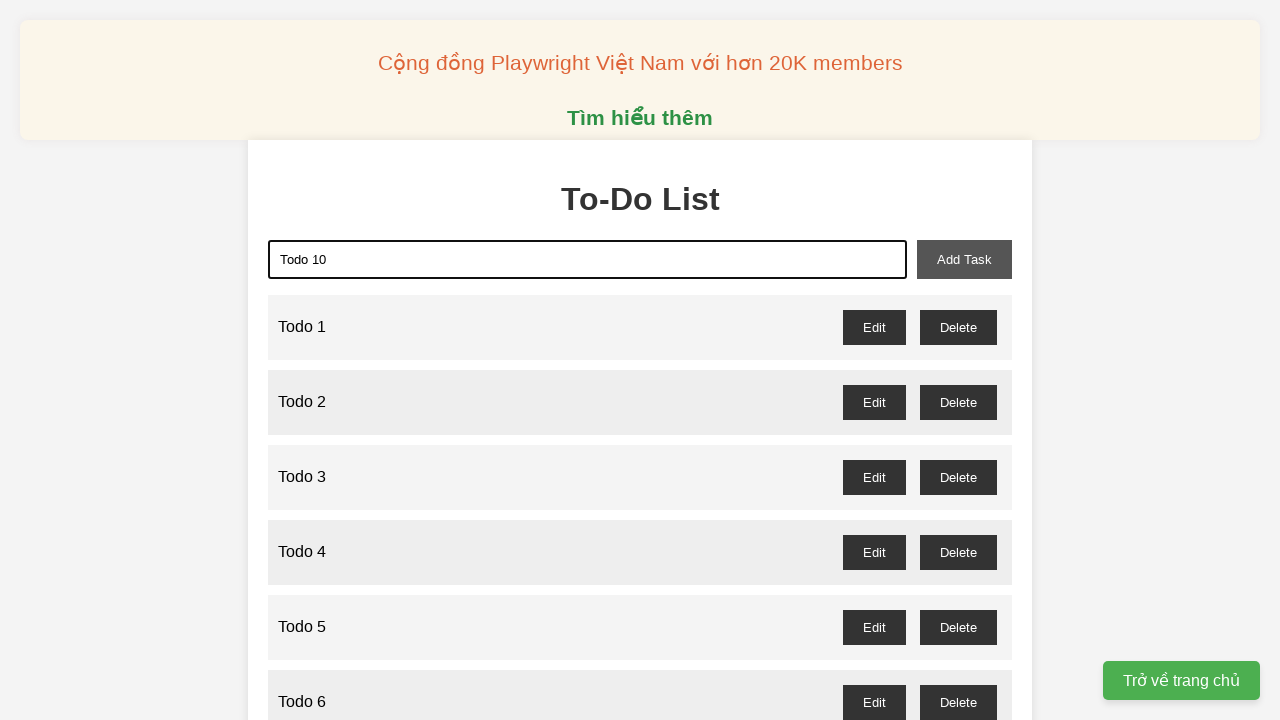

Clicked add task button to add 'Todo 10' at (964, 259) on xpath=//button[@id='add-task']
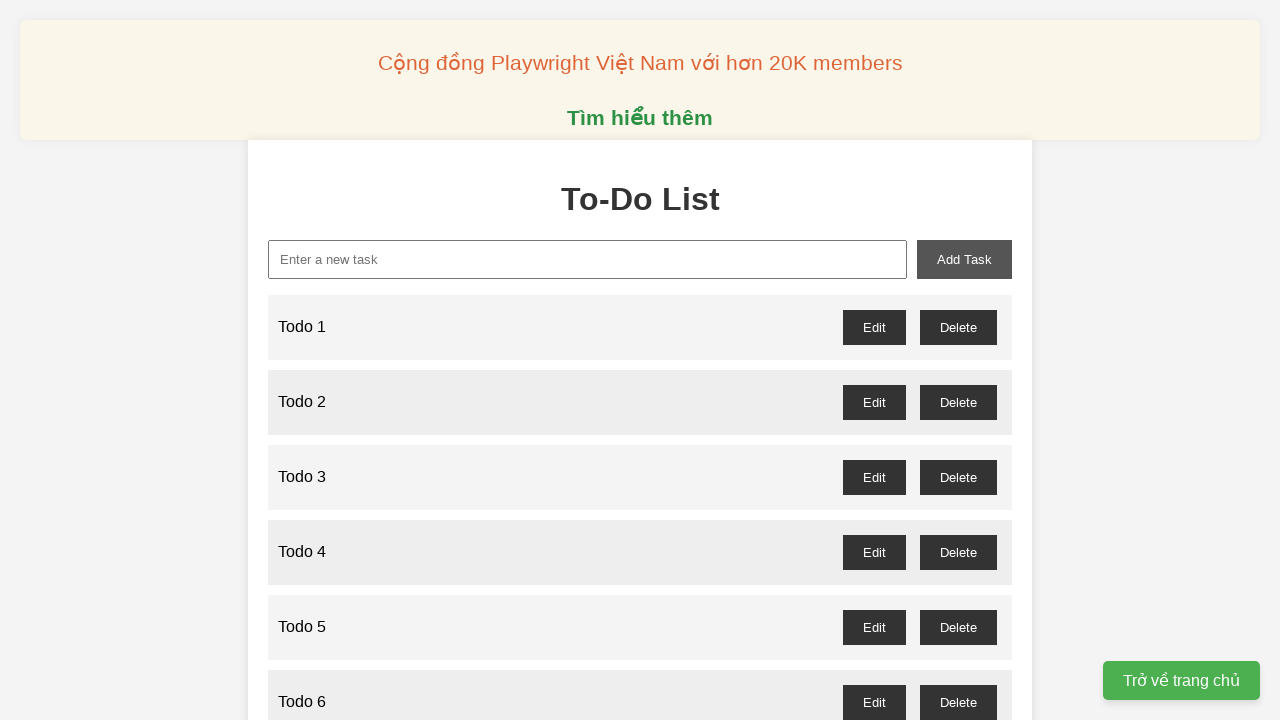

Filled task input with 'Todo 11' on //input[@id='new-task']
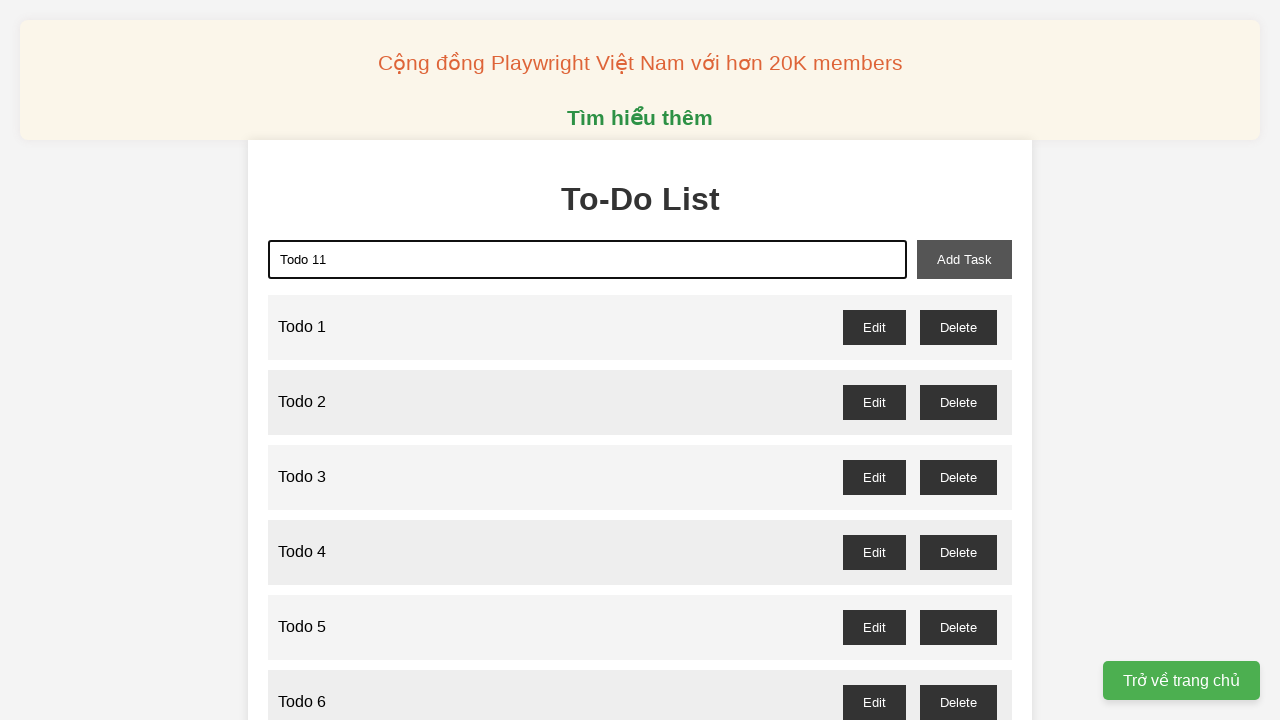

Clicked add task button to add 'Todo 11' at (964, 259) on xpath=//button[@id='add-task']
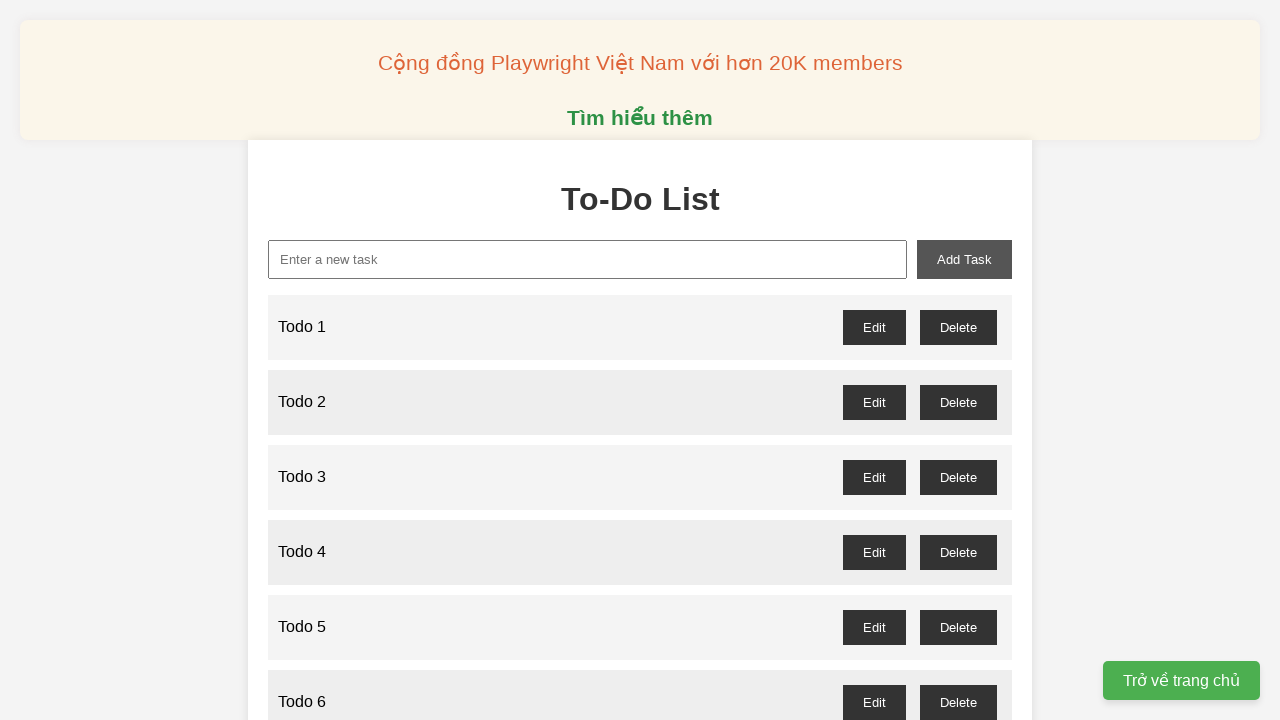

Filled task input with 'Todo 12' on //input[@id='new-task']
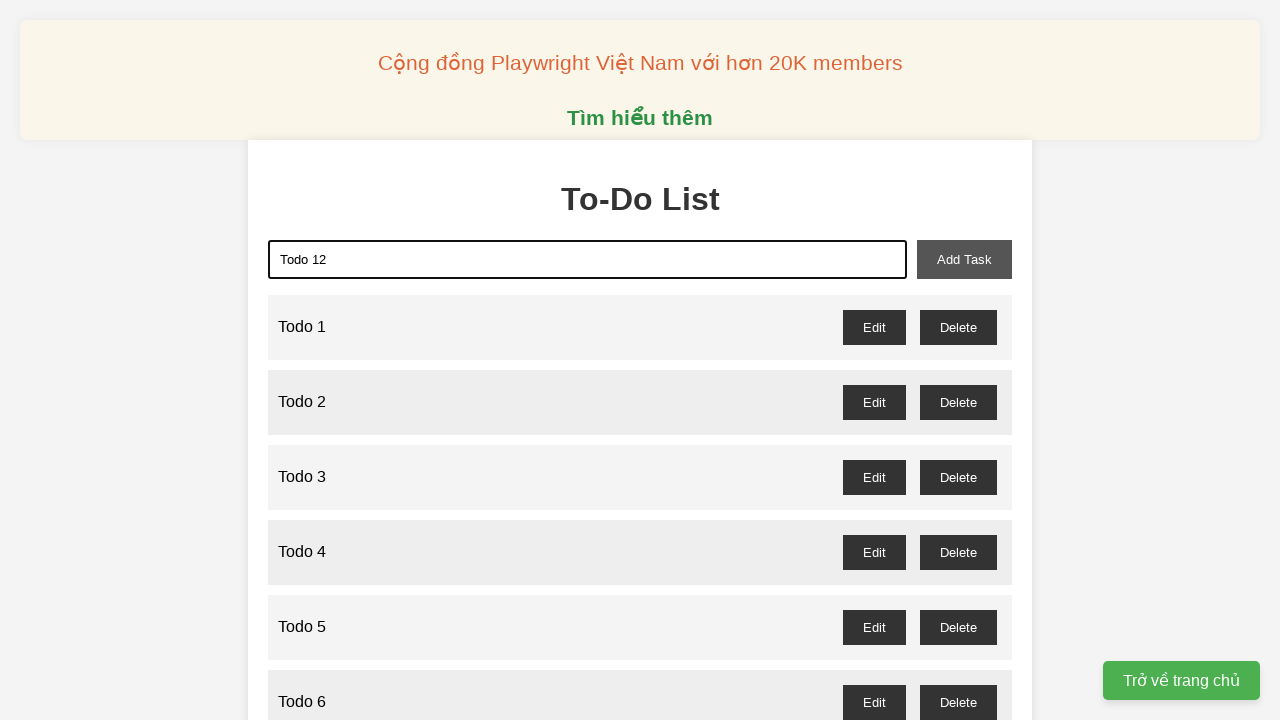

Clicked add task button to add 'Todo 12' at (964, 259) on xpath=//button[@id='add-task']
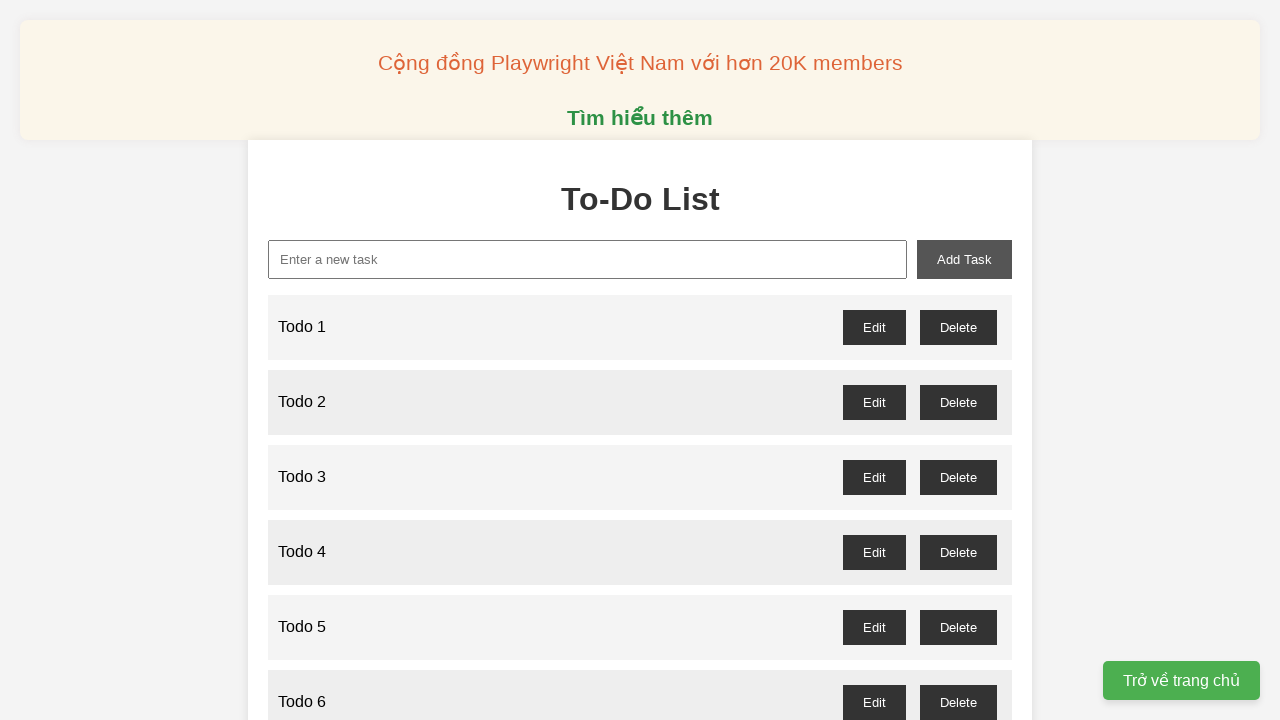

Filled task input with 'Todo 13' on //input[@id='new-task']
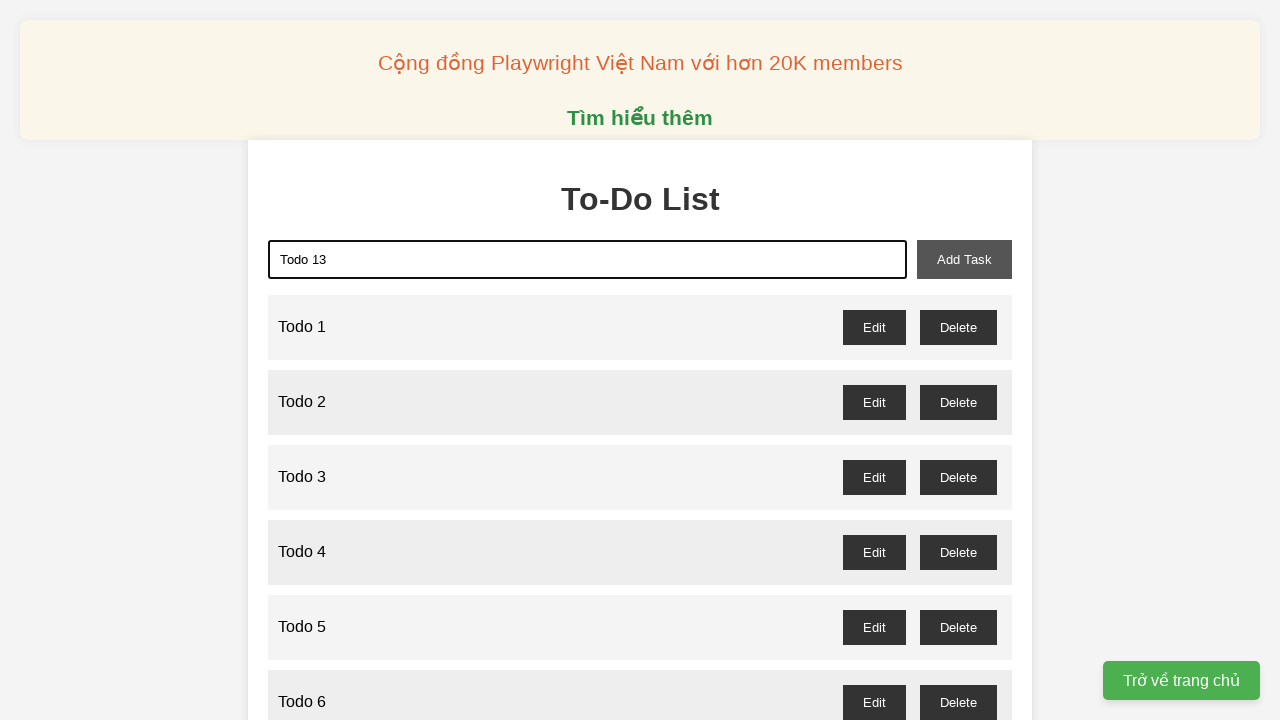

Clicked add task button to add 'Todo 13' at (964, 259) on xpath=//button[@id='add-task']
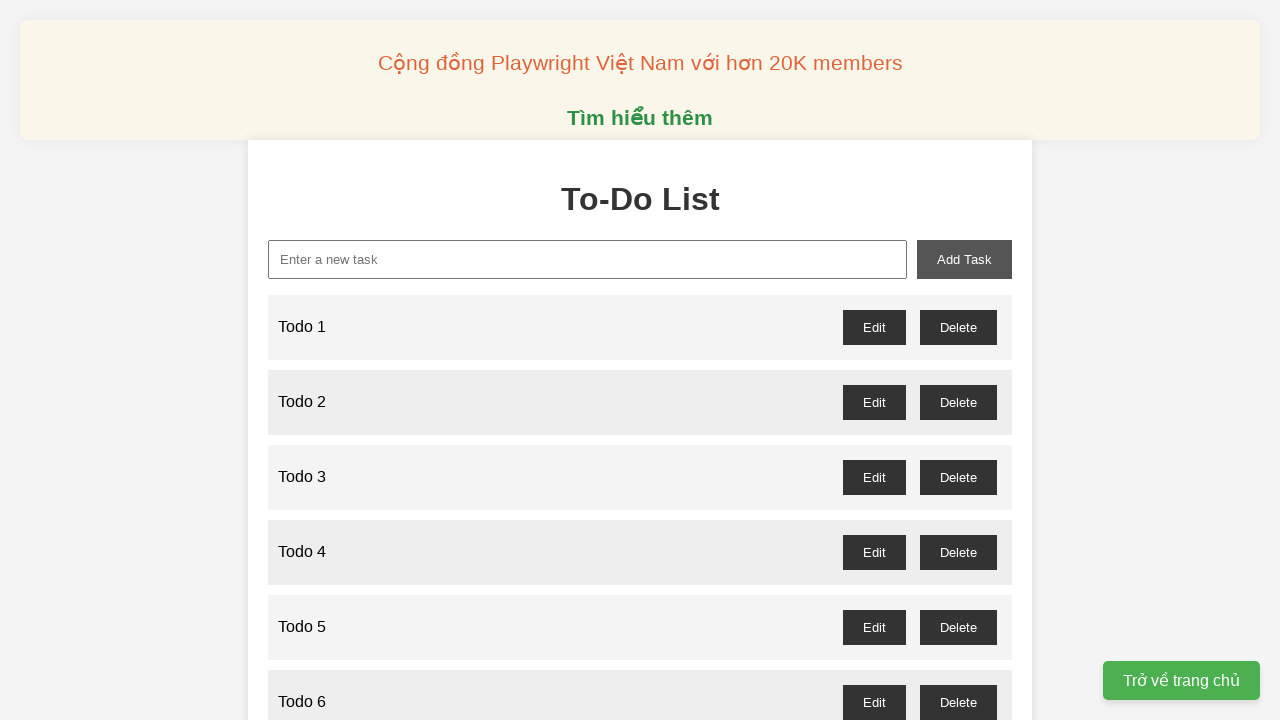

Filled task input with 'Todo 14' on //input[@id='new-task']
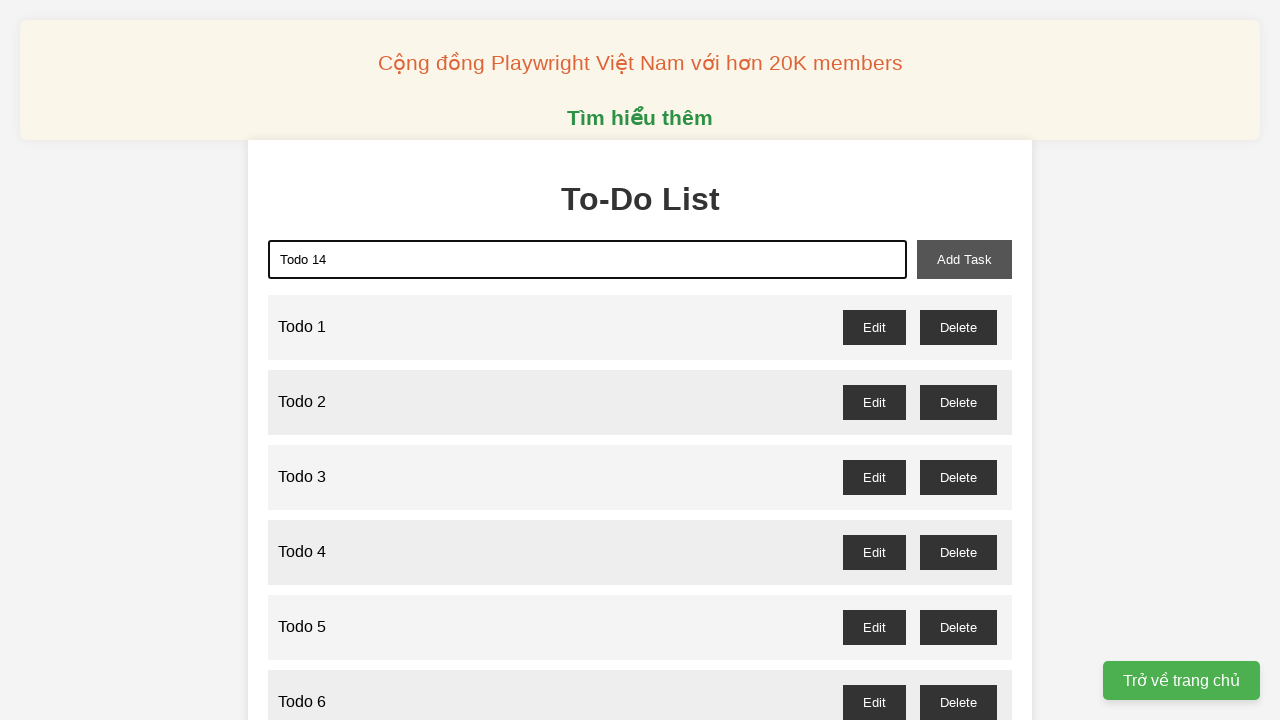

Clicked add task button to add 'Todo 14' at (964, 259) on xpath=//button[@id='add-task']
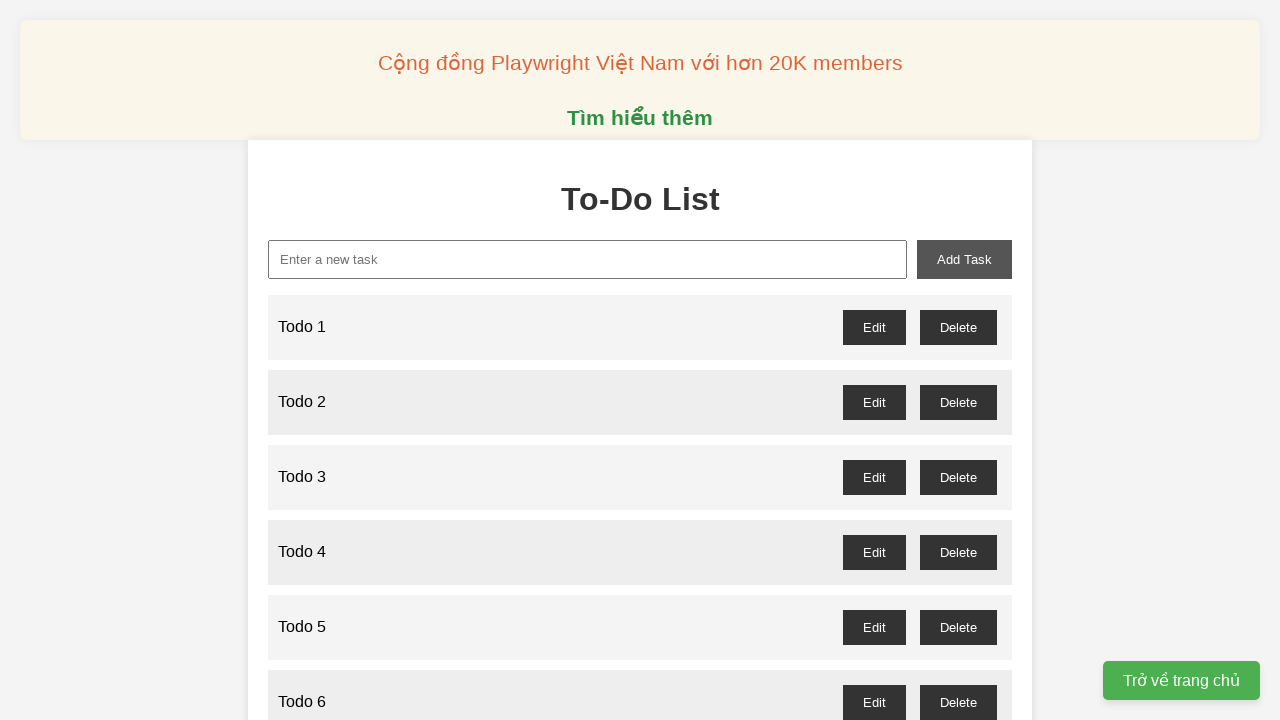

Filled task input with 'Todo 15' on //input[@id='new-task']
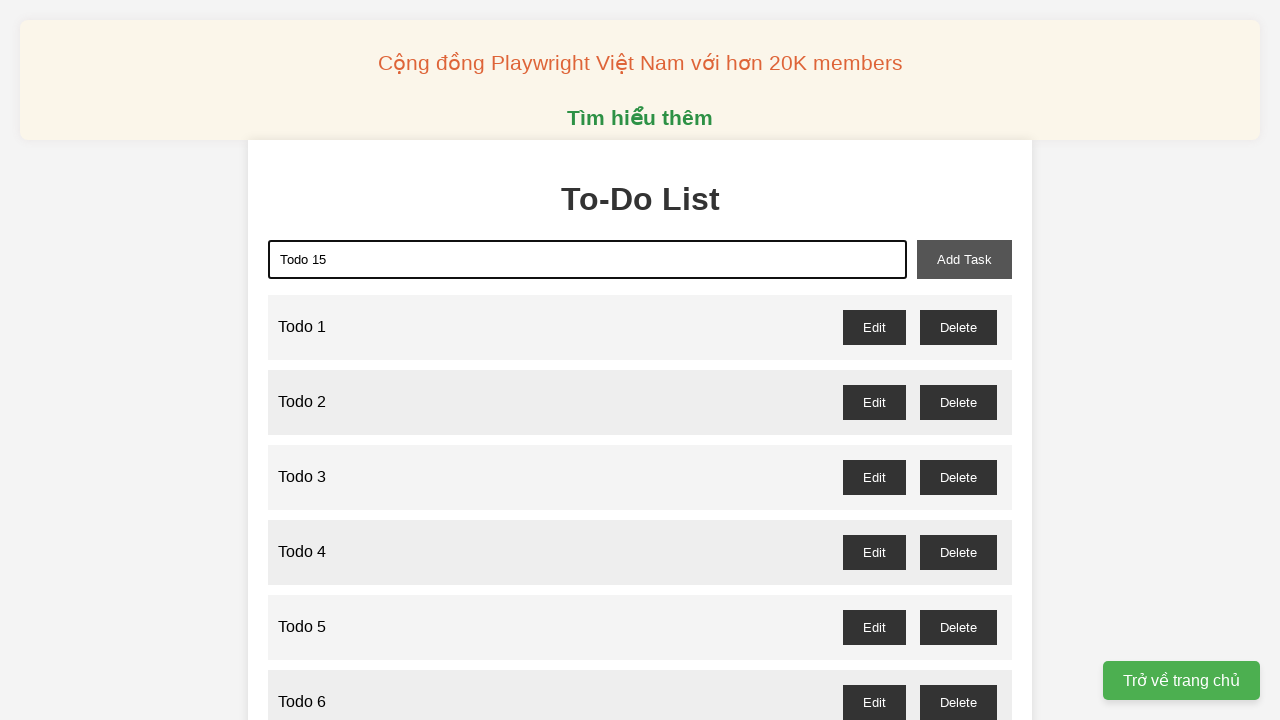

Clicked add task button to add 'Todo 15' at (964, 259) on xpath=//button[@id='add-task']
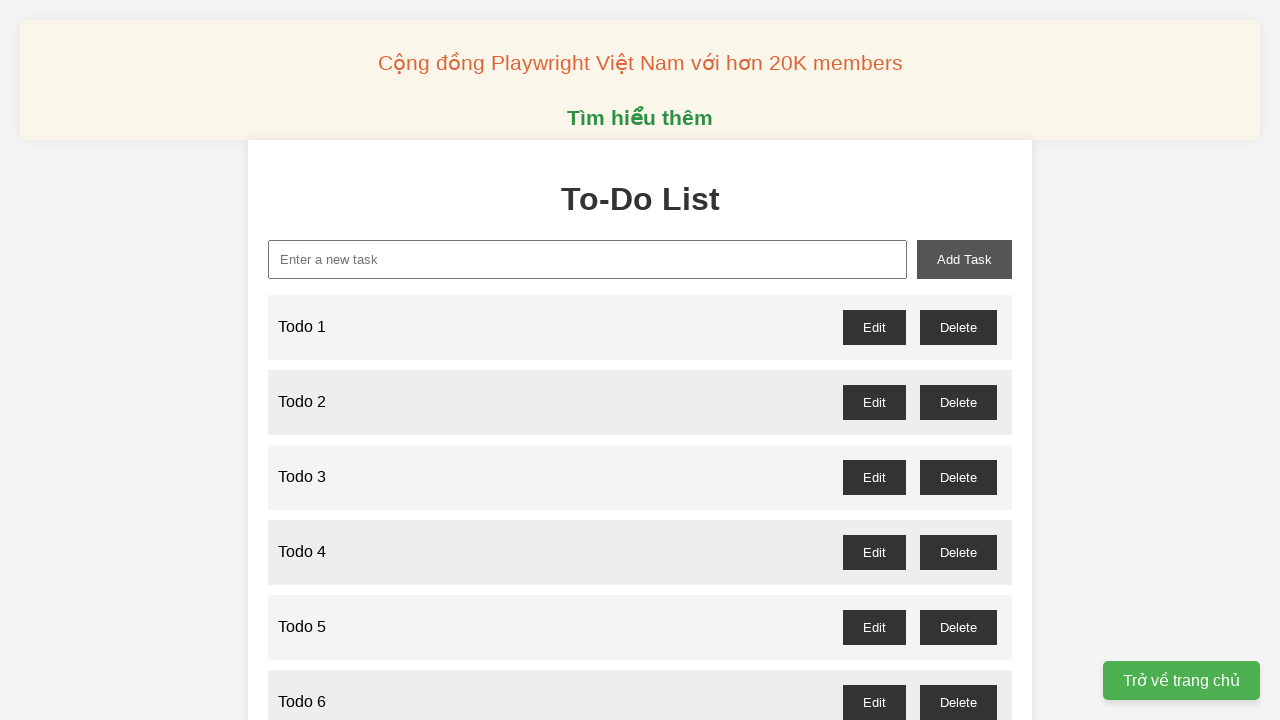

Filled task input with 'Todo 16' on //input[@id='new-task']
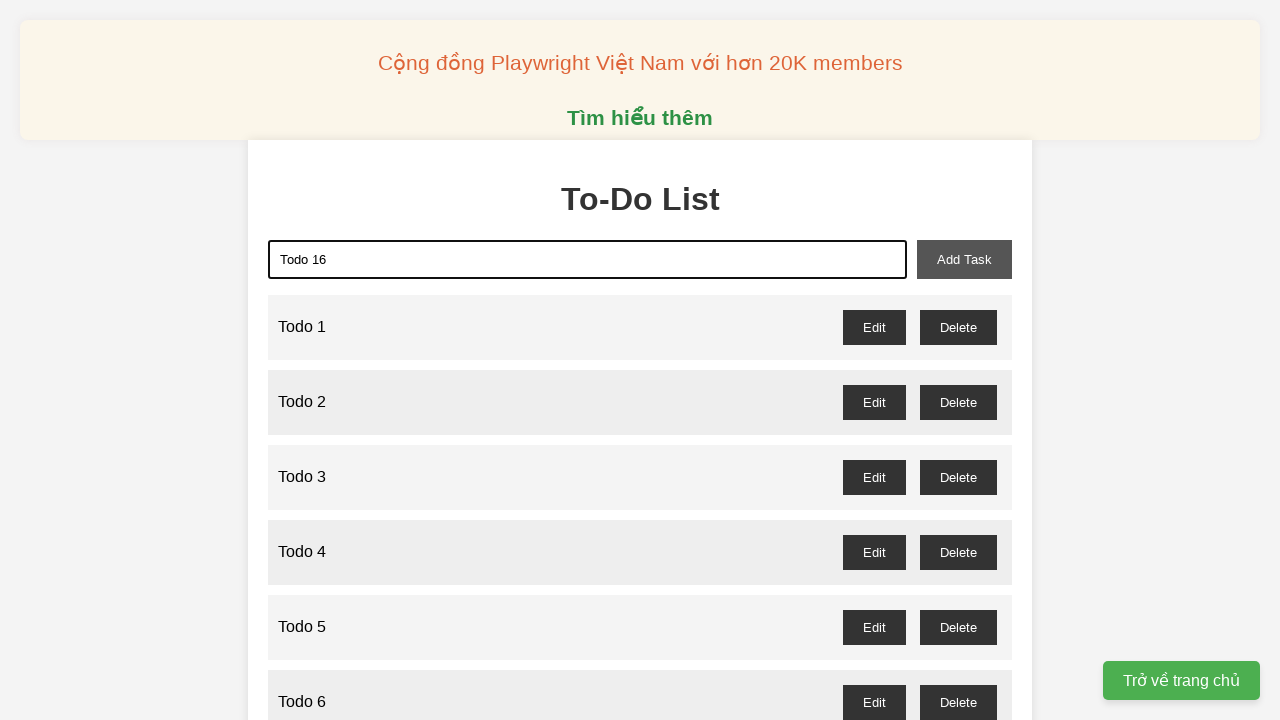

Clicked add task button to add 'Todo 16' at (964, 259) on xpath=//button[@id='add-task']
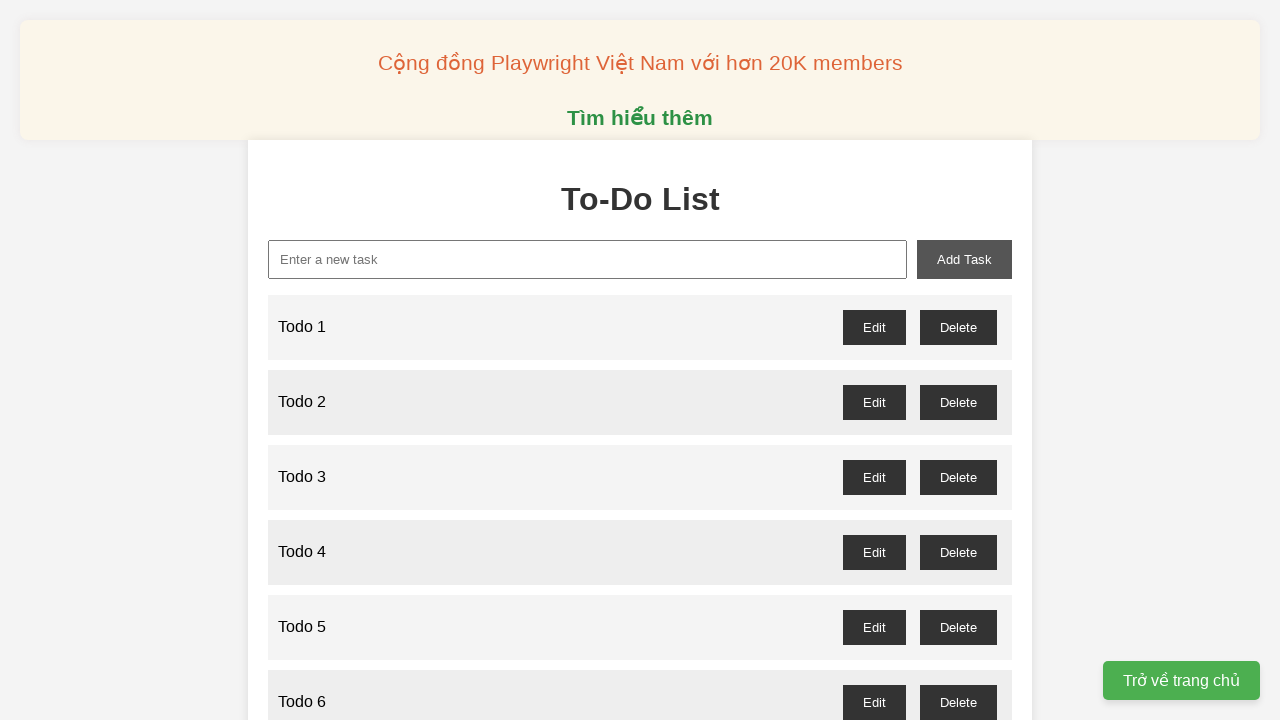

Filled task input with 'Todo 17' on //input[@id='new-task']
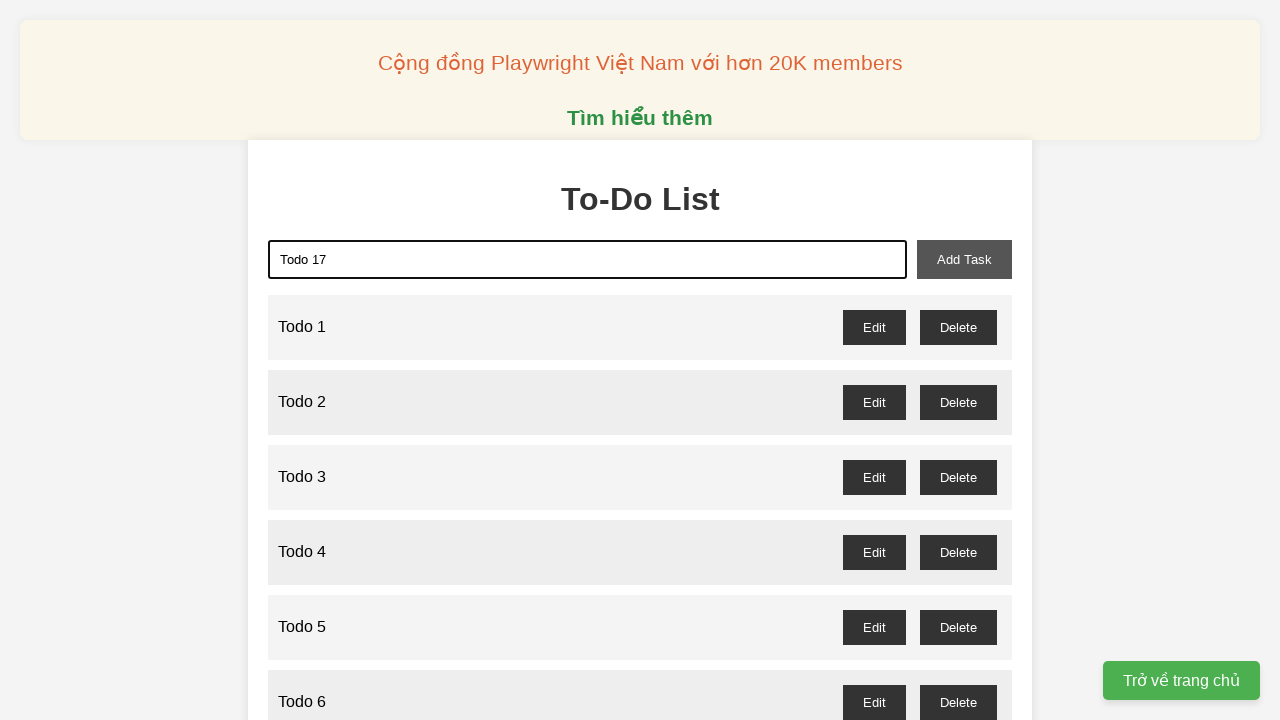

Clicked add task button to add 'Todo 17' at (964, 259) on xpath=//button[@id='add-task']
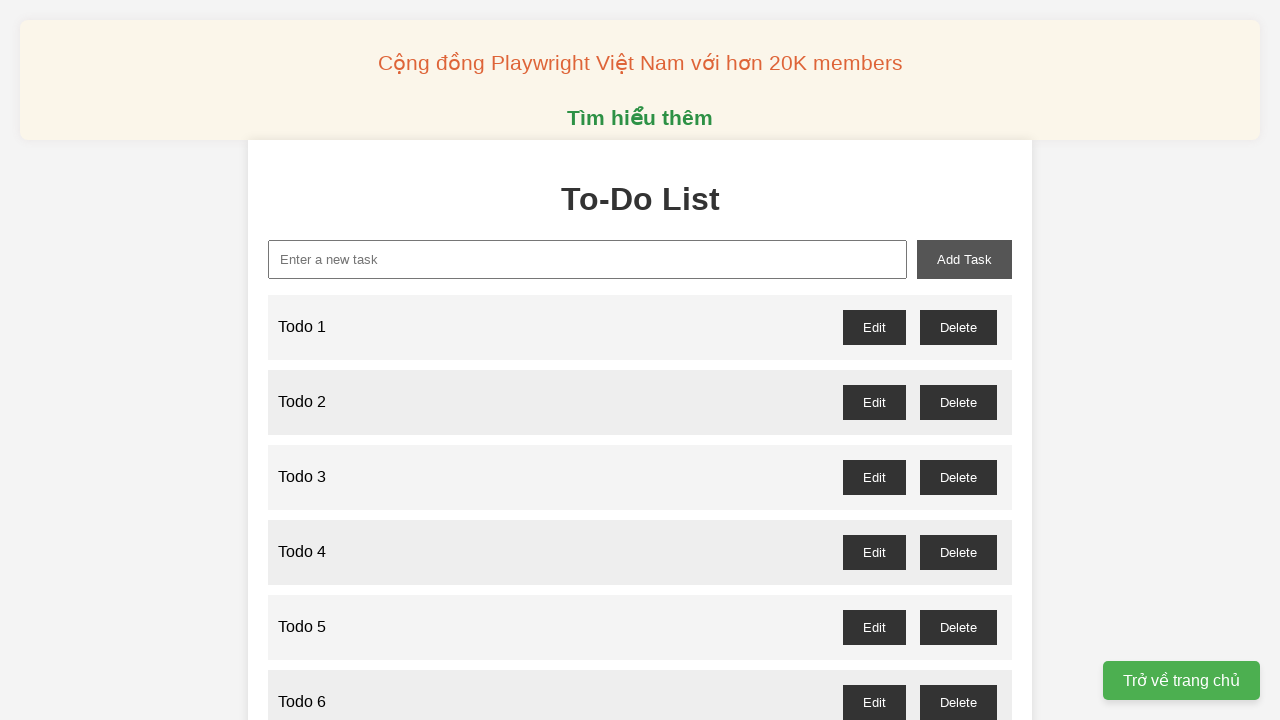

Filled task input with 'Todo 18' on //input[@id='new-task']
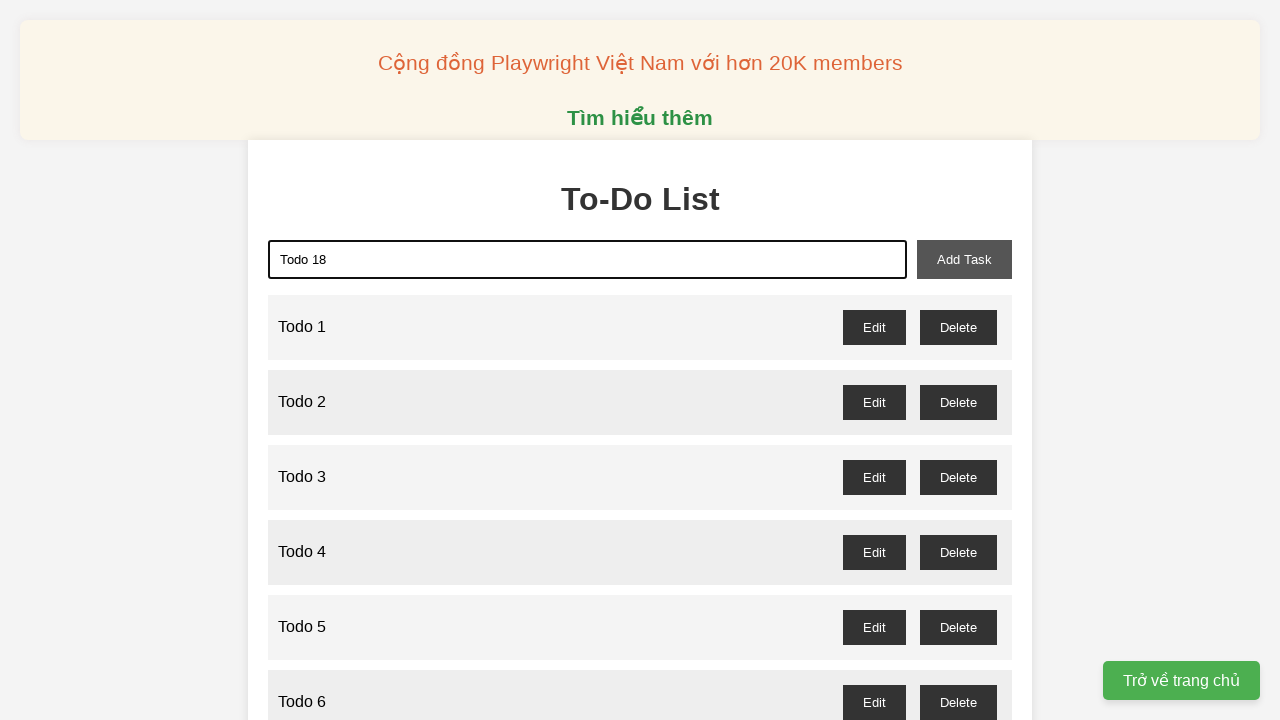

Clicked add task button to add 'Todo 18' at (964, 259) on xpath=//button[@id='add-task']
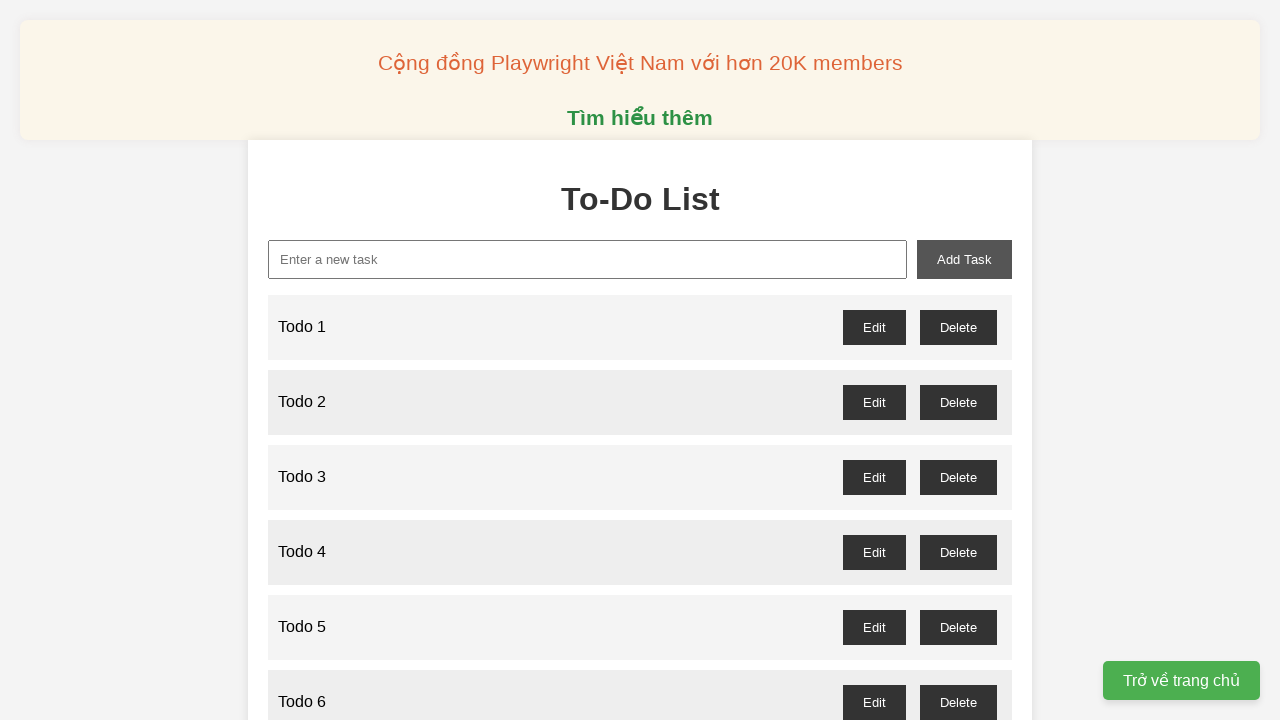

Filled task input with 'Todo 19' on //input[@id='new-task']
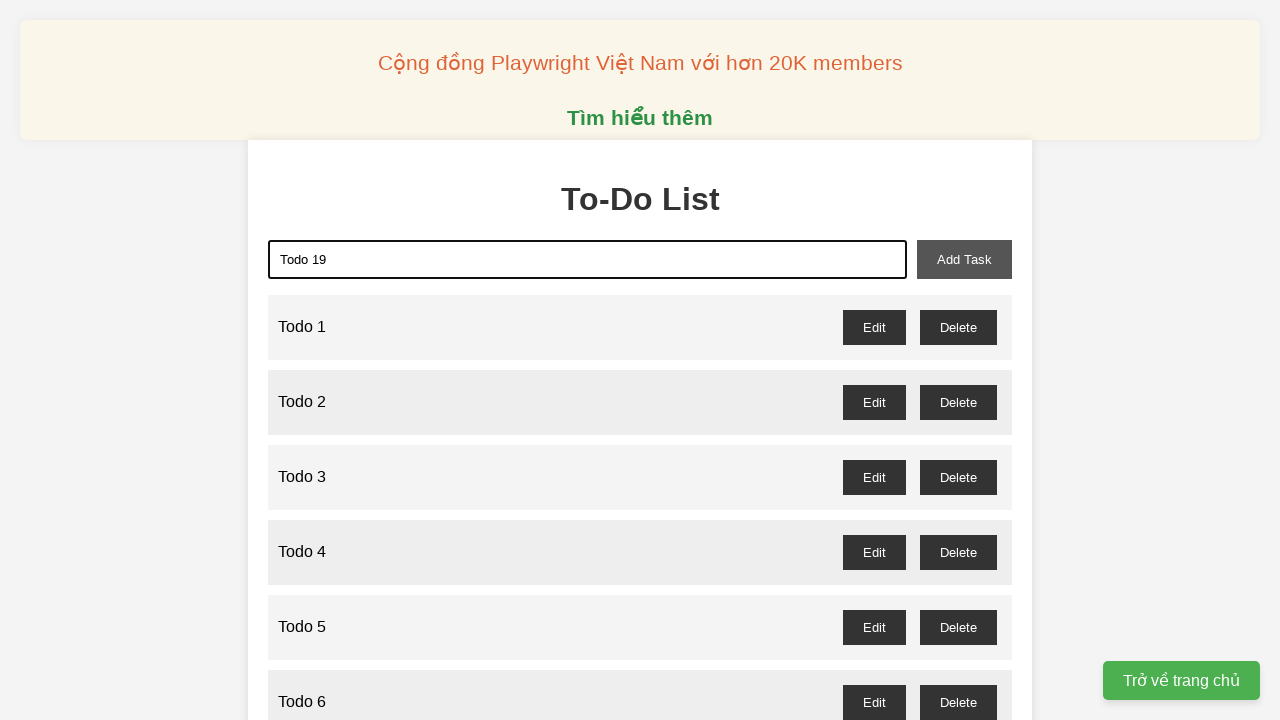

Clicked add task button to add 'Todo 19' at (964, 259) on xpath=//button[@id='add-task']
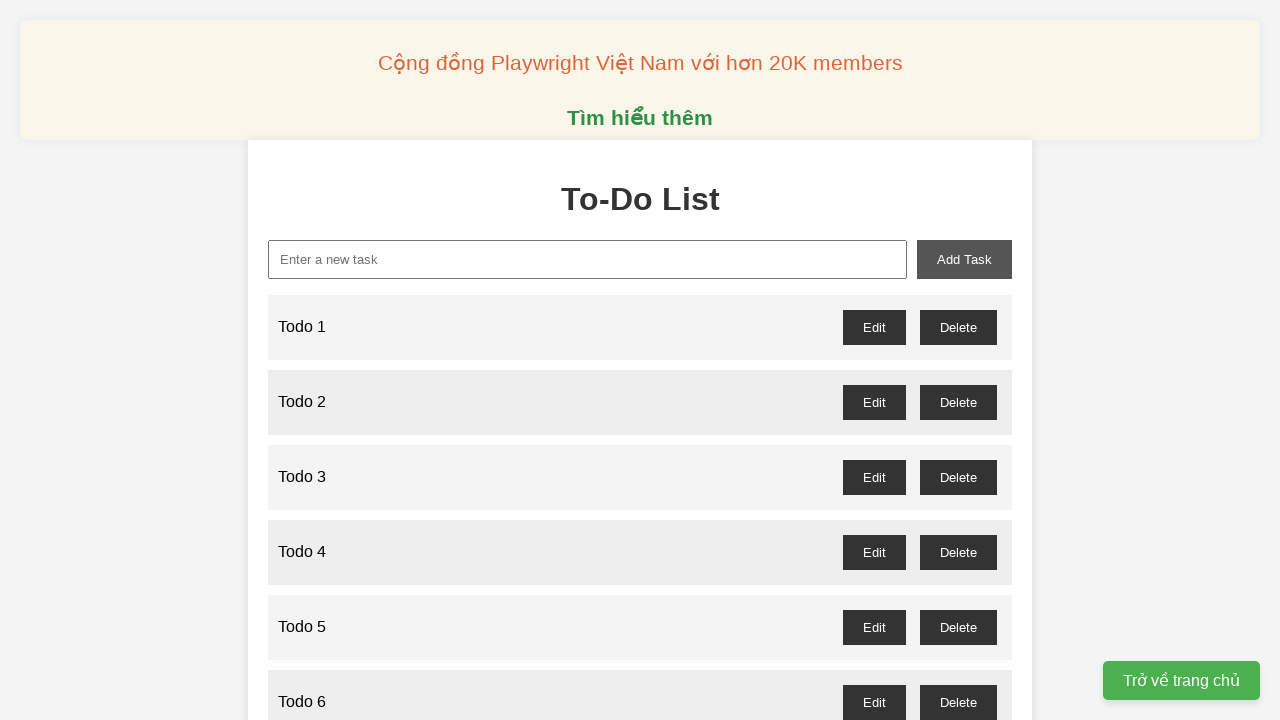

Filled task input with 'Todo 20' on //input[@id='new-task']
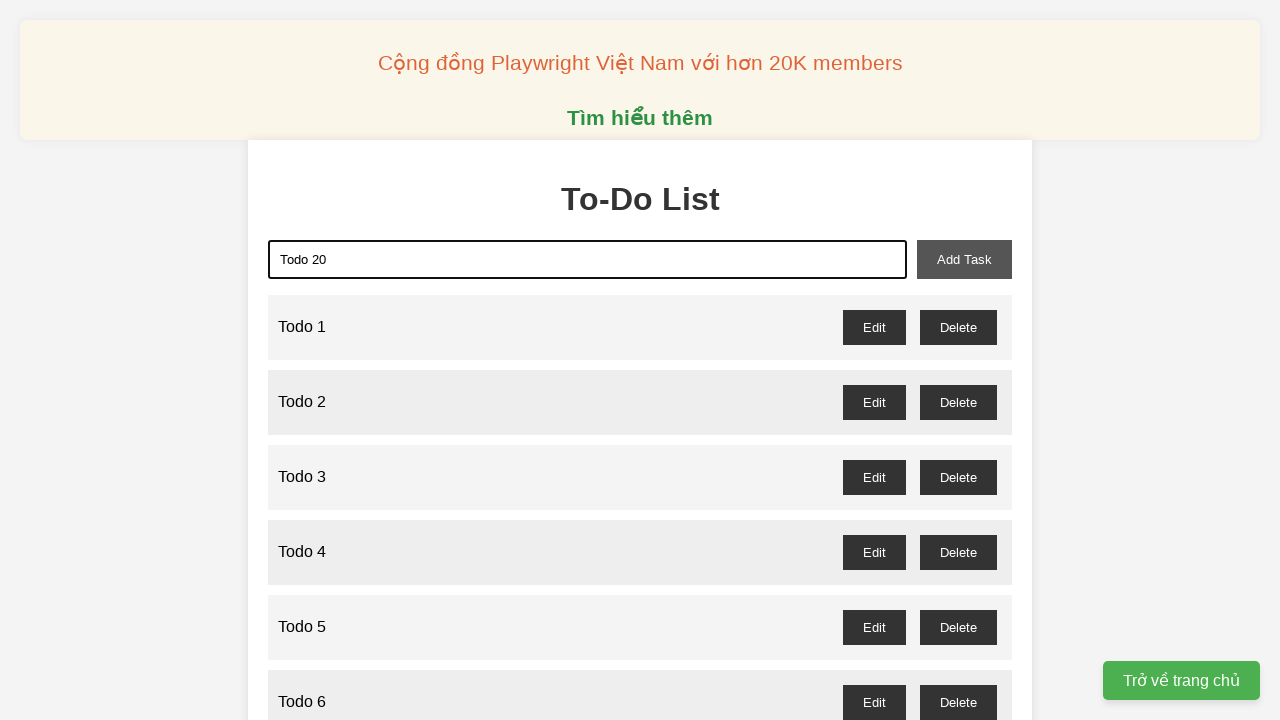

Clicked add task button to add 'Todo 20' at (964, 259) on xpath=//button[@id='add-task']
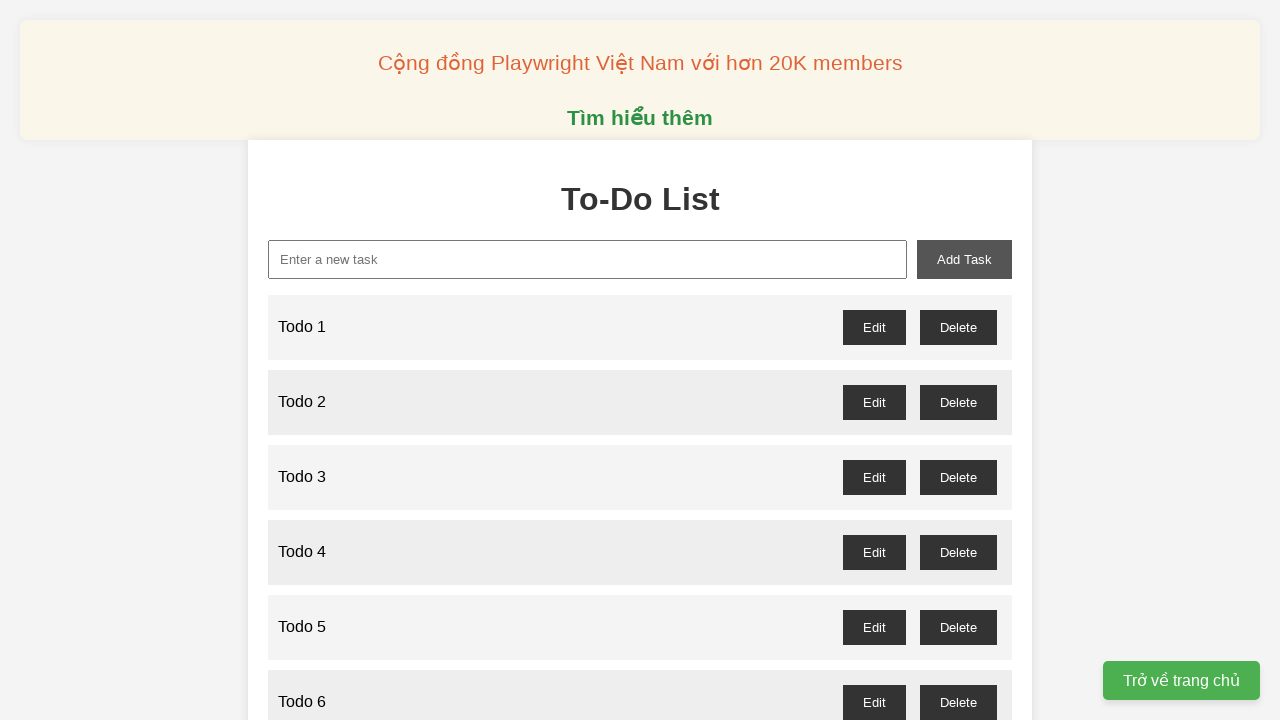

Filled task input with 'Todo 21' on //input[@id='new-task']
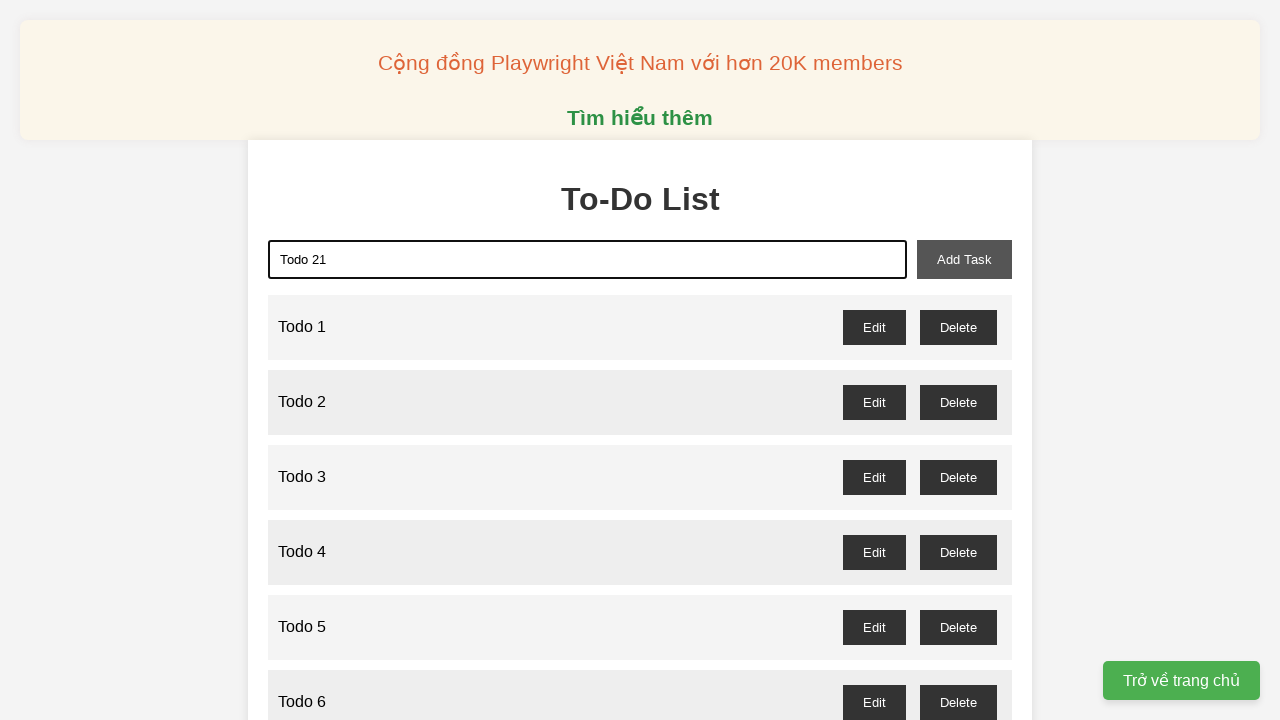

Clicked add task button to add 'Todo 21' at (964, 259) on xpath=//button[@id='add-task']
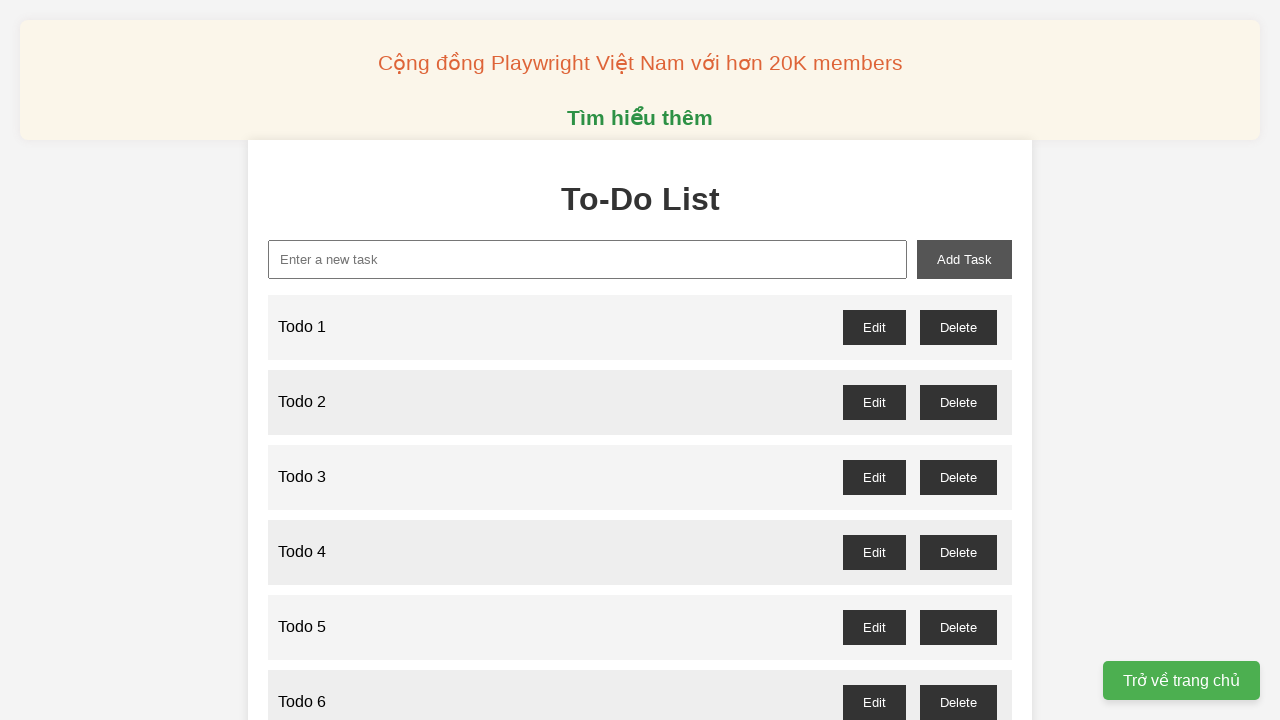

Filled task input with 'Todo 22' on //input[@id='new-task']
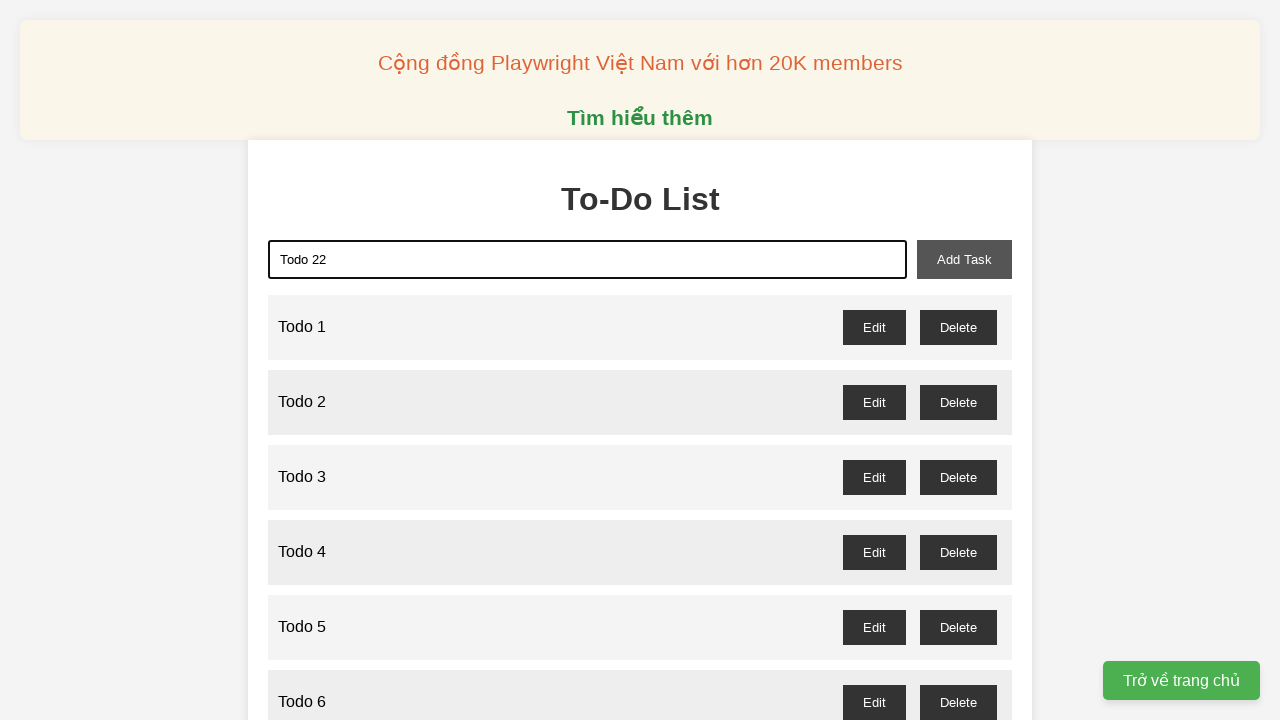

Clicked add task button to add 'Todo 22' at (964, 259) on xpath=//button[@id='add-task']
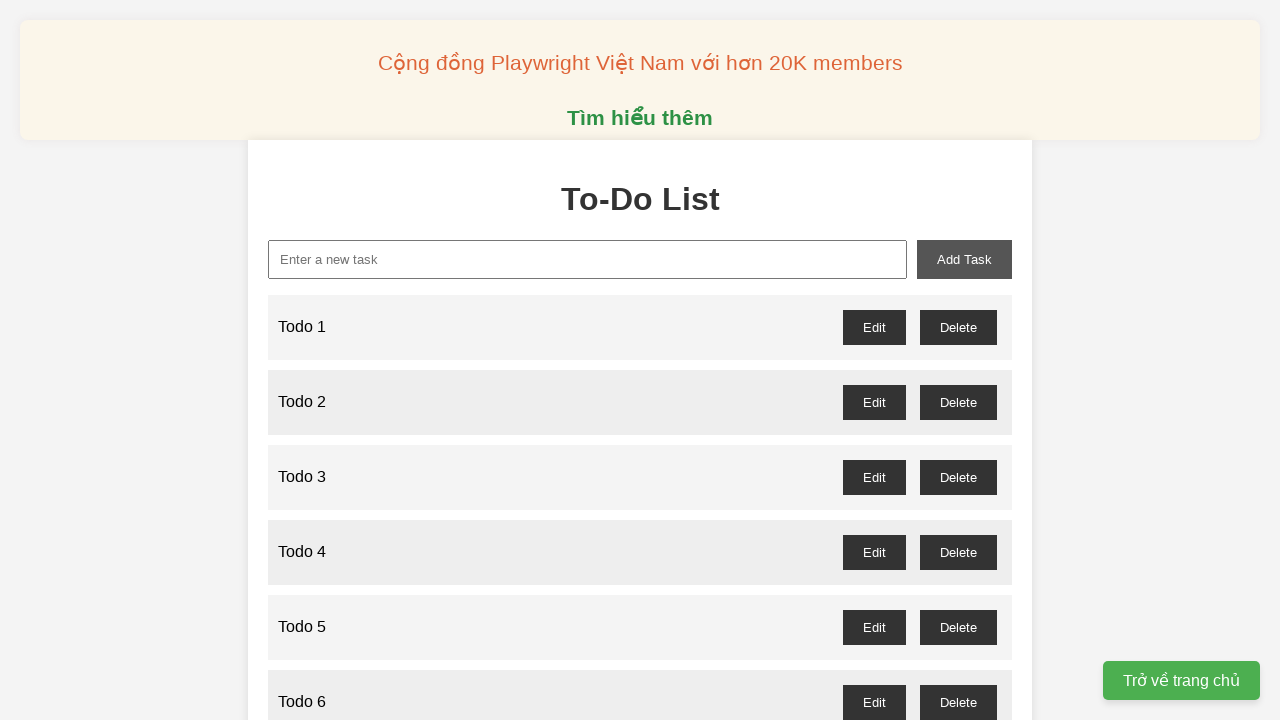

Filled task input with 'Todo 23' on //input[@id='new-task']
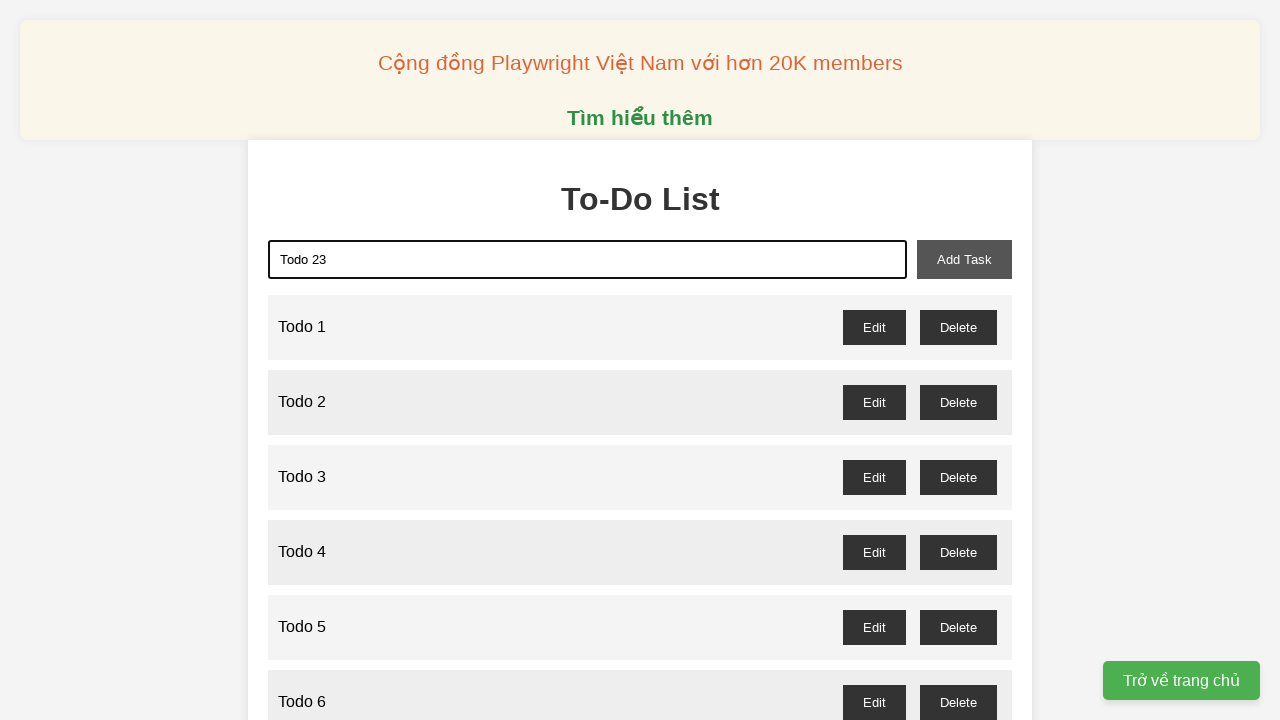

Clicked add task button to add 'Todo 23' at (964, 259) on xpath=//button[@id='add-task']
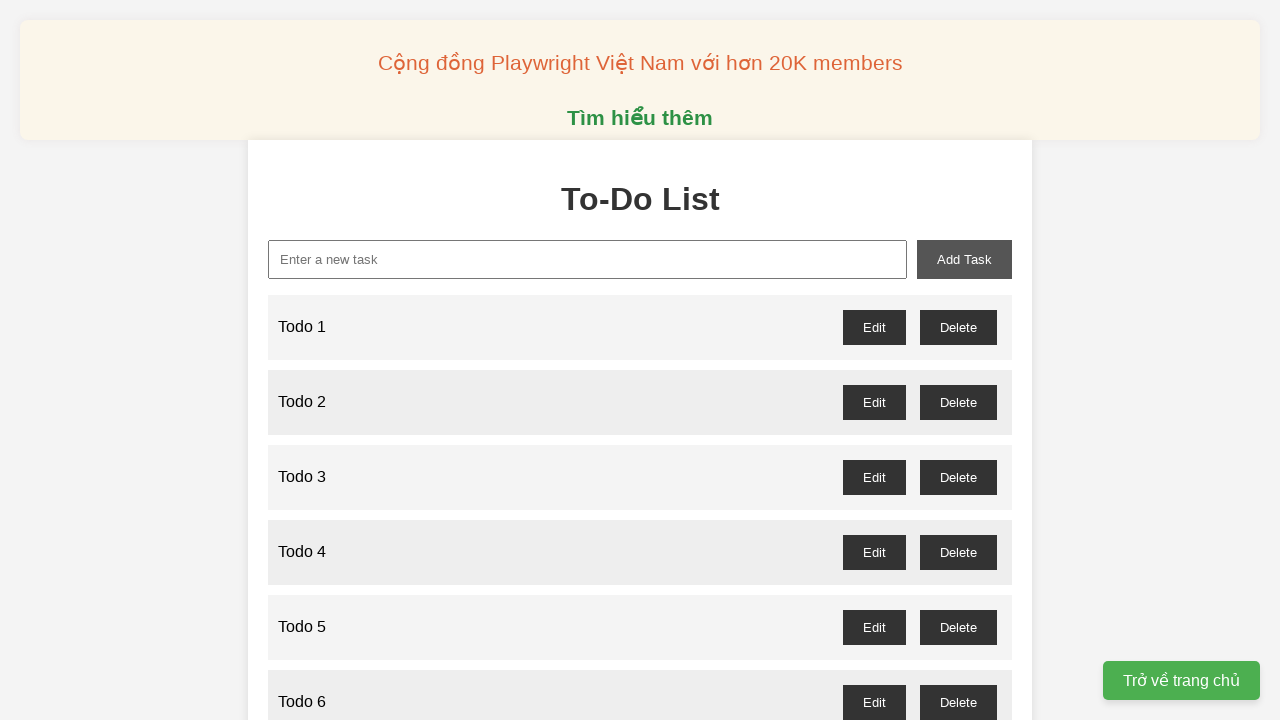

Filled task input with 'Todo 24' on //input[@id='new-task']
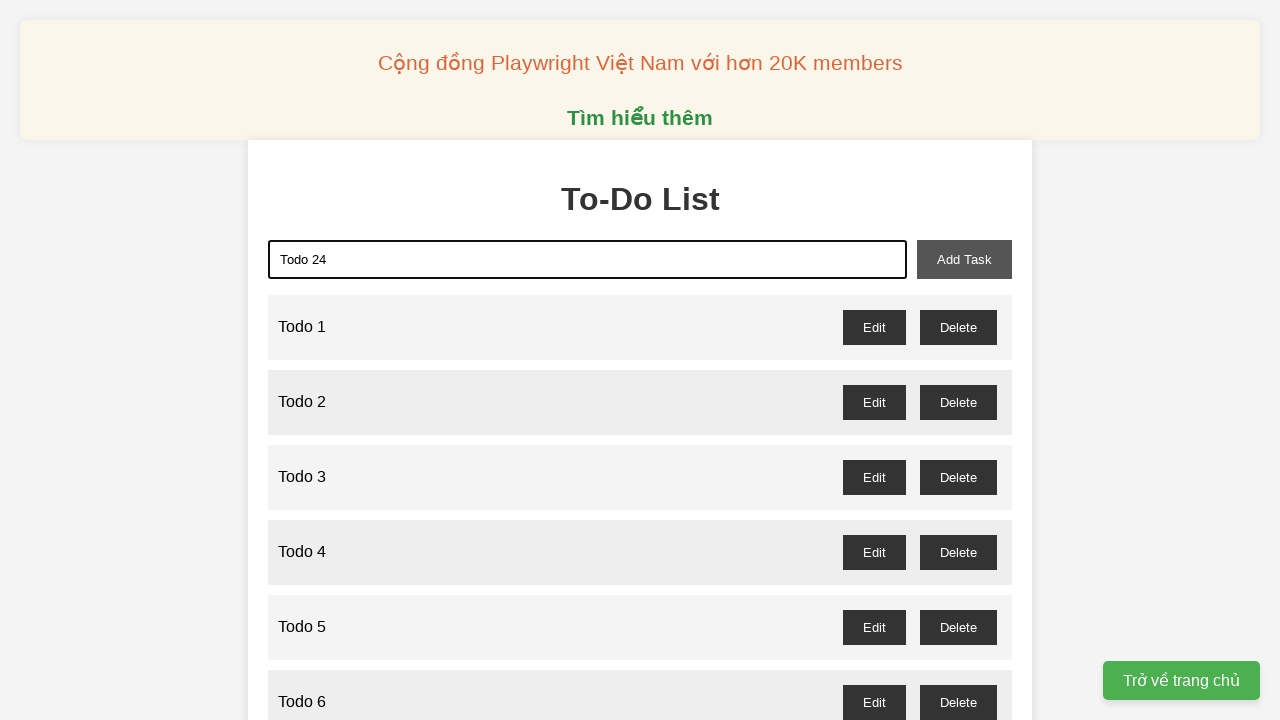

Clicked add task button to add 'Todo 24' at (964, 259) on xpath=//button[@id='add-task']
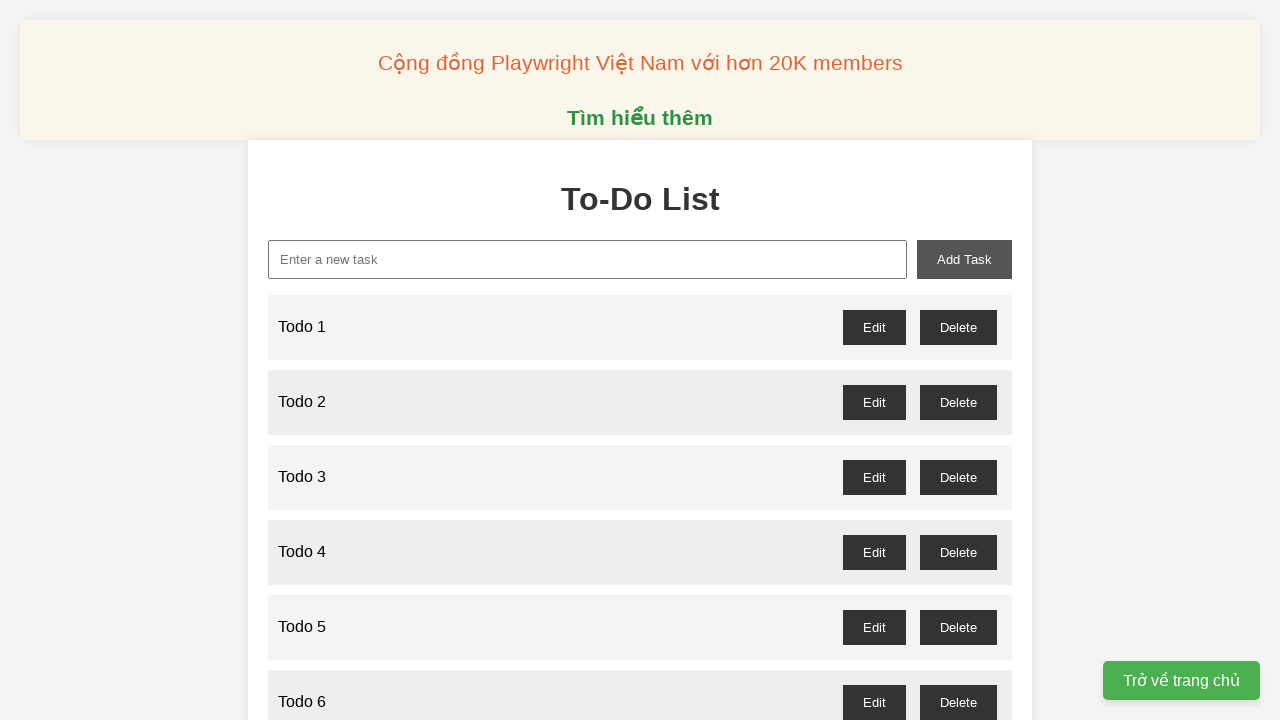

Filled task input with 'Todo 25' on //input[@id='new-task']
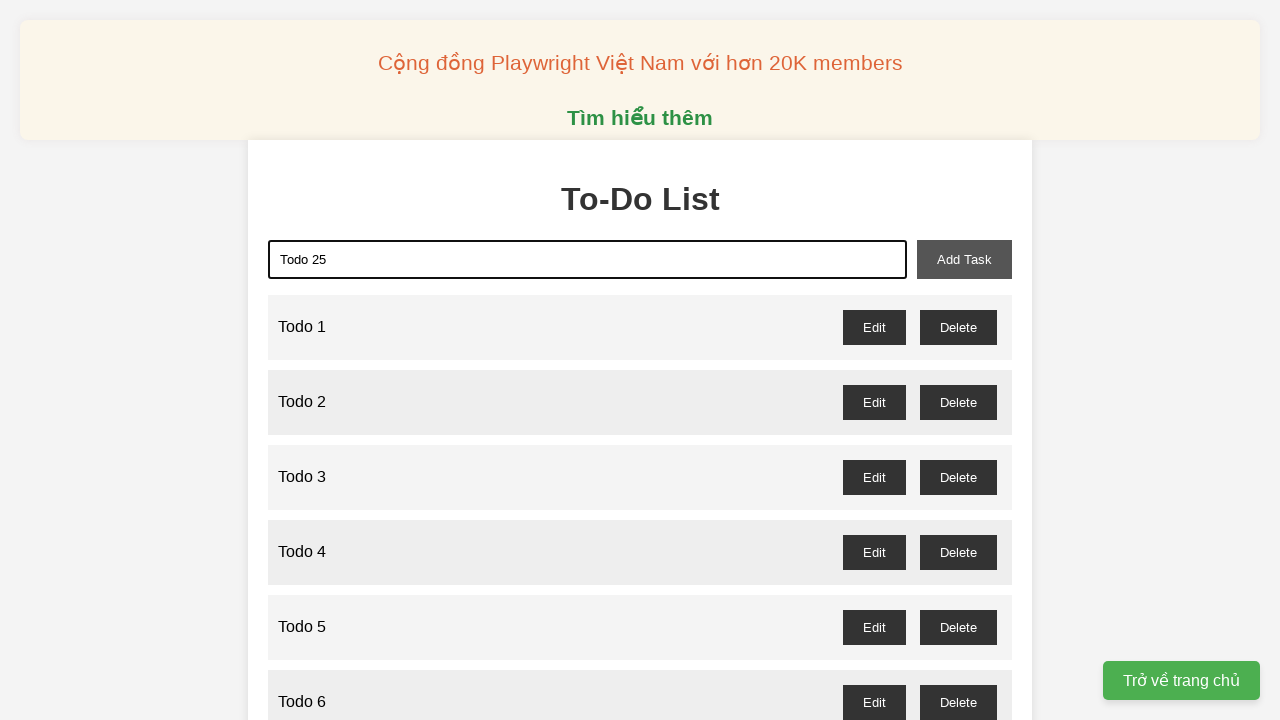

Clicked add task button to add 'Todo 25' at (964, 259) on xpath=//button[@id='add-task']
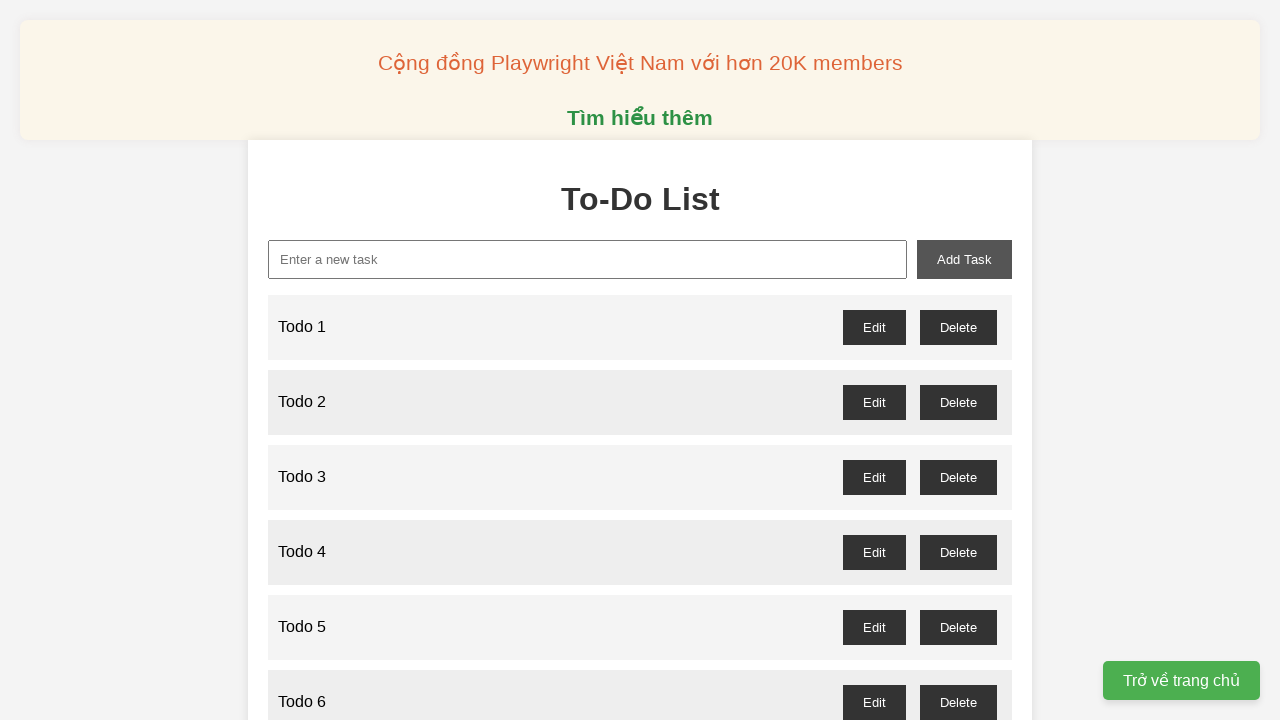

Filled task input with 'Todo 26' on //input[@id='new-task']
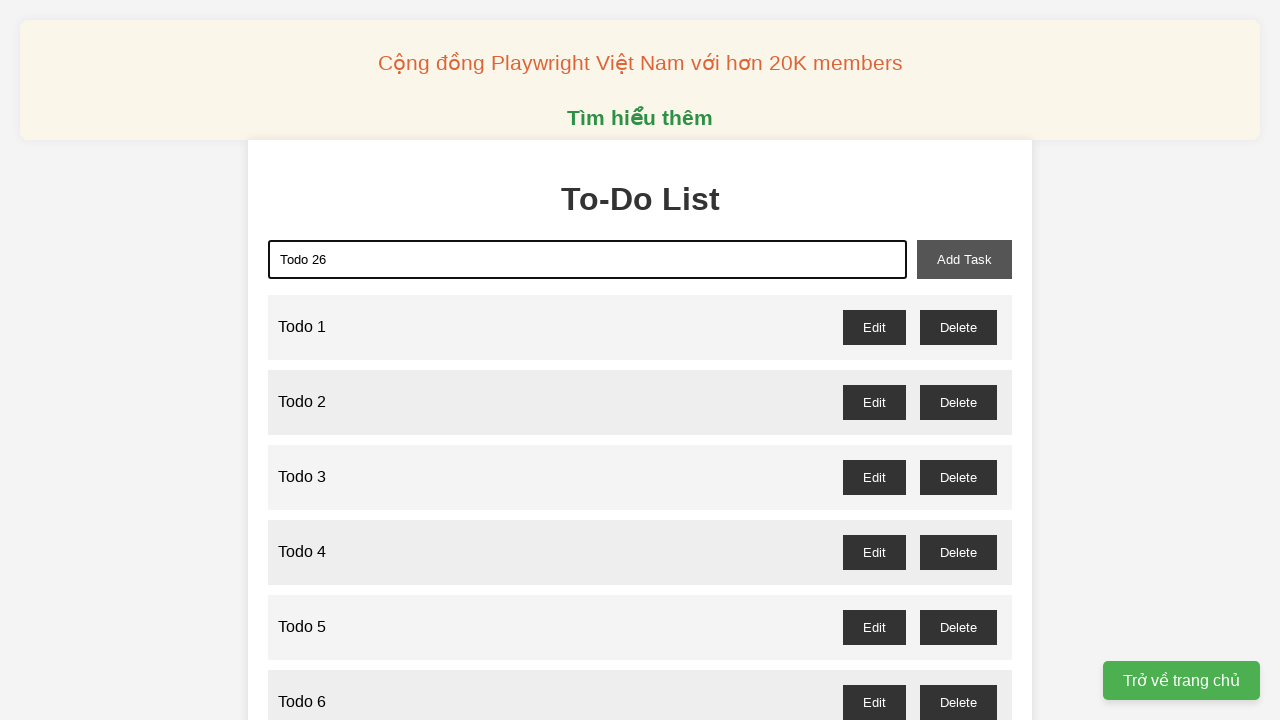

Clicked add task button to add 'Todo 26' at (964, 259) on xpath=//button[@id='add-task']
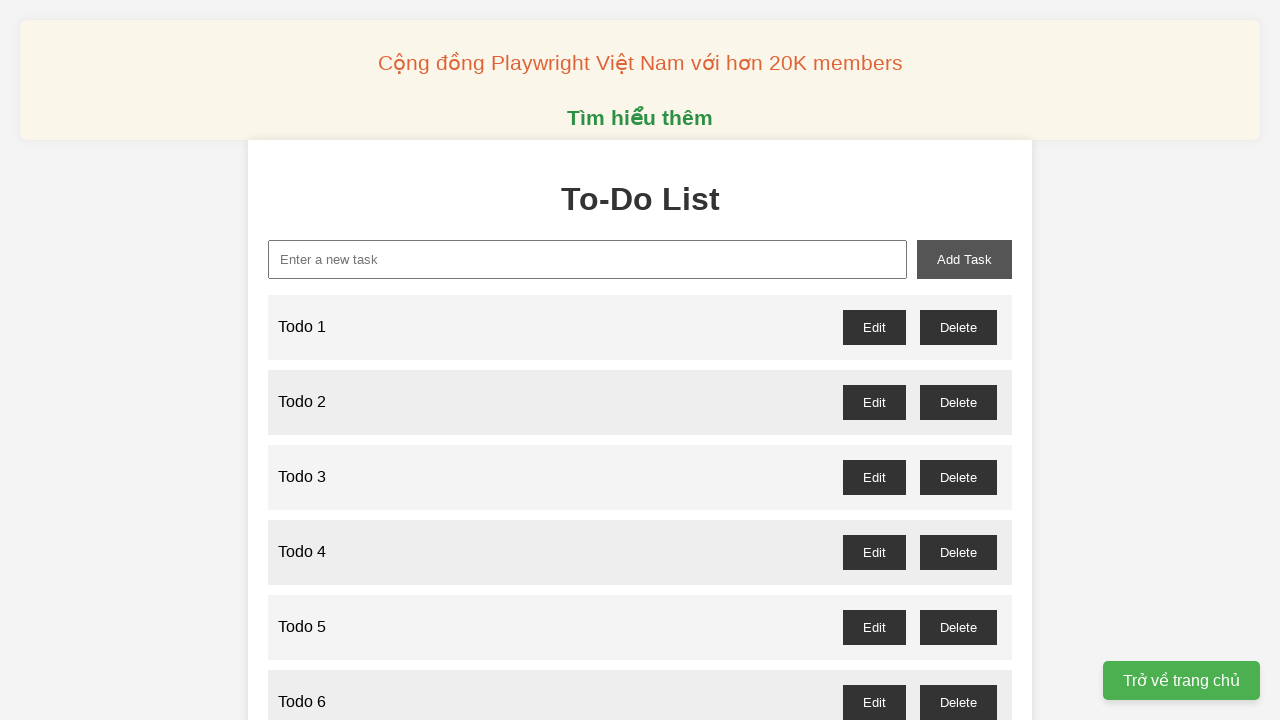

Filled task input with 'Todo 27' on //input[@id='new-task']
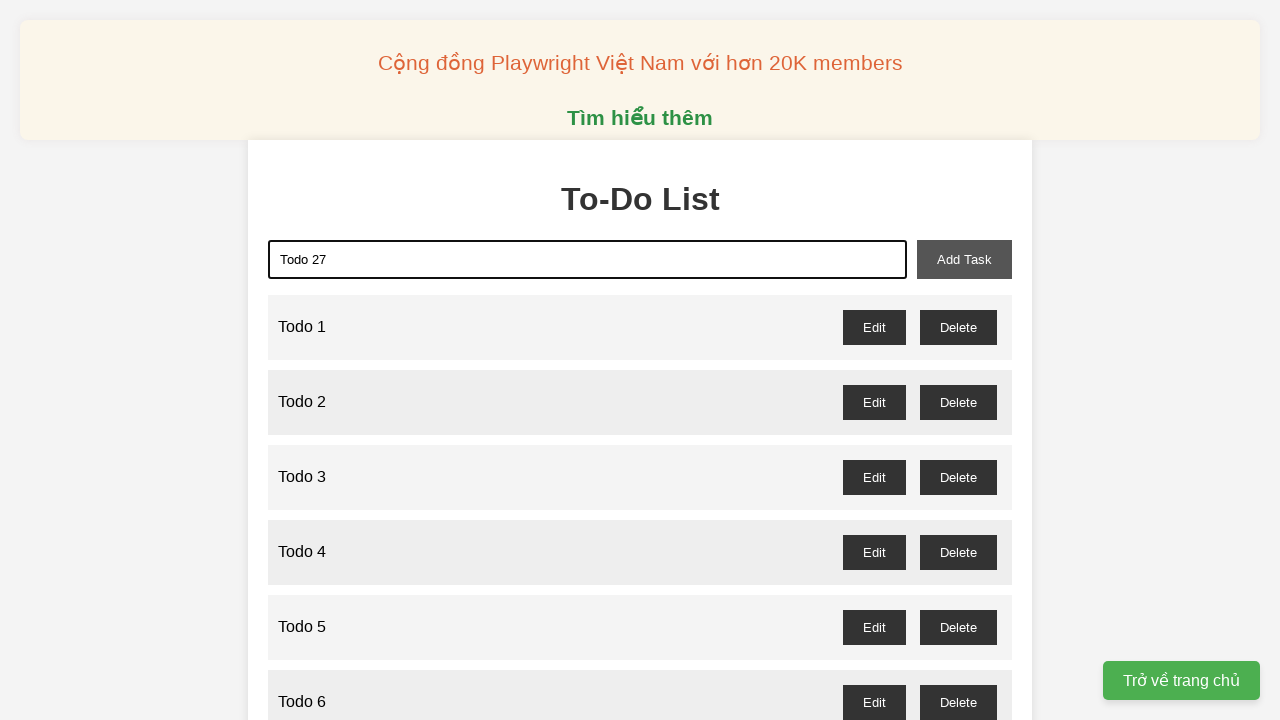

Clicked add task button to add 'Todo 27' at (964, 259) on xpath=//button[@id='add-task']
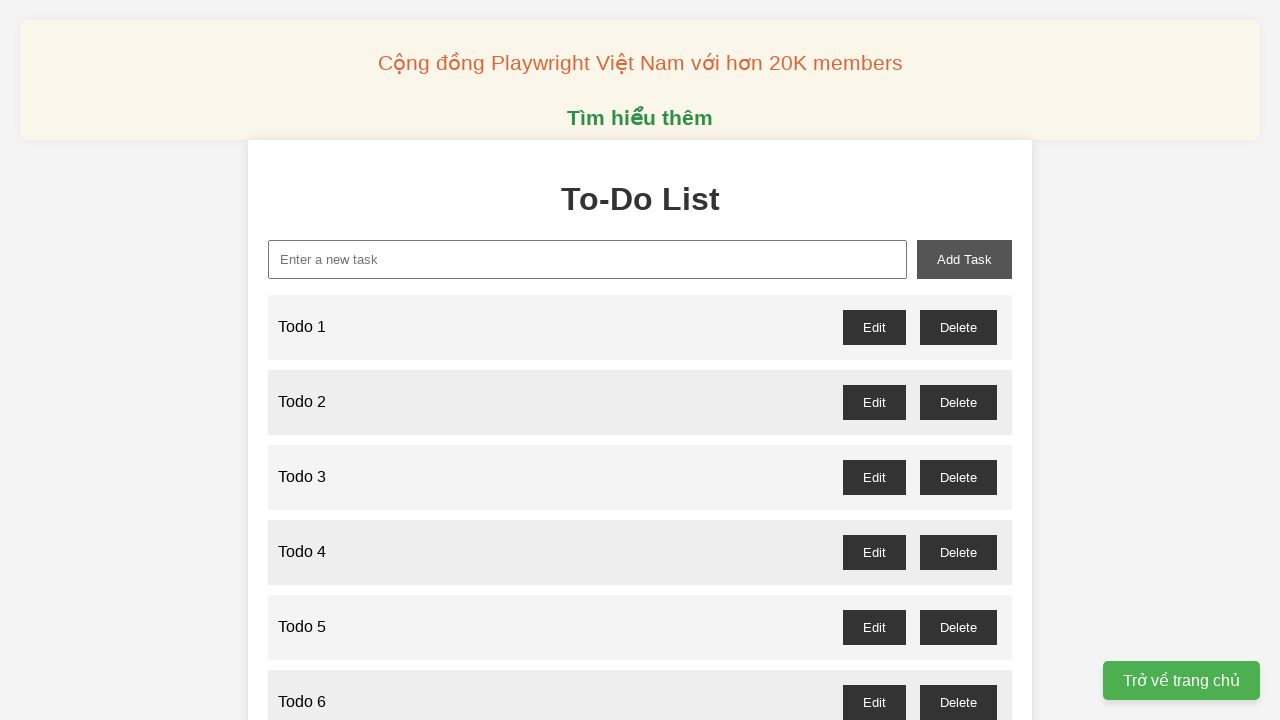

Filled task input with 'Todo 28' on //input[@id='new-task']
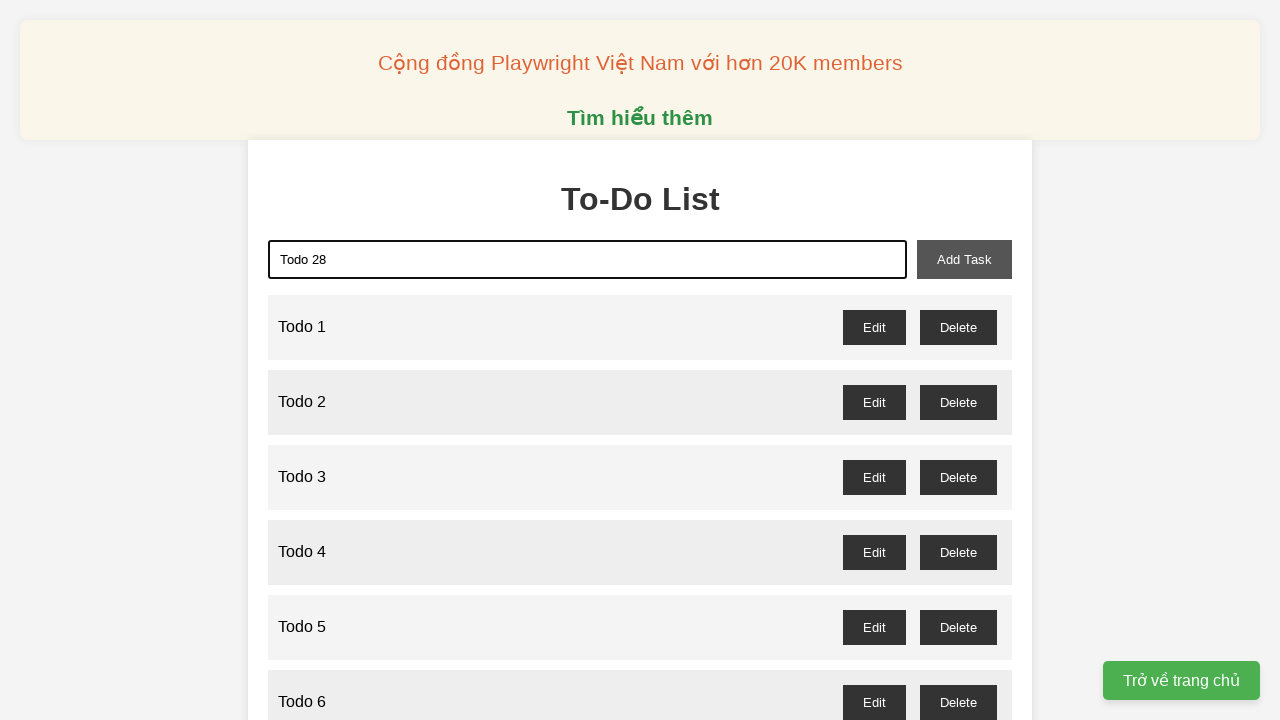

Clicked add task button to add 'Todo 28' at (964, 259) on xpath=//button[@id='add-task']
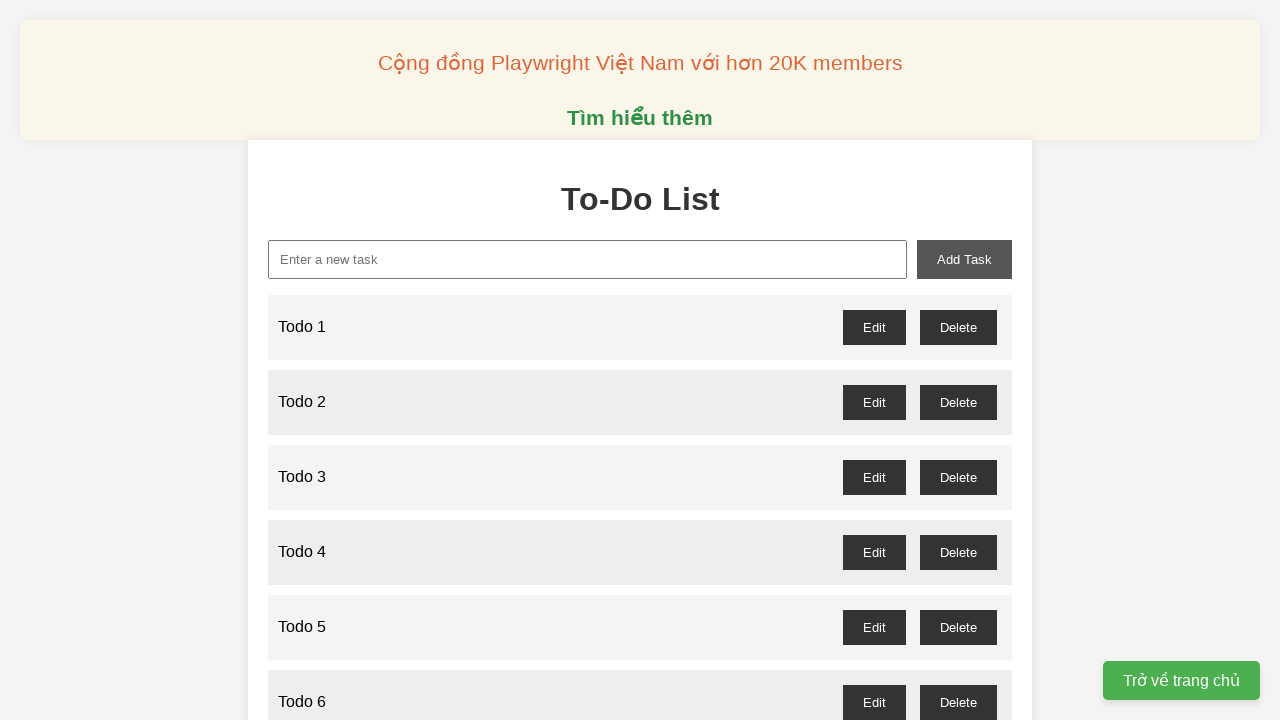

Filled task input with 'Todo 29' on //input[@id='new-task']
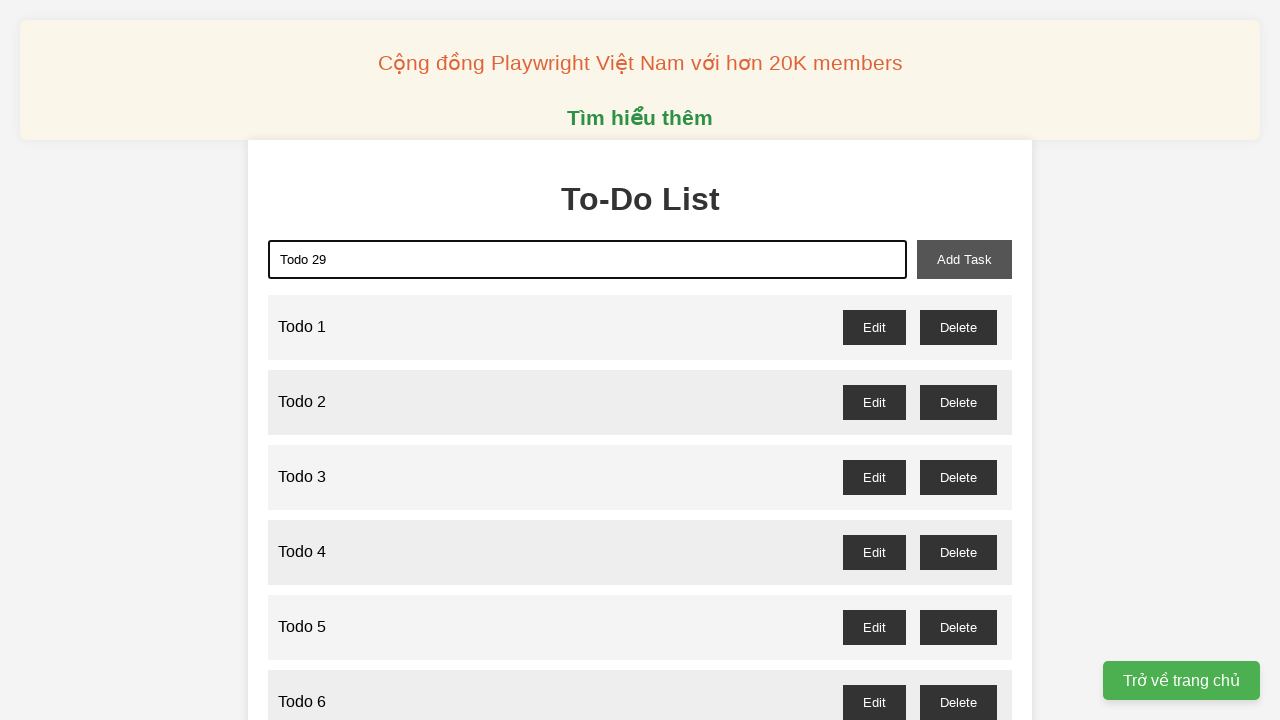

Clicked add task button to add 'Todo 29' at (964, 259) on xpath=//button[@id='add-task']
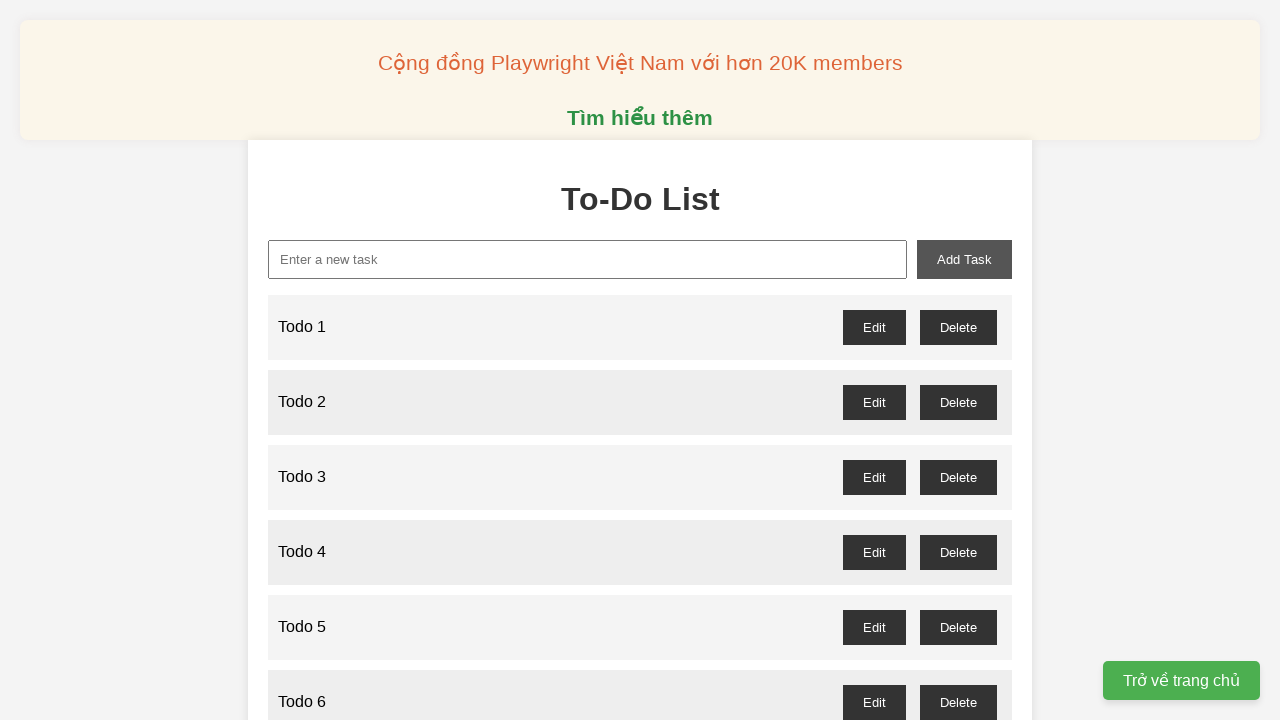

Filled task input with 'Todo 30' on //input[@id='new-task']
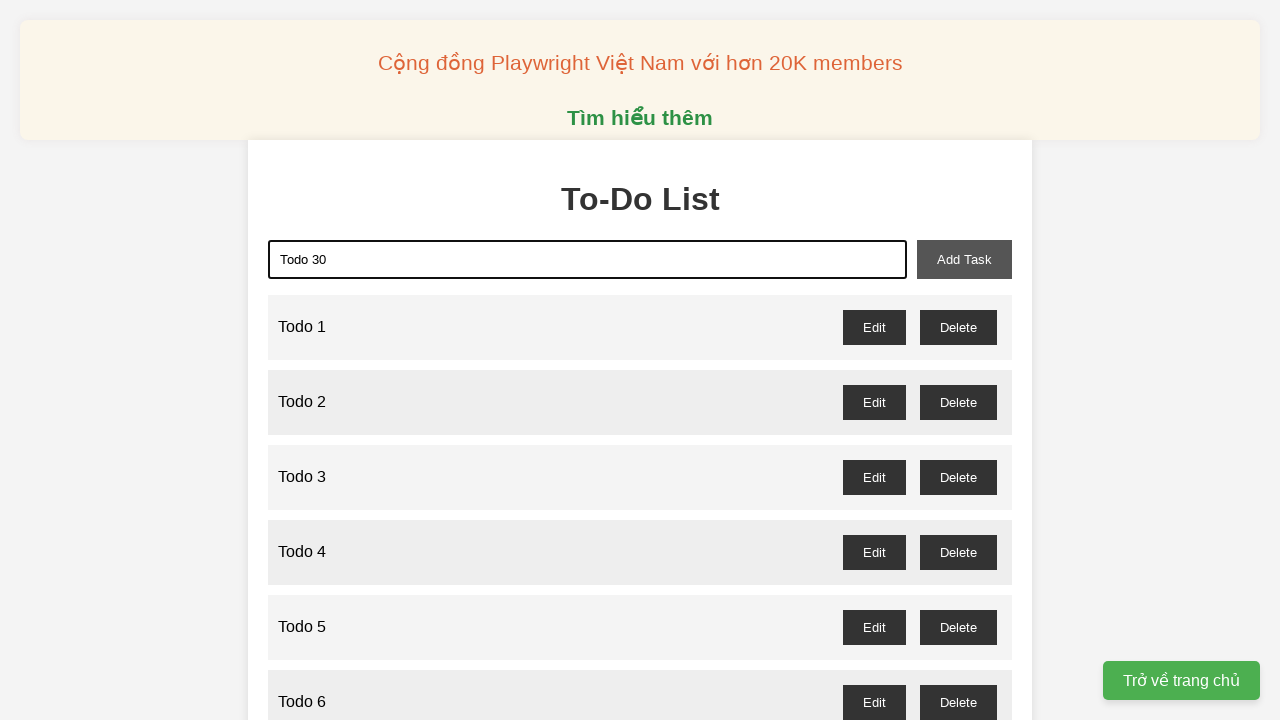

Clicked add task button to add 'Todo 30' at (964, 259) on xpath=//button[@id='add-task']
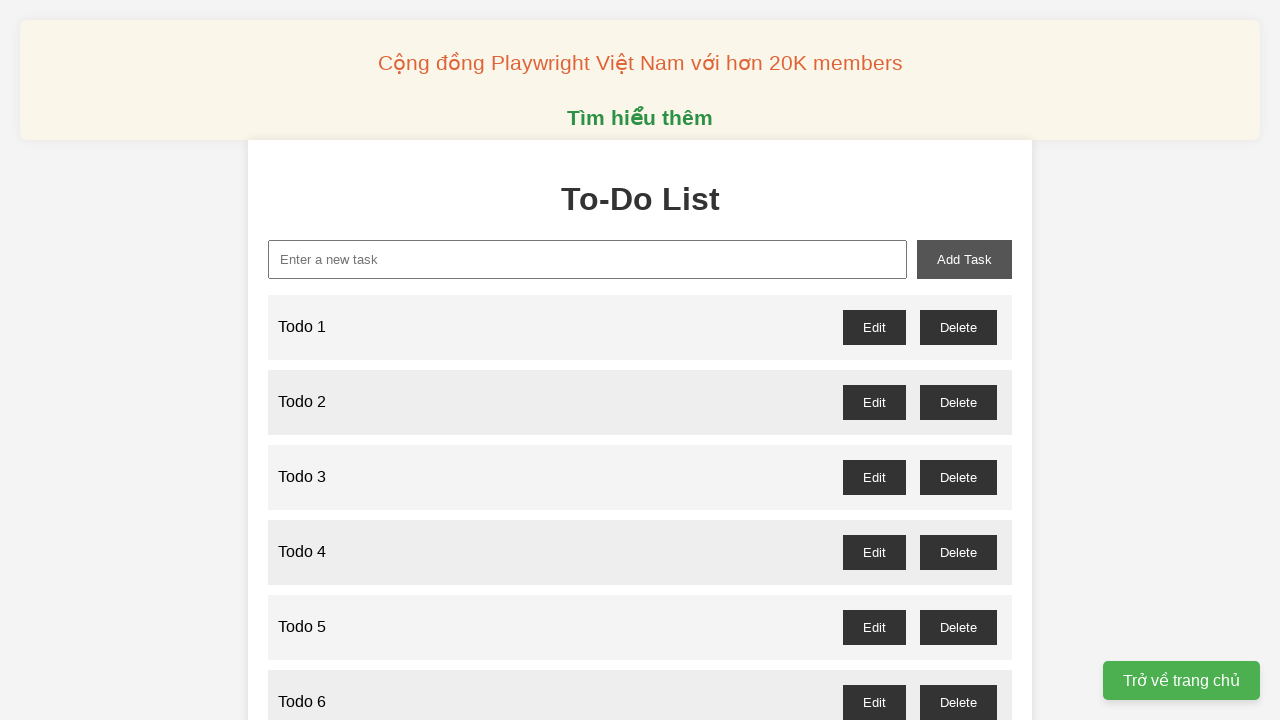

Filled task input with 'Todo 31' on //input[@id='new-task']
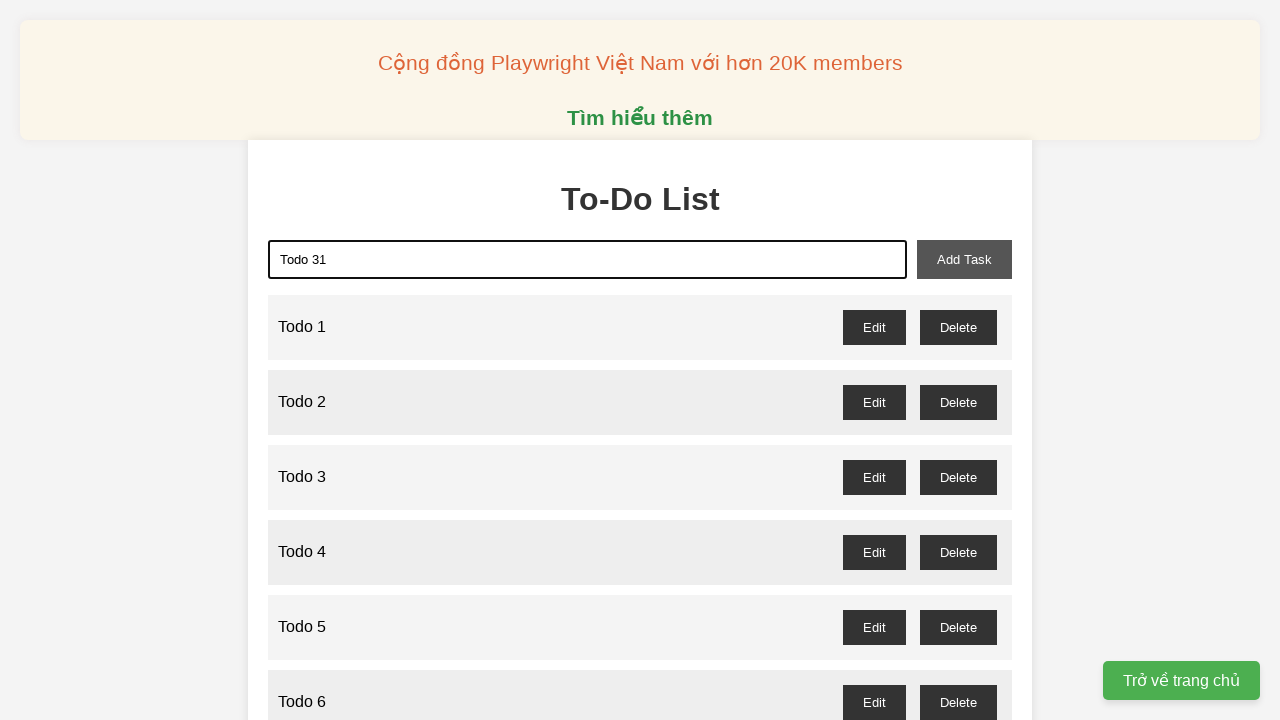

Clicked add task button to add 'Todo 31' at (964, 259) on xpath=//button[@id='add-task']
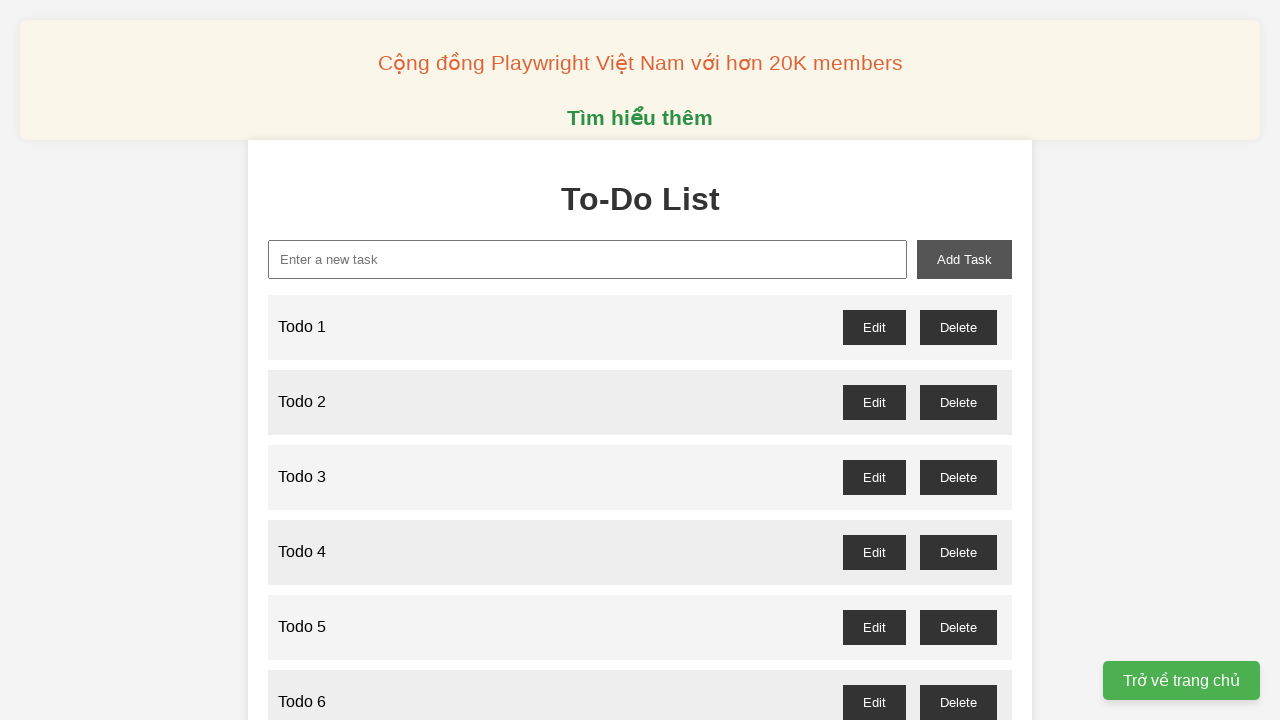

Filled task input with 'Todo 32' on //input[@id='new-task']
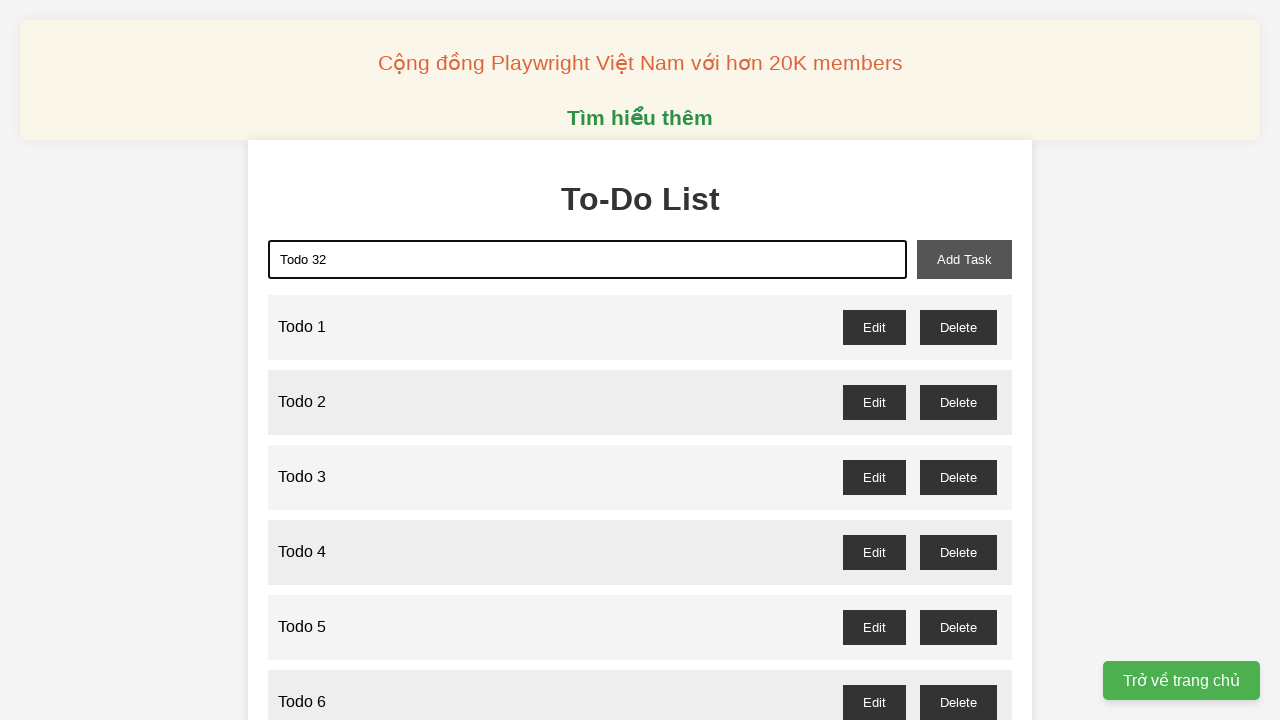

Clicked add task button to add 'Todo 32' at (964, 259) on xpath=//button[@id='add-task']
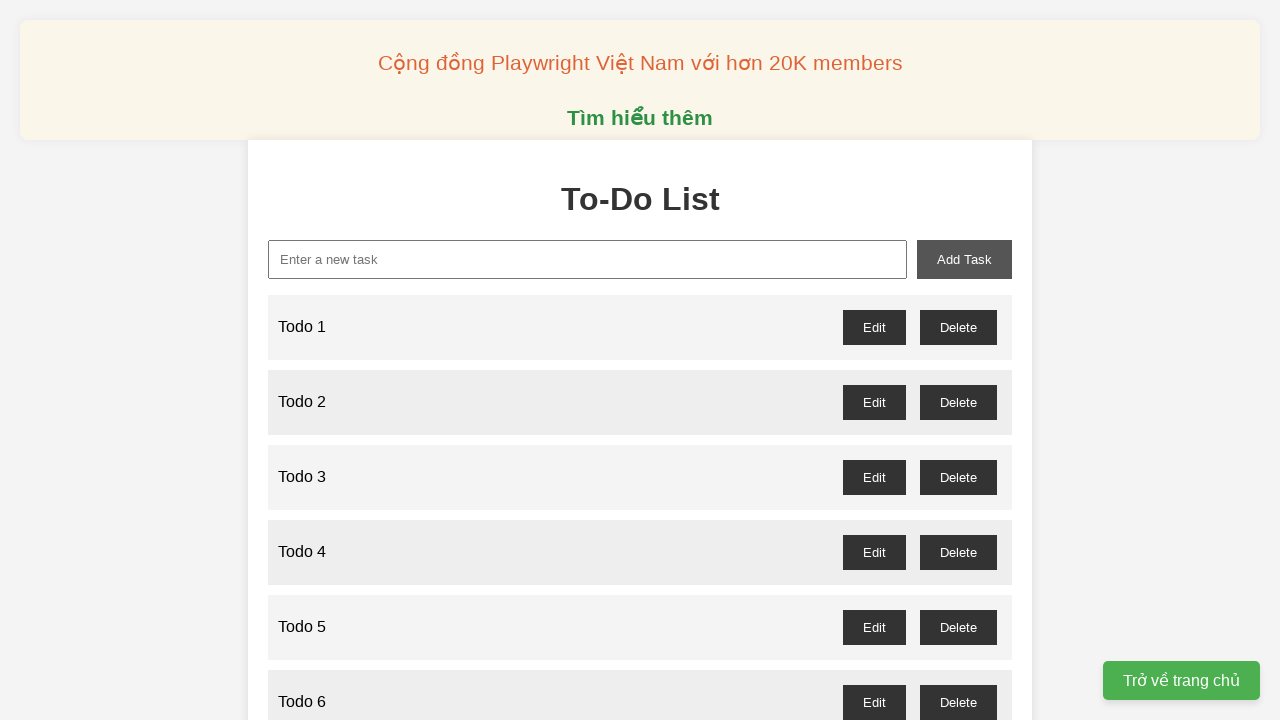

Filled task input with 'Todo 33' on //input[@id='new-task']
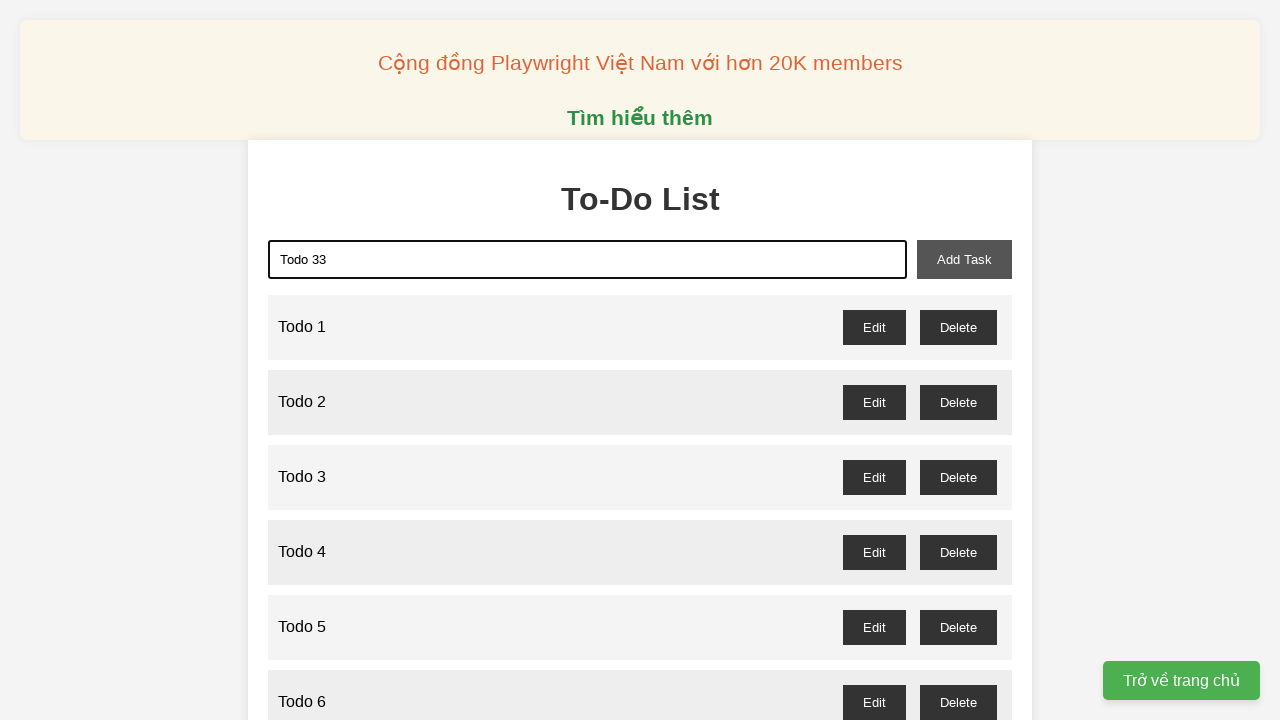

Clicked add task button to add 'Todo 33' at (964, 259) on xpath=//button[@id='add-task']
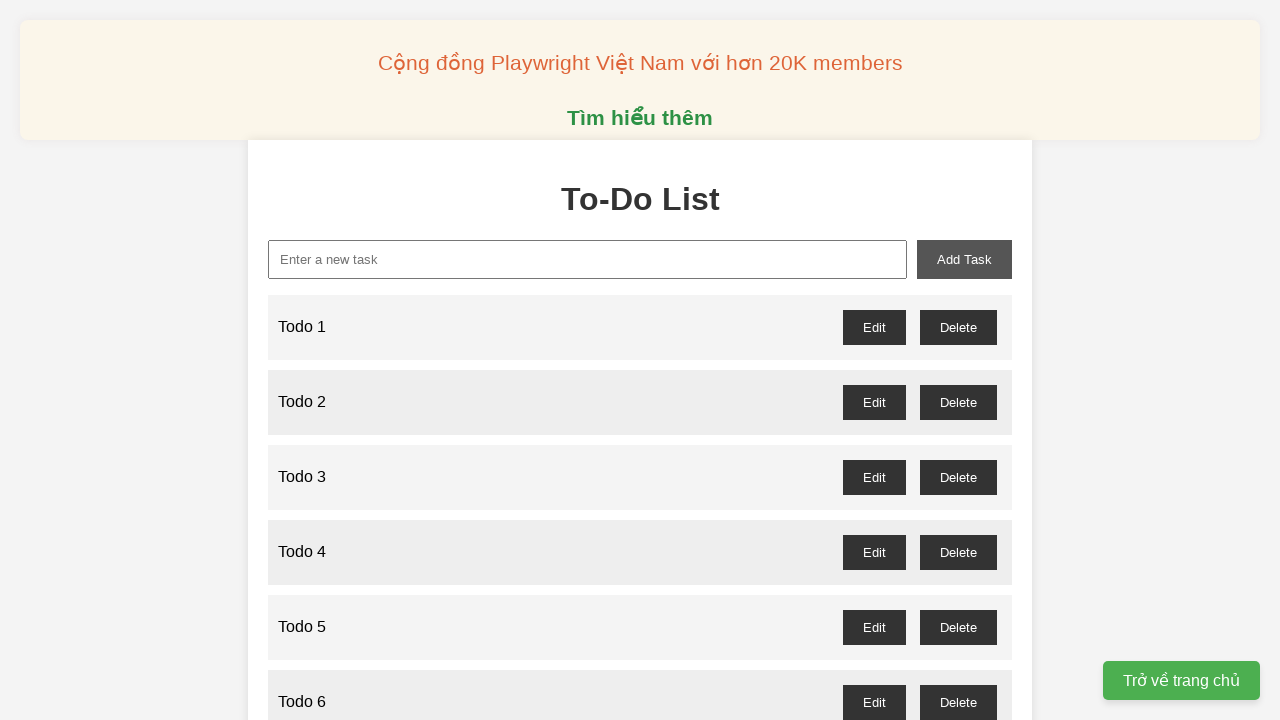

Filled task input with 'Todo 34' on //input[@id='new-task']
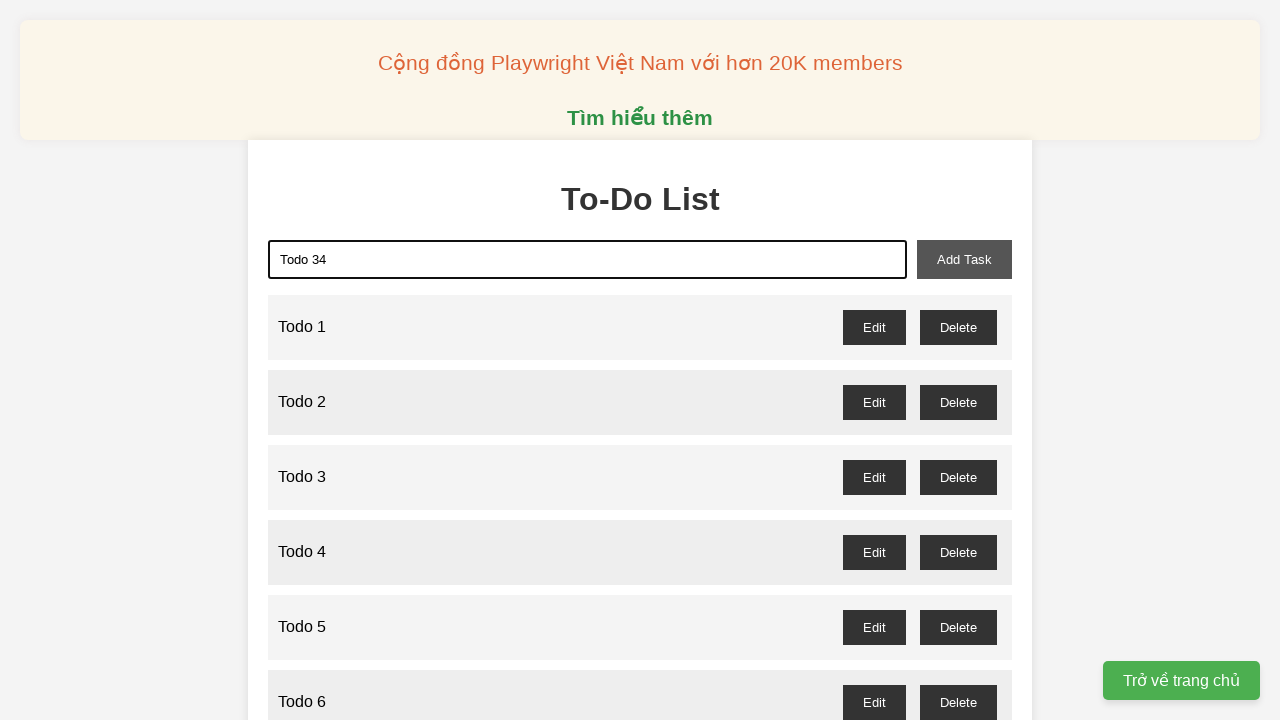

Clicked add task button to add 'Todo 34' at (964, 259) on xpath=//button[@id='add-task']
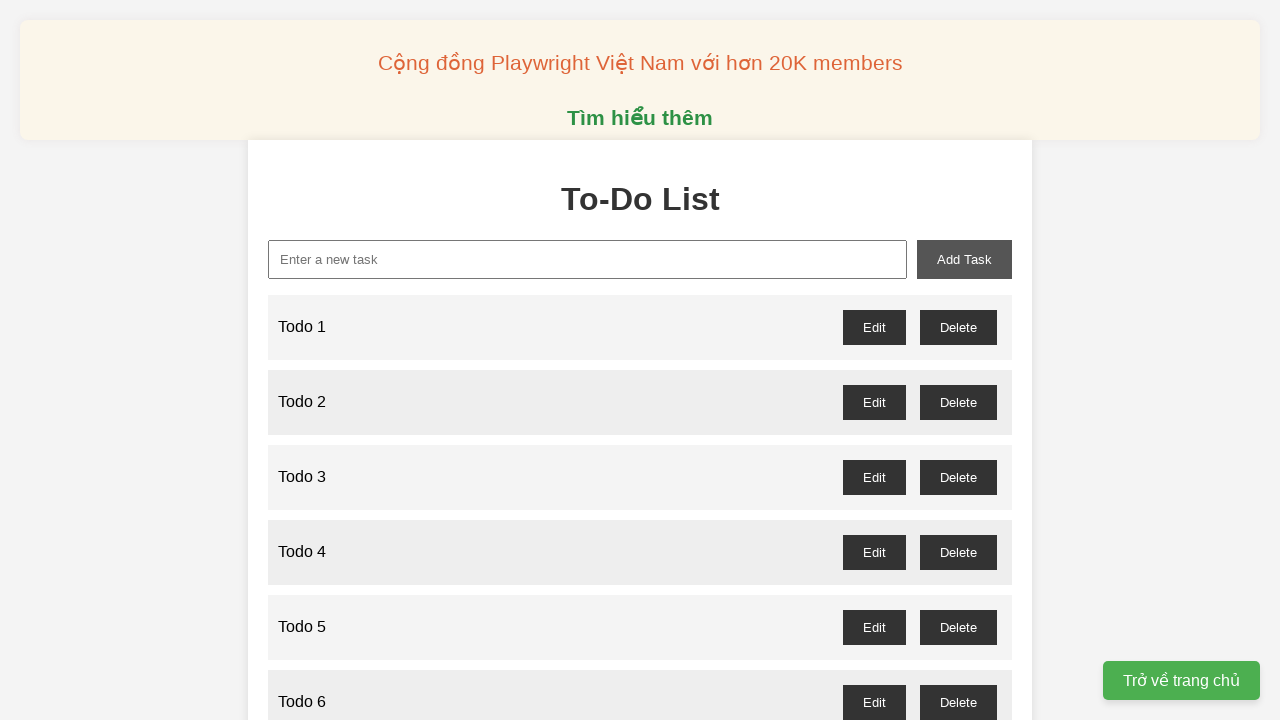

Filled task input with 'Todo 35' on //input[@id='new-task']
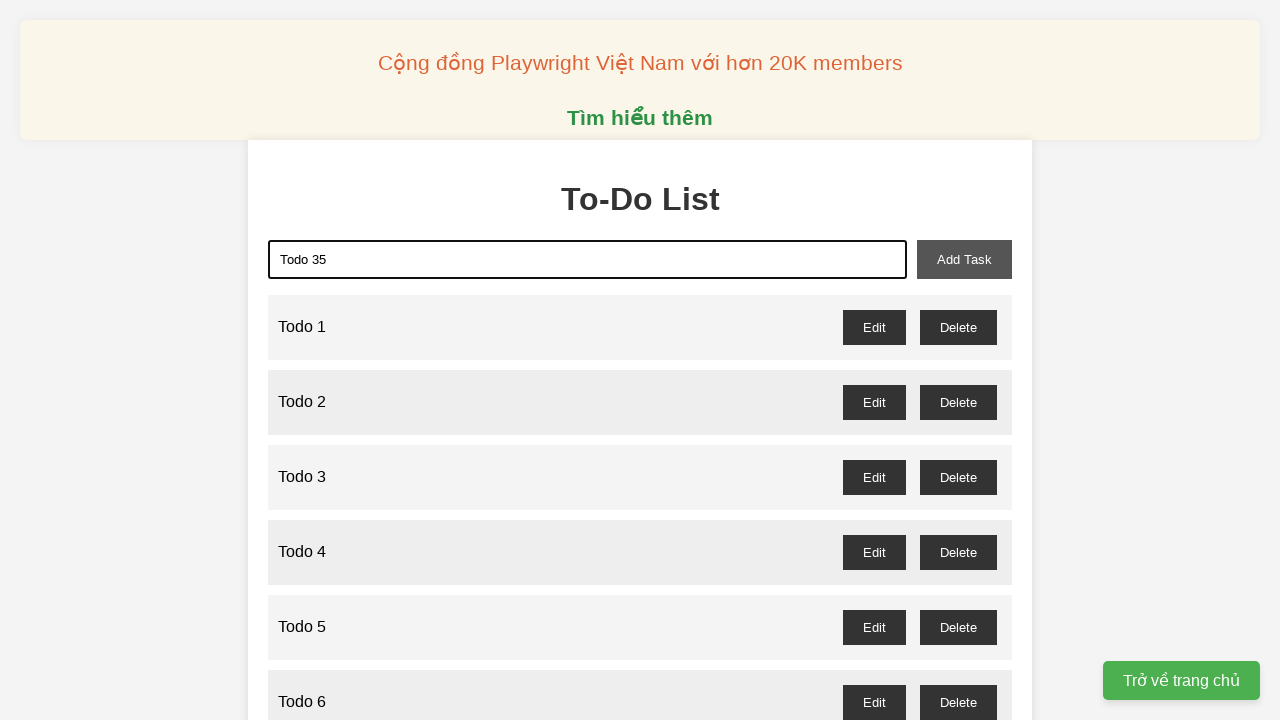

Clicked add task button to add 'Todo 35' at (964, 259) on xpath=//button[@id='add-task']
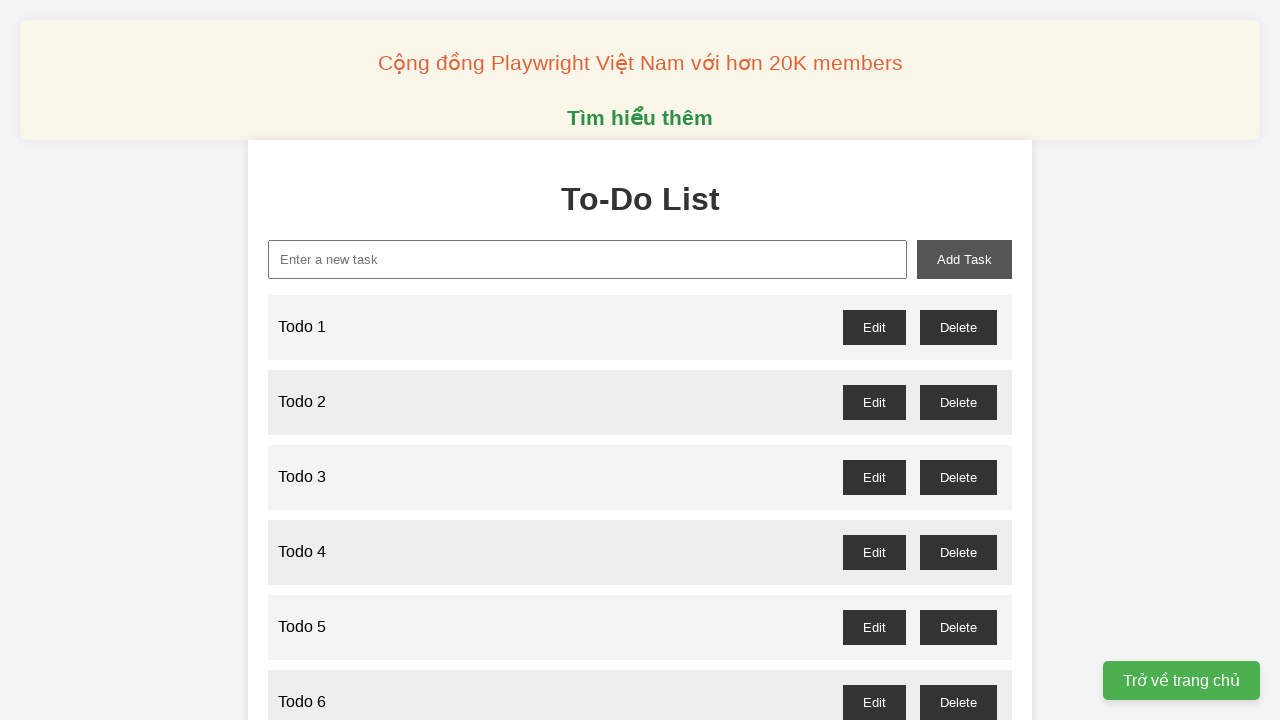

Filled task input with 'Todo 36' on //input[@id='new-task']
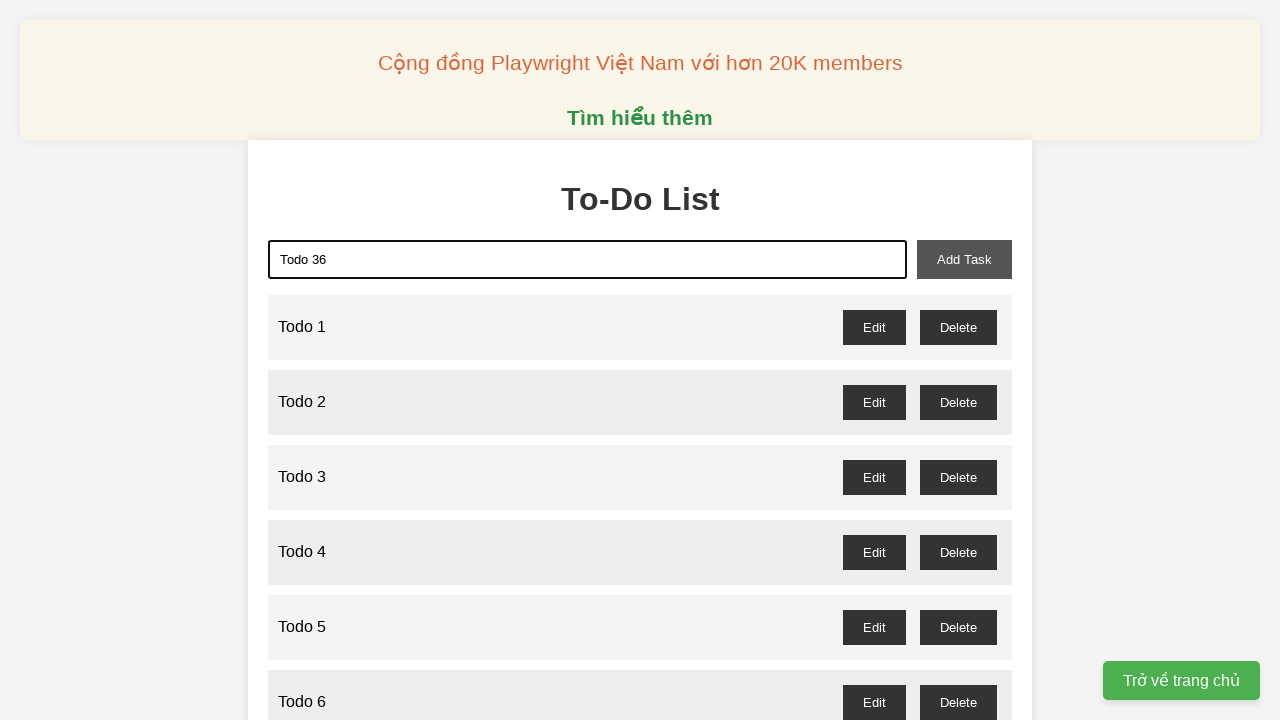

Clicked add task button to add 'Todo 36' at (964, 259) on xpath=//button[@id='add-task']
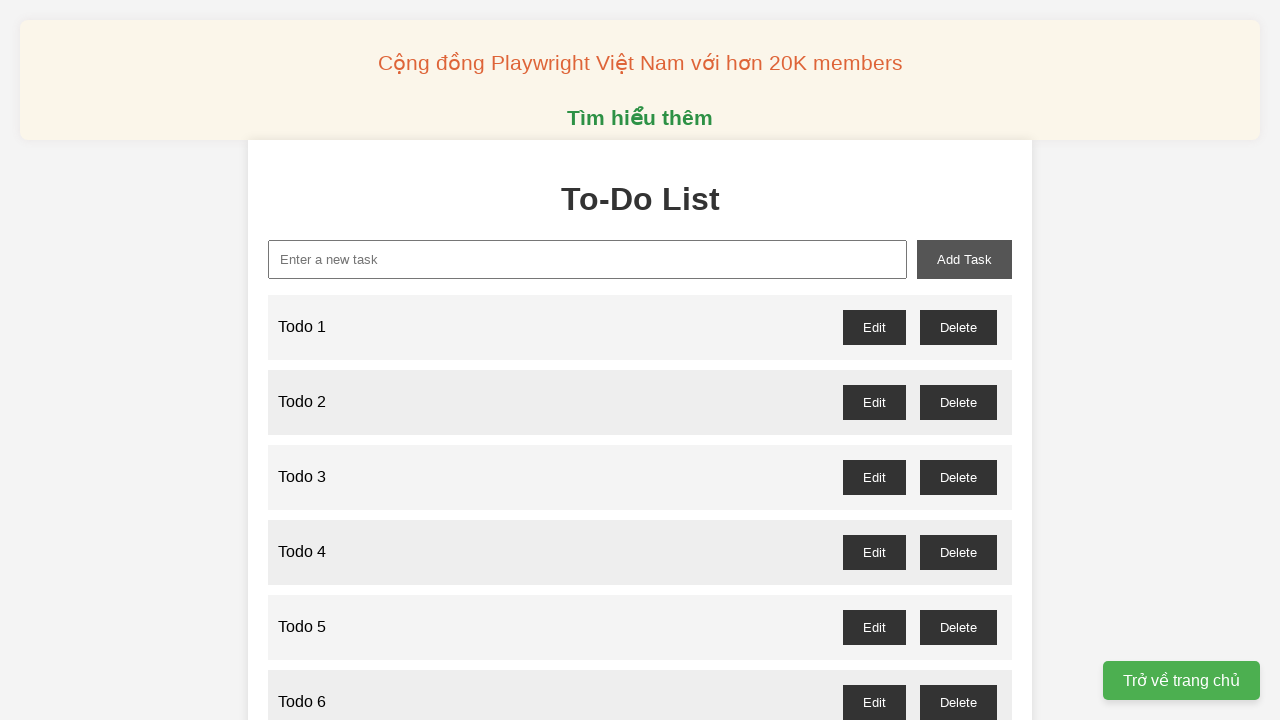

Filled task input with 'Todo 37' on //input[@id='new-task']
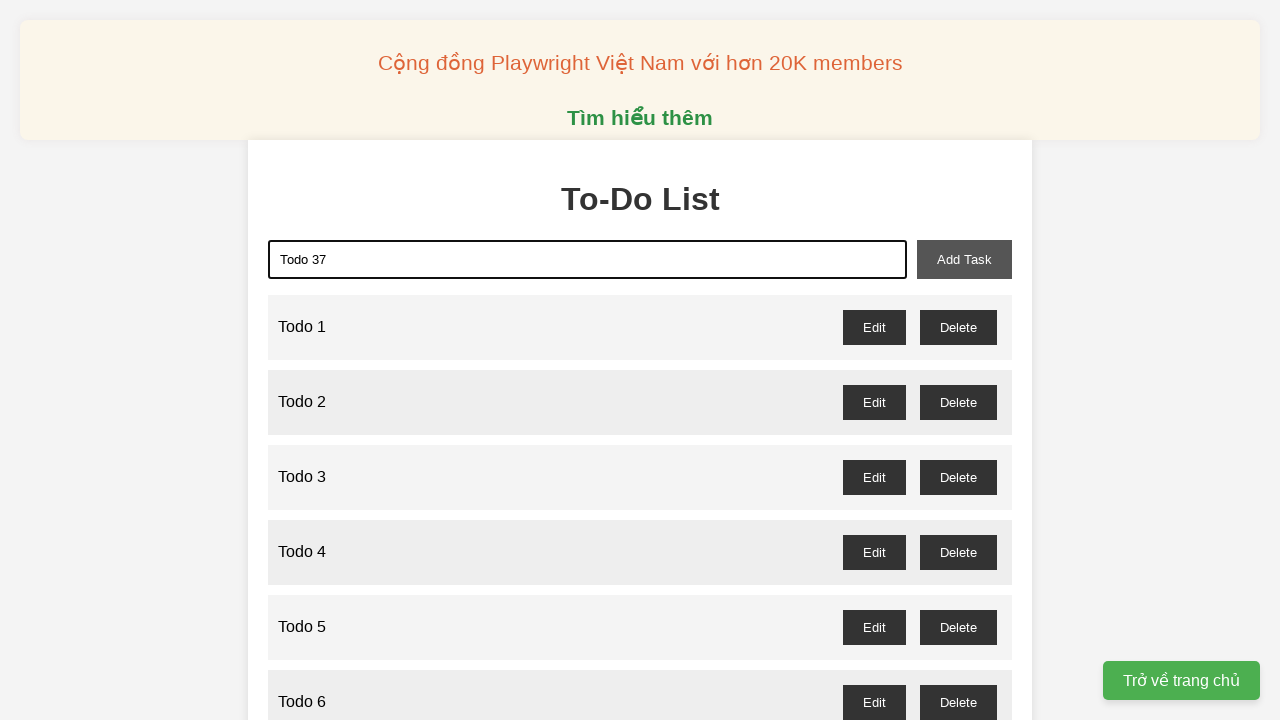

Clicked add task button to add 'Todo 37' at (964, 259) on xpath=//button[@id='add-task']
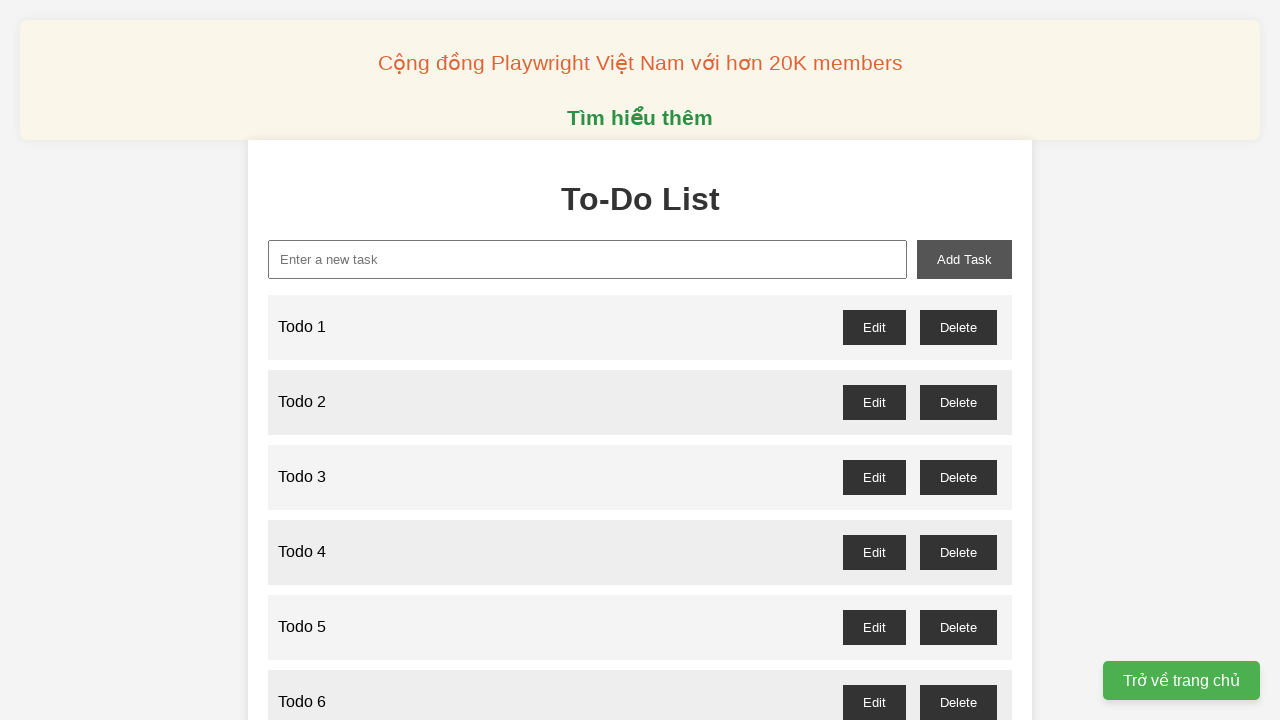

Filled task input with 'Todo 38' on //input[@id='new-task']
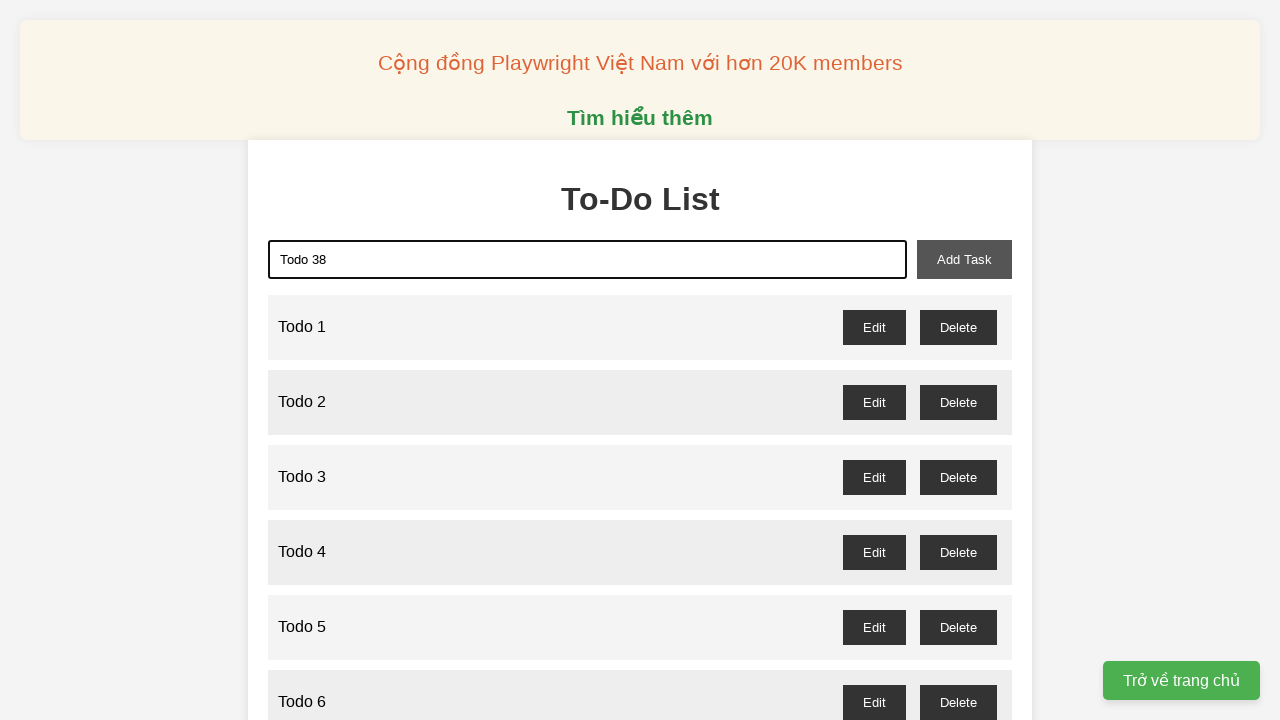

Clicked add task button to add 'Todo 38' at (964, 259) on xpath=//button[@id='add-task']
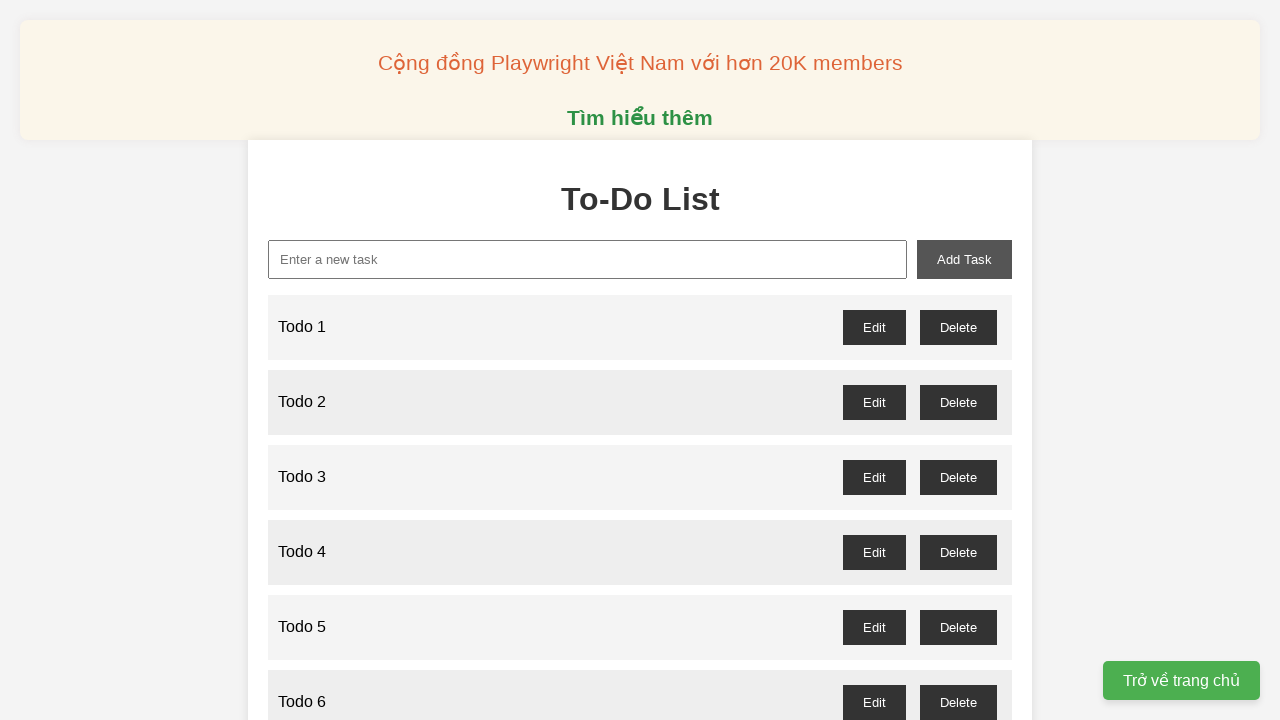

Filled task input with 'Todo 39' on //input[@id='new-task']
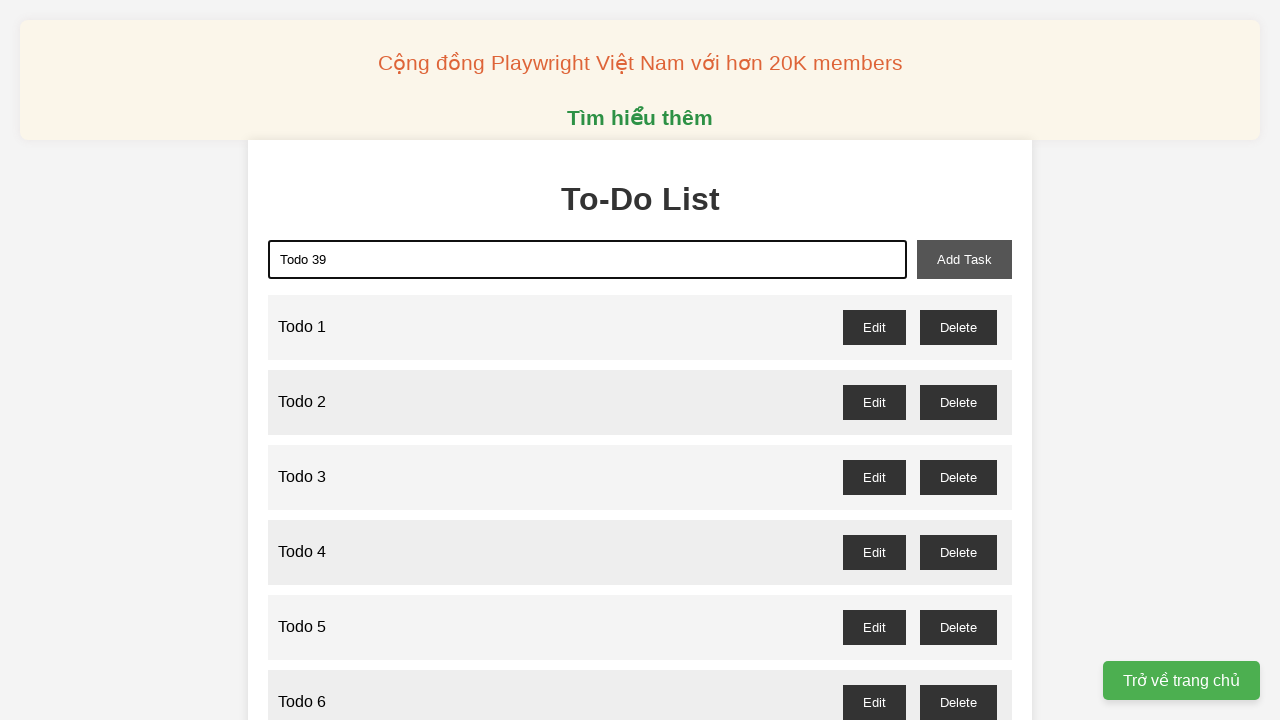

Clicked add task button to add 'Todo 39' at (964, 259) on xpath=//button[@id='add-task']
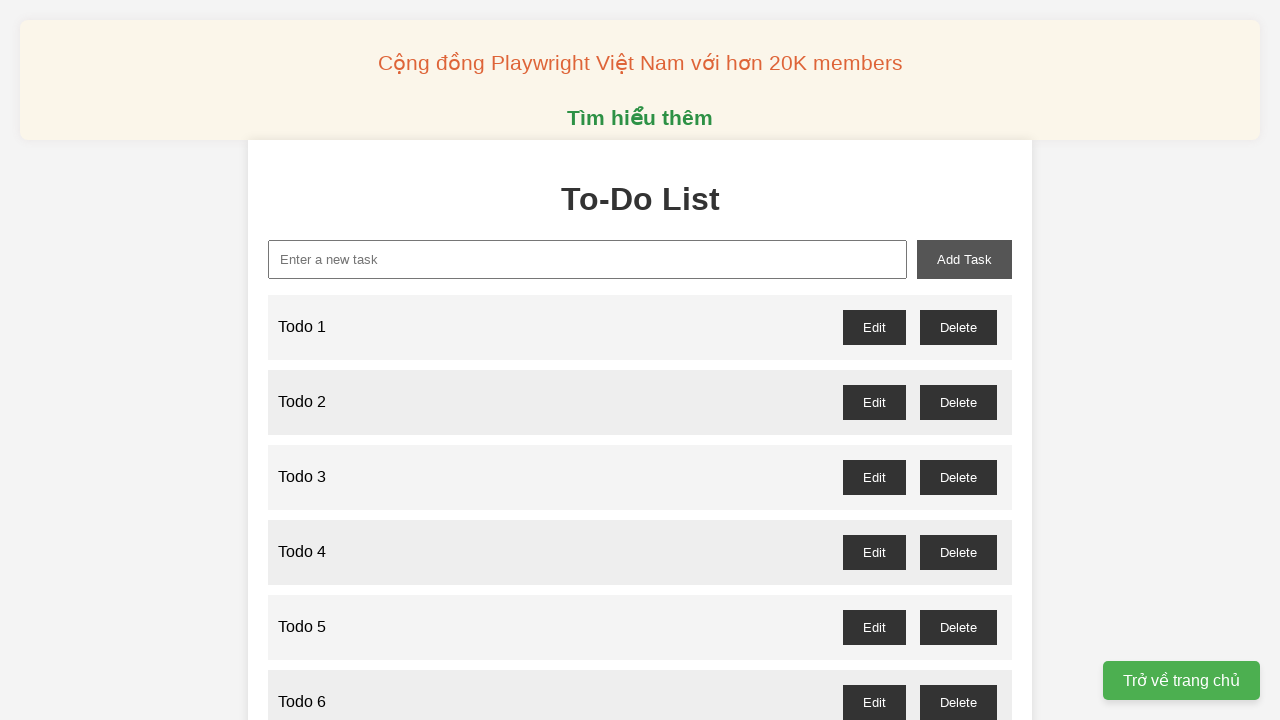

Filled task input with 'Todo 40' on //input[@id='new-task']
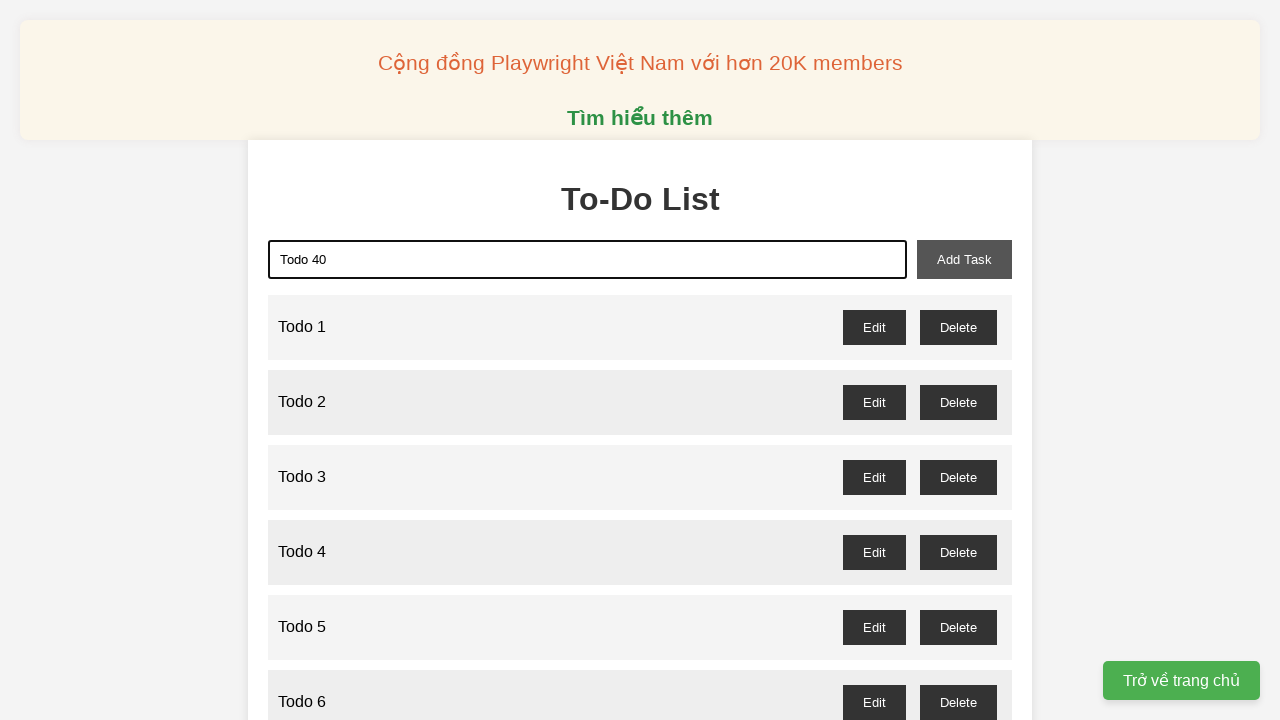

Clicked add task button to add 'Todo 40' at (964, 259) on xpath=//button[@id='add-task']
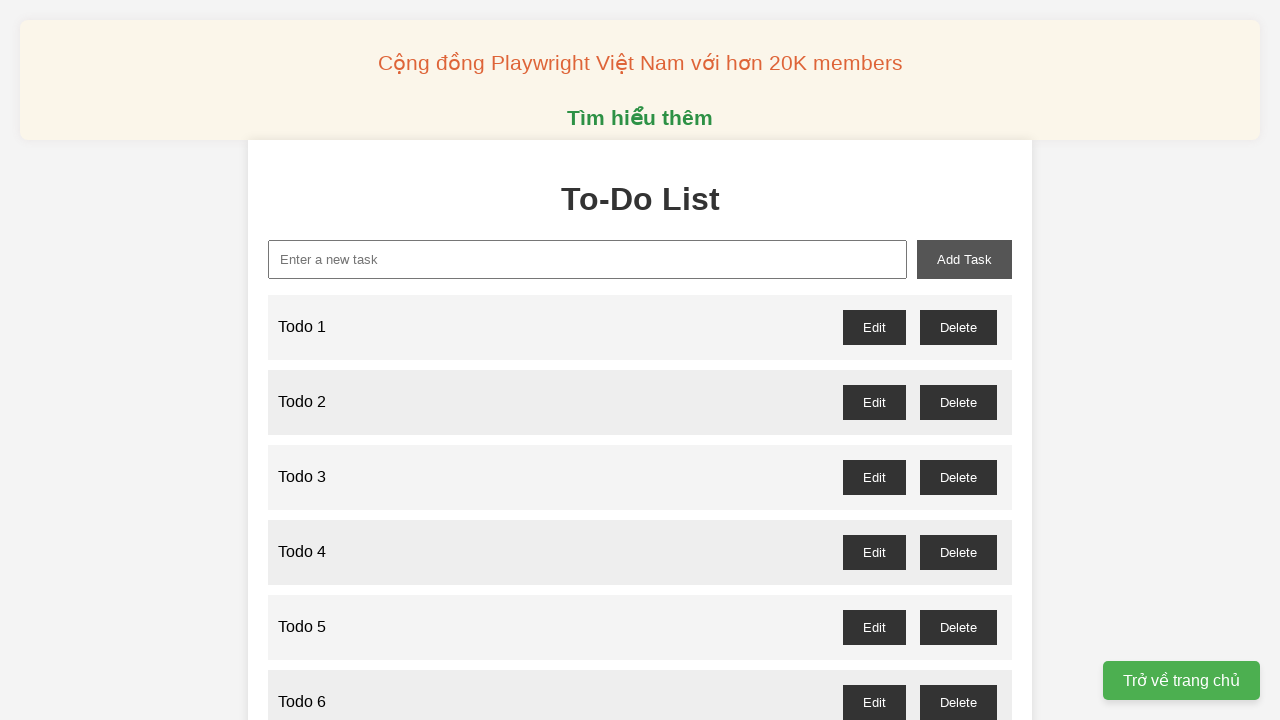

Filled task input with 'Todo 41' on //input[@id='new-task']
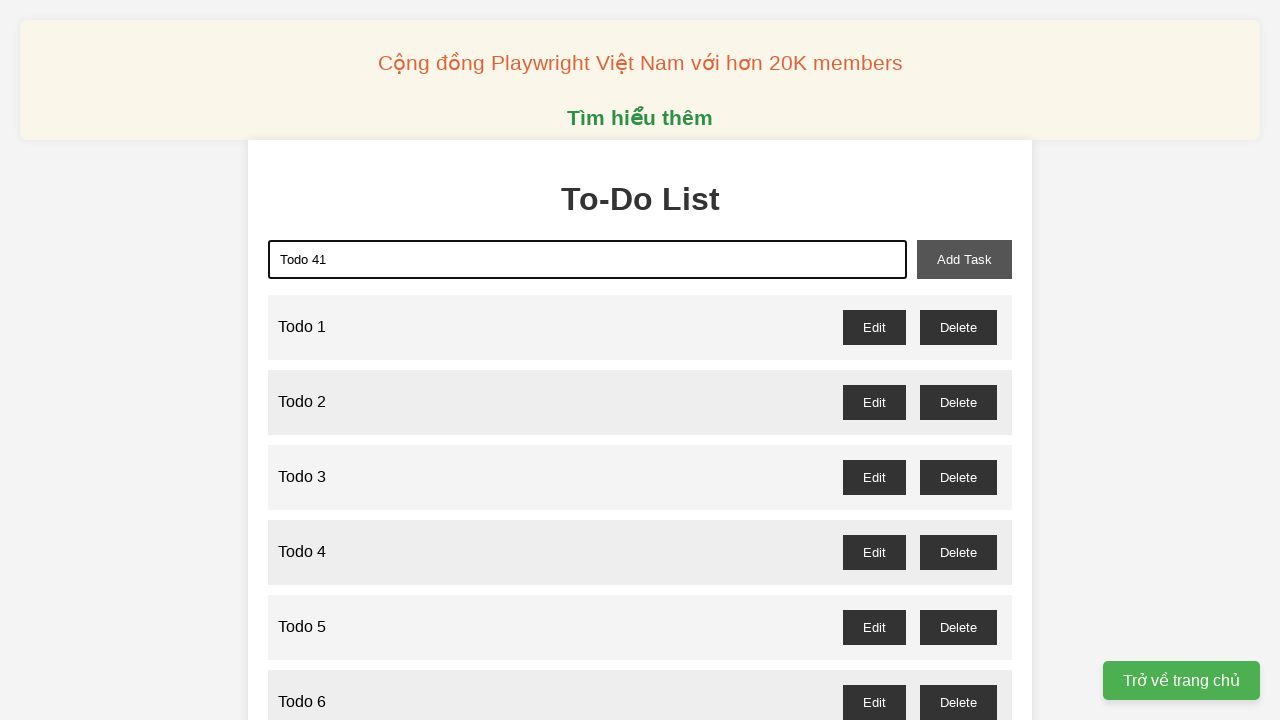

Clicked add task button to add 'Todo 41' at (964, 259) on xpath=//button[@id='add-task']
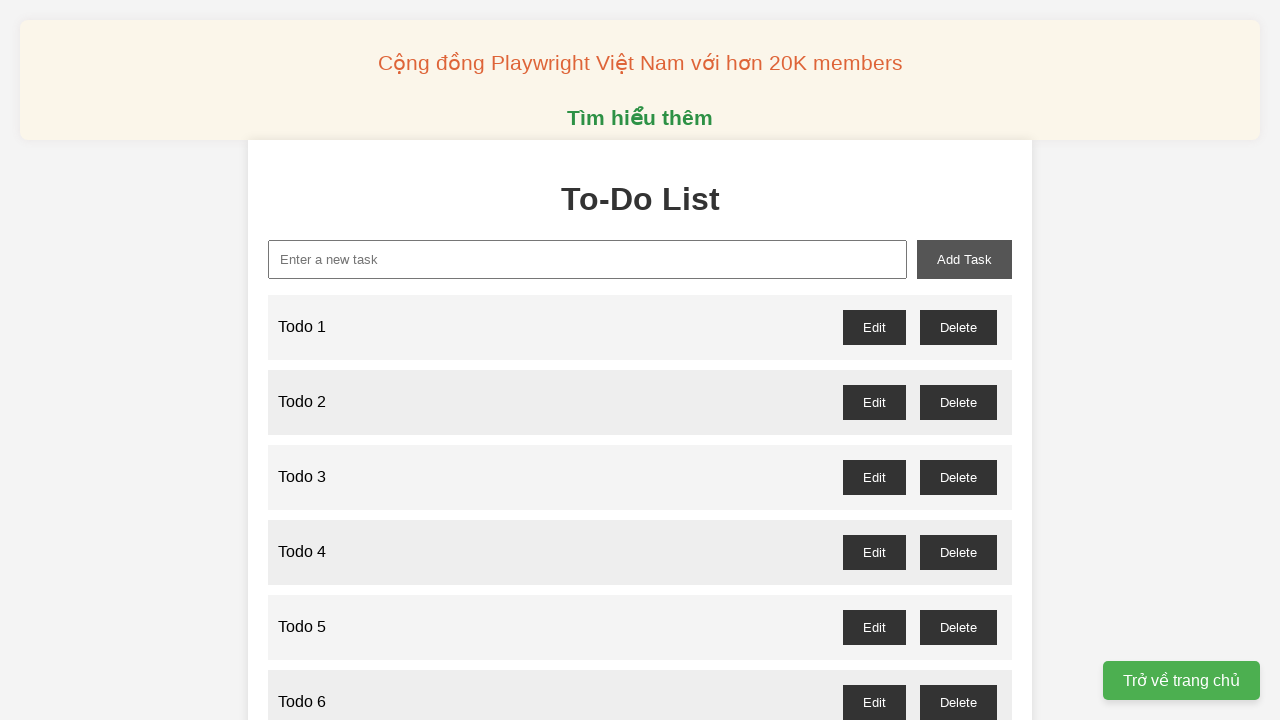

Filled task input with 'Todo 42' on //input[@id='new-task']
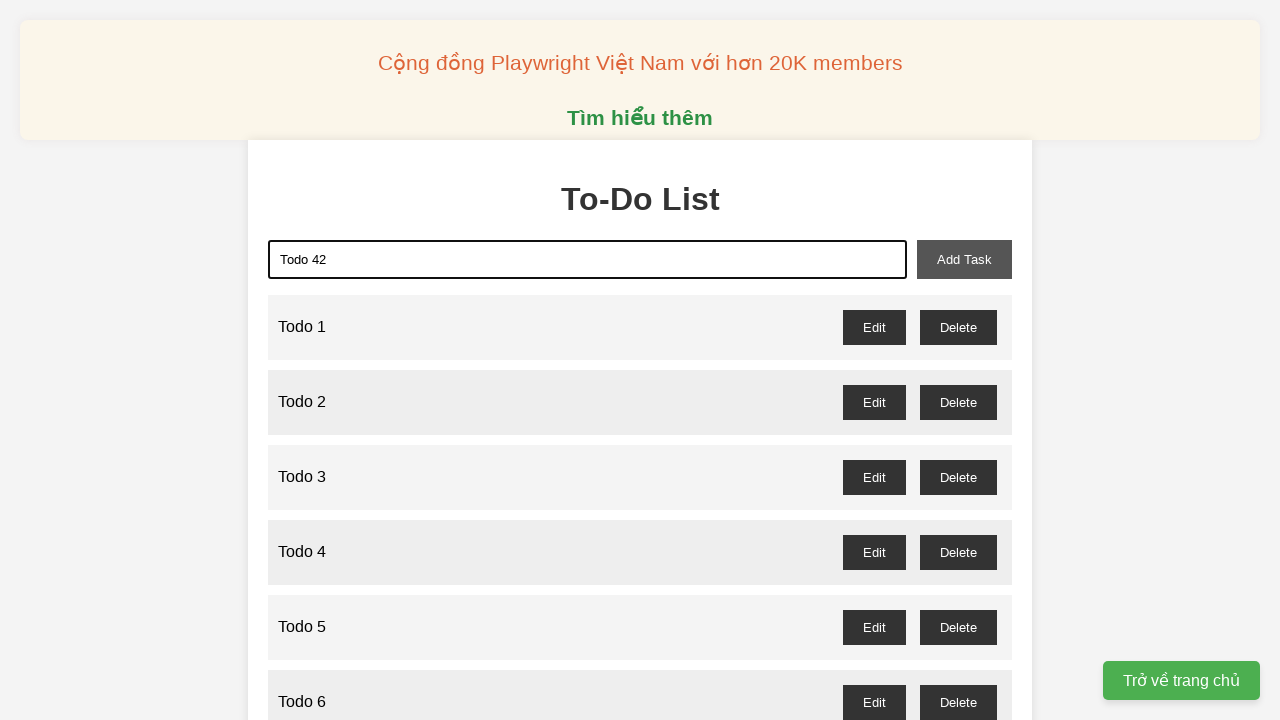

Clicked add task button to add 'Todo 42' at (964, 259) on xpath=//button[@id='add-task']
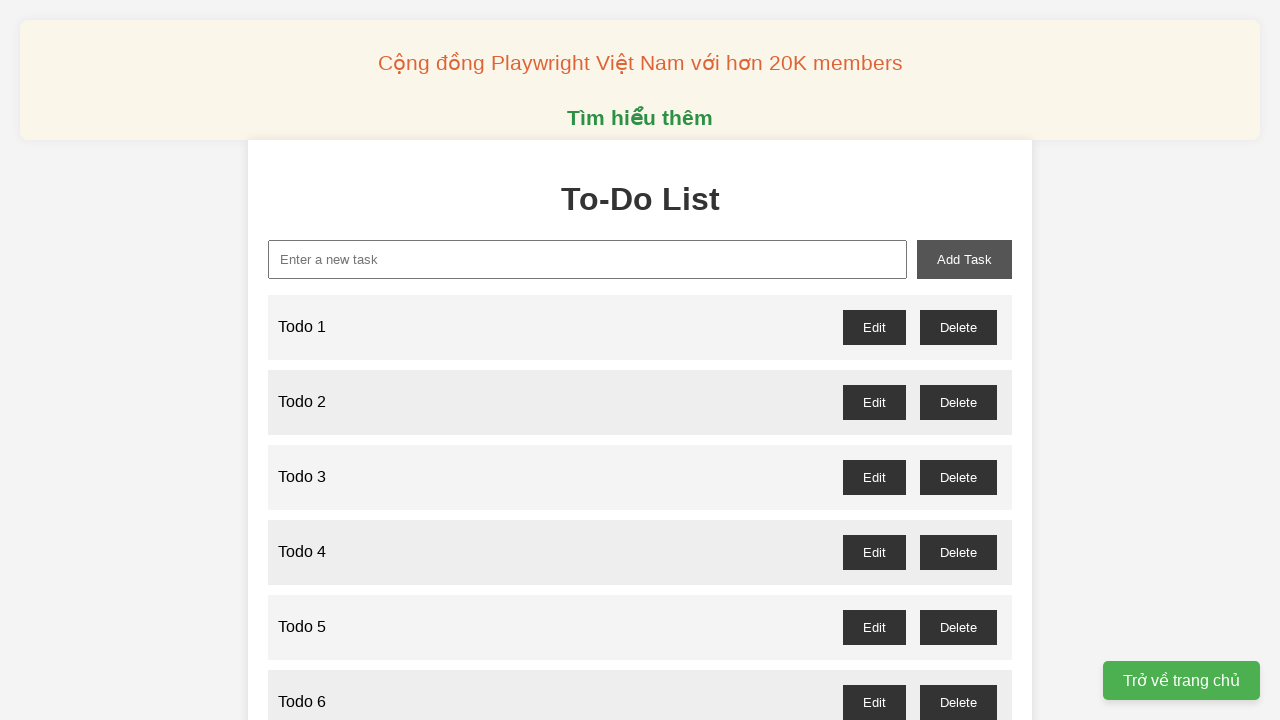

Filled task input with 'Todo 43' on //input[@id='new-task']
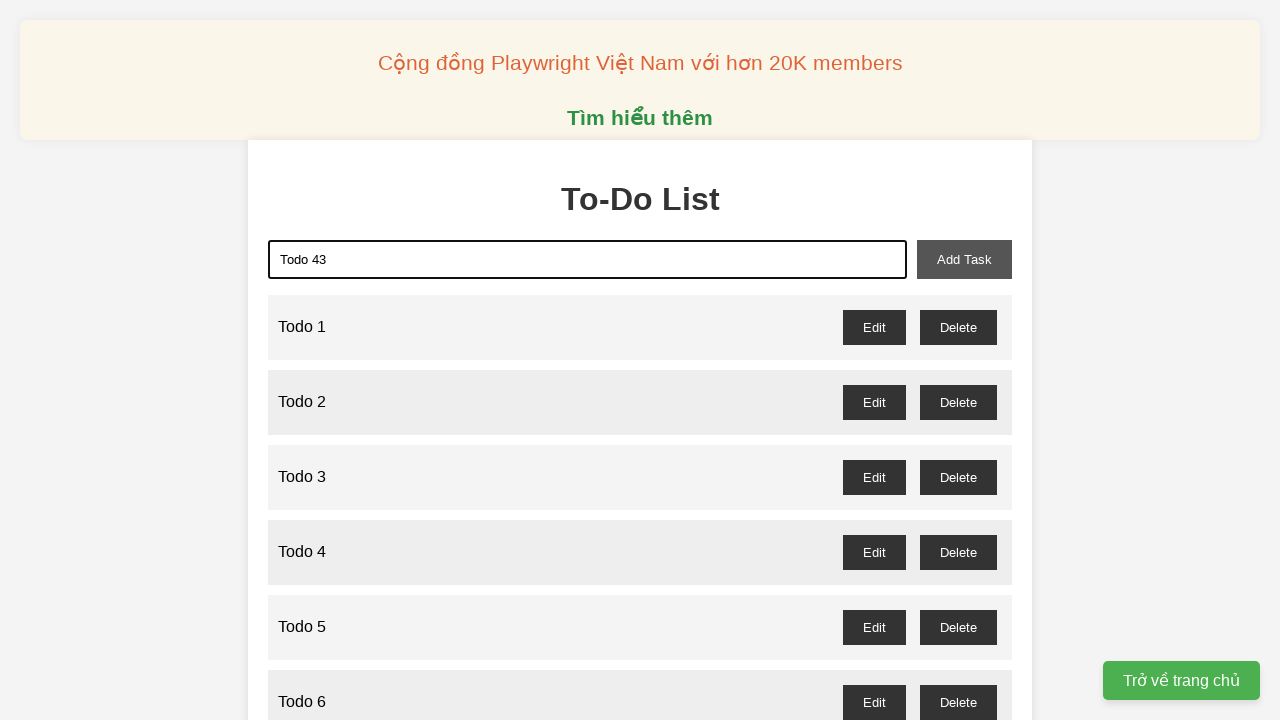

Clicked add task button to add 'Todo 43' at (964, 259) on xpath=//button[@id='add-task']
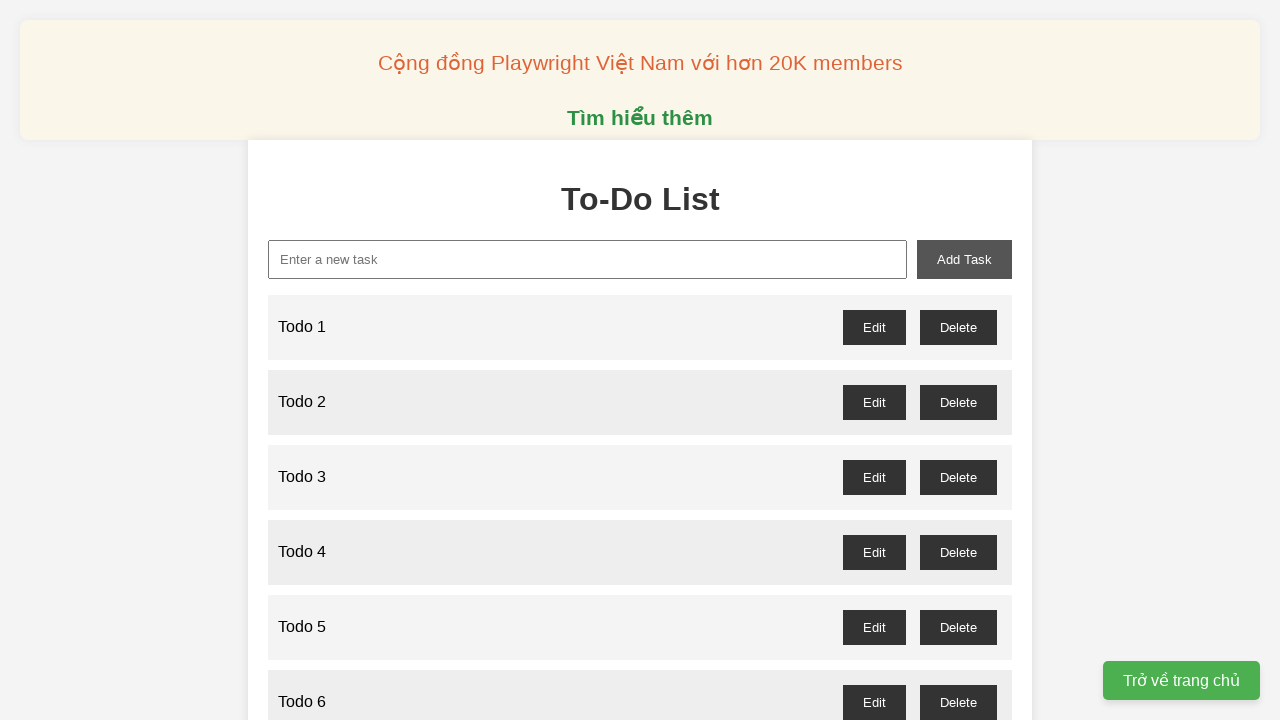

Filled task input with 'Todo 44' on //input[@id='new-task']
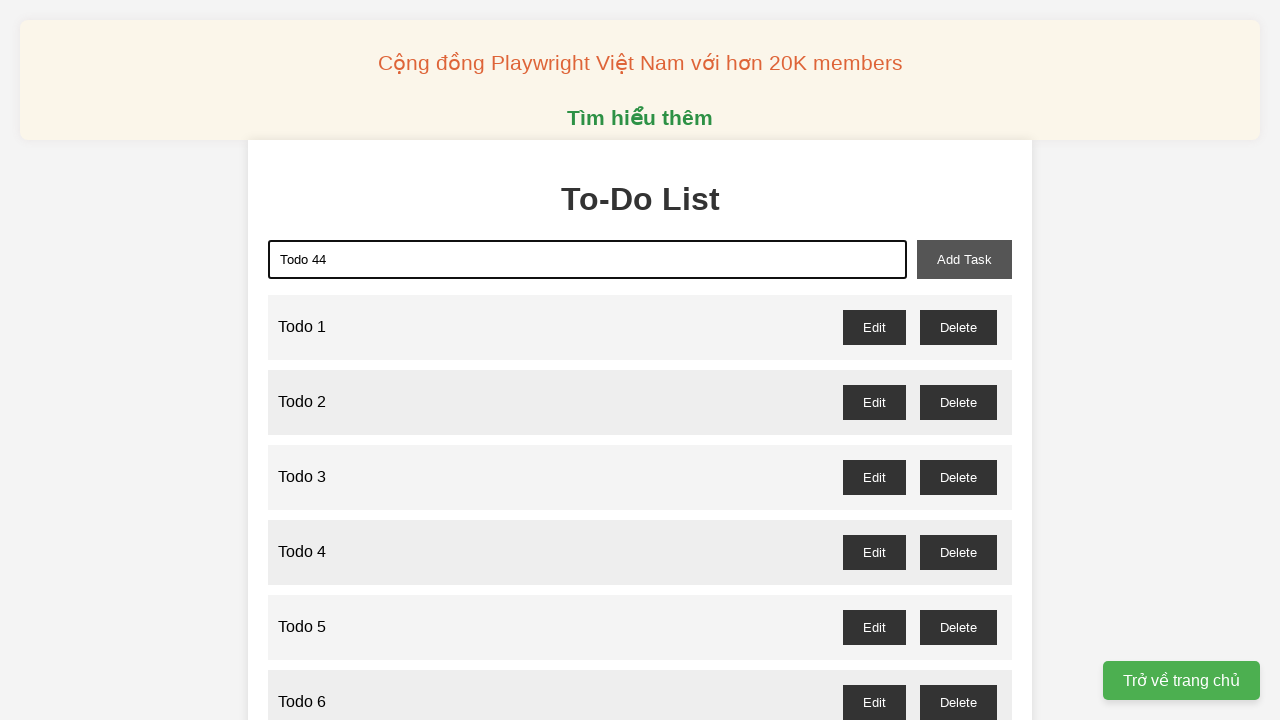

Clicked add task button to add 'Todo 44' at (964, 259) on xpath=//button[@id='add-task']
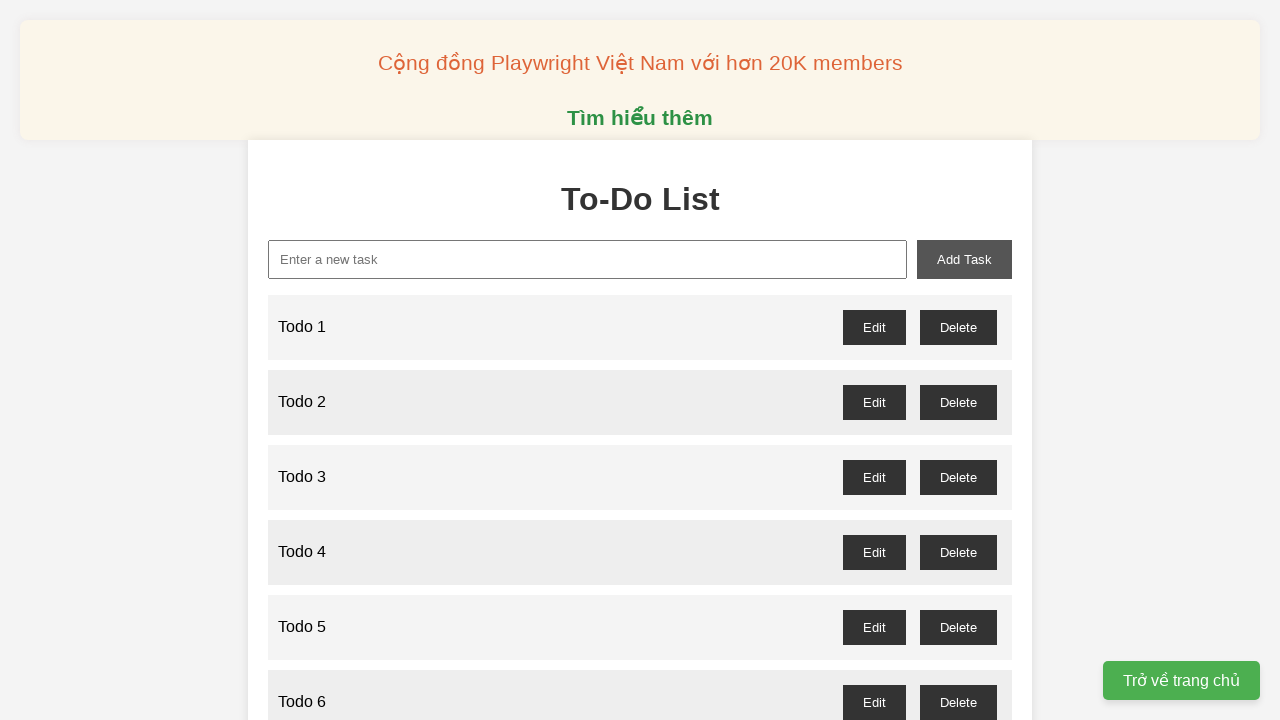

Filled task input with 'Todo 45' on //input[@id='new-task']
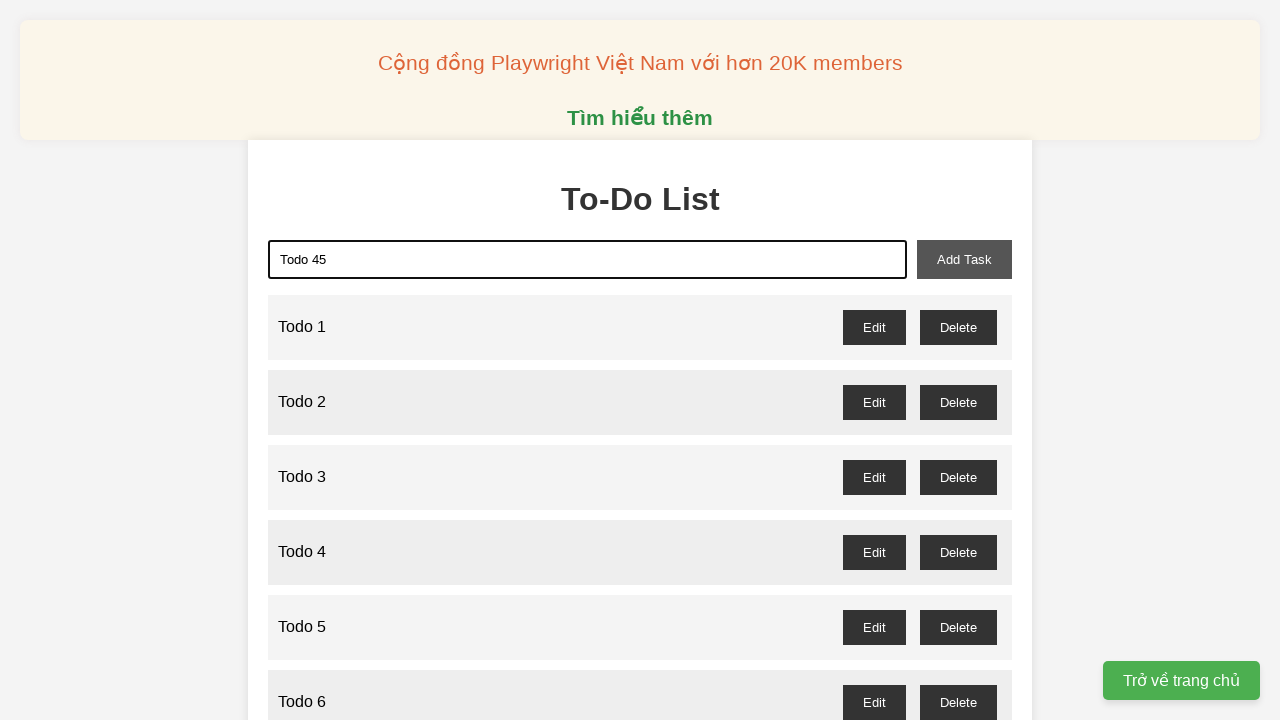

Clicked add task button to add 'Todo 45' at (964, 259) on xpath=//button[@id='add-task']
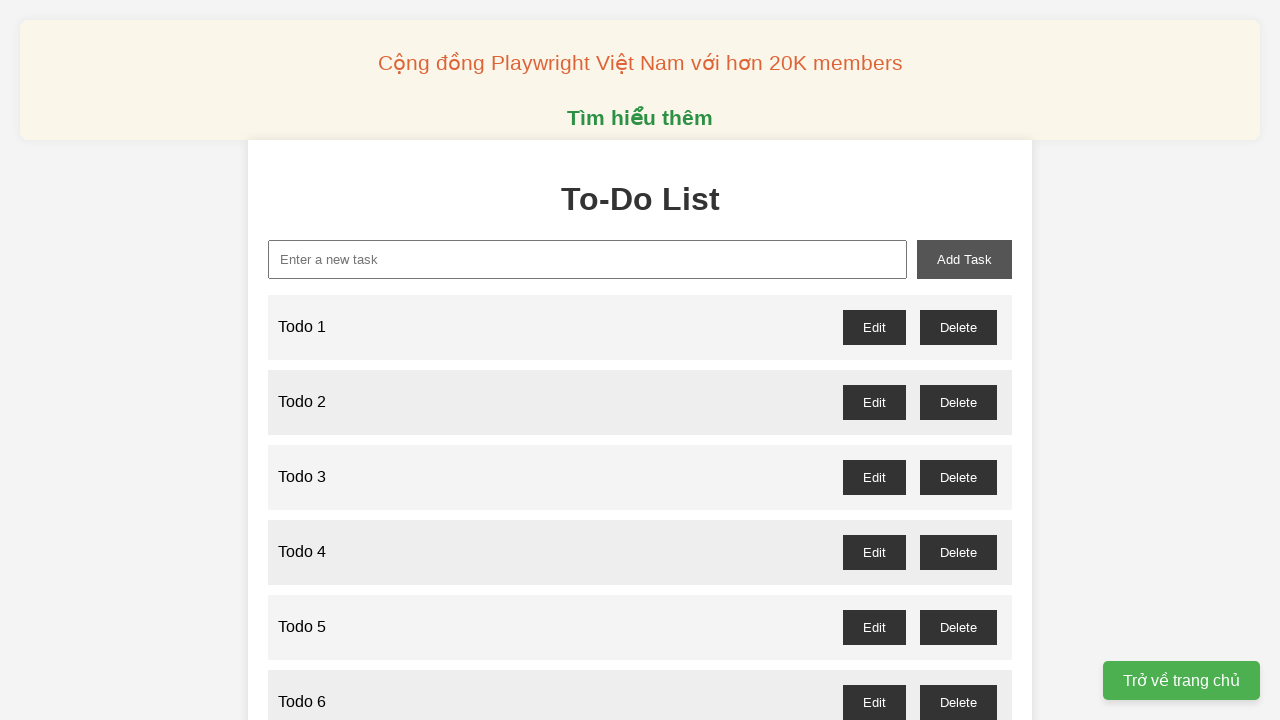

Filled task input with 'Todo 46' on //input[@id='new-task']
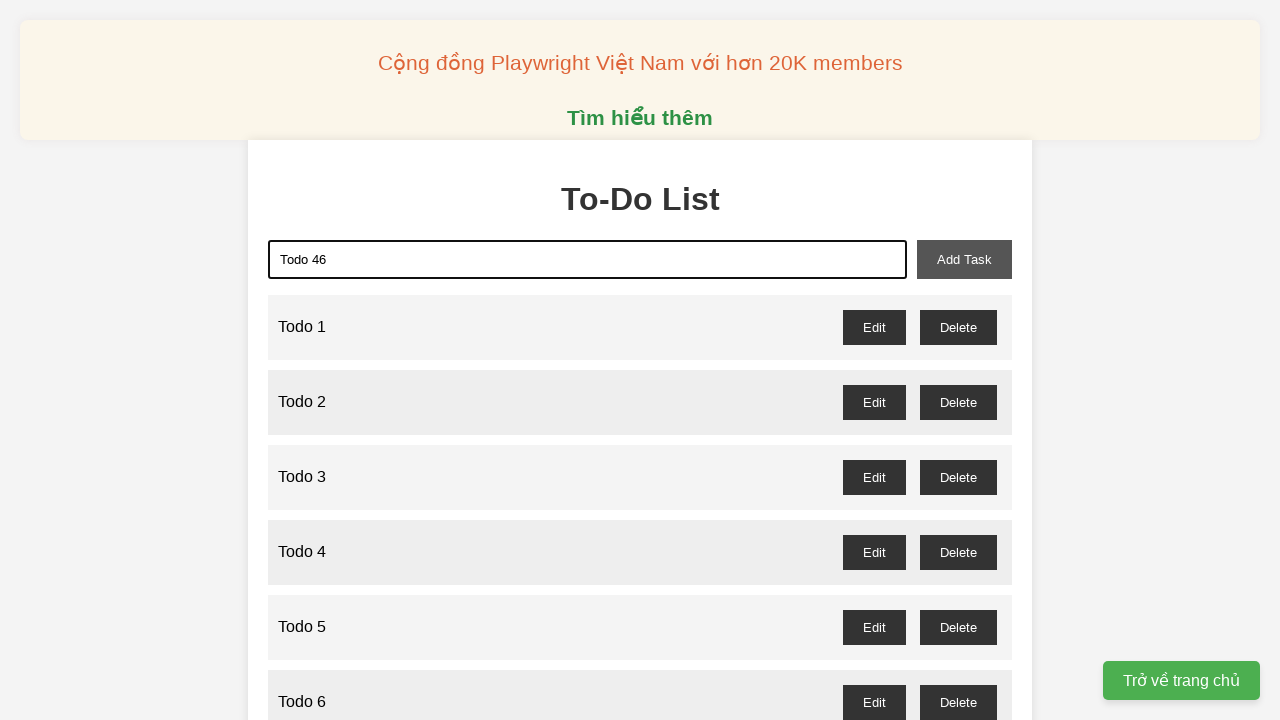

Clicked add task button to add 'Todo 46' at (964, 259) on xpath=//button[@id='add-task']
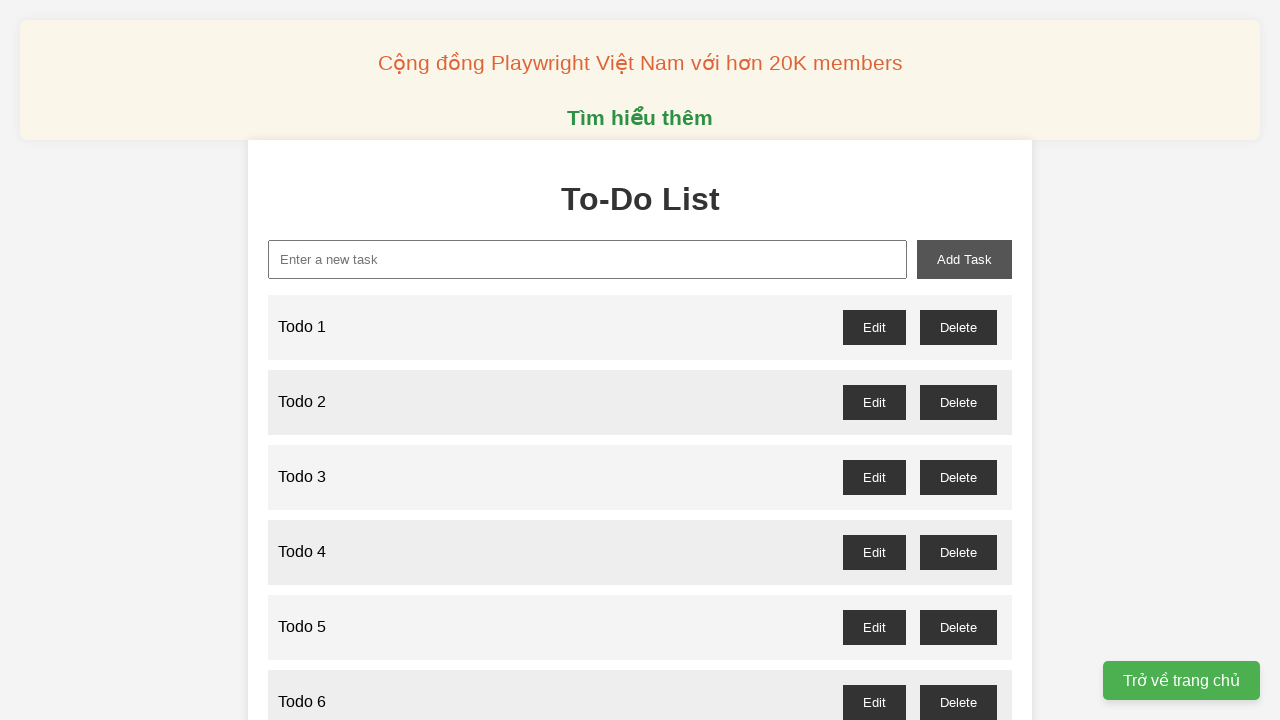

Filled task input with 'Todo 47' on //input[@id='new-task']
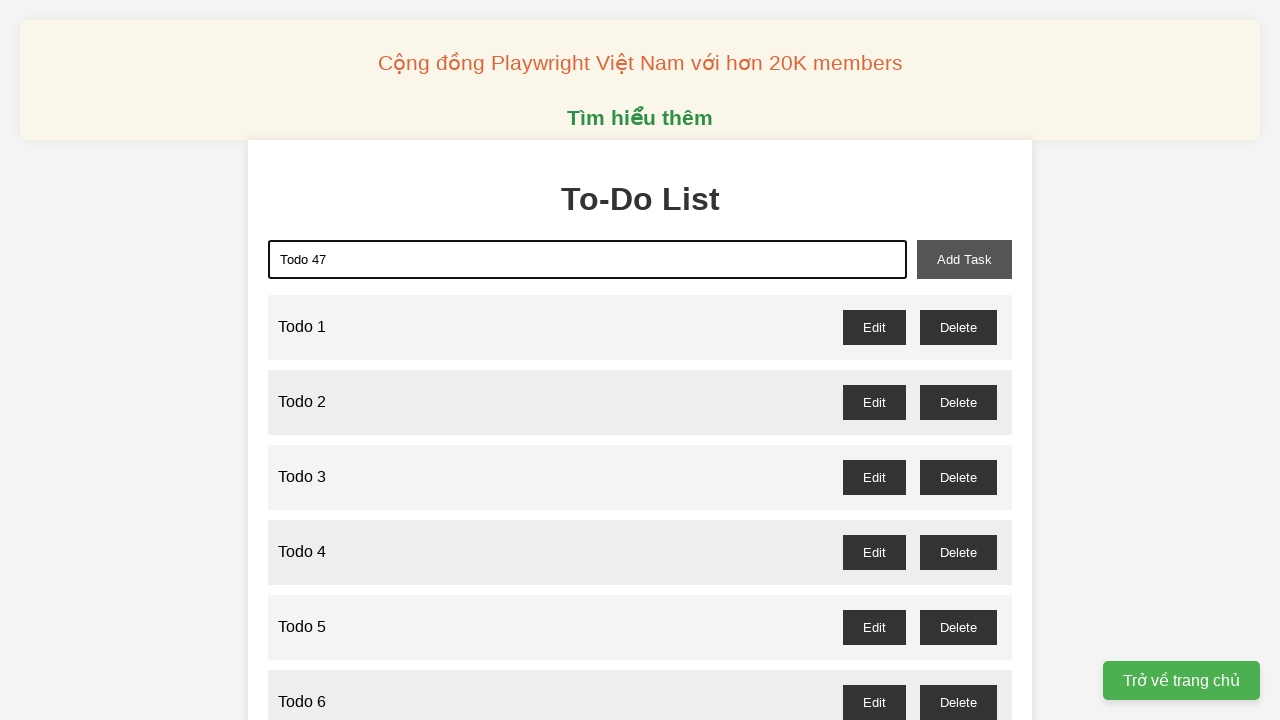

Clicked add task button to add 'Todo 47' at (964, 259) on xpath=//button[@id='add-task']
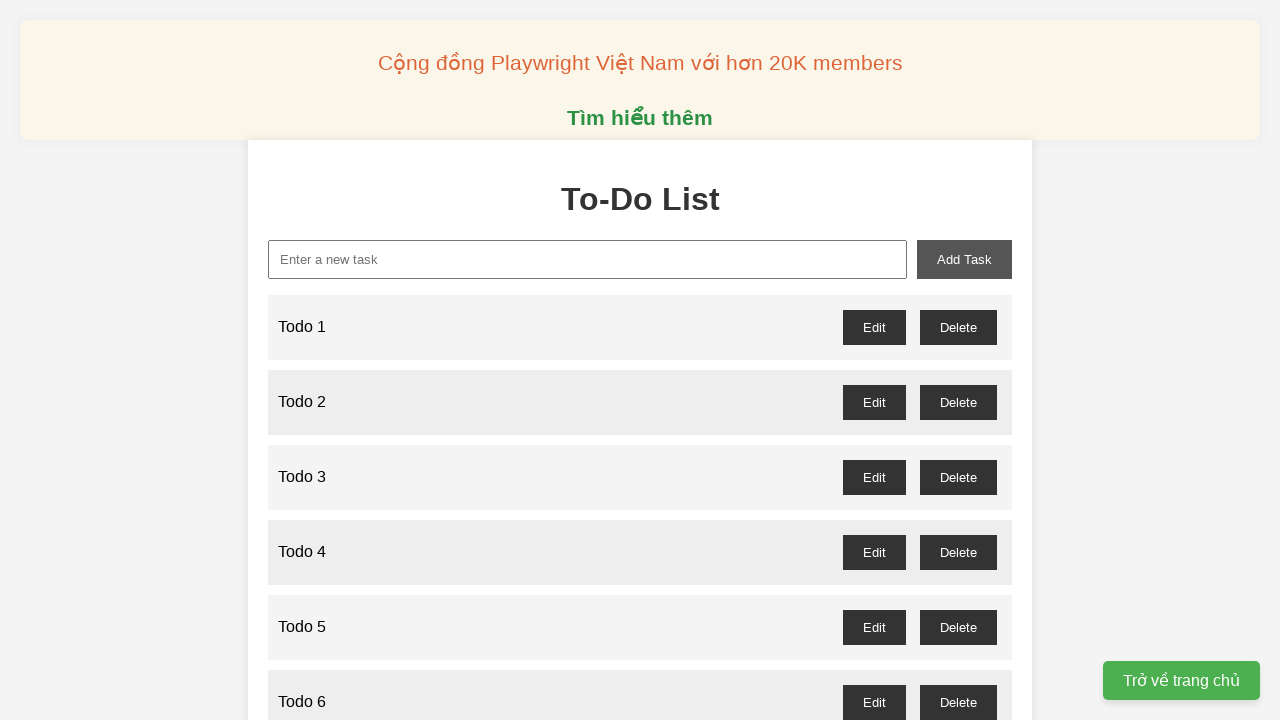

Filled task input with 'Todo 48' on //input[@id='new-task']
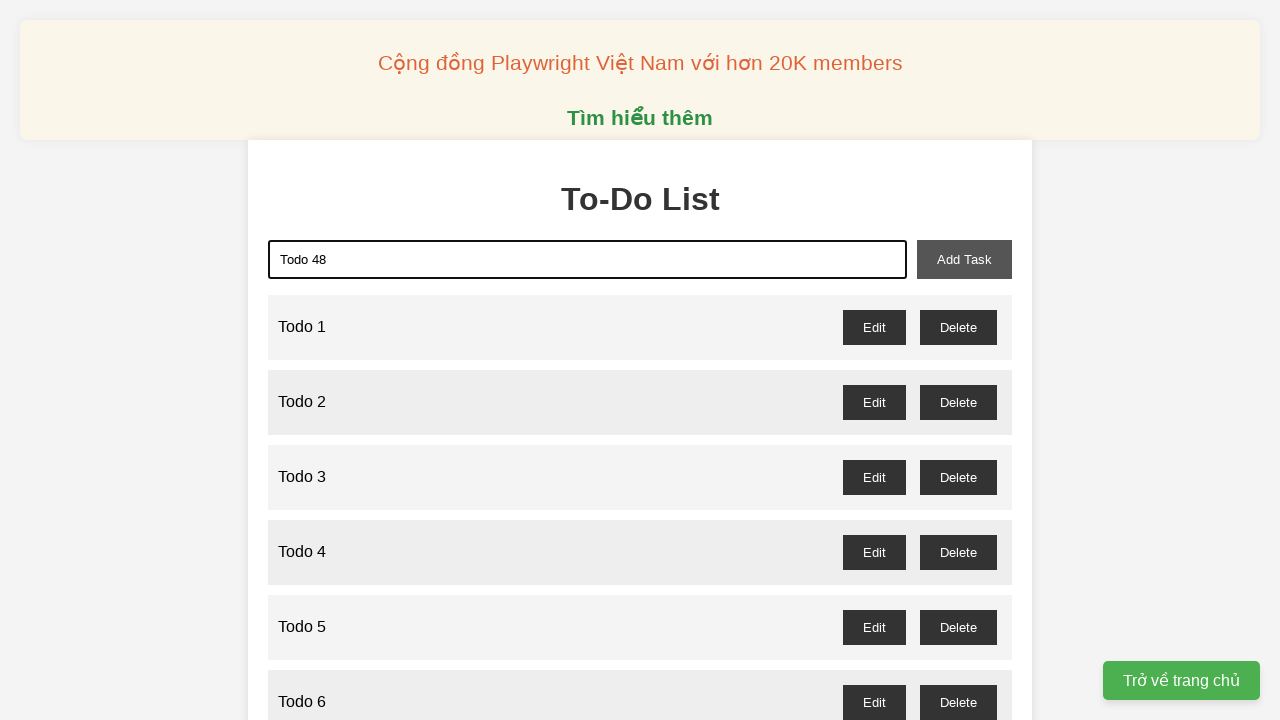

Clicked add task button to add 'Todo 48' at (964, 259) on xpath=//button[@id='add-task']
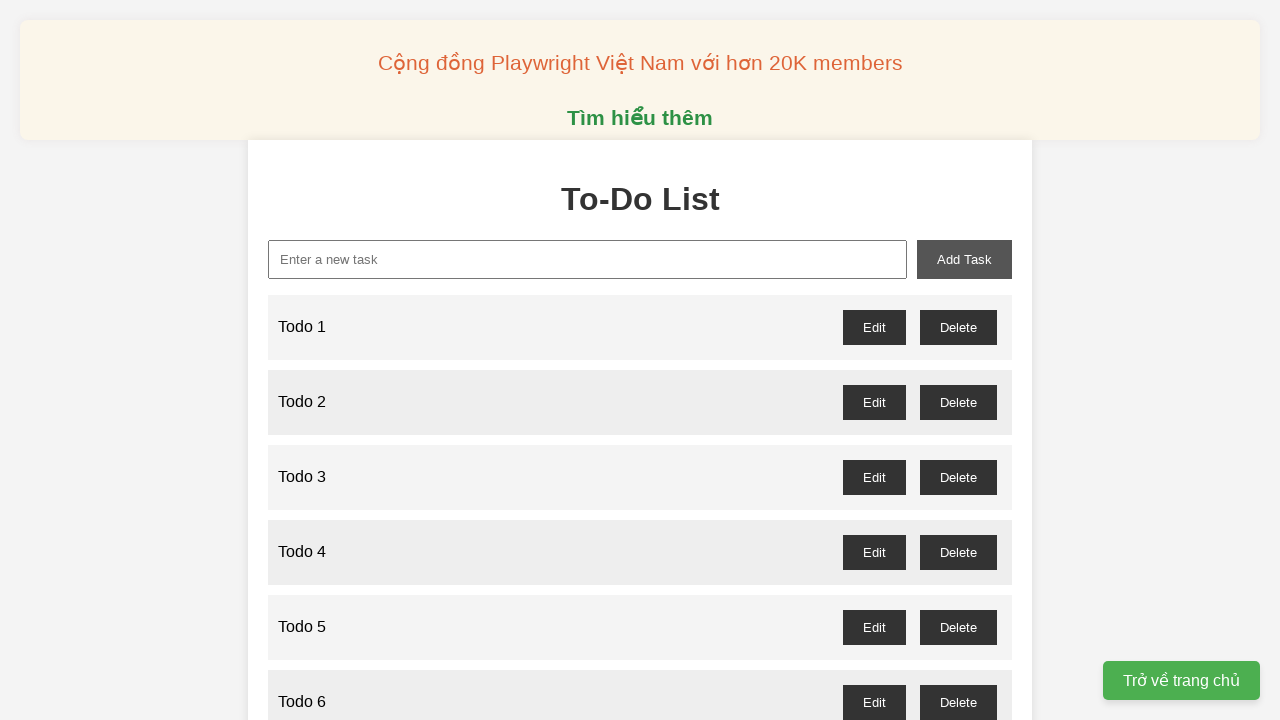

Filled task input with 'Todo 49' on //input[@id='new-task']
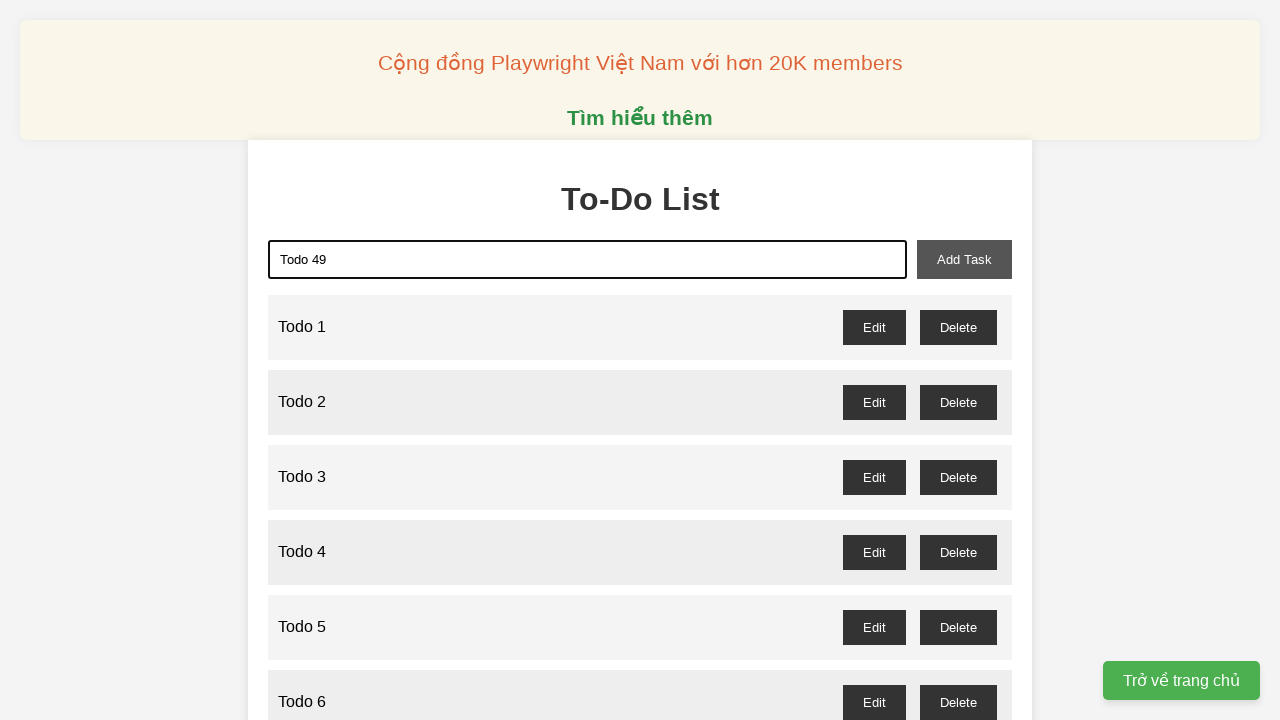

Clicked add task button to add 'Todo 49' at (964, 259) on xpath=//button[@id='add-task']
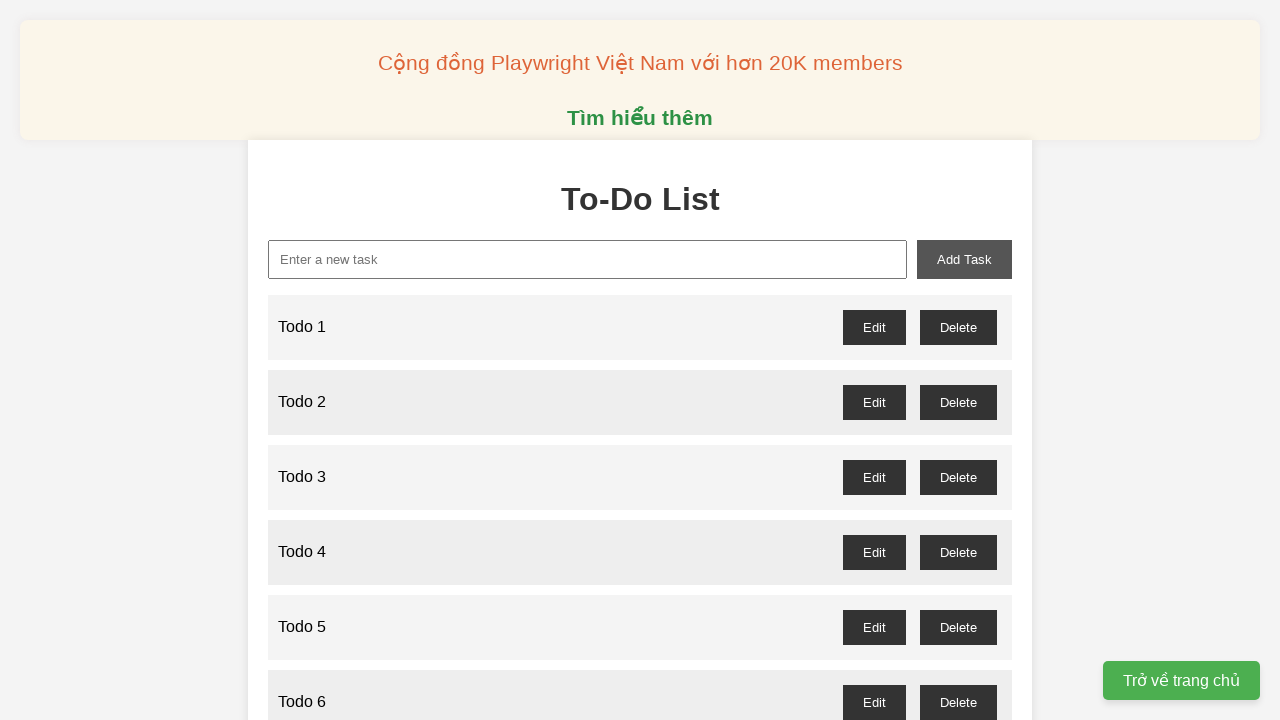

Filled task input with 'Todo 50' on //input[@id='new-task']
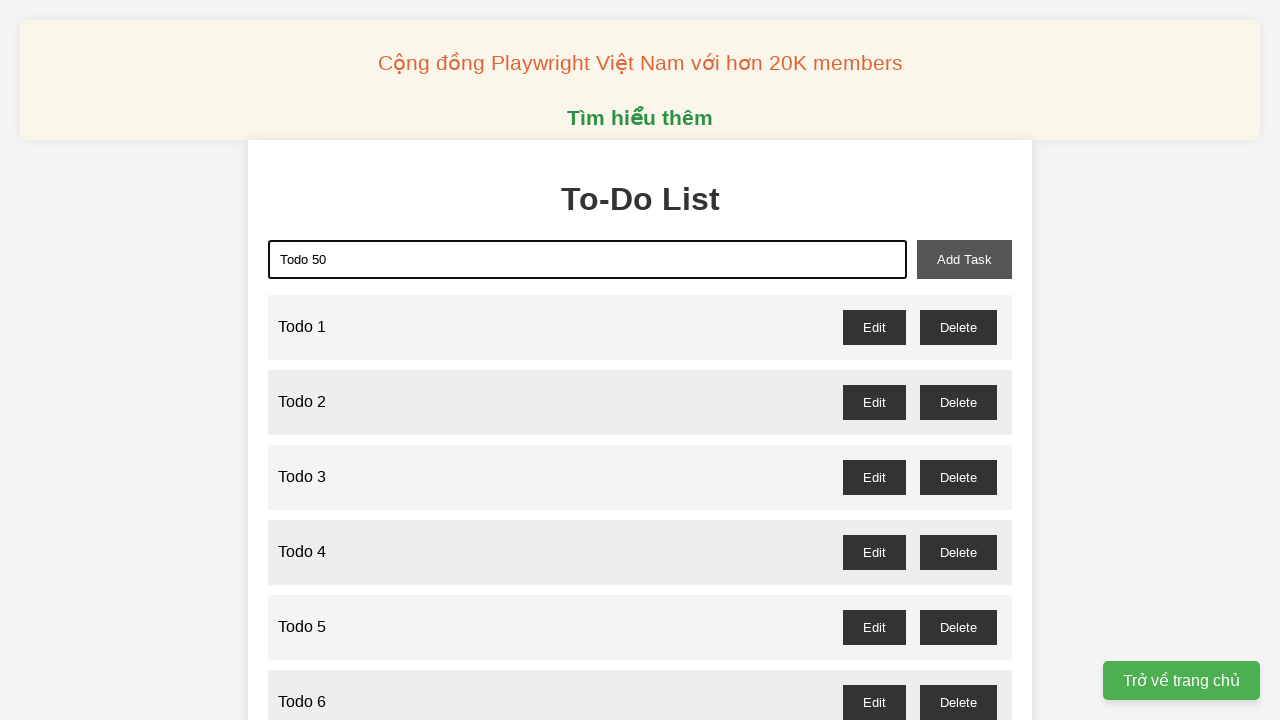

Clicked add task button to add 'Todo 50' at (964, 259) on xpath=//button[@id='add-task']
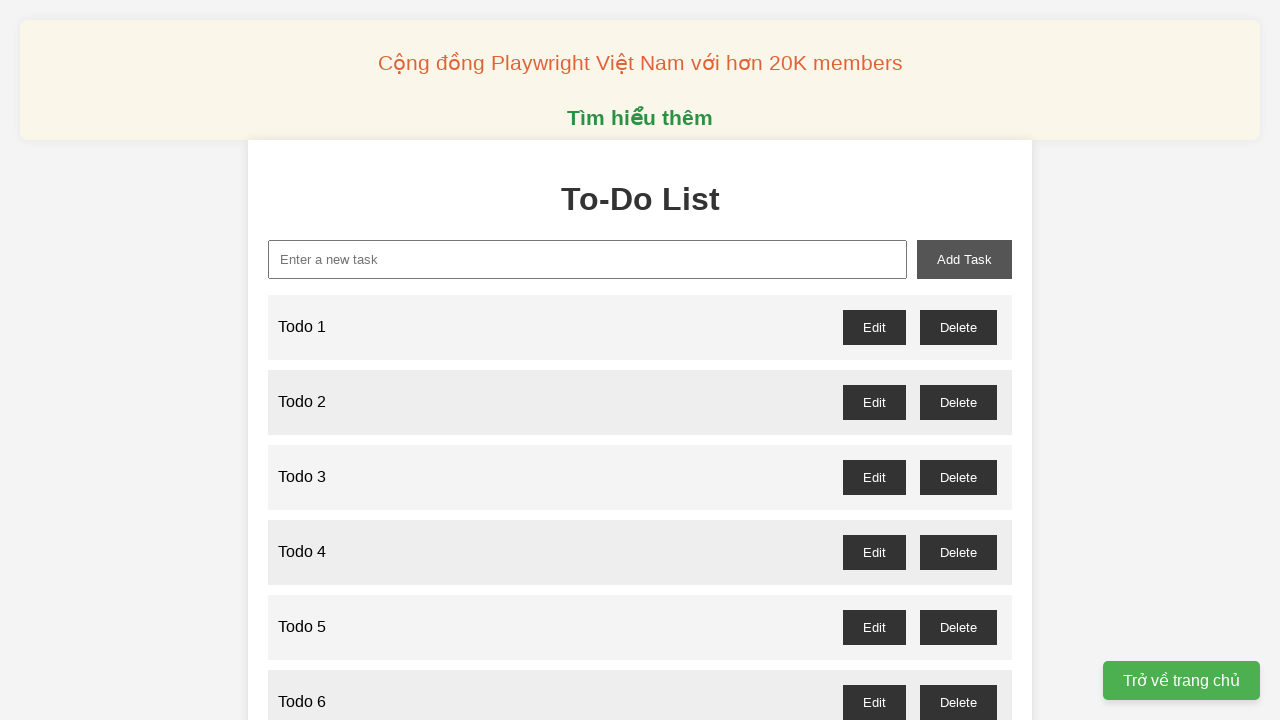

Filled task input with 'Todo 51' on //input[@id='new-task']
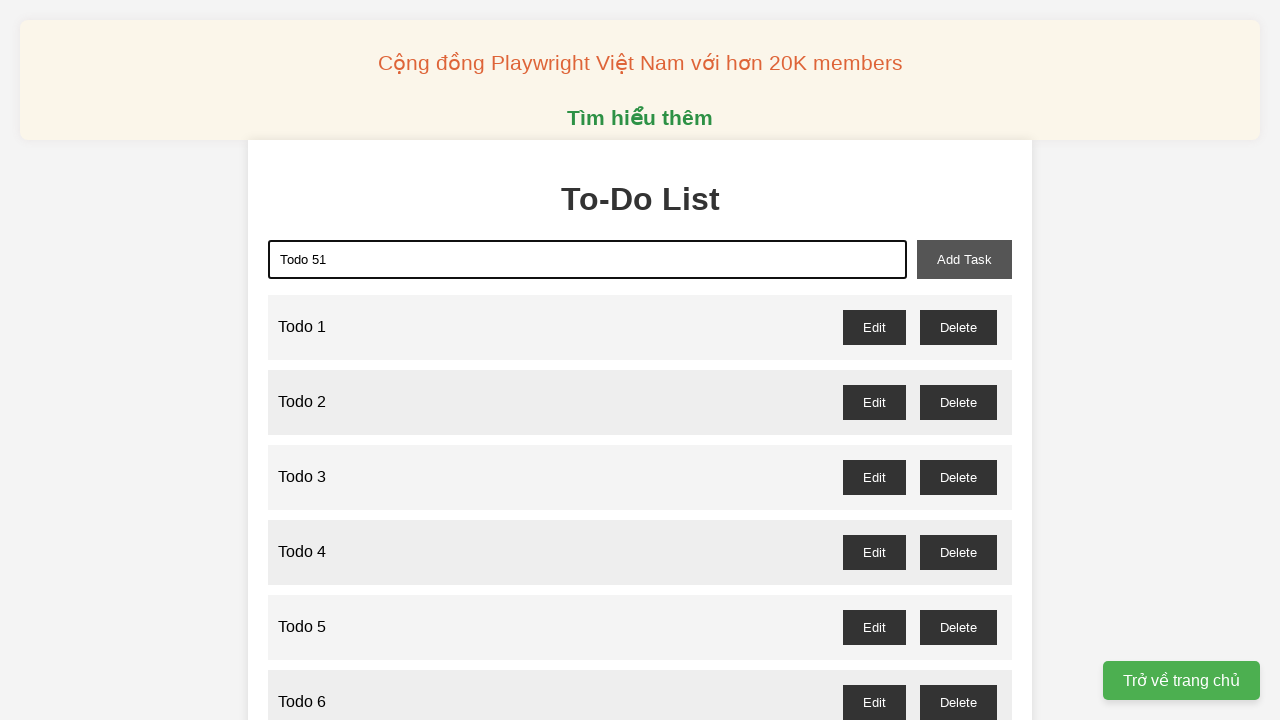

Clicked add task button to add 'Todo 51' at (964, 259) on xpath=//button[@id='add-task']
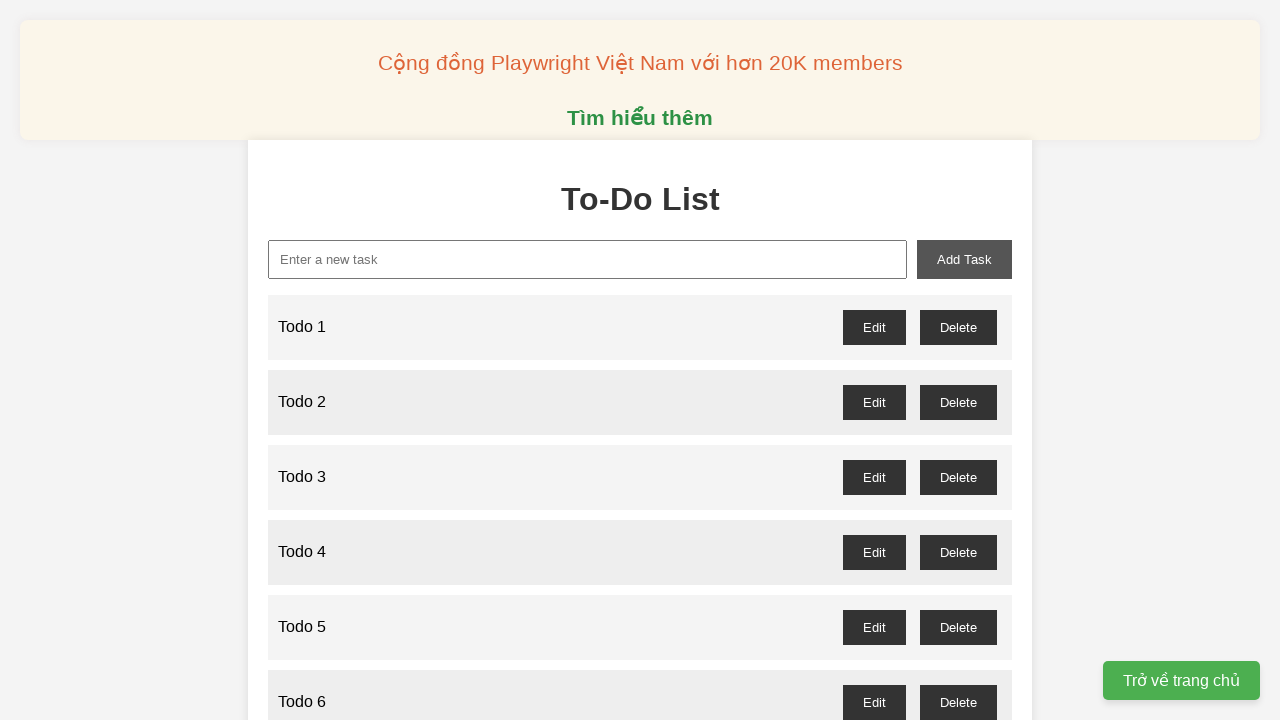

Filled task input with 'Todo 52' on //input[@id='new-task']
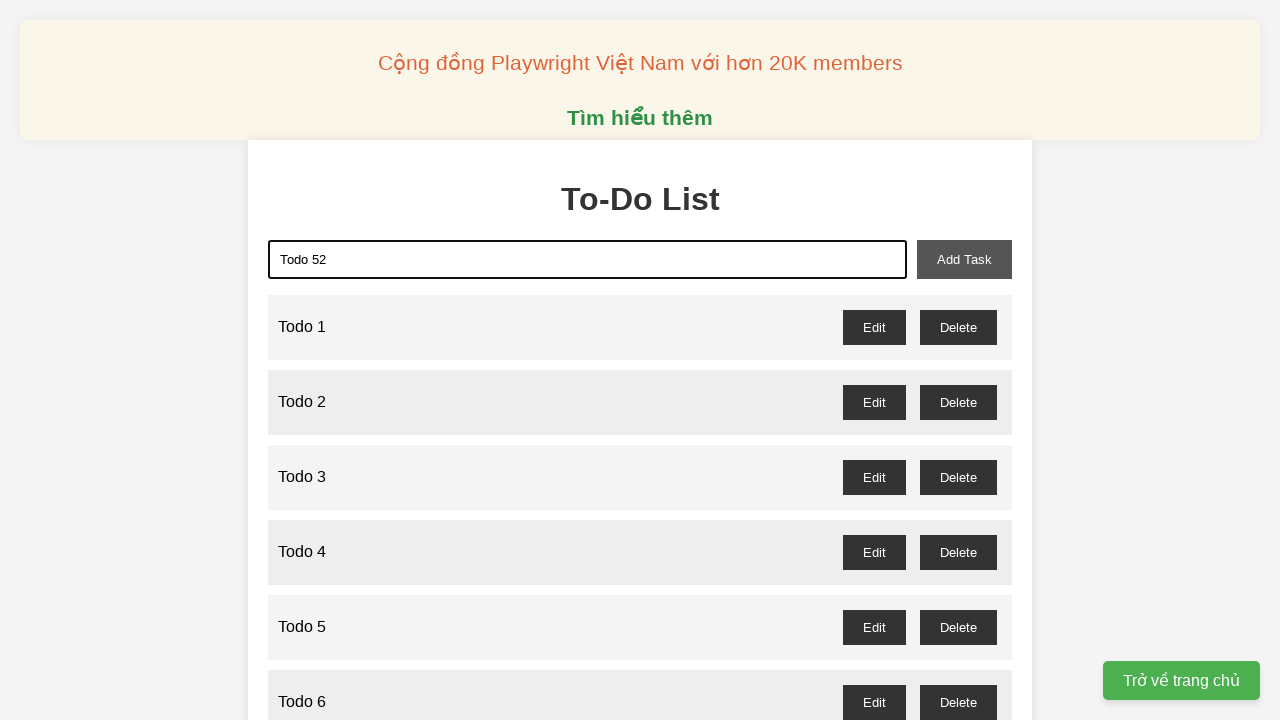

Clicked add task button to add 'Todo 52' at (964, 259) on xpath=//button[@id='add-task']
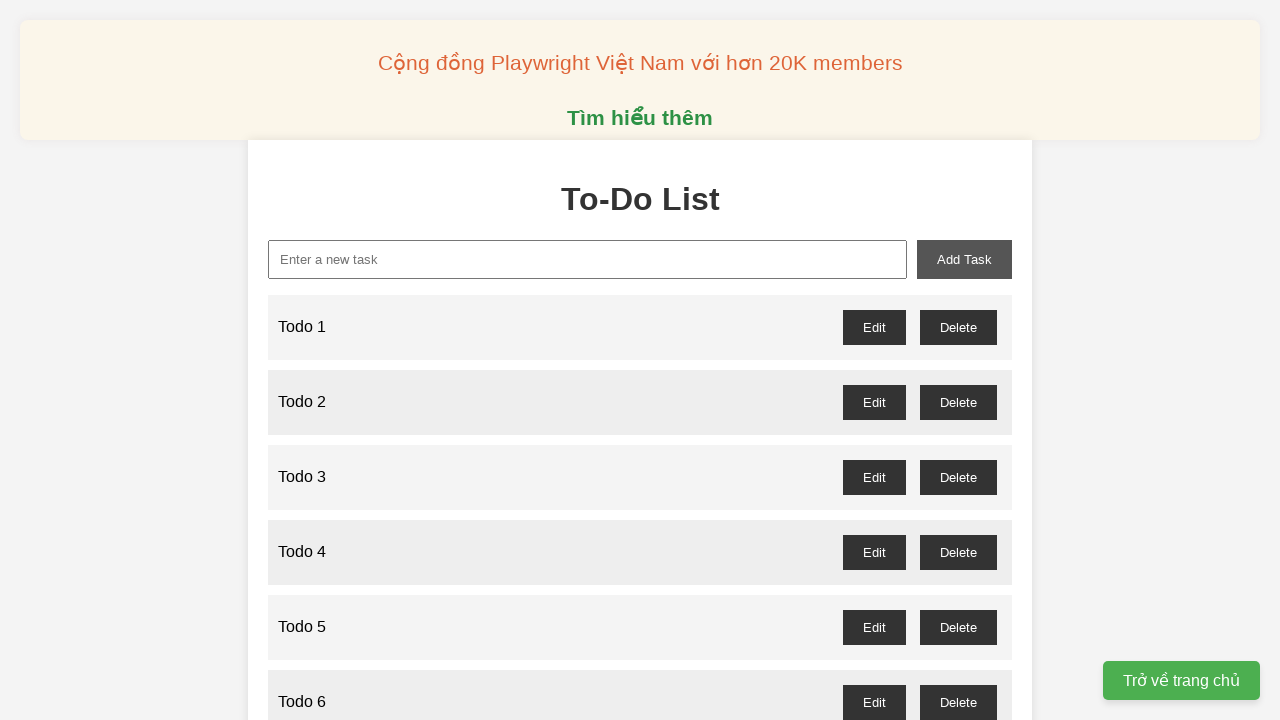

Filled task input with 'Todo 53' on //input[@id='new-task']
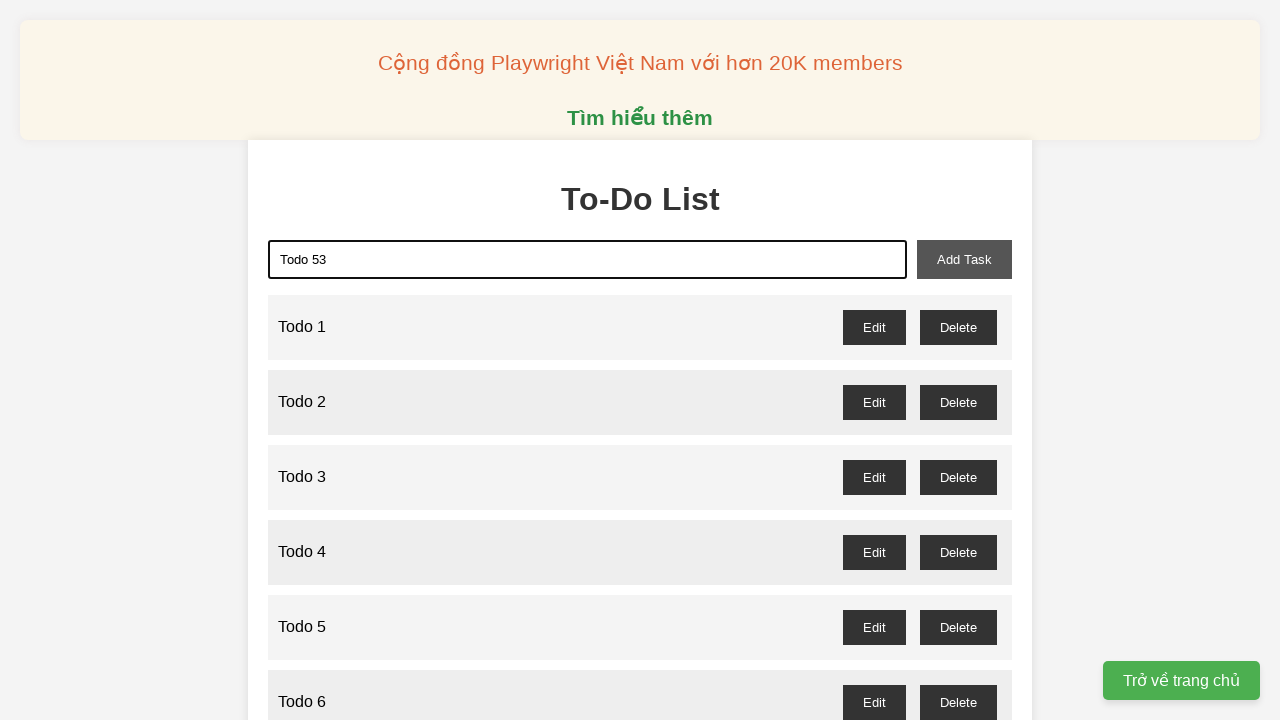

Clicked add task button to add 'Todo 53' at (964, 259) on xpath=//button[@id='add-task']
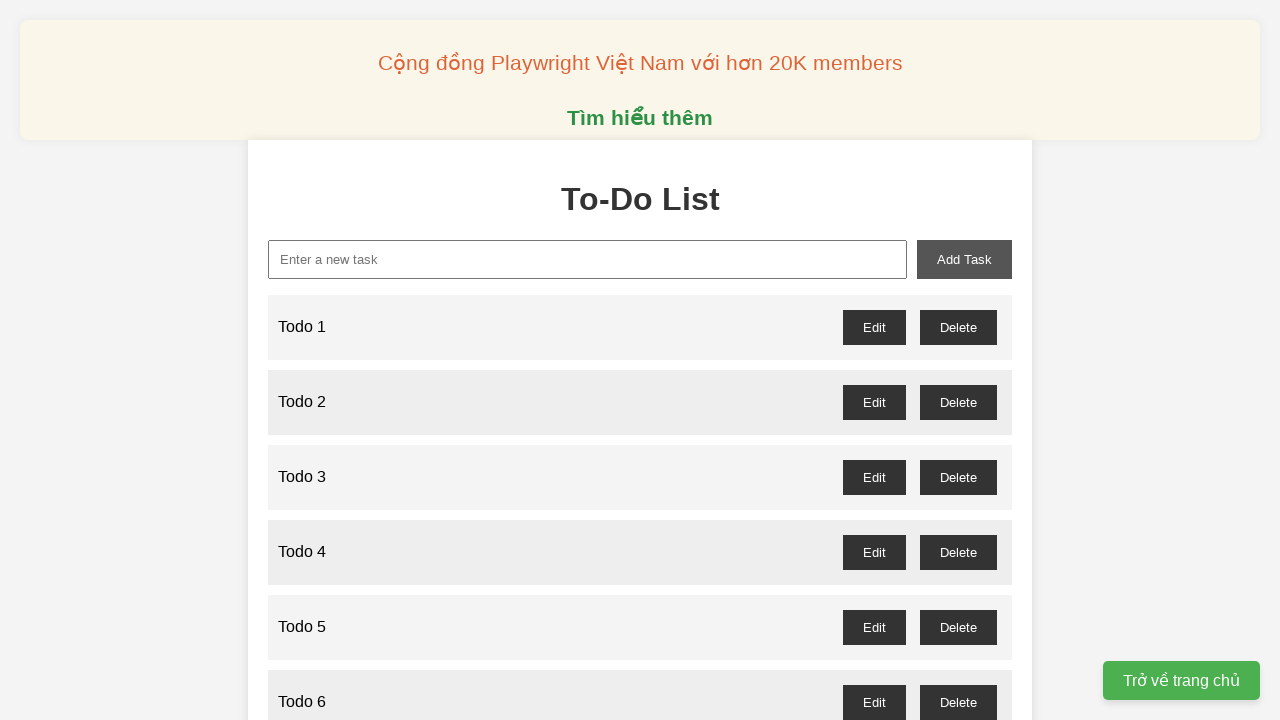

Filled task input with 'Todo 54' on //input[@id='new-task']
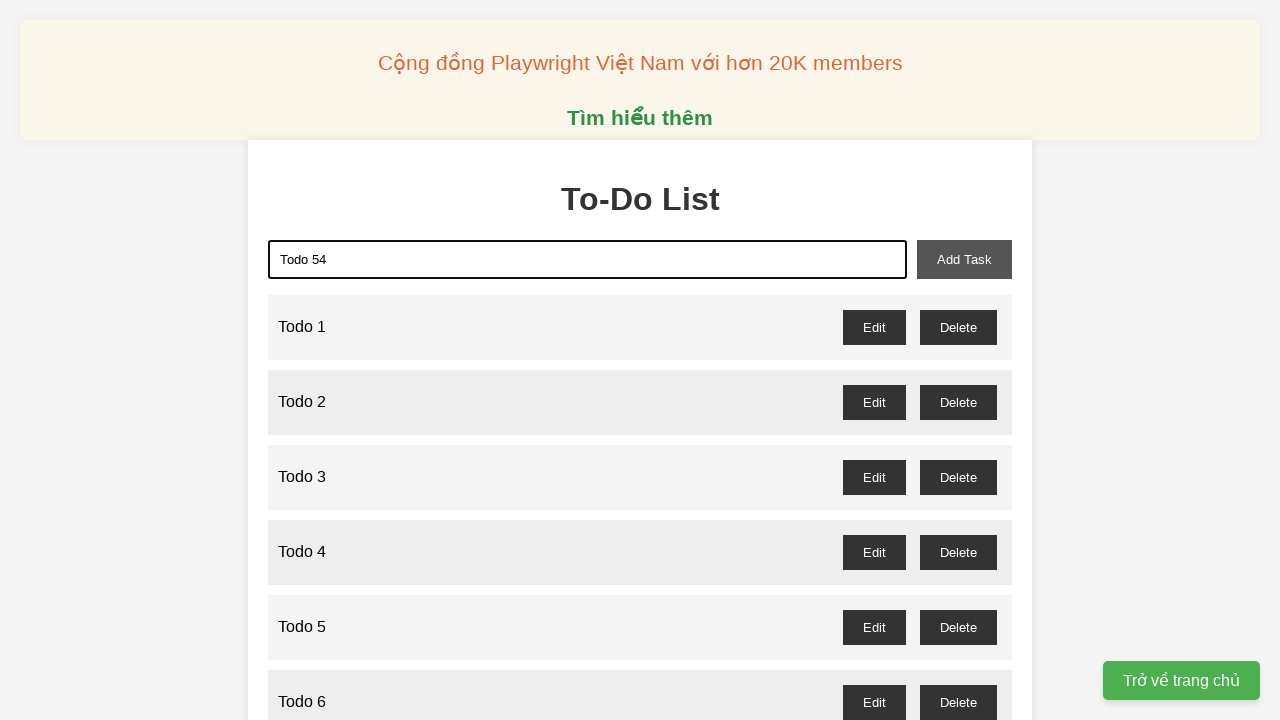

Clicked add task button to add 'Todo 54' at (964, 259) on xpath=//button[@id='add-task']
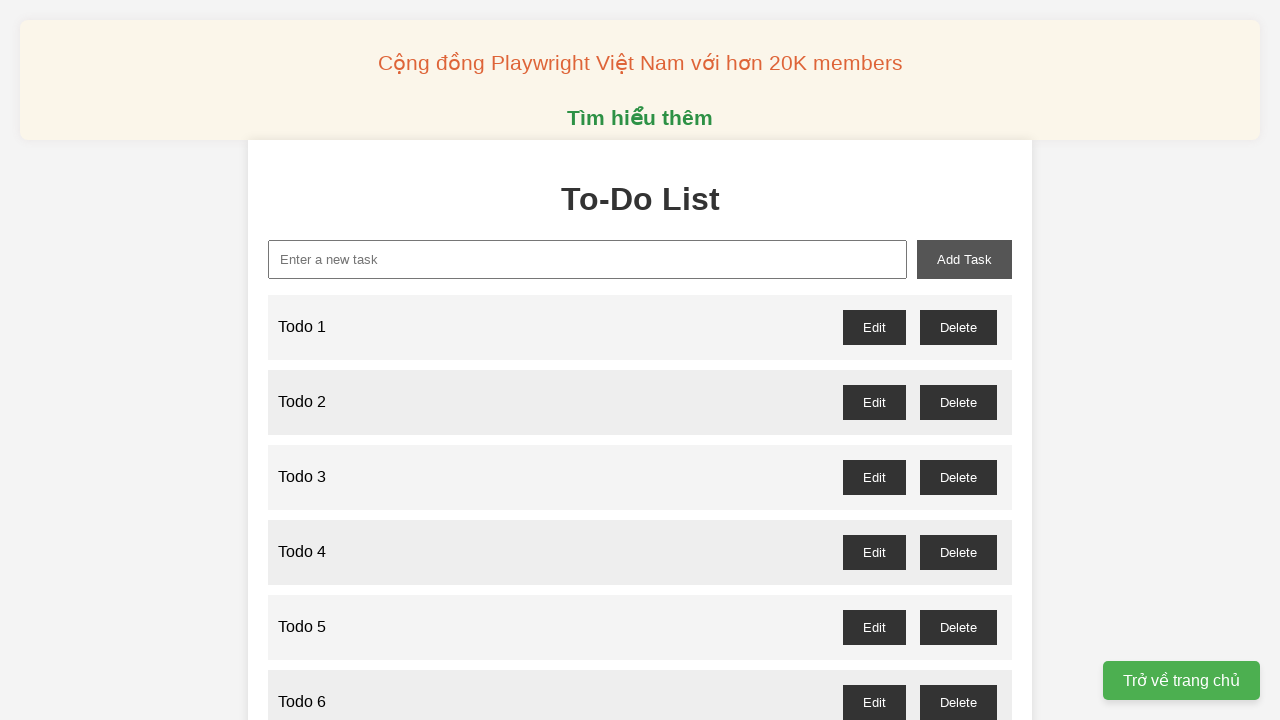

Filled task input with 'Todo 55' on //input[@id='new-task']
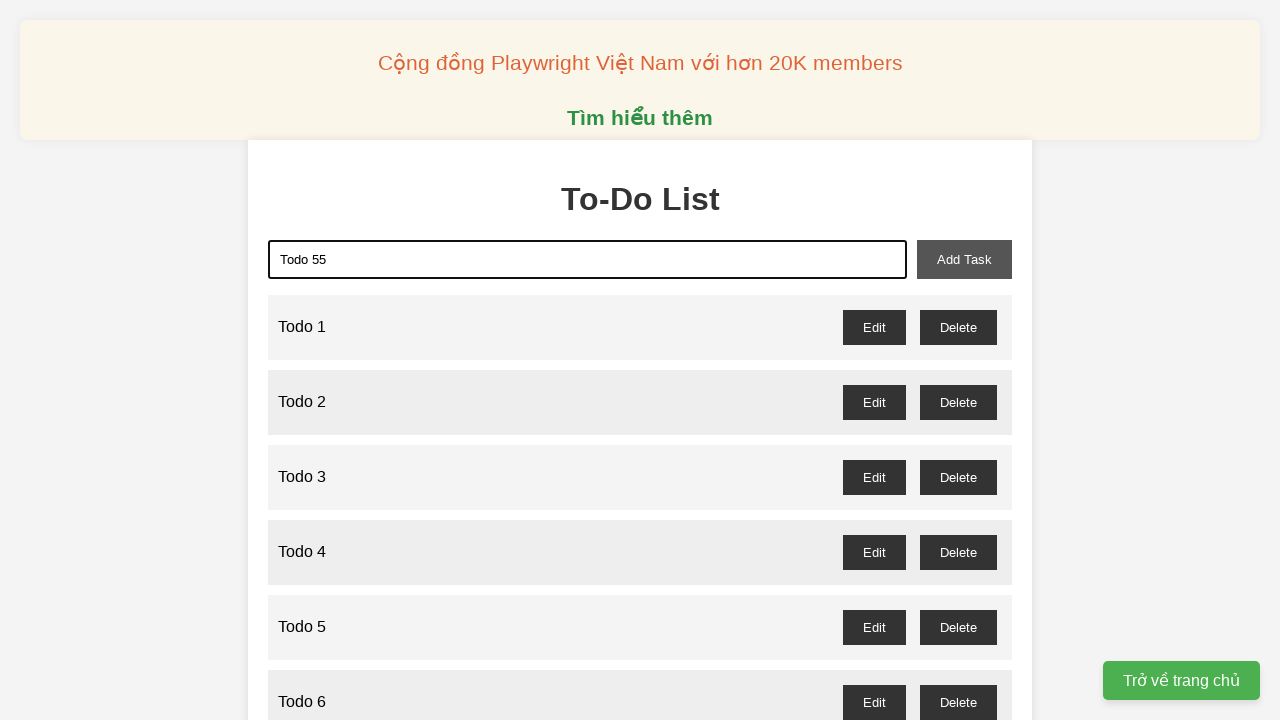

Clicked add task button to add 'Todo 55' at (964, 259) on xpath=//button[@id='add-task']
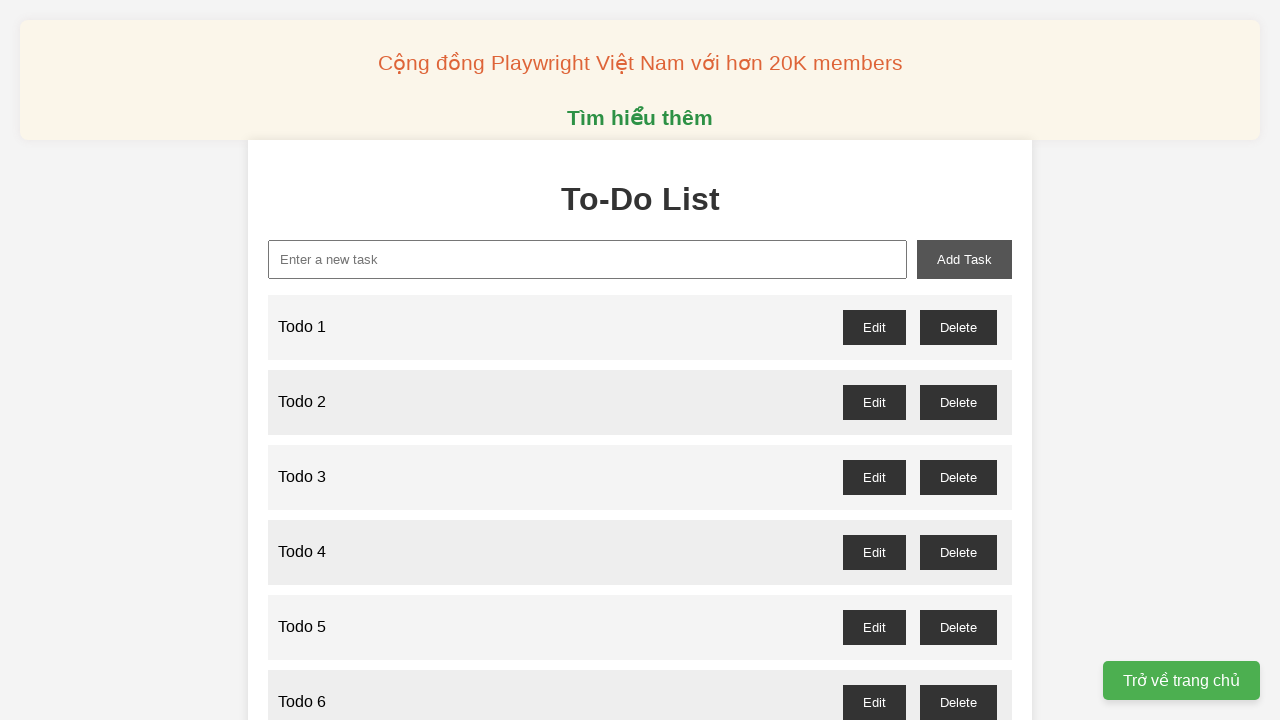

Filled task input with 'Todo 56' on //input[@id='new-task']
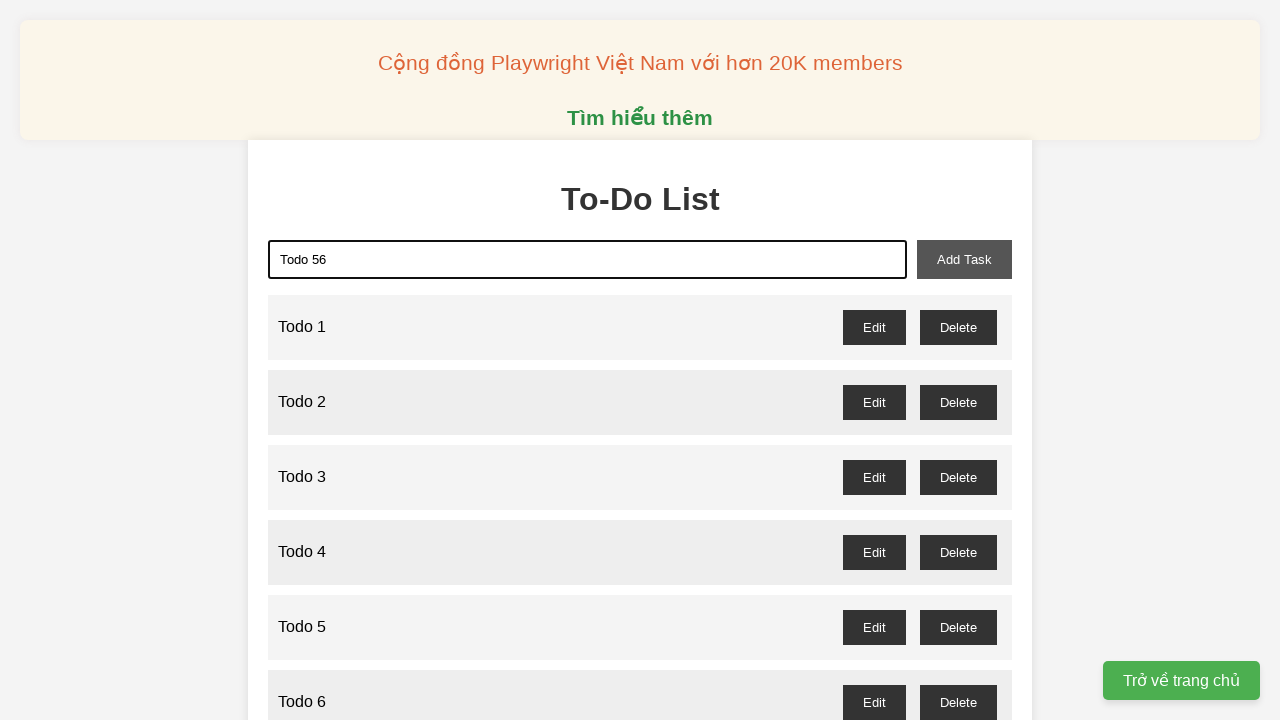

Clicked add task button to add 'Todo 56' at (964, 259) on xpath=//button[@id='add-task']
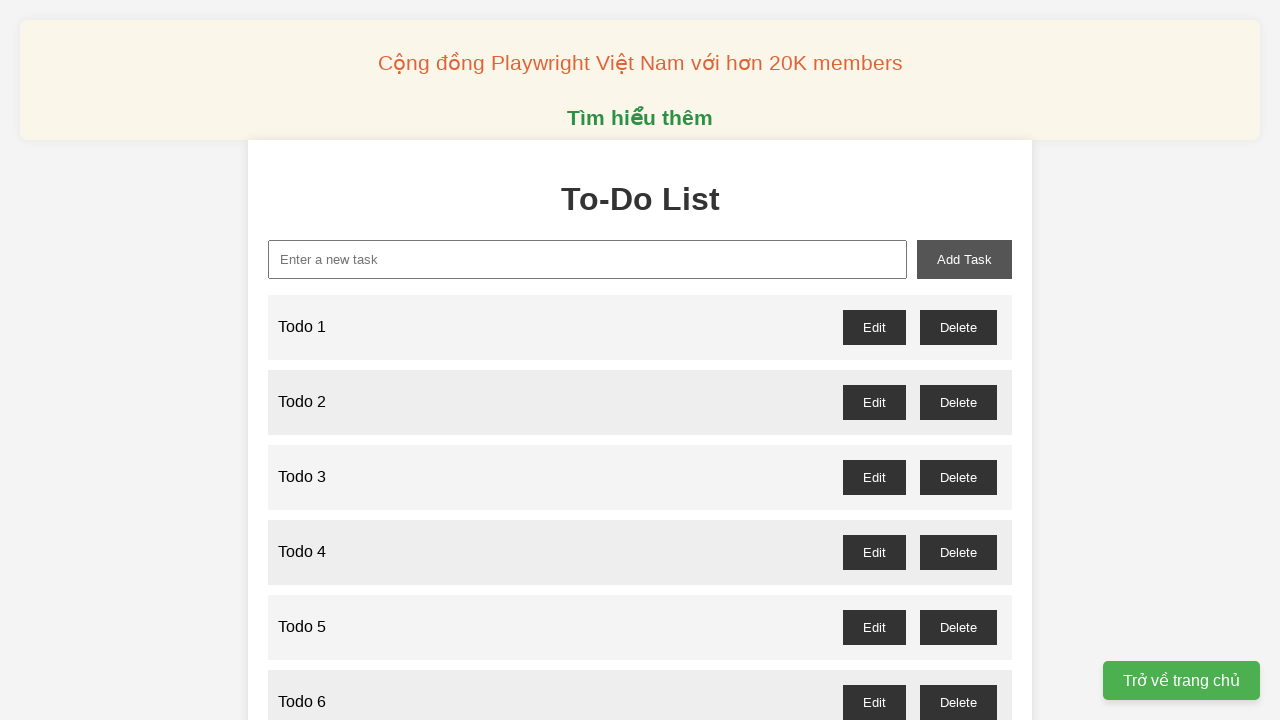

Filled task input with 'Todo 57' on //input[@id='new-task']
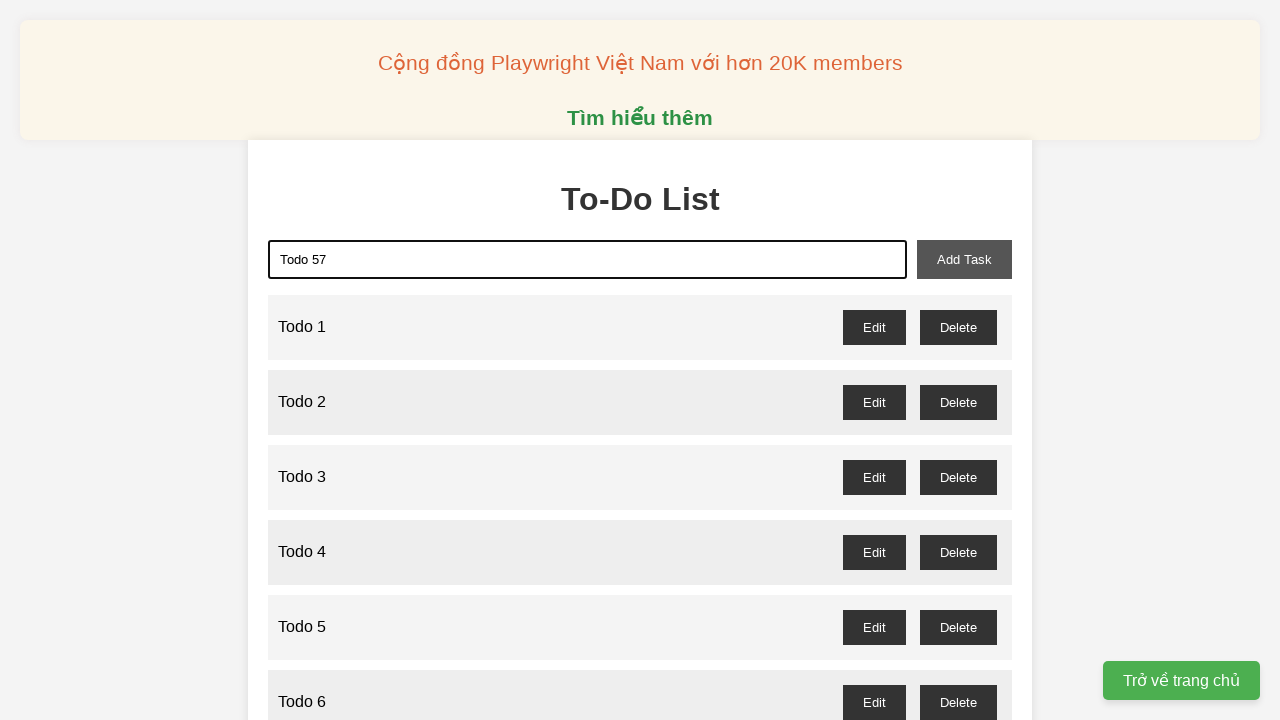

Clicked add task button to add 'Todo 57' at (964, 259) on xpath=//button[@id='add-task']
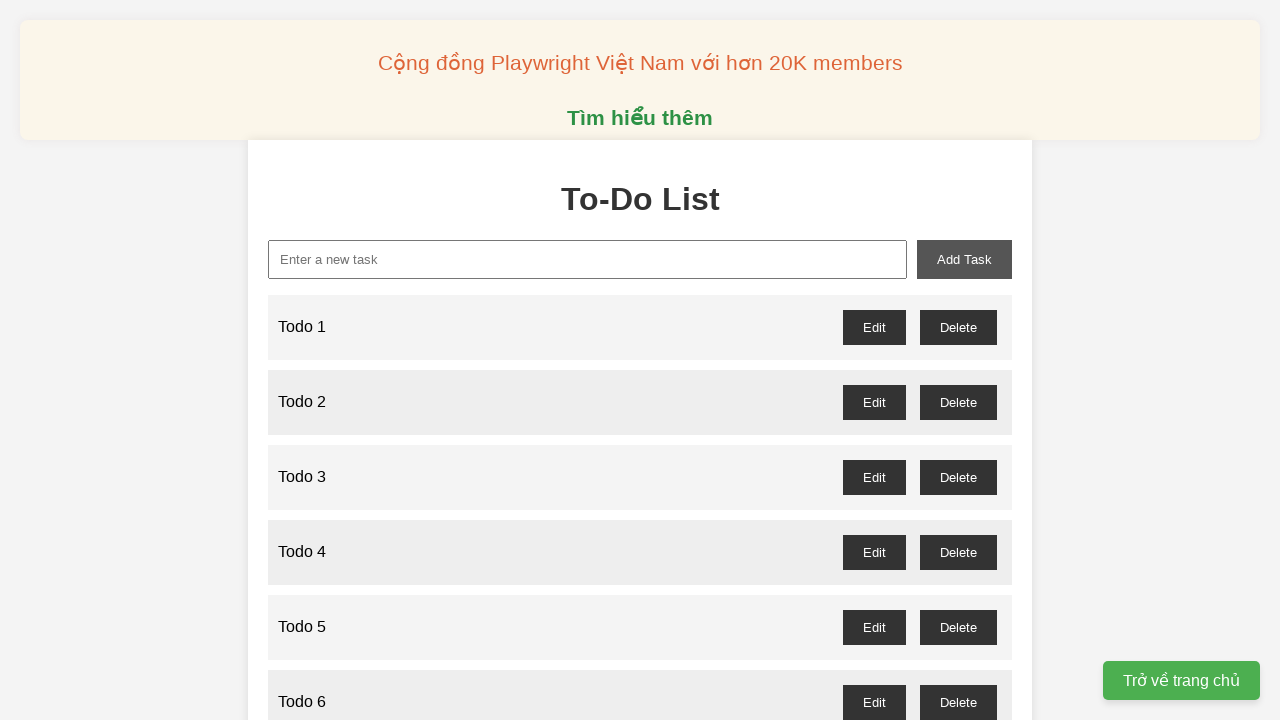

Filled task input with 'Todo 58' on //input[@id='new-task']
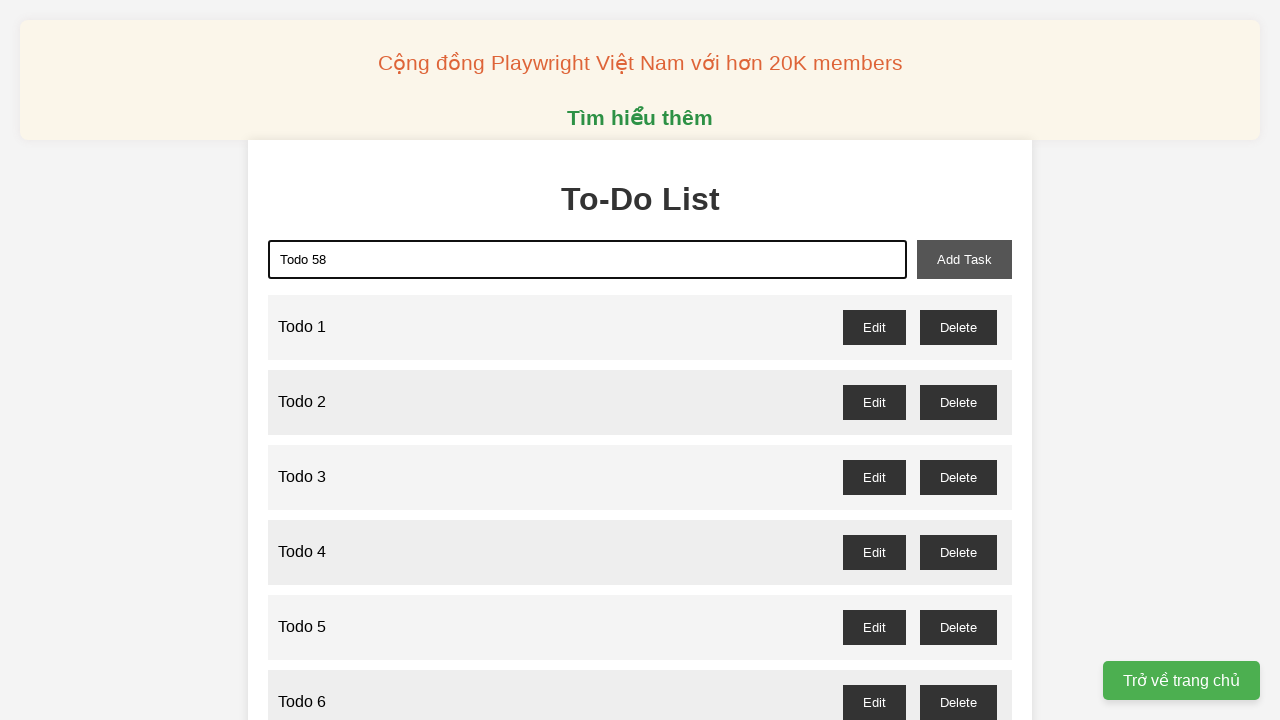

Clicked add task button to add 'Todo 58' at (964, 259) on xpath=//button[@id='add-task']
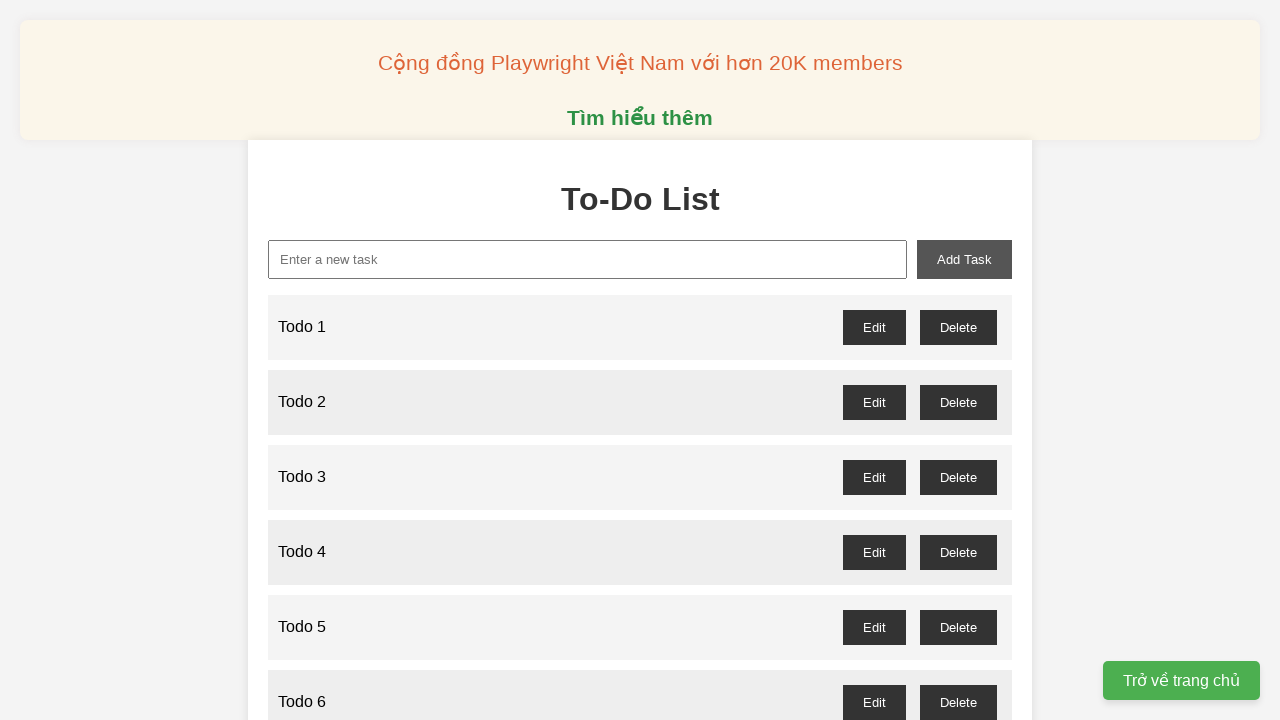

Filled task input with 'Todo 59' on //input[@id='new-task']
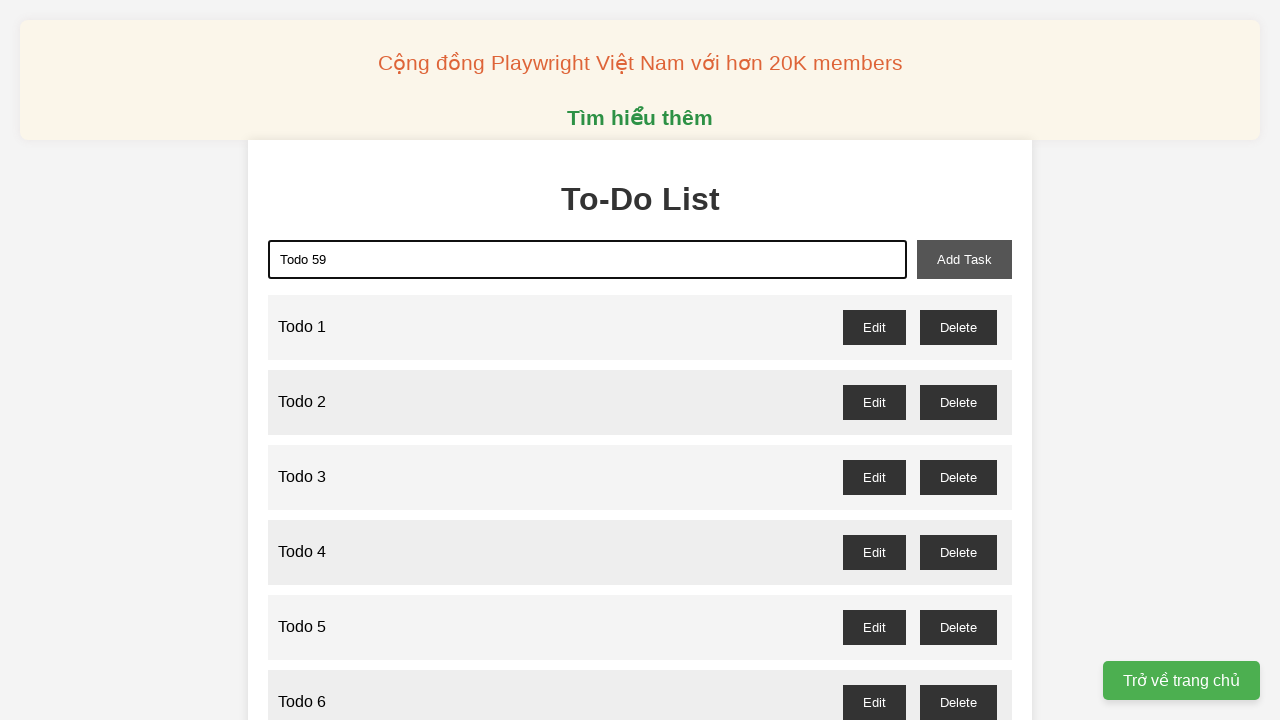

Clicked add task button to add 'Todo 59' at (964, 259) on xpath=//button[@id='add-task']
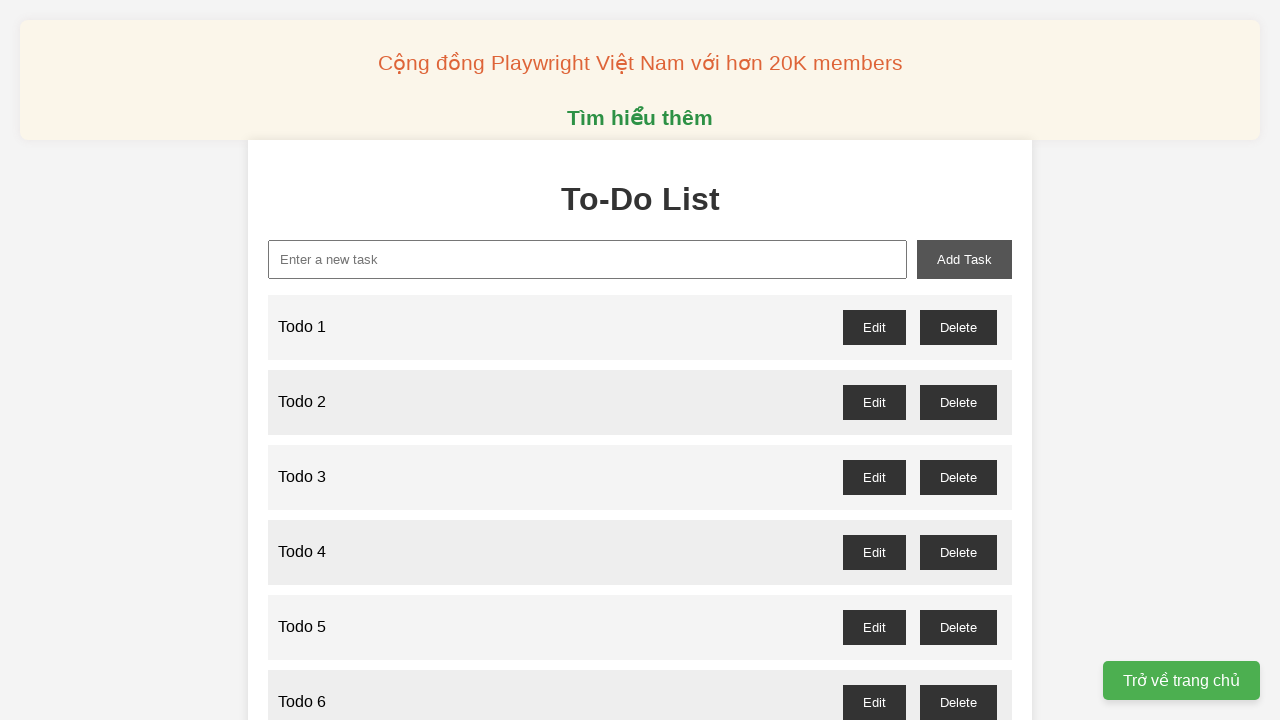

Filled task input with 'Todo 60' on //input[@id='new-task']
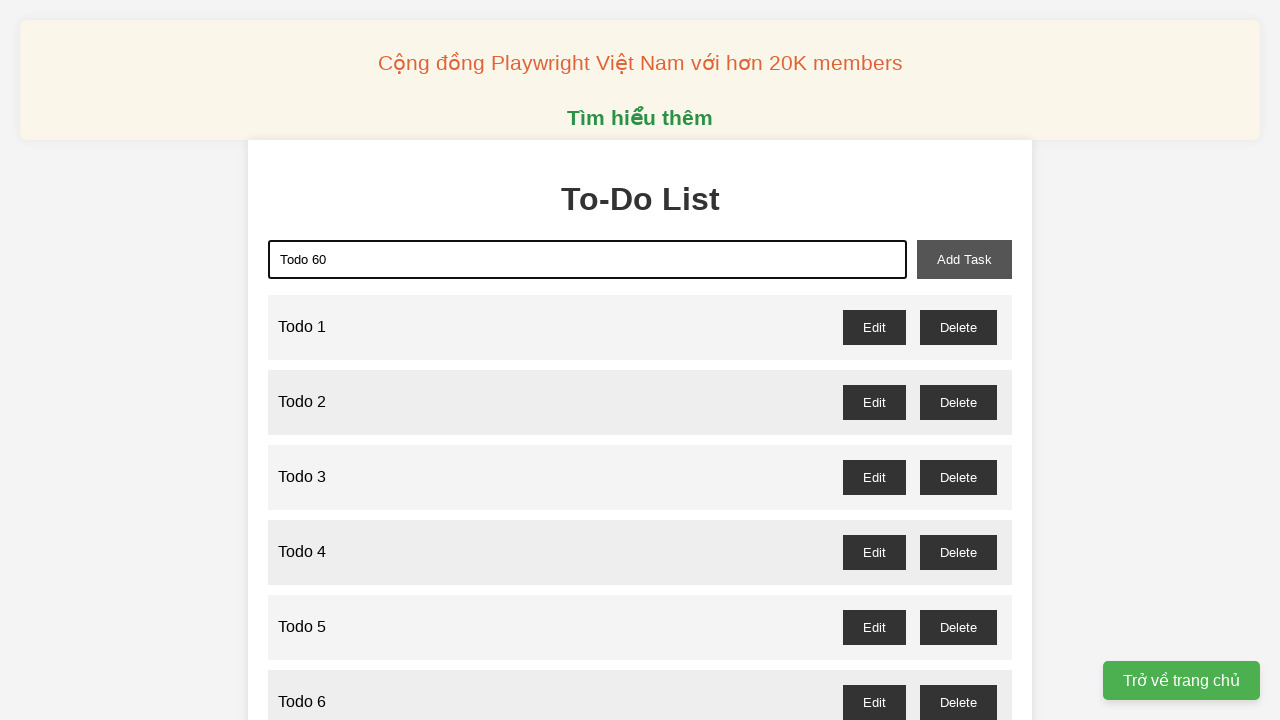

Clicked add task button to add 'Todo 60' at (964, 259) on xpath=//button[@id='add-task']
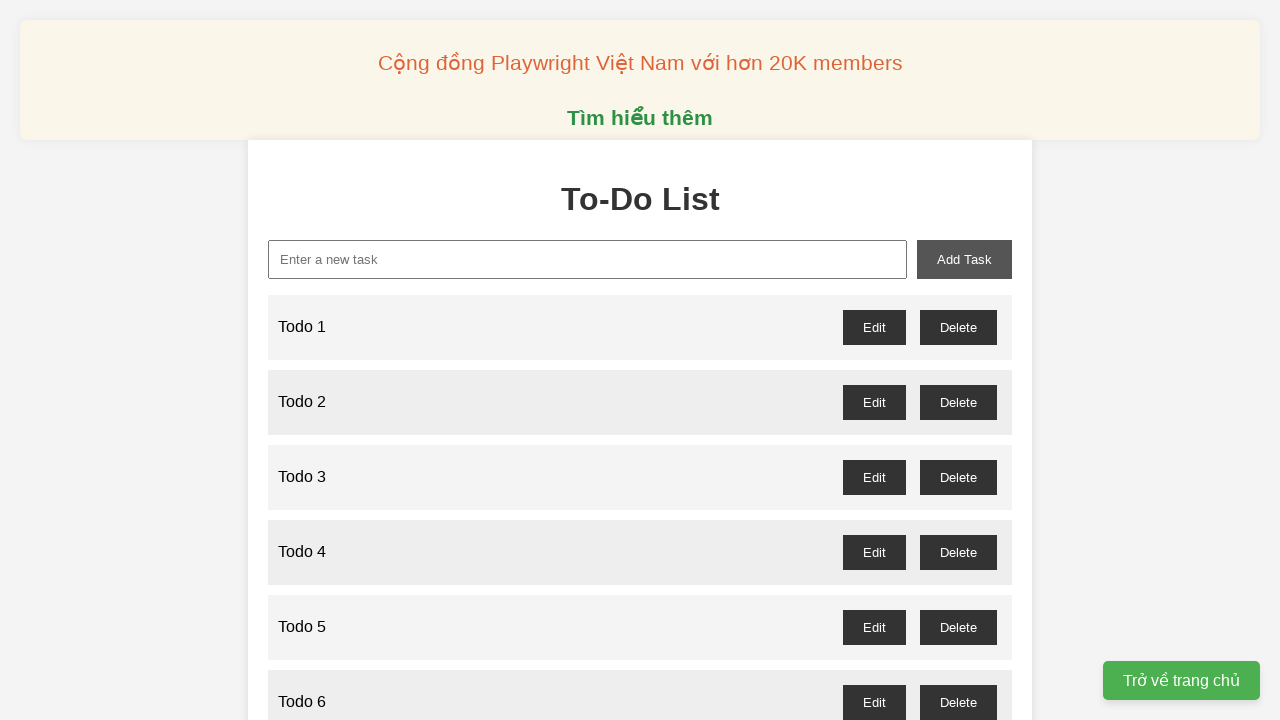

Filled task input with 'Todo 61' on //input[@id='new-task']
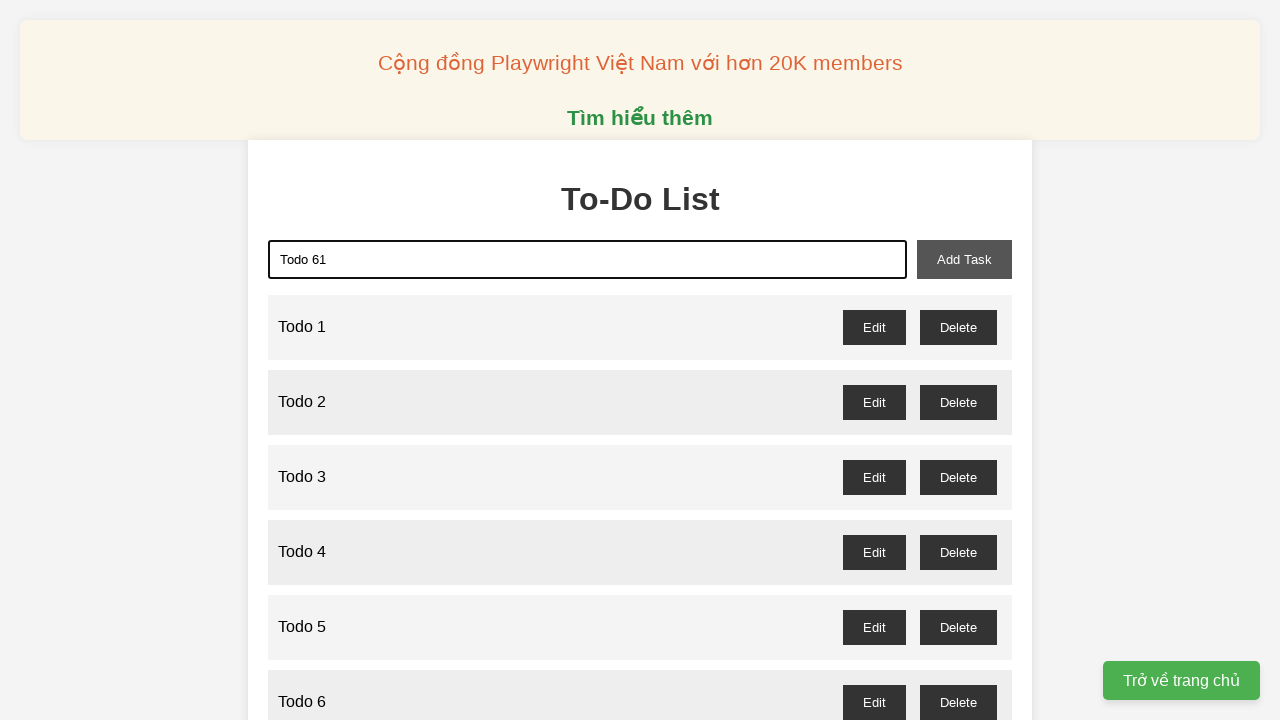

Clicked add task button to add 'Todo 61' at (964, 259) on xpath=//button[@id='add-task']
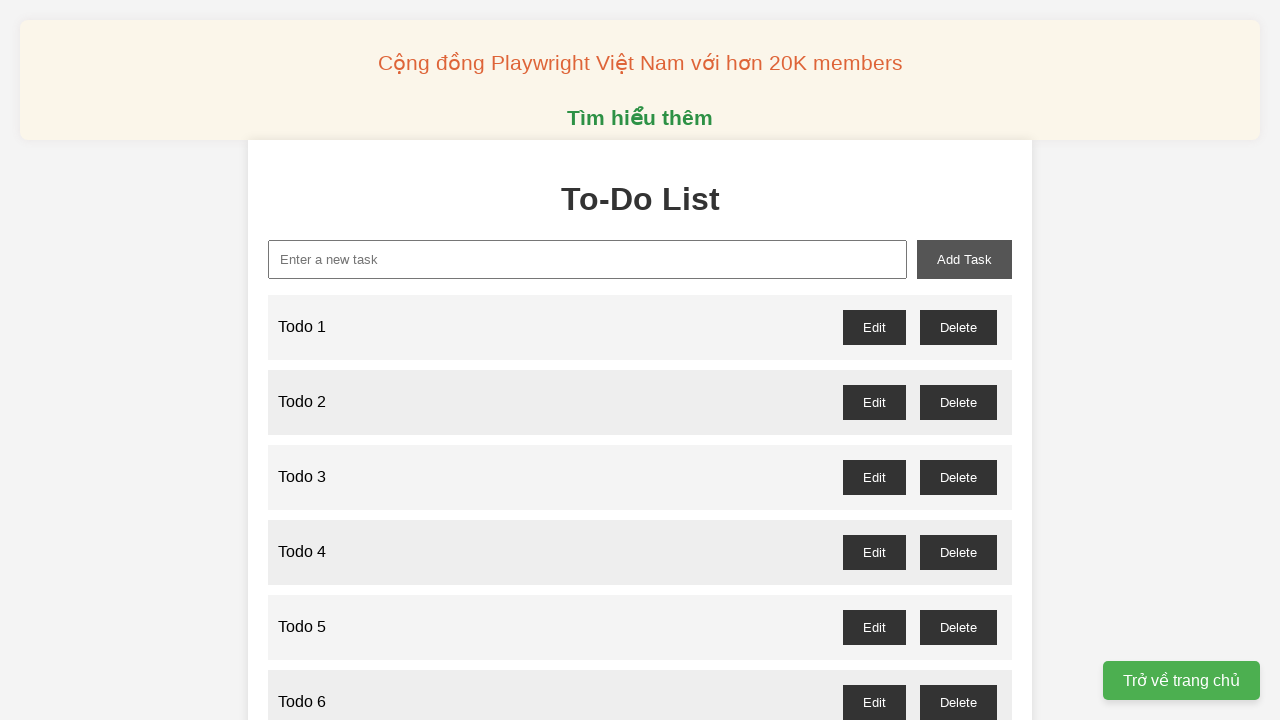

Filled task input with 'Todo 62' on //input[@id='new-task']
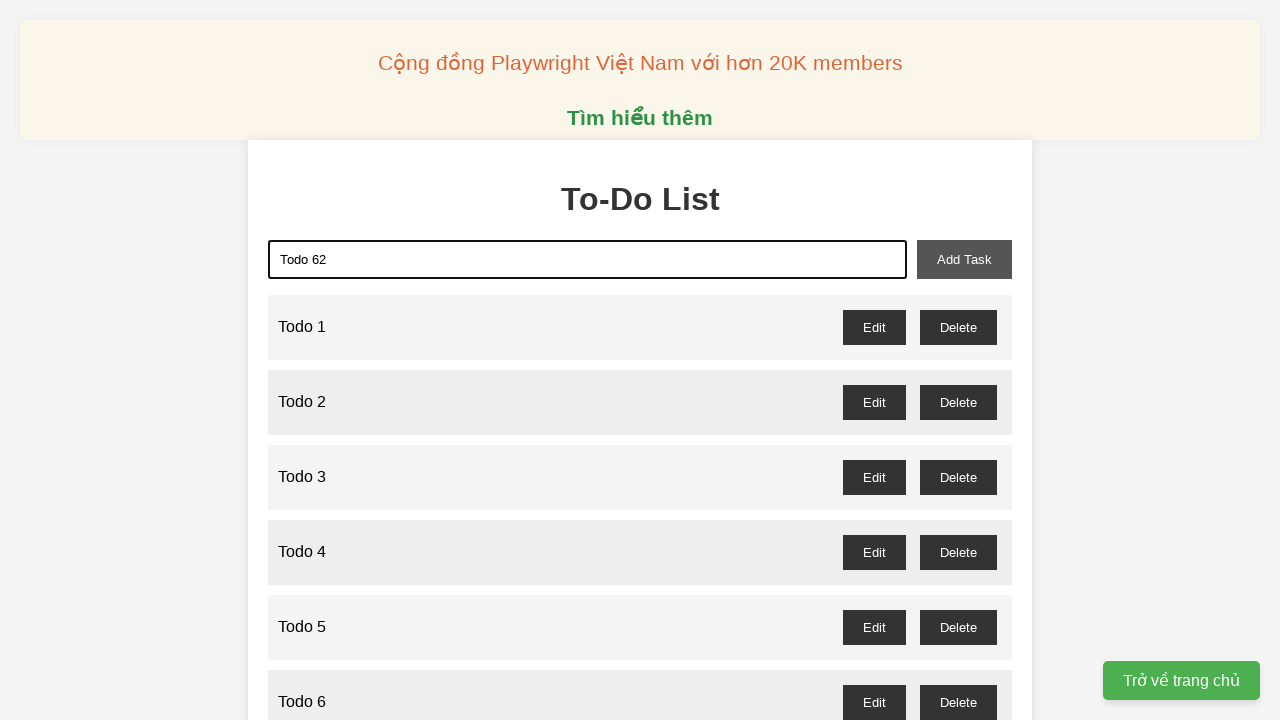

Clicked add task button to add 'Todo 62' at (964, 259) on xpath=//button[@id='add-task']
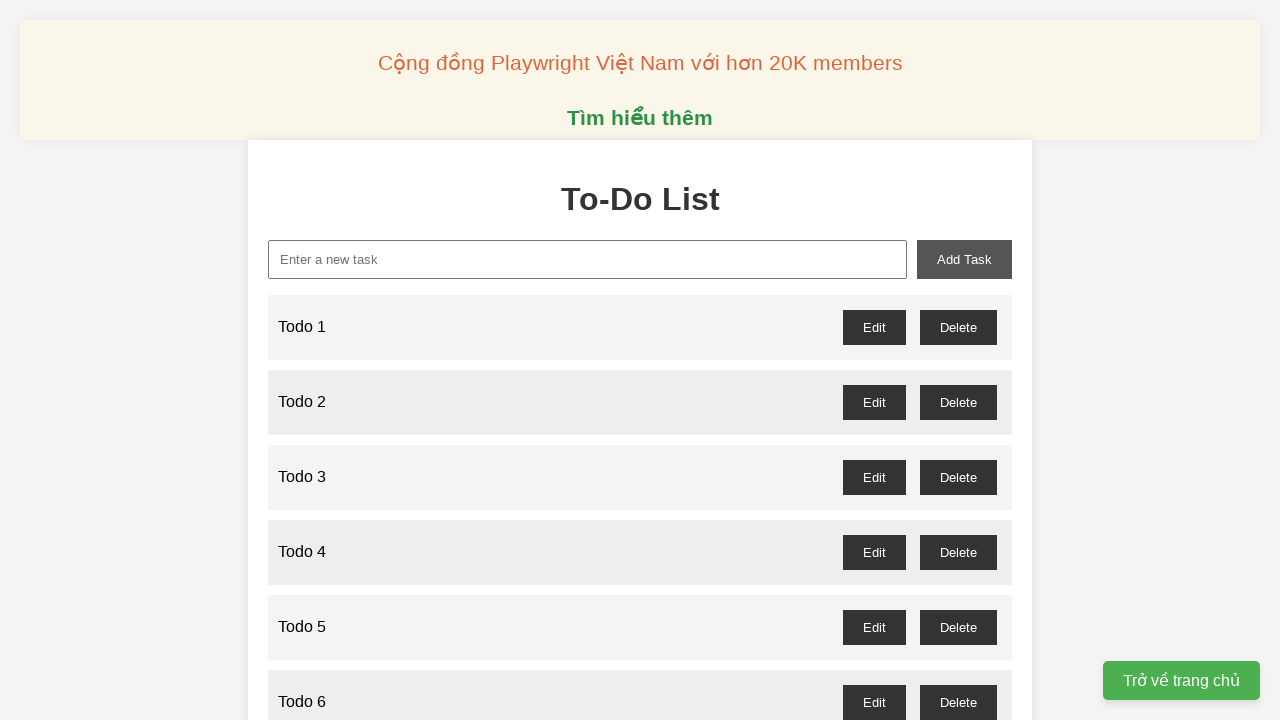

Filled task input with 'Todo 63' on //input[@id='new-task']
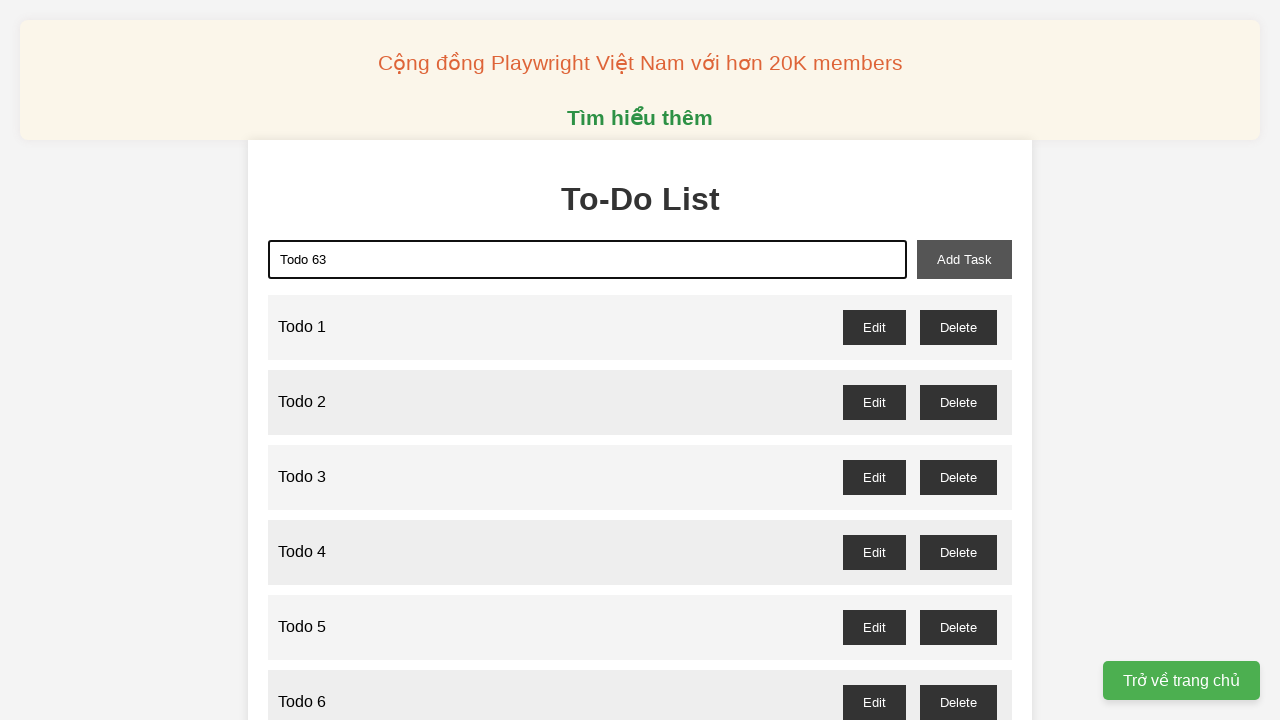

Clicked add task button to add 'Todo 63' at (964, 259) on xpath=//button[@id='add-task']
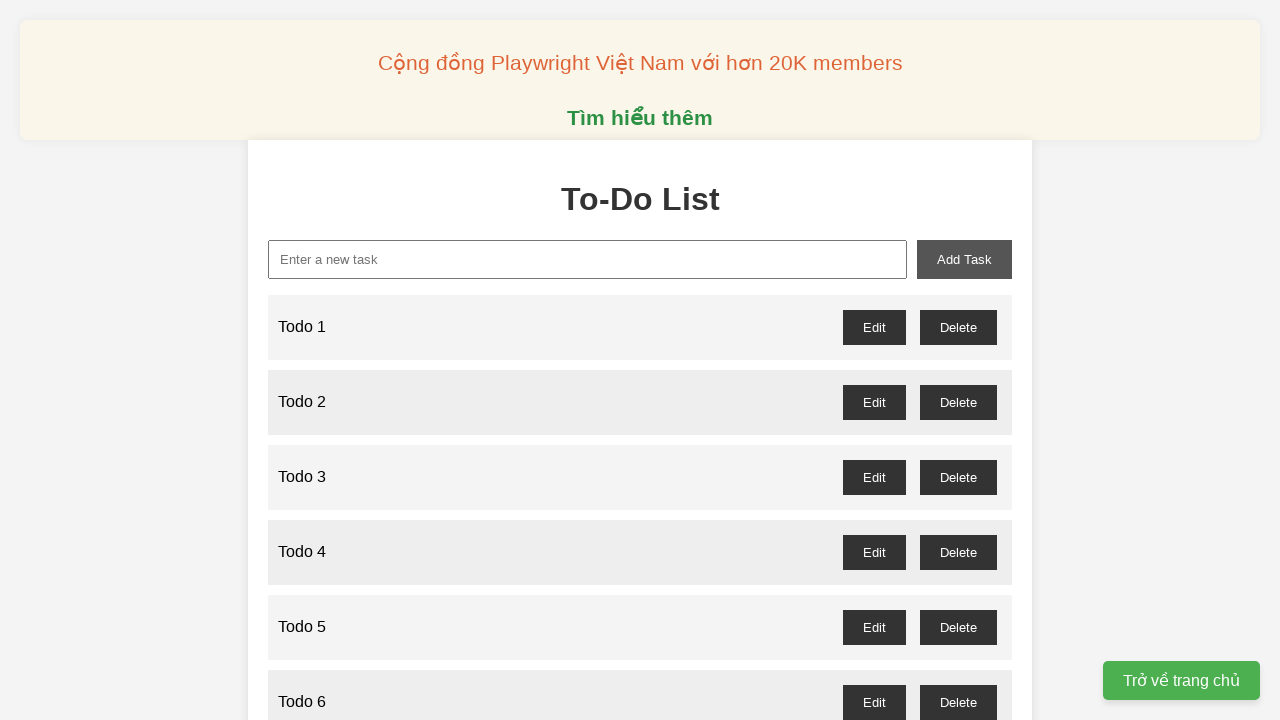

Filled task input with 'Todo 64' on //input[@id='new-task']
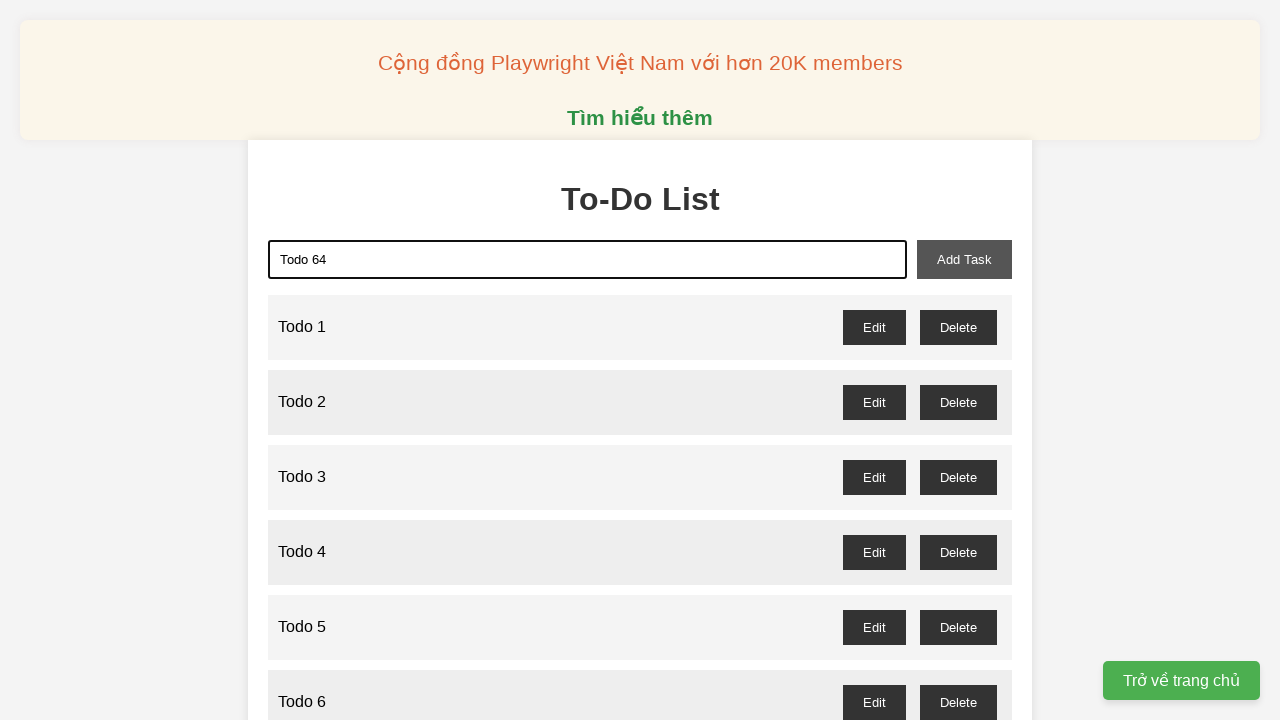

Clicked add task button to add 'Todo 64' at (964, 259) on xpath=//button[@id='add-task']
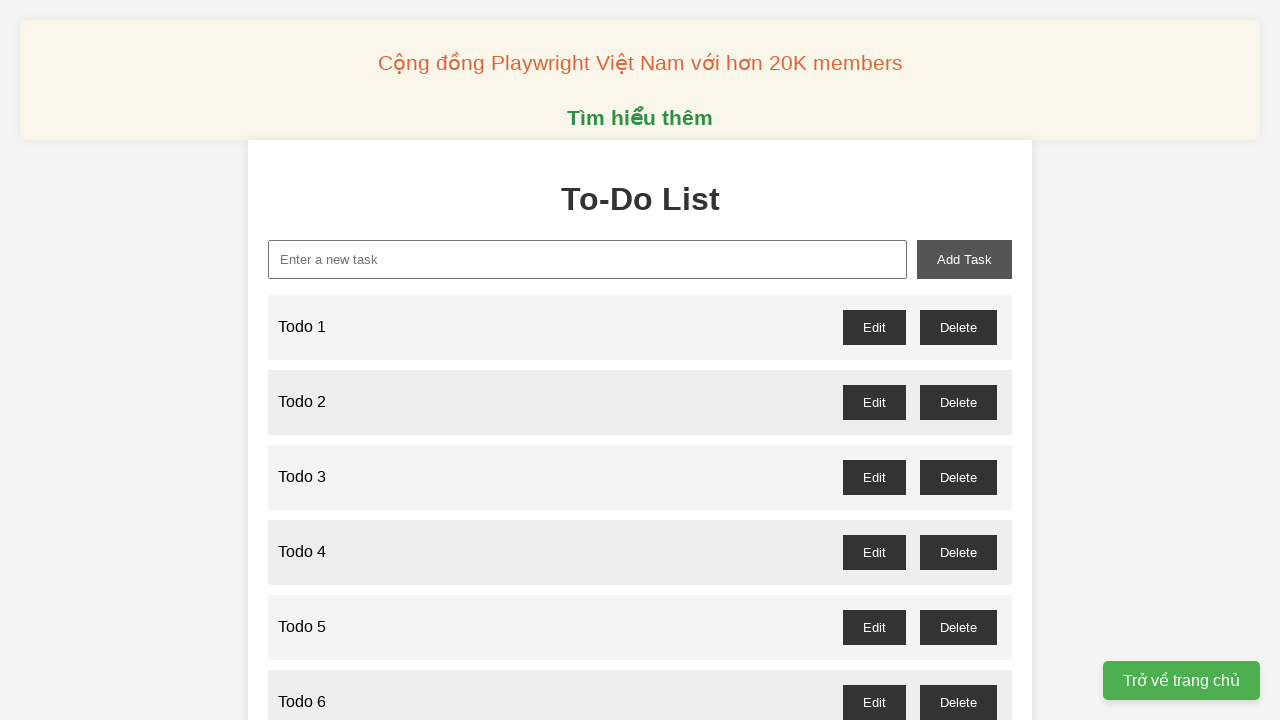

Filled task input with 'Todo 65' on //input[@id='new-task']
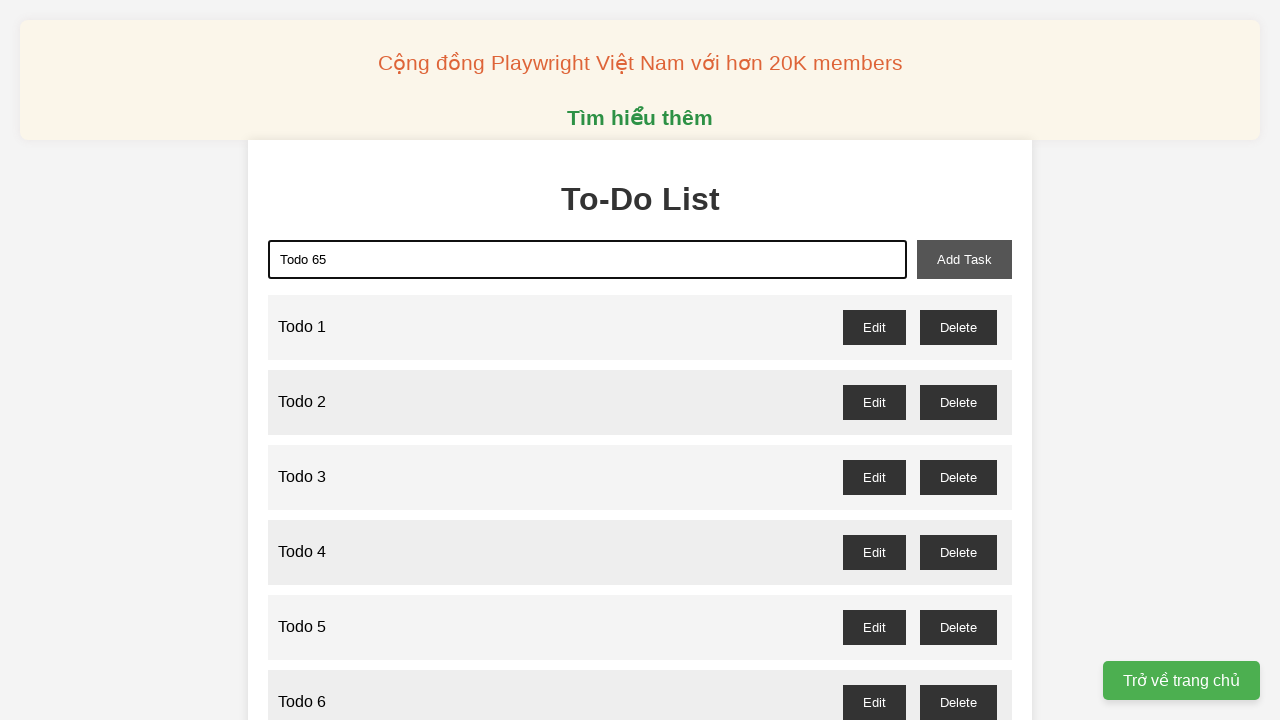

Clicked add task button to add 'Todo 65' at (964, 259) on xpath=//button[@id='add-task']
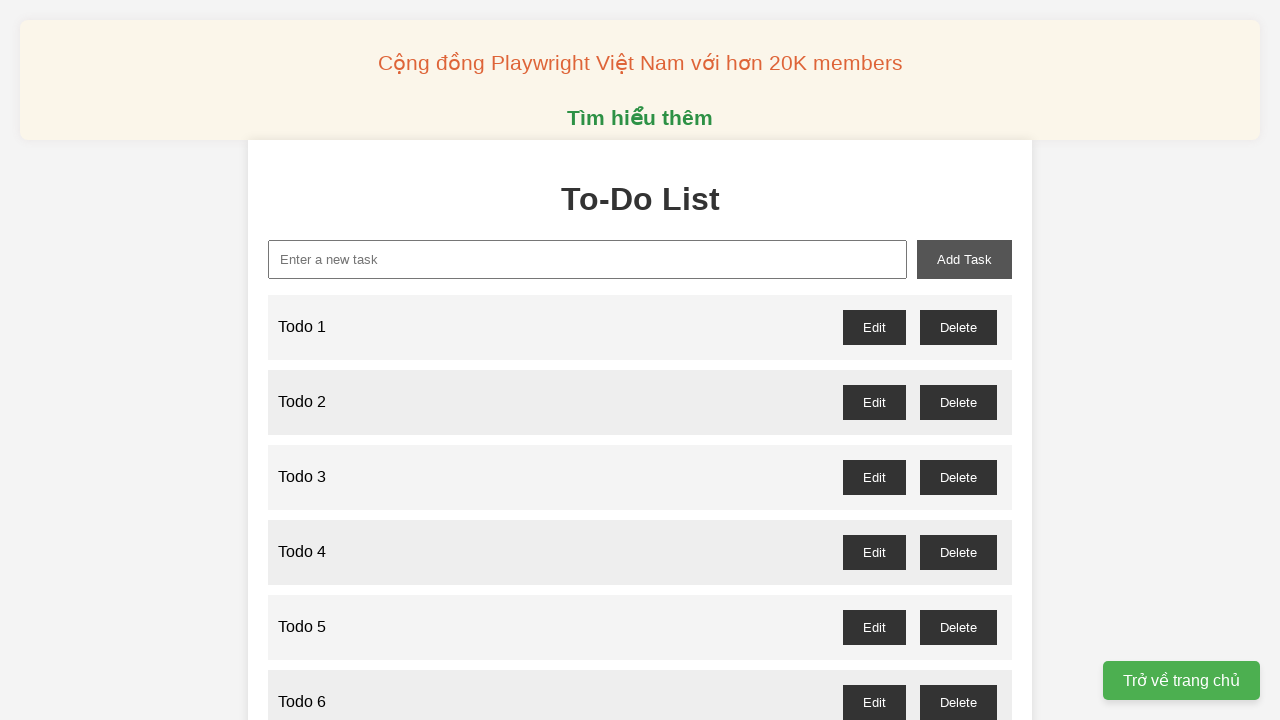

Filled task input with 'Todo 66' on //input[@id='new-task']
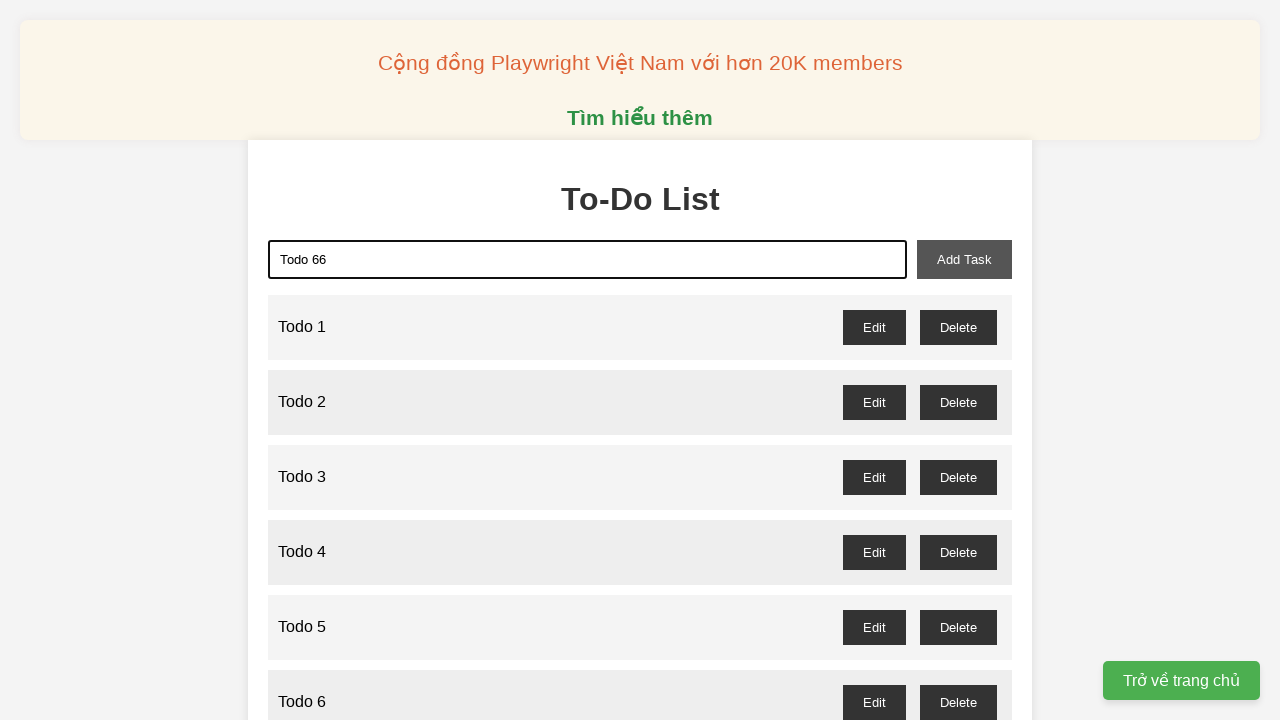

Clicked add task button to add 'Todo 66' at (964, 259) on xpath=//button[@id='add-task']
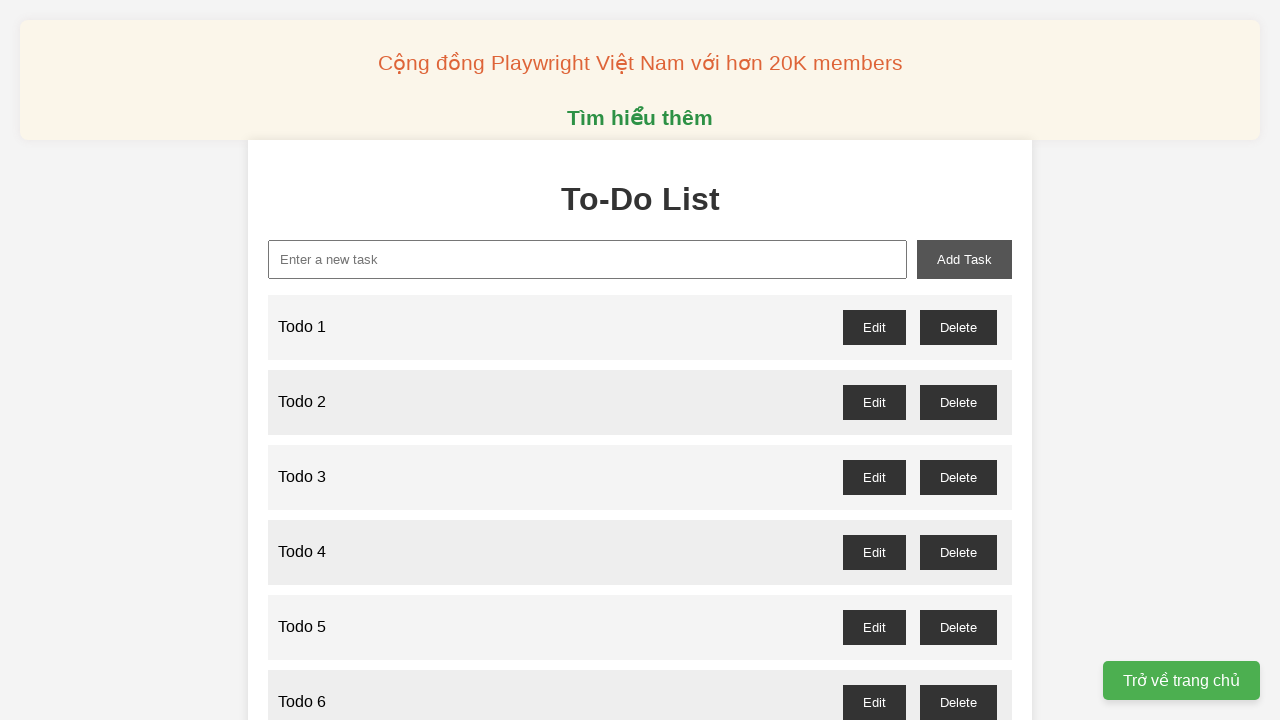

Filled task input with 'Todo 67' on //input[@id='new-task']
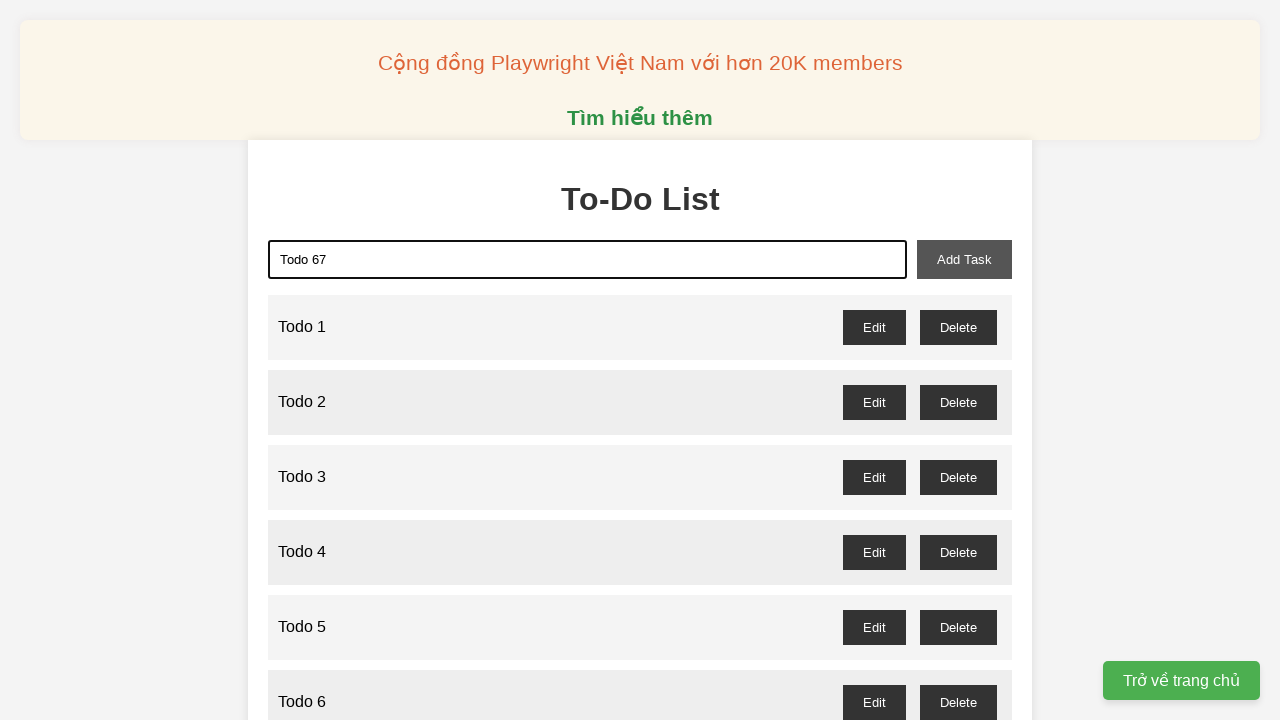

Clicked add task button to add 'Todo 67' at (964, 259) on xpath=//button[@id='add-task']
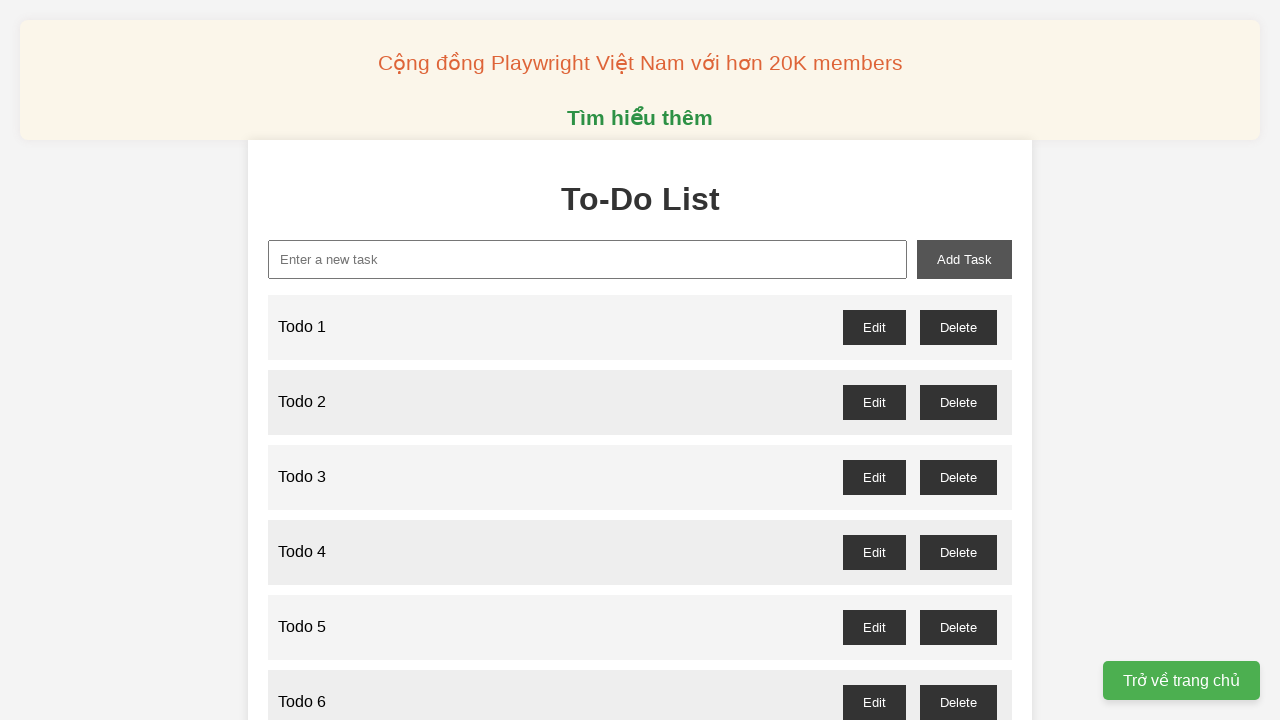

Filled task input with 'Todo 68' on //input[@id='new-task']
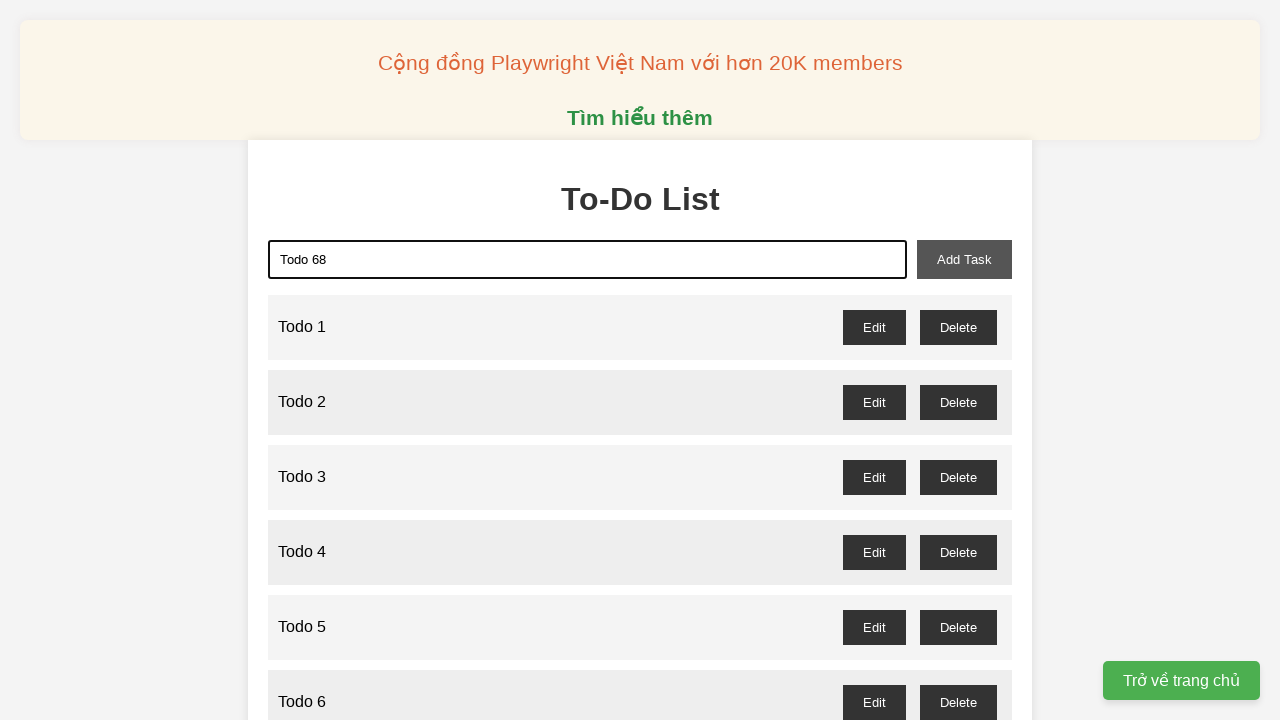

Clicked add task button to add 'Todo 68' at (964, 259) on xpath=//button[@id='add-task']
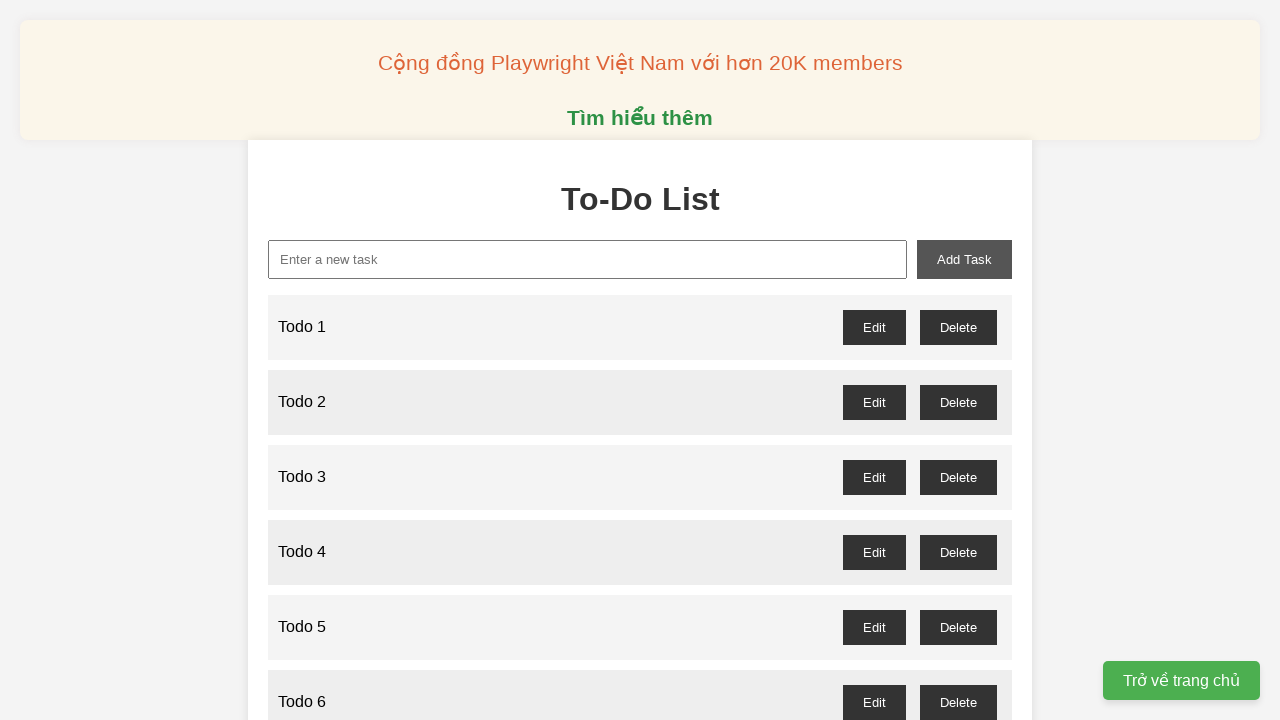

Filled task input with 'Todo 69' on //input[@id='new-task']
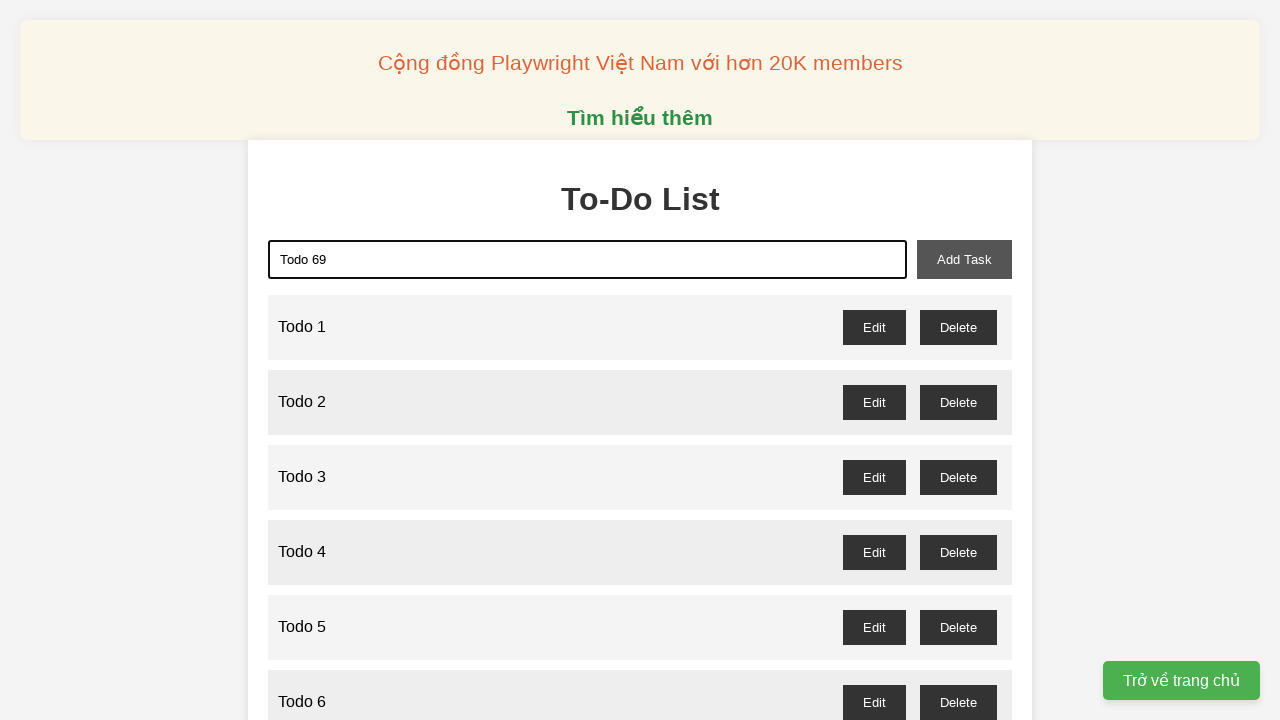

Clicked add task button to add 'Todo 69' at (964, 259) on xpath=//button[@id='add-task']
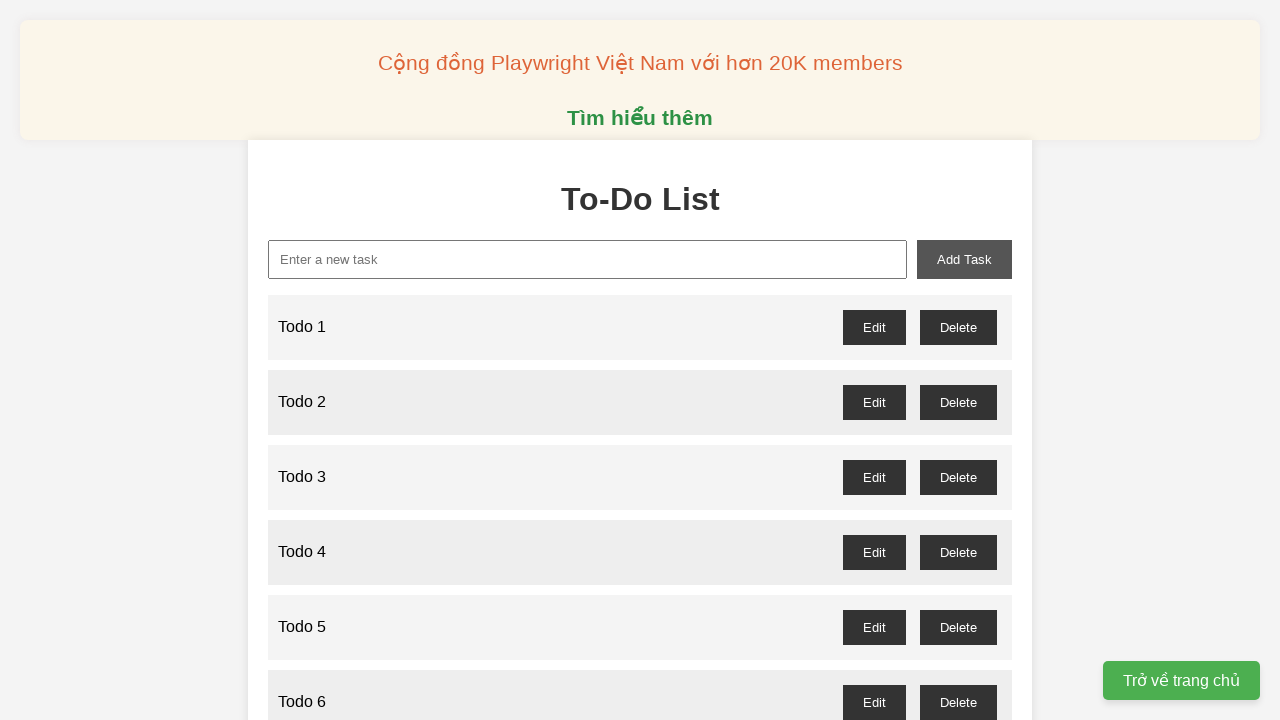

Filled task input with 'Todo 70' on //input[@id='new-task']
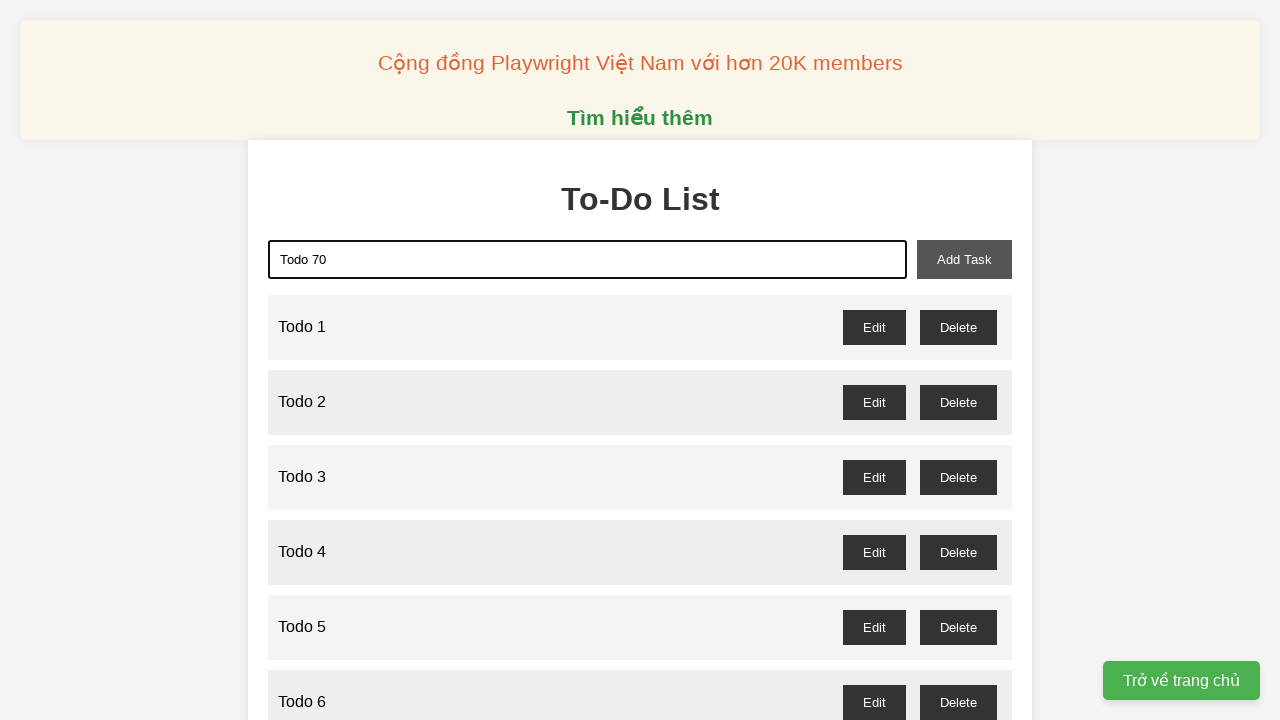

Clicked add task button to add 'Todo 70' at (964, 259) on xpath=//button[@id='add-task']
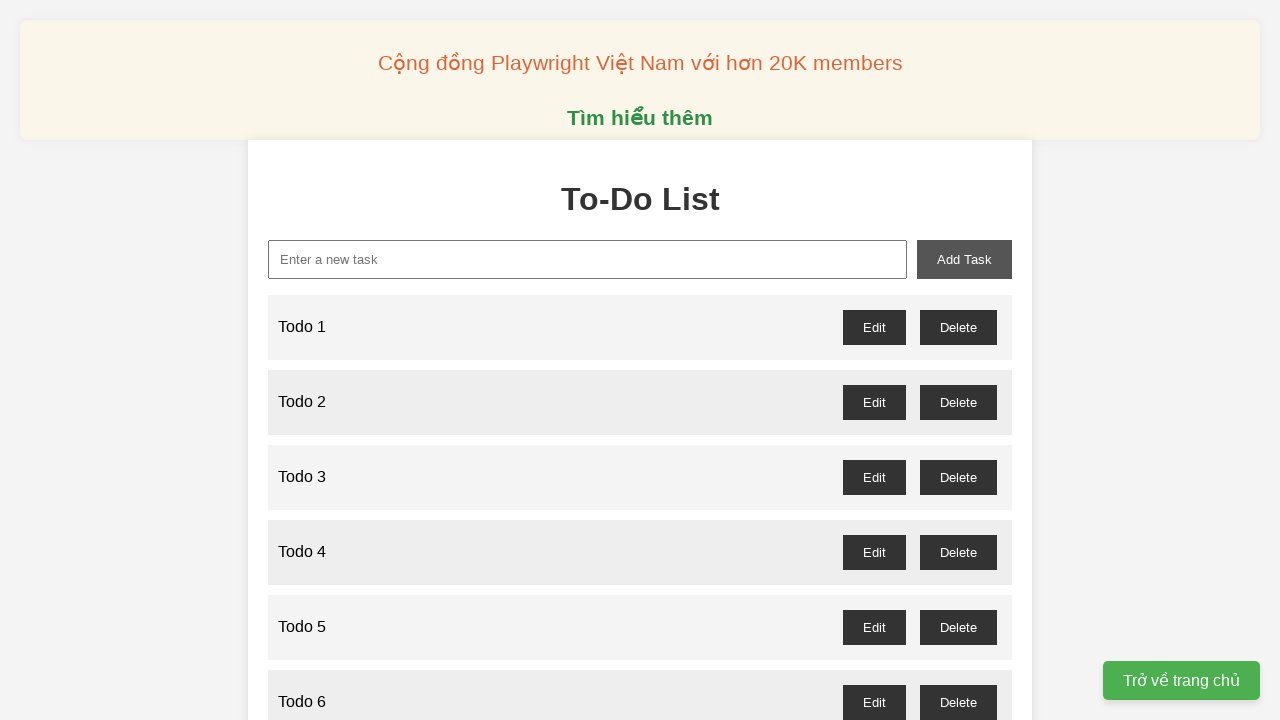

Filled task input with 'Todo 71' on //input[@id='new-task']
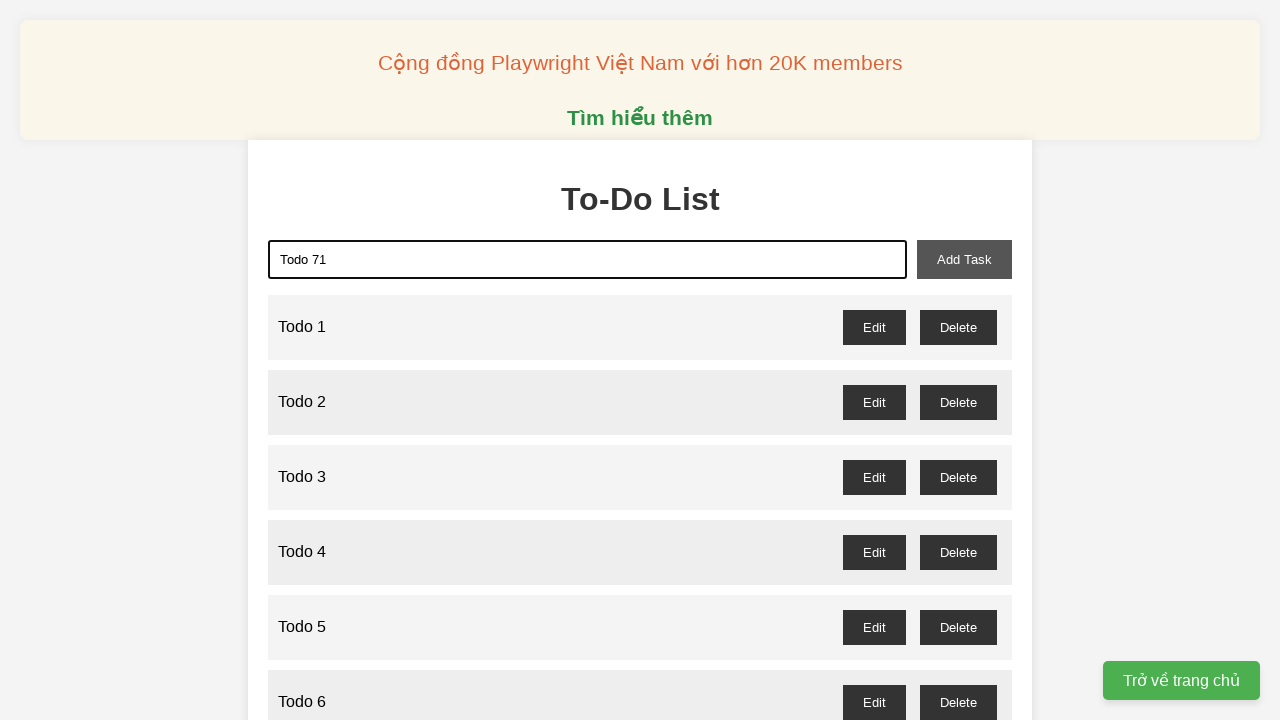

Clicked add task button to add 'Todo 71' at (964, 259) on xpath=//button[@id='add-task']
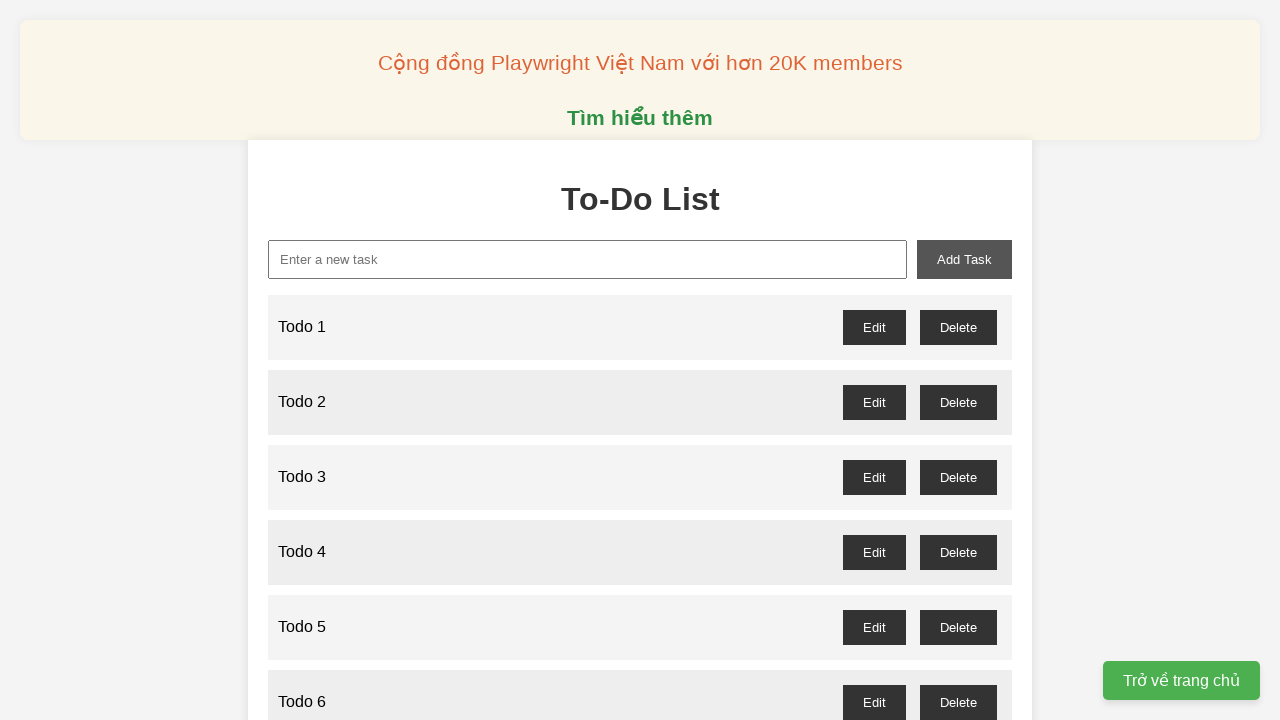

Filled task input with 'Todo 72' on //input[@id='new-task']
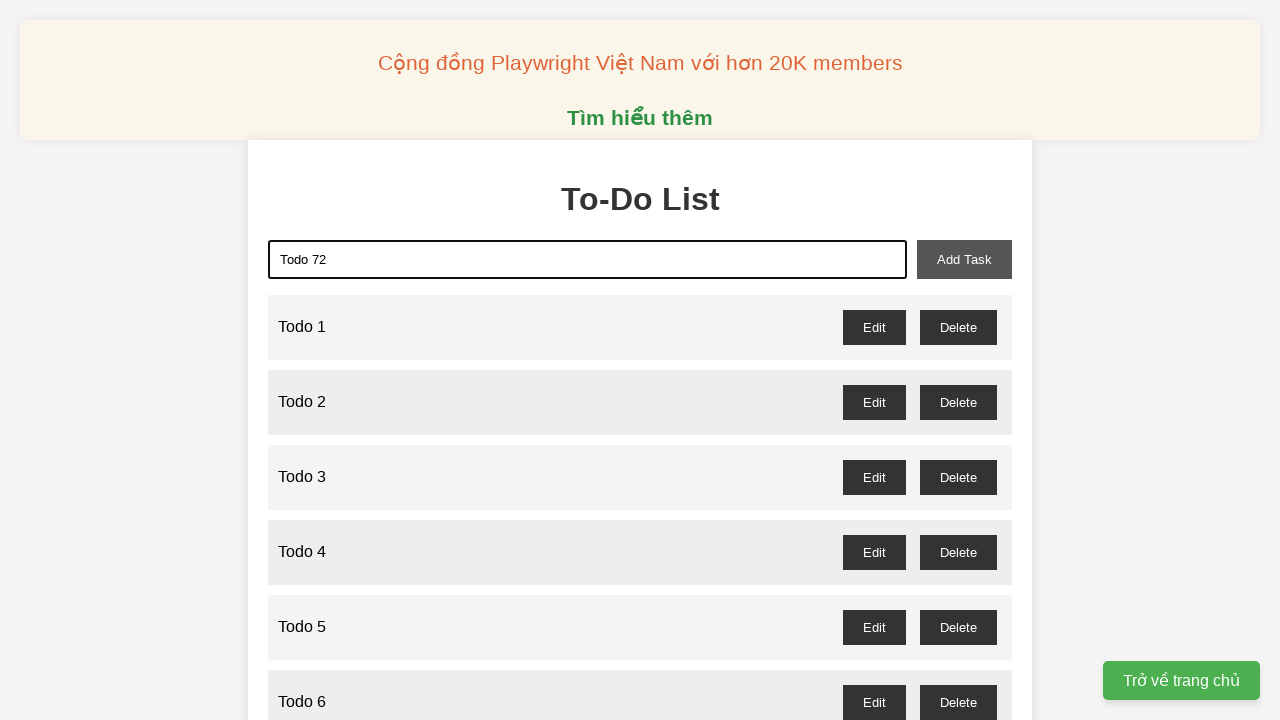

Clicked add task button to add 'Todo 72' at (964, 259) on xpath=//button[@id='add-task']
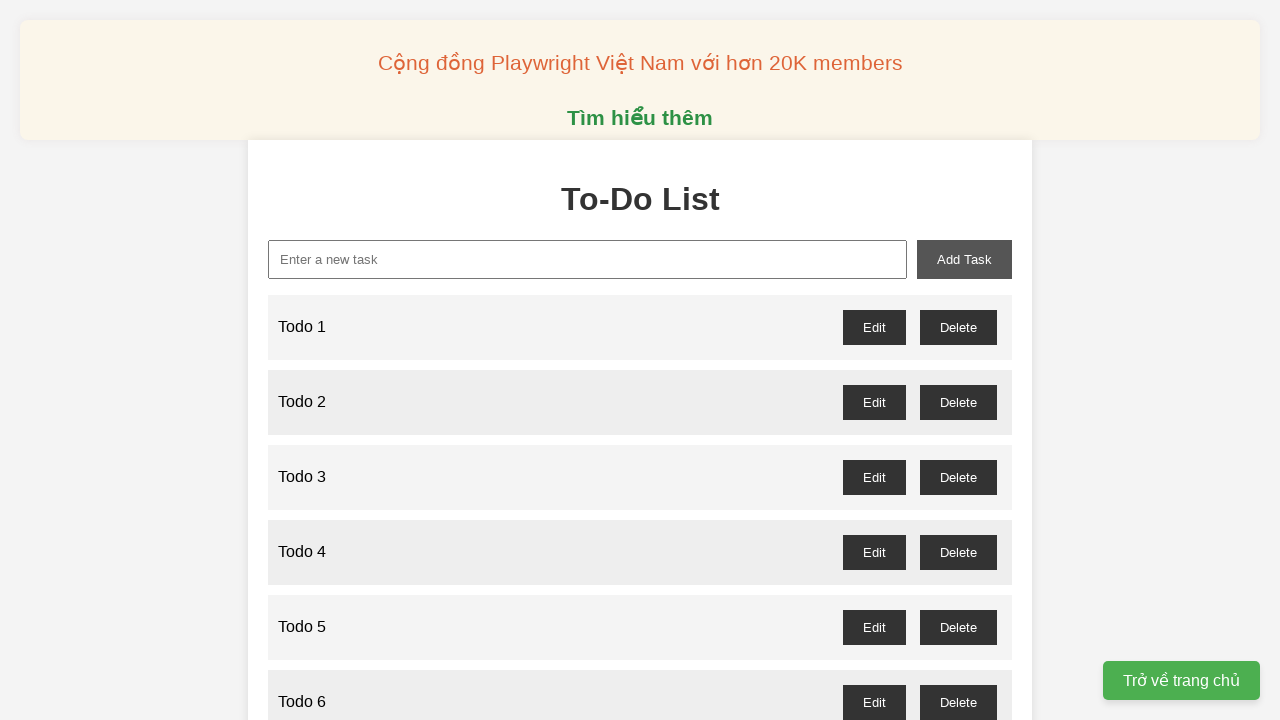

Filled task input with 'Todo 73' on //input[@id='new-task']
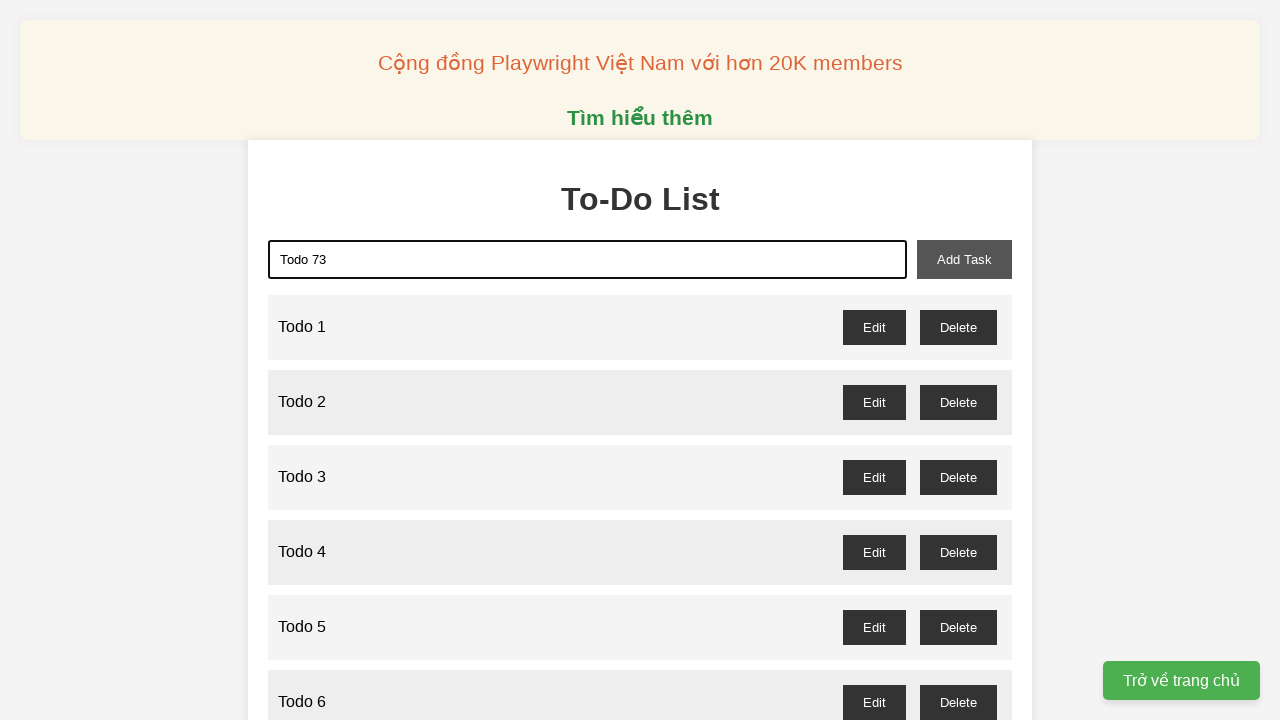

Clicked add task button to add 'Todo 73' at (964, 259) on xpath=//button[@id='add-task']
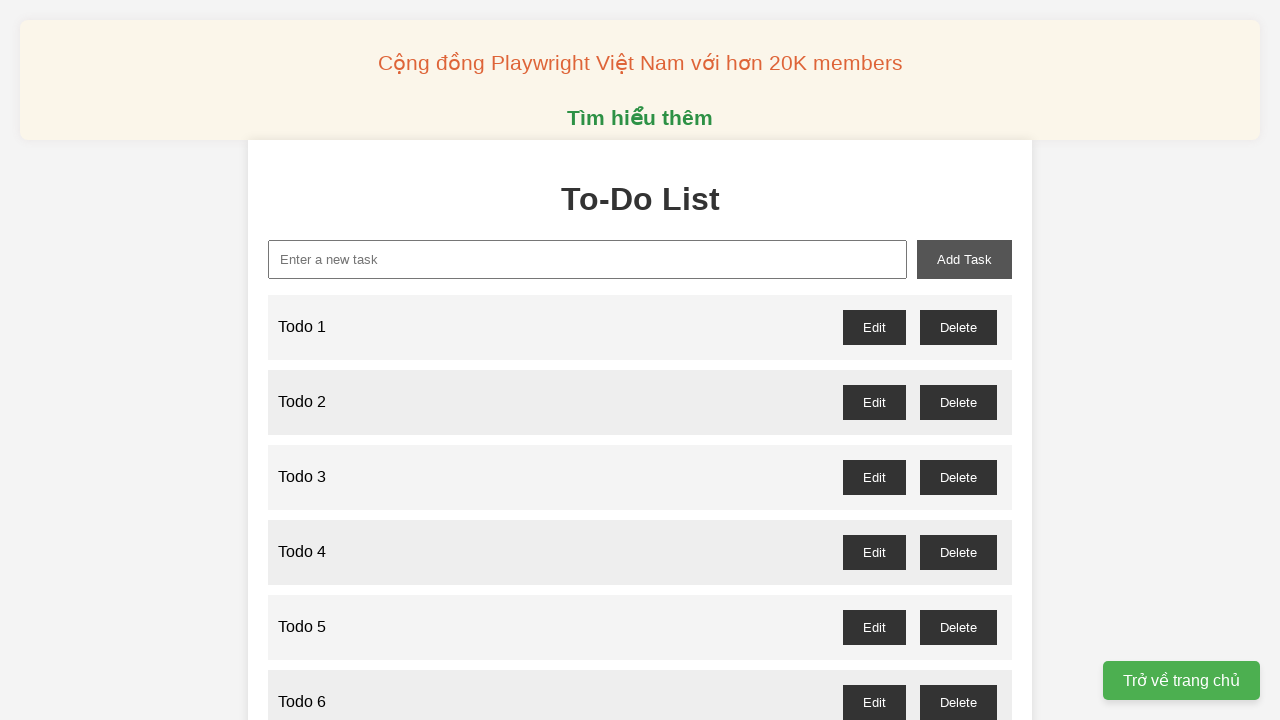

Filled task input with 'Todo 74' on //input[@id='new-task']
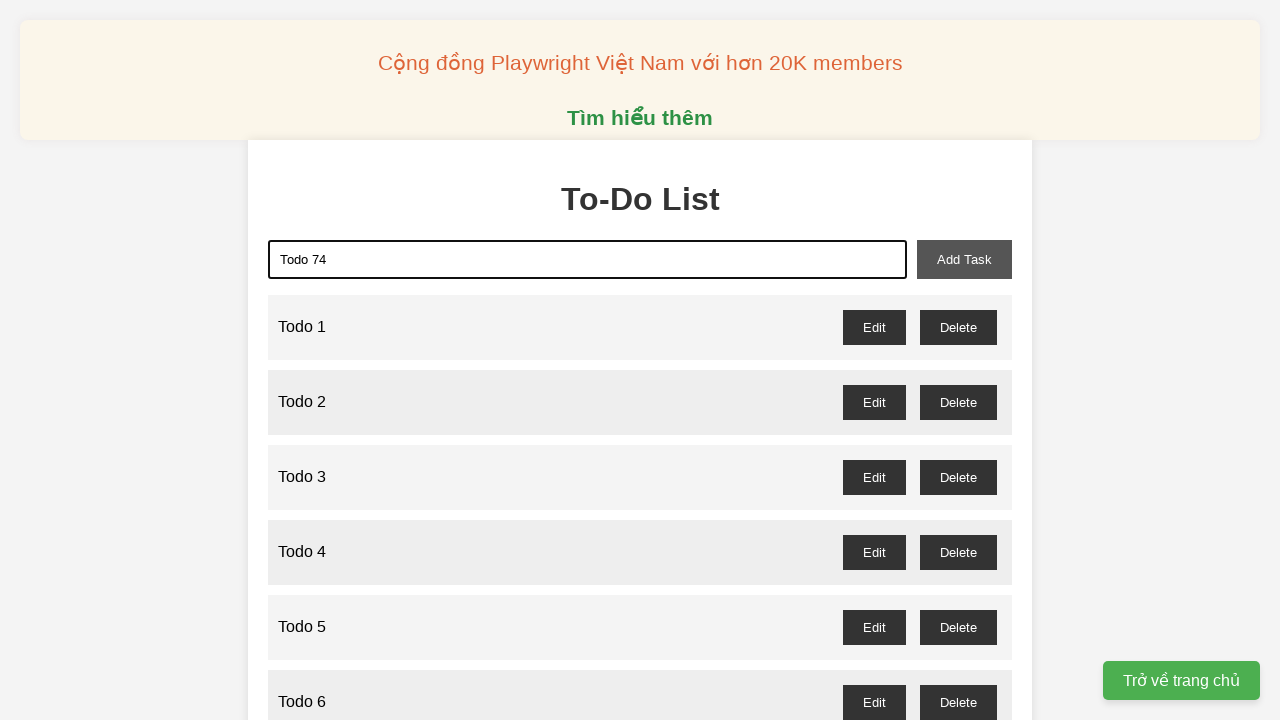

Clicked add task button to add 'Todo 74' at (964, 259) on xpath=//button[@id='add-task']
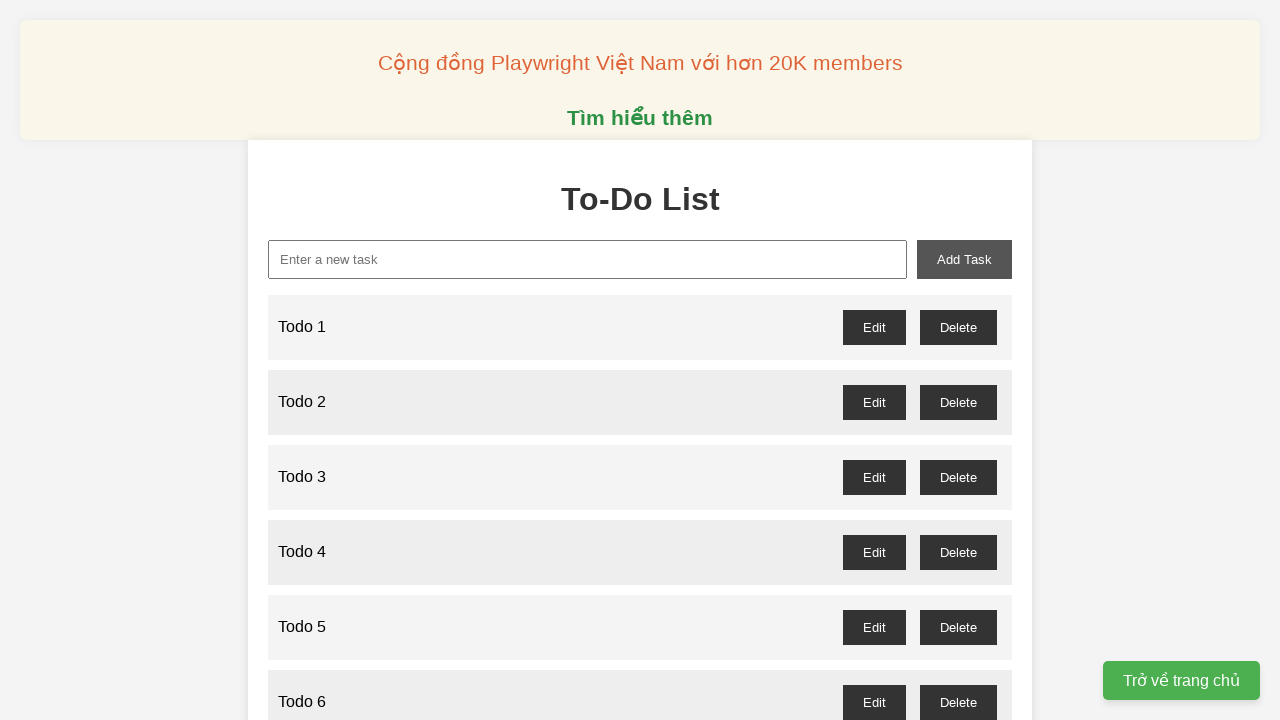

Filled task input with 'Todo 75' on //input[@id='new-task']
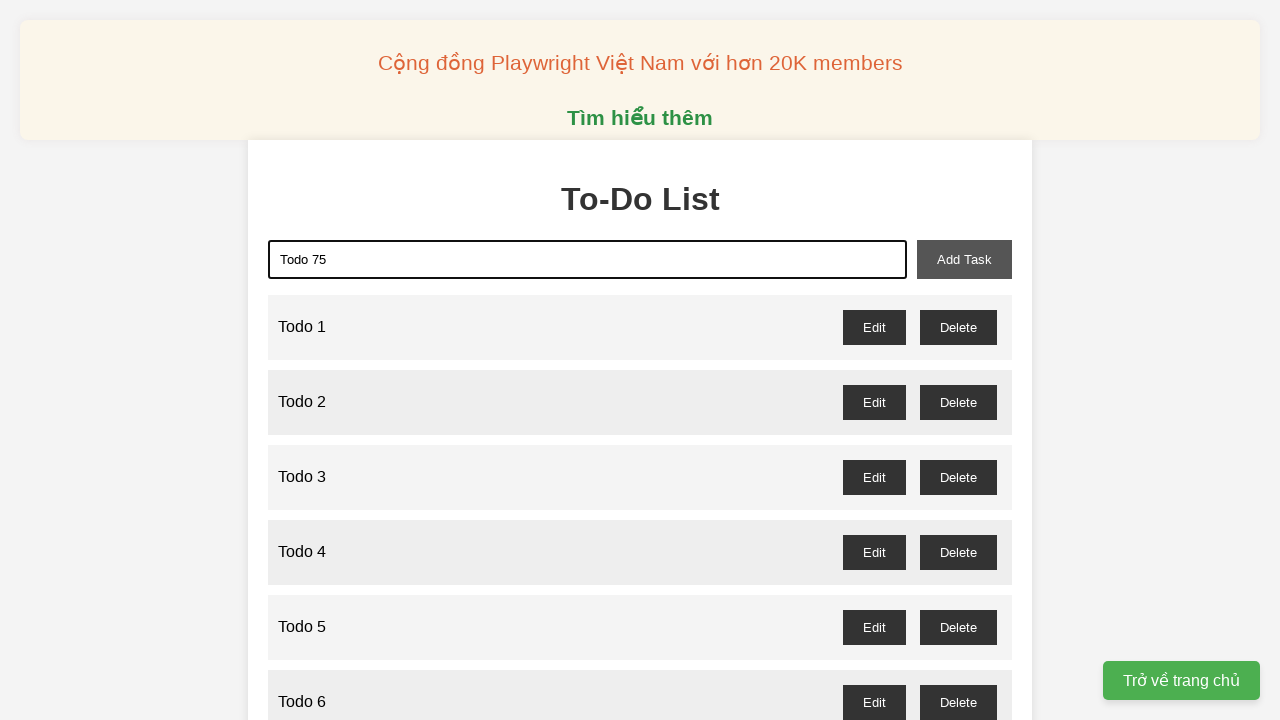

Clicked add task button to add 'Todo 75' at (964, 259) on xpath=//button[@id='add-task']
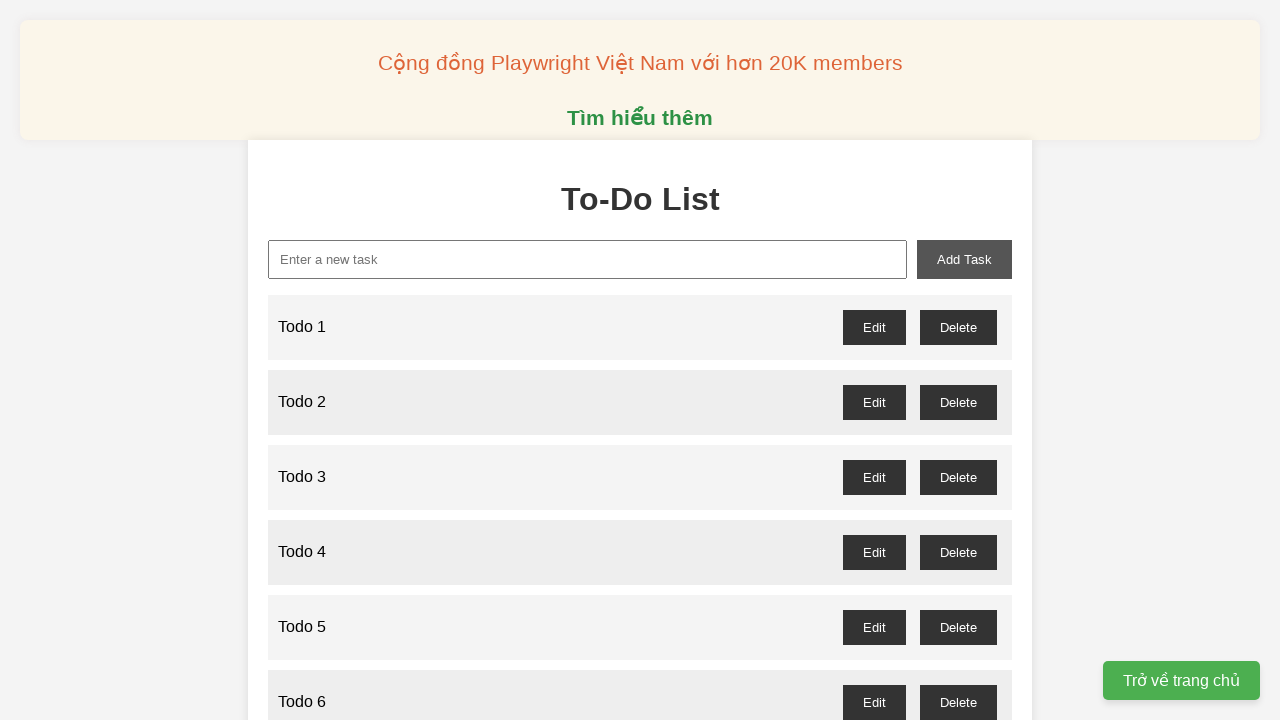

Filled task input with 'Todo 76' on //input[@id='new-task']
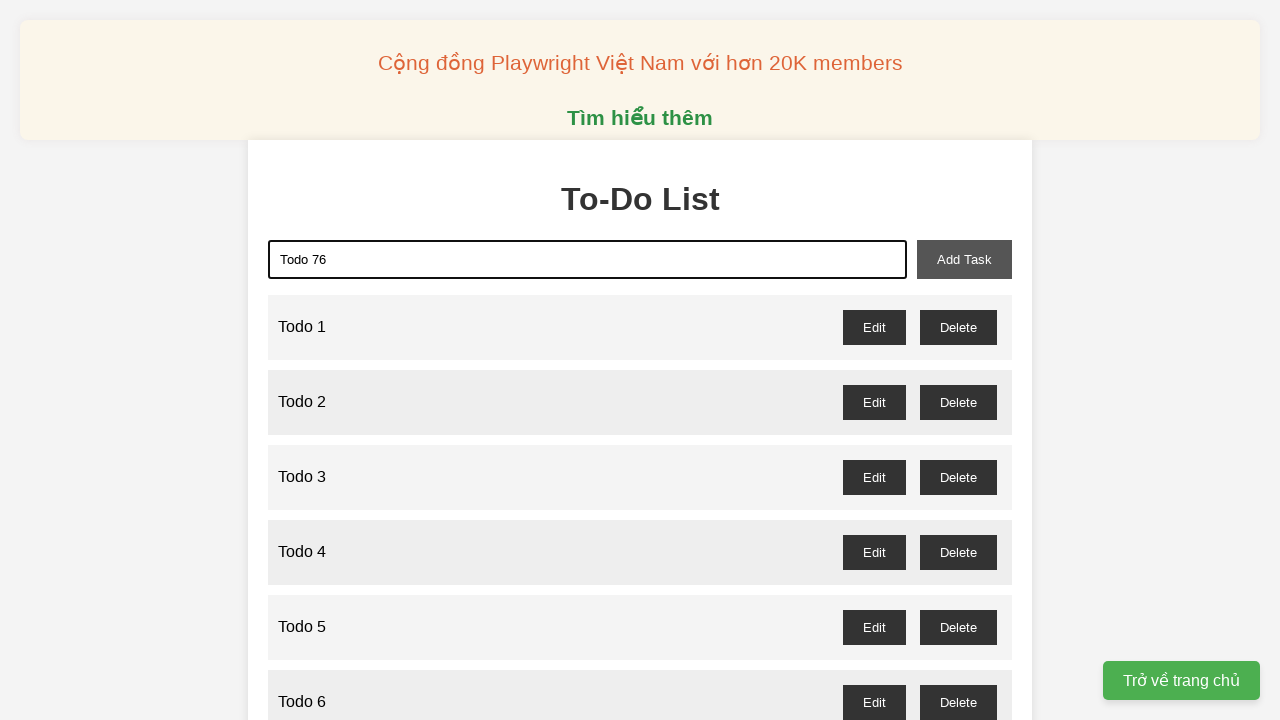

Clicked add task button to add 'Todo 76' at (964, 259) on xpath=//button[@id='add-task']
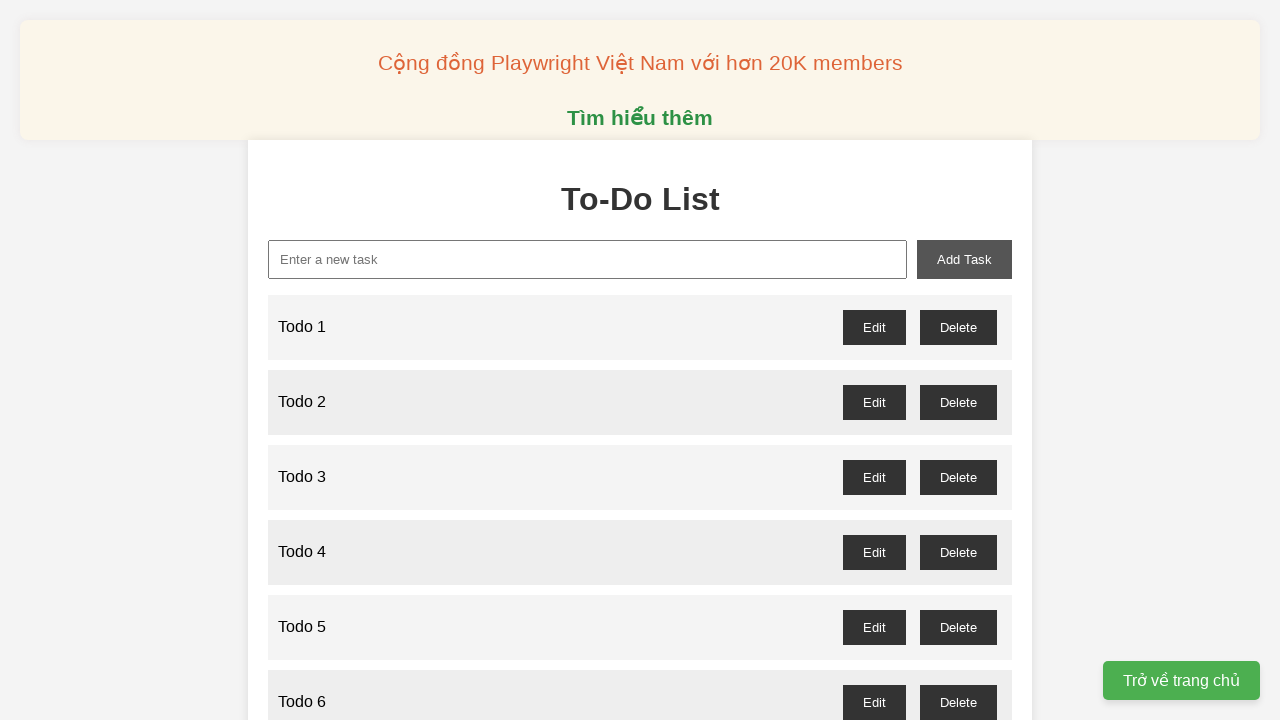

Filled task input with 'Todo 77' on //input[@id='new-task']
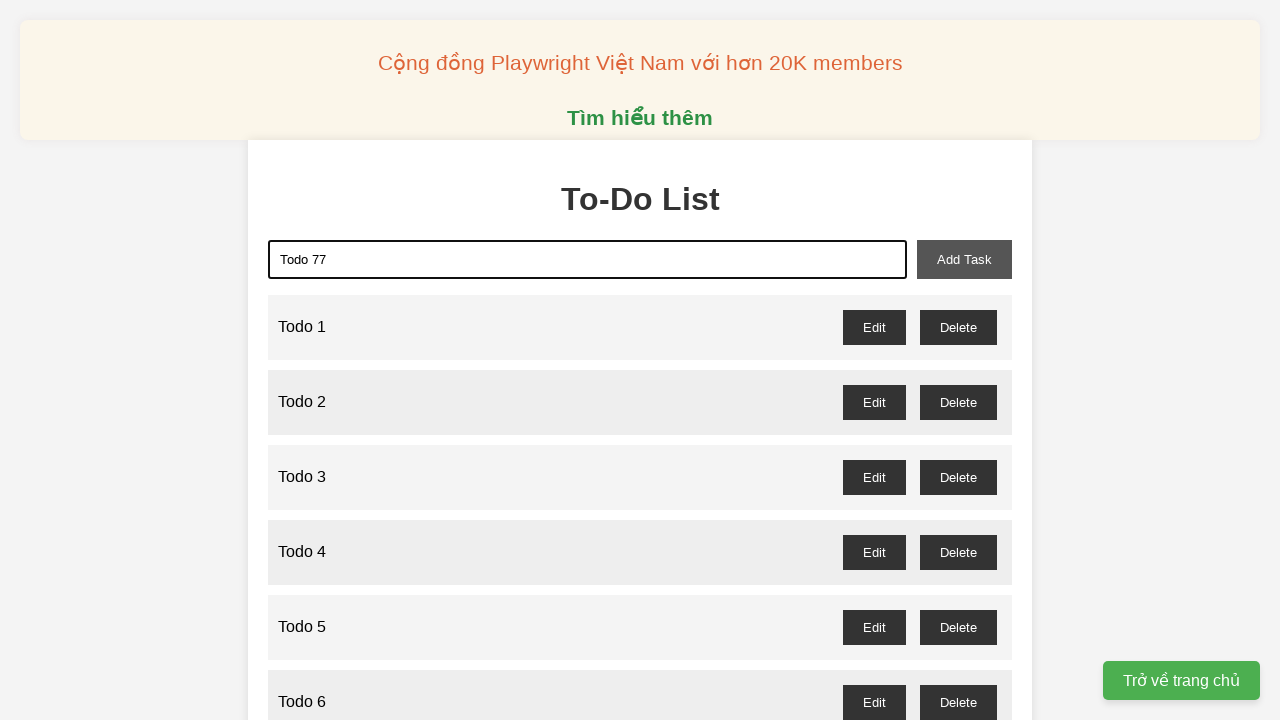

Clicked add task button to add 'Todo 77' at (964, 259) on xpath=//button[@id='add-task']
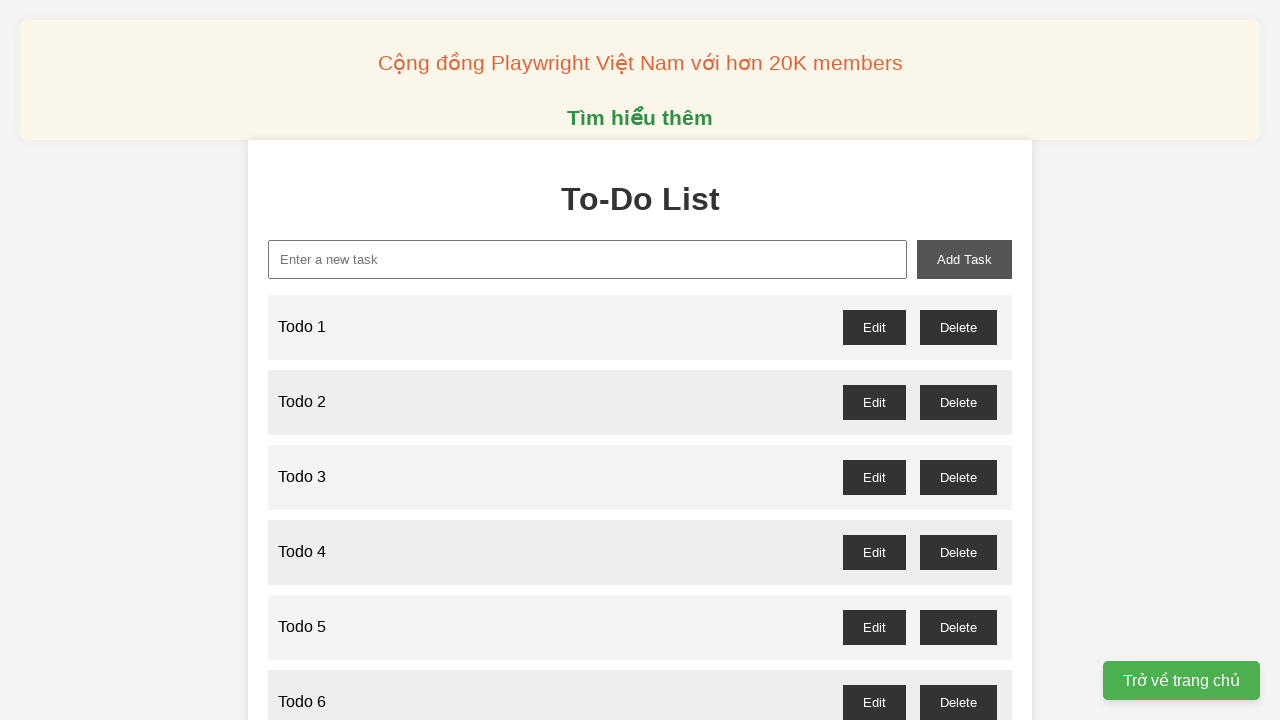

Filled task input with 'Todo 78' on //input[@id='new-task']
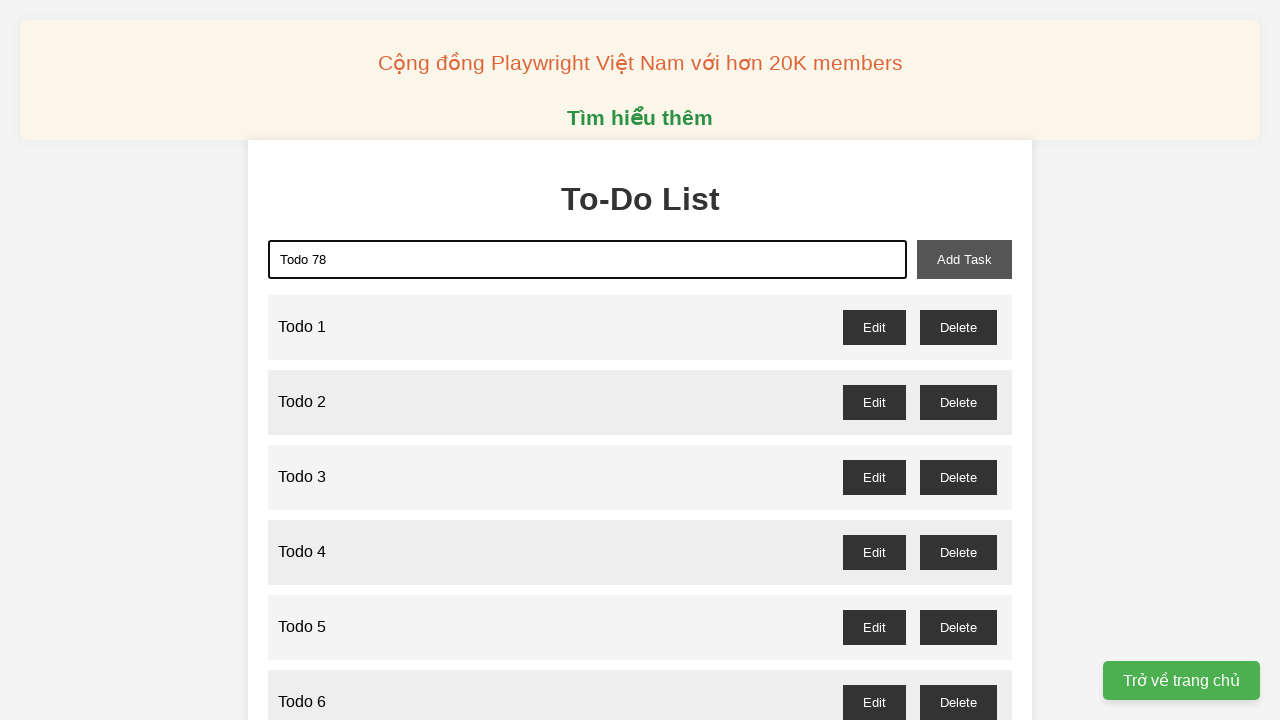

Clicked add task button to add 'Todo 78' at (964, 259) on xpath=//button[@id='add-task']
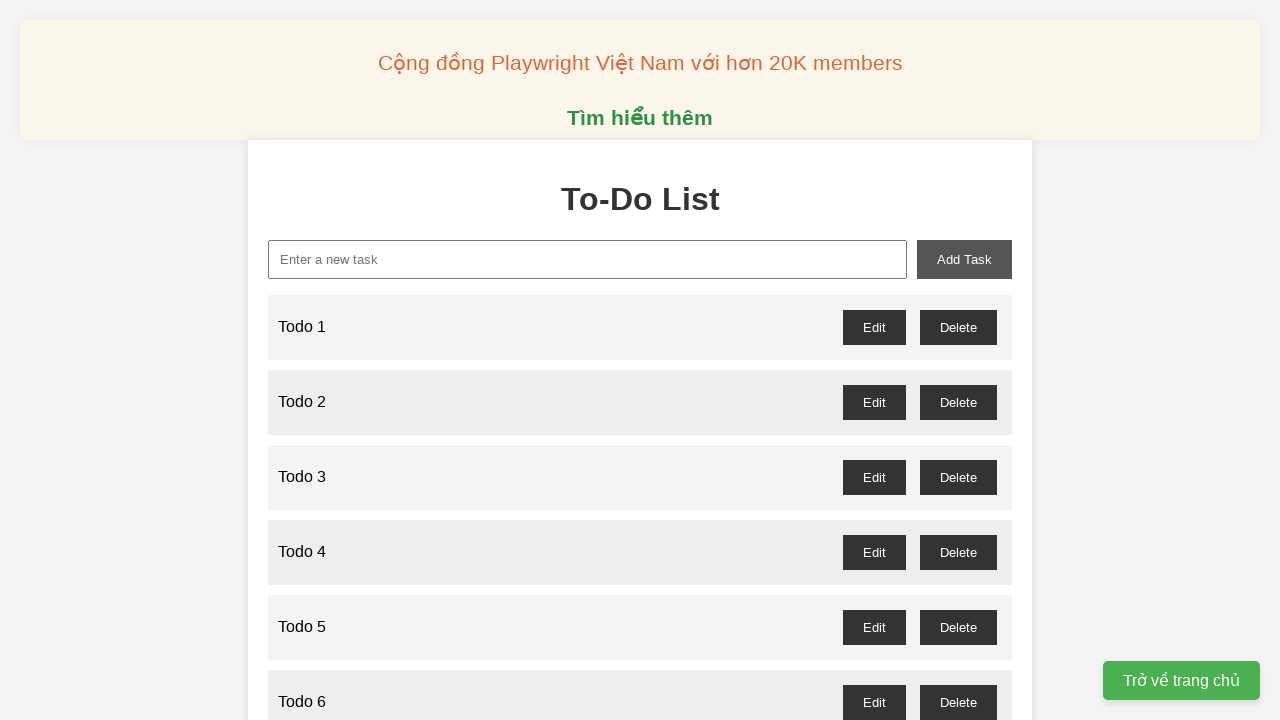

Filled task input with 'Todo 79' on //input[@id='new-task']
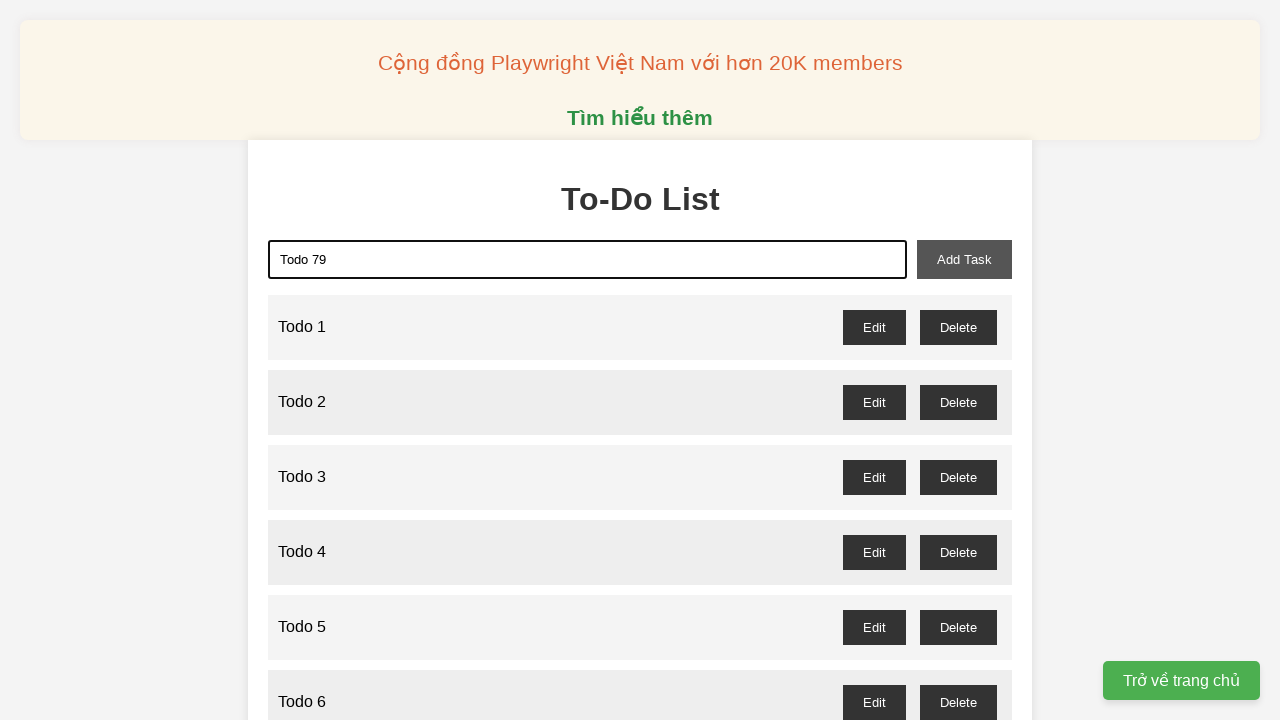

Clicked add task button to add 'Todo 79' at (964, 259) on xpath=//button[@id='add-task']
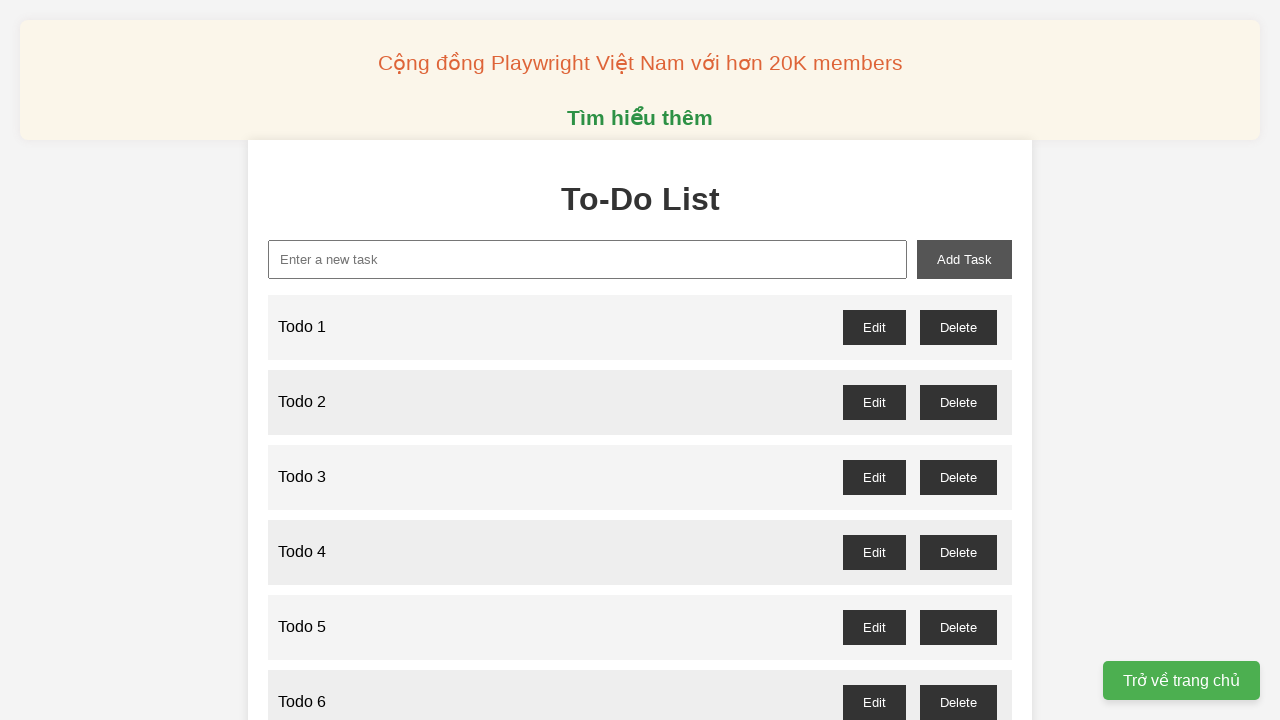

Filled task input with 'Todo 80' on //input[@id='new-task']
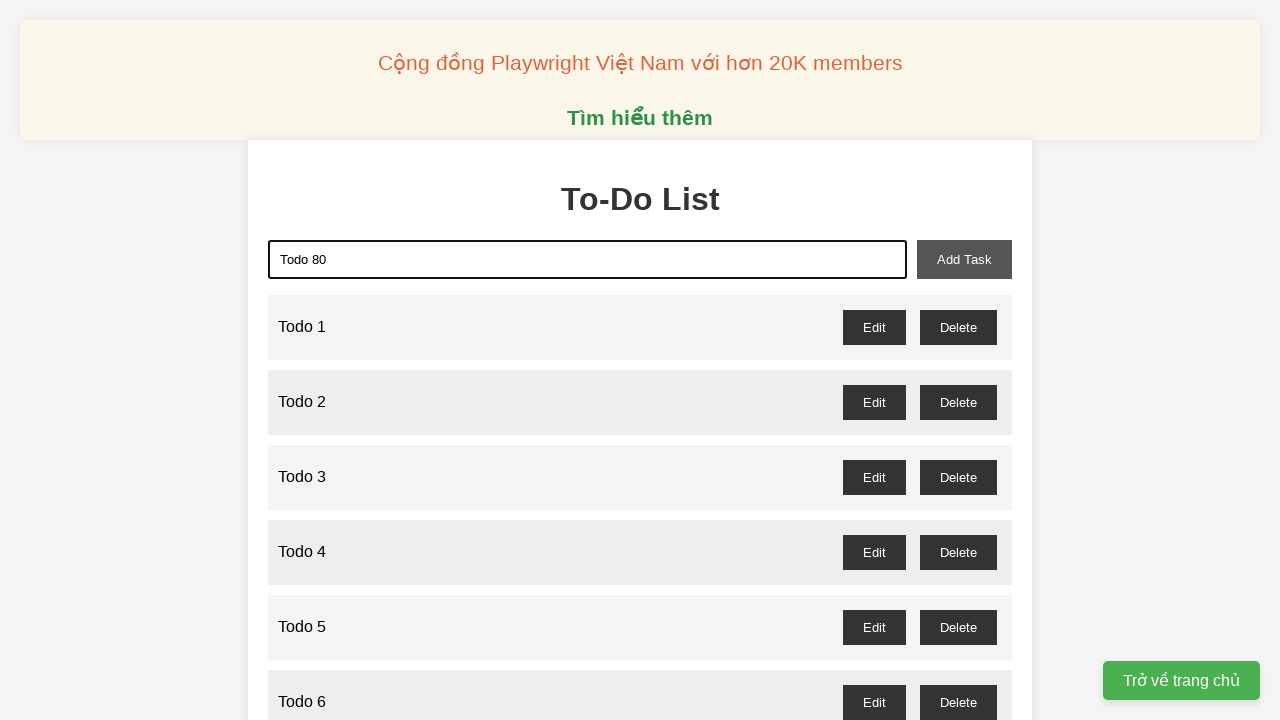

Clicked add task button to add 'Todo 80' at (964, 259) on xpath=//button[@id='add-task']
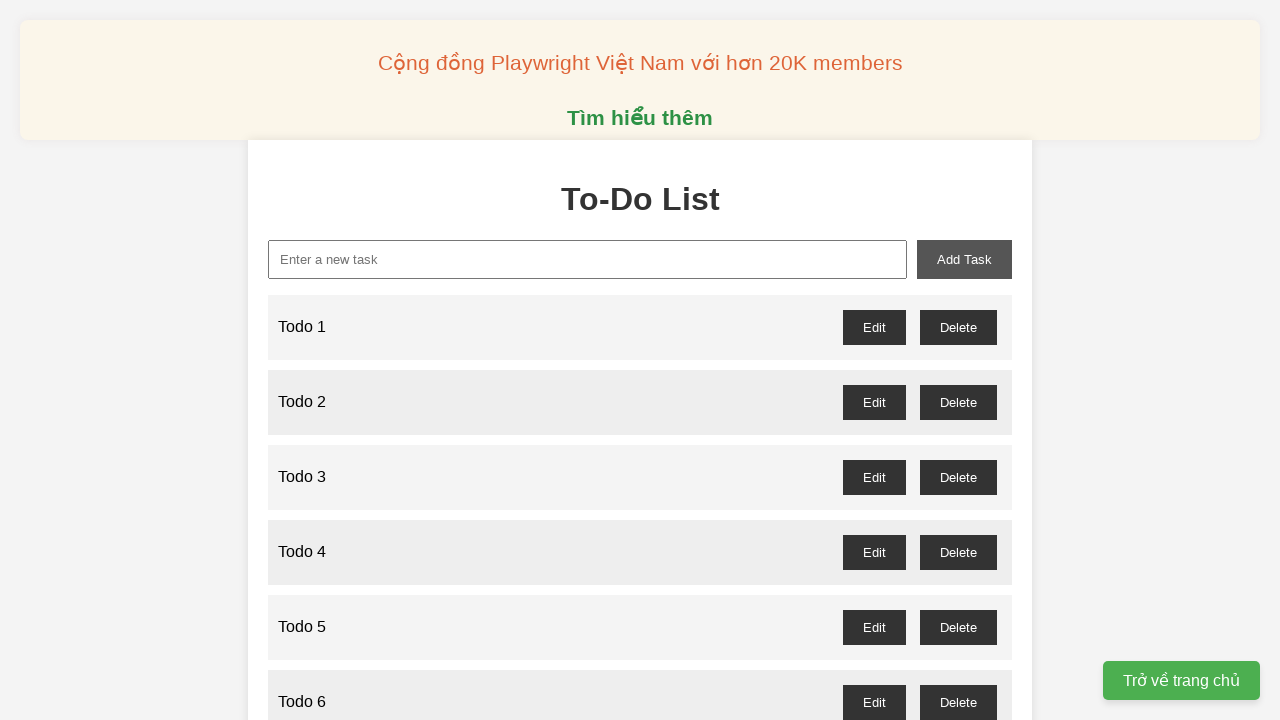

Filled task input with 'Todo 81' on //input[@id='new-task']
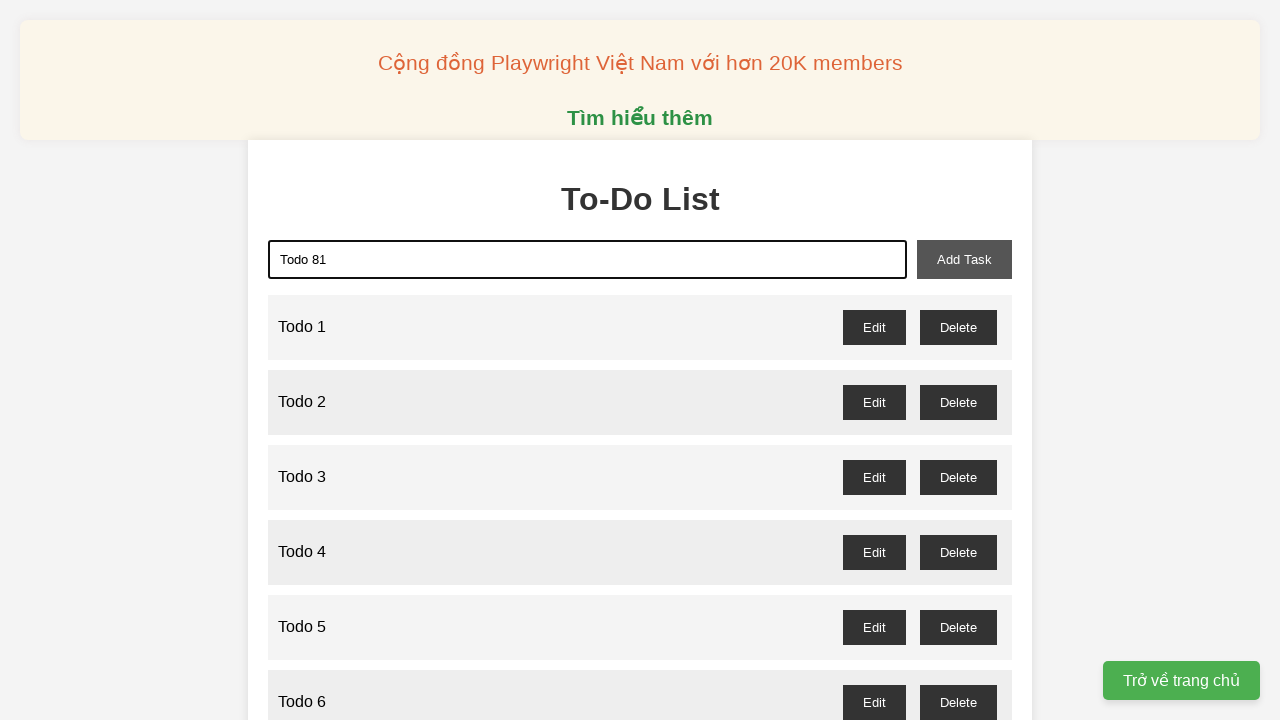

Clicked add task button to add 'Todo 81' at (964, 259) on xpath=//button[@id='add-task']
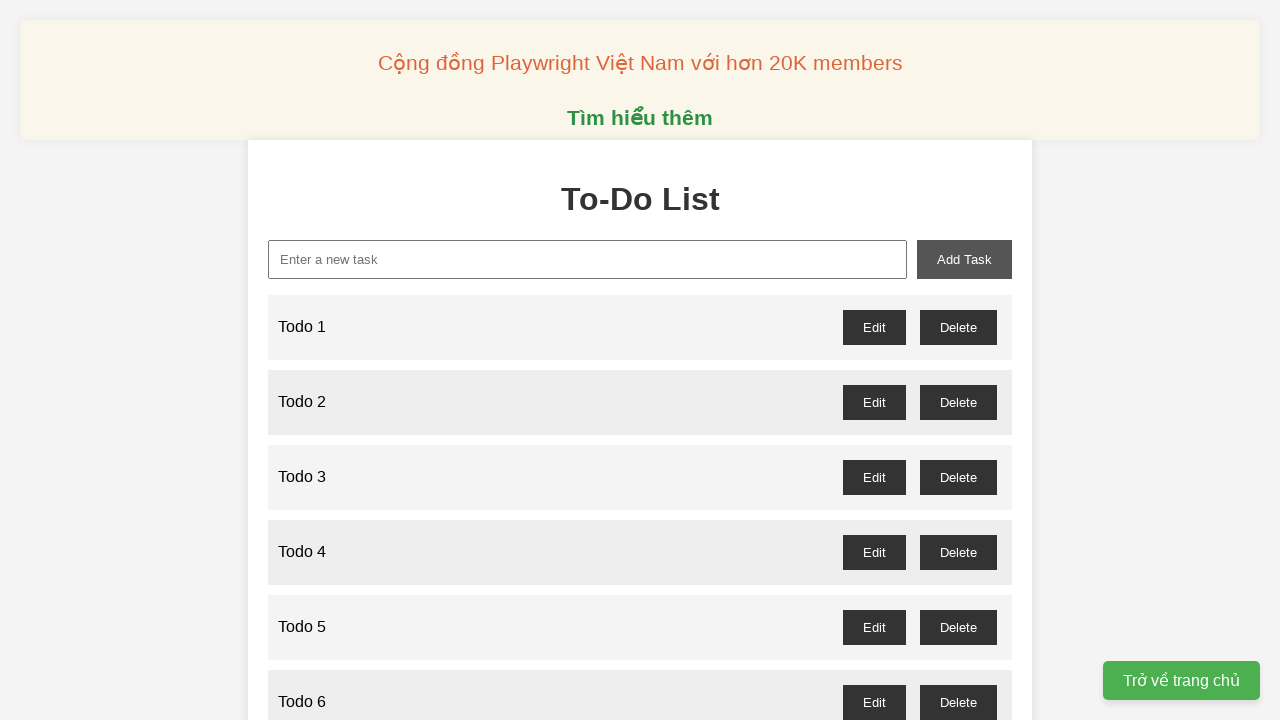

Filled task input with 'Todo 82' on //input[@id='new-task']
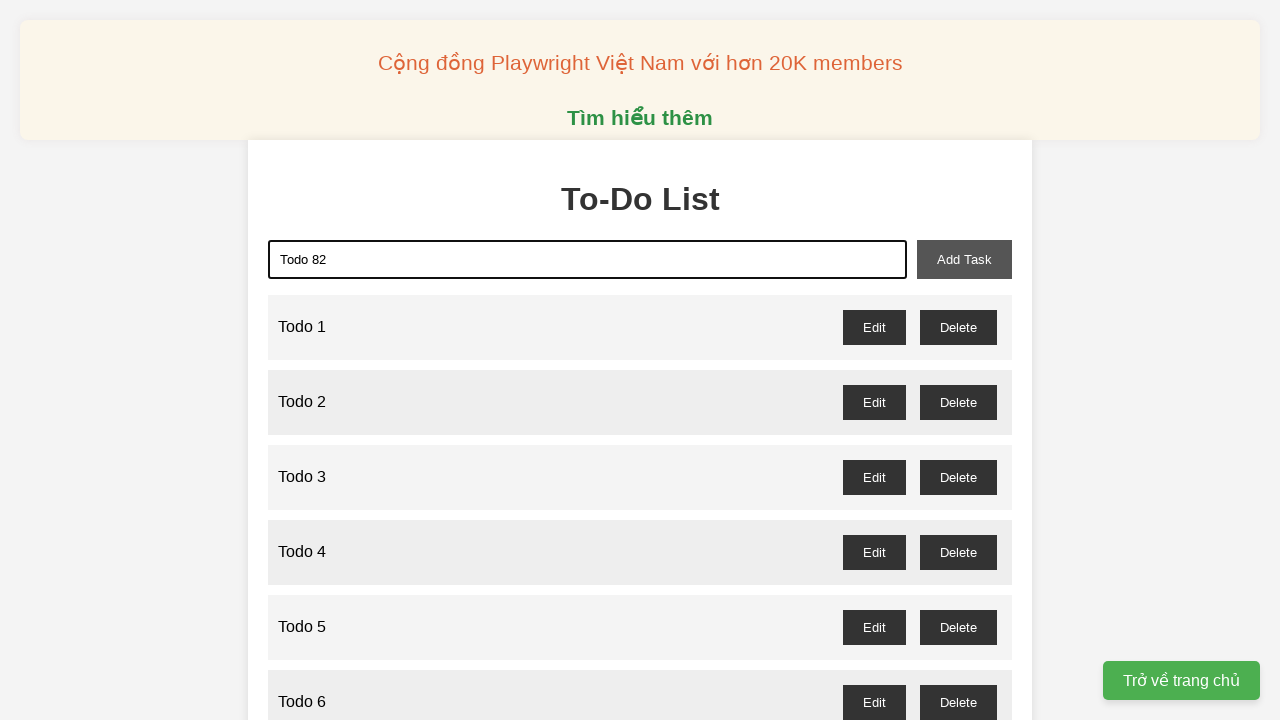

Clicked add task button to add 'Todo 82' at (964, 259) on xpath=//button[@id='add-task']
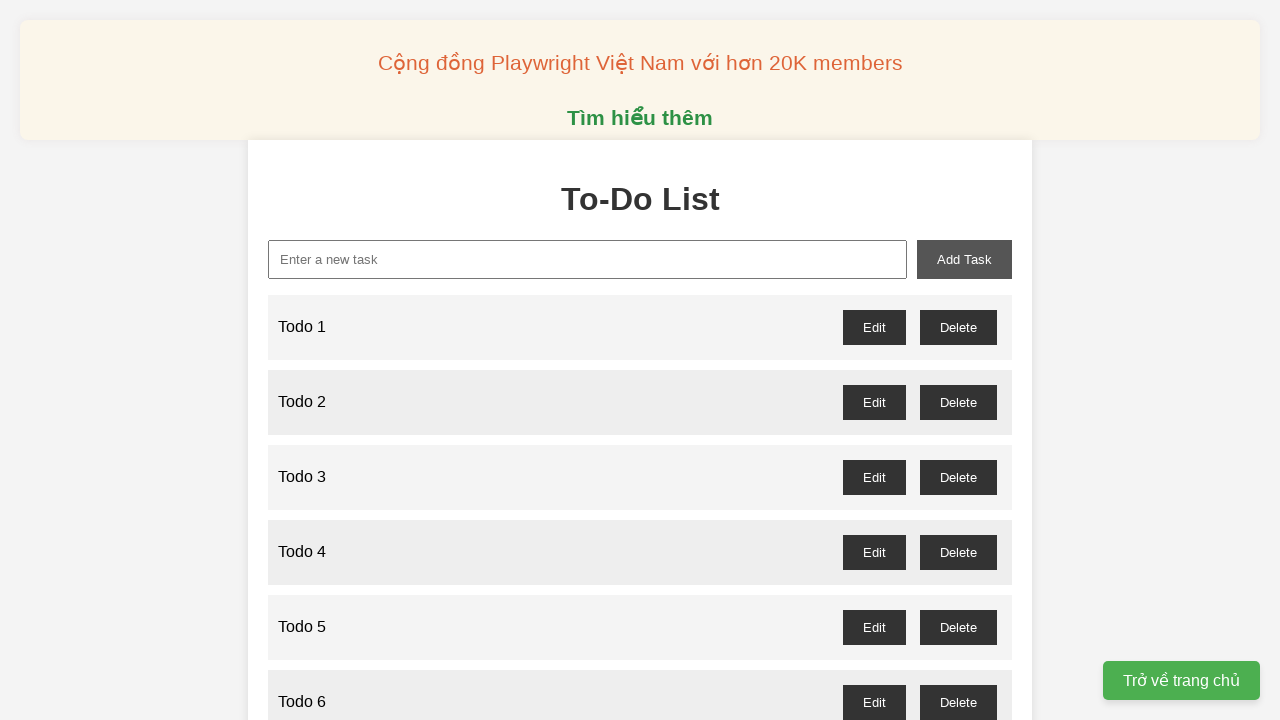

Filled task input with 'Todo 83' on //input[@id='new-task']
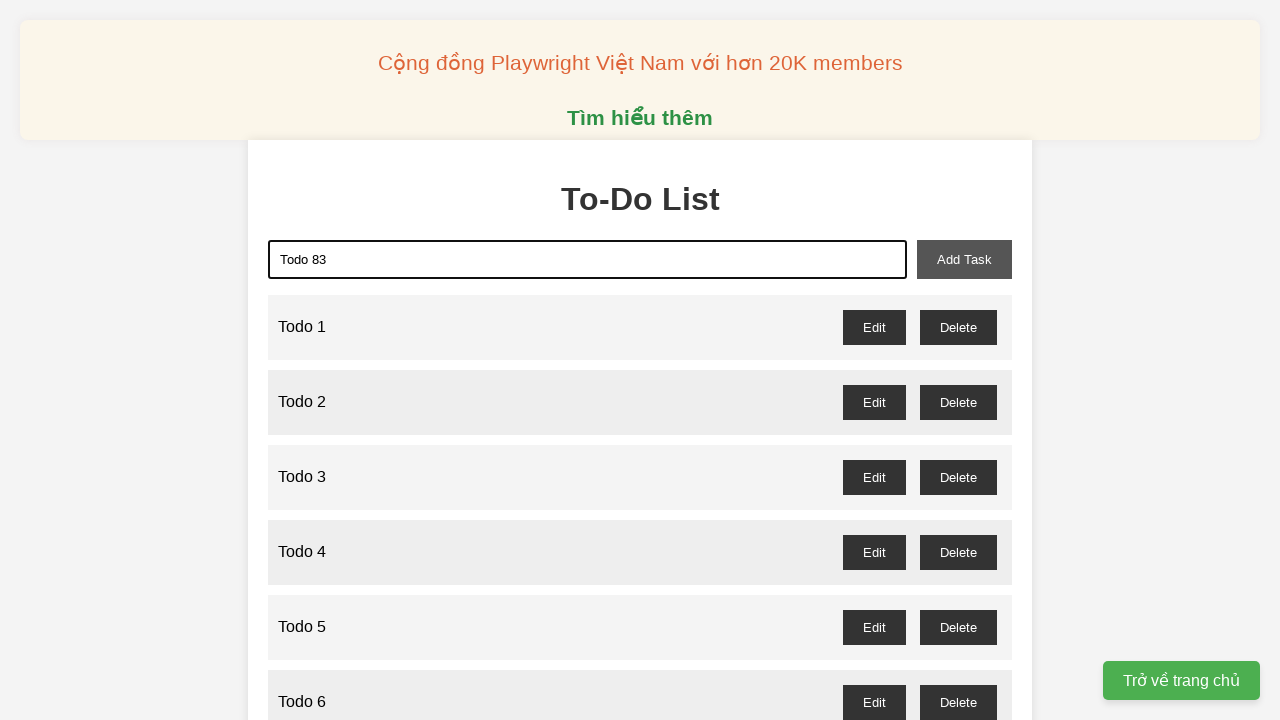

Clicked add task button to add 'Todo 83' at (964, 259) on xpath=//button[@id='add-task']
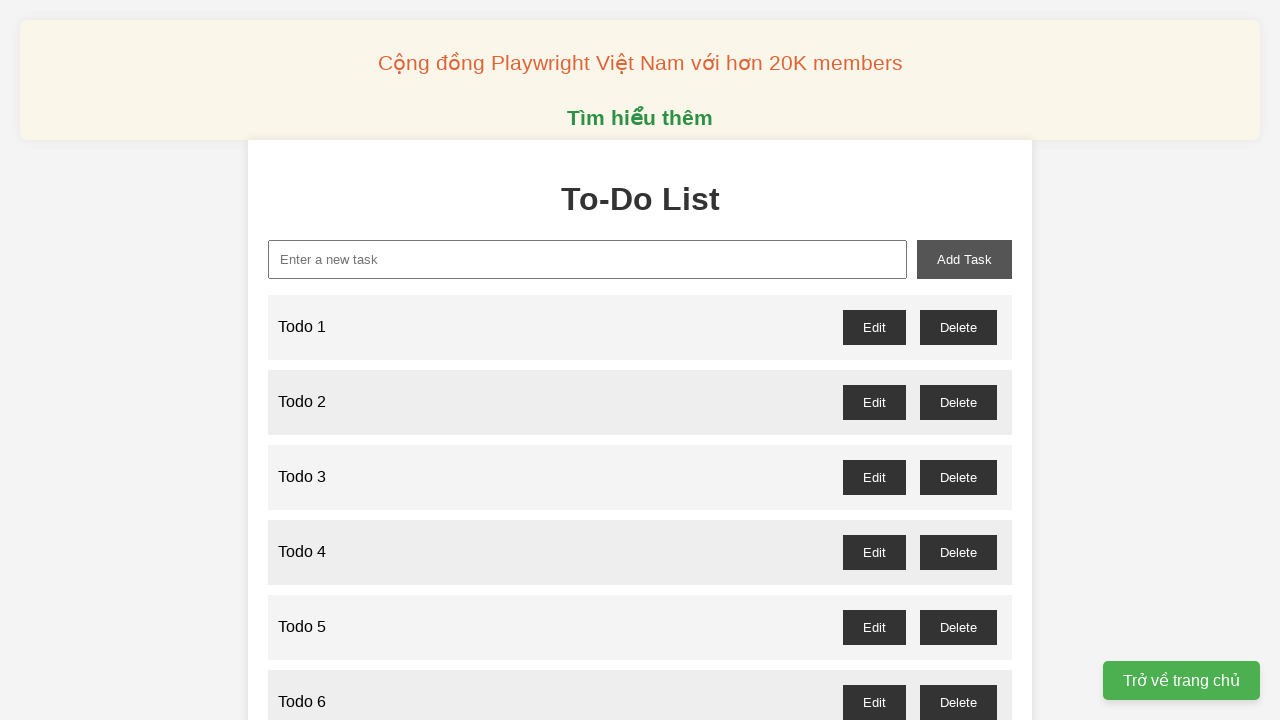

Filled task input with 'Todo 84' on //input[@id='new-task']
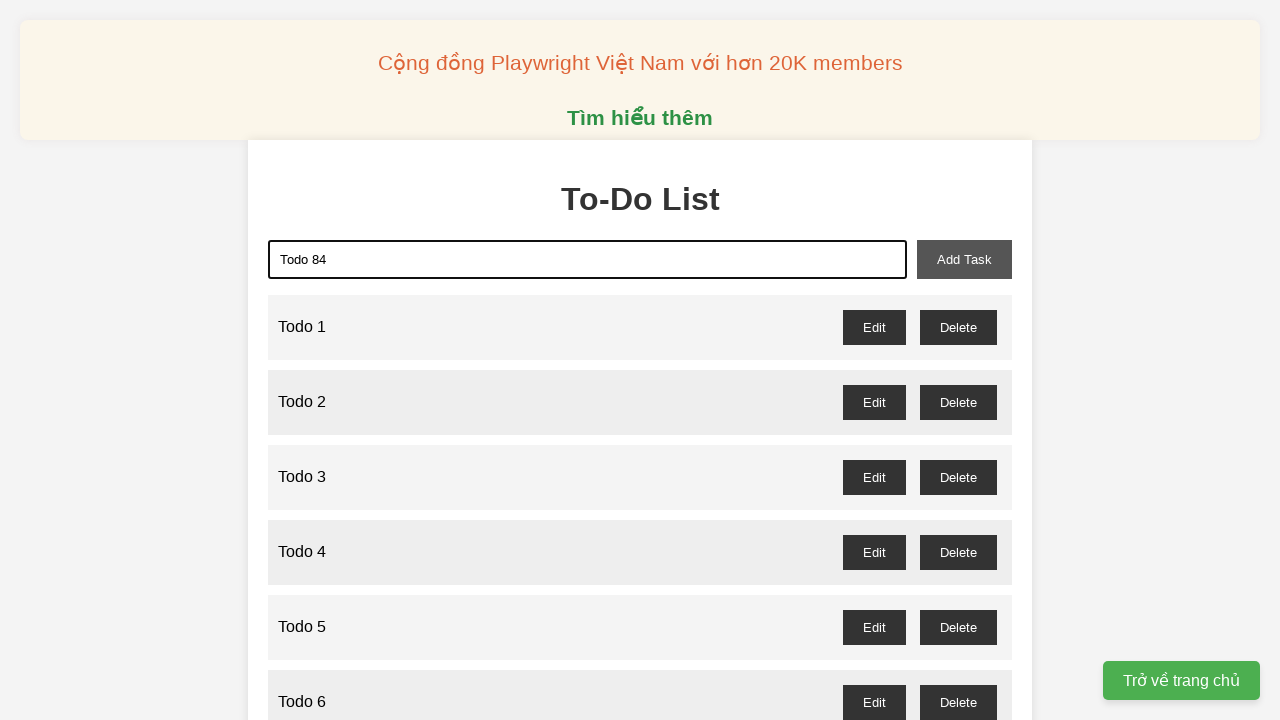

Clicked add task button to add 'Todo 84' at (964, 259) on xpath=//button[@id='add-task']
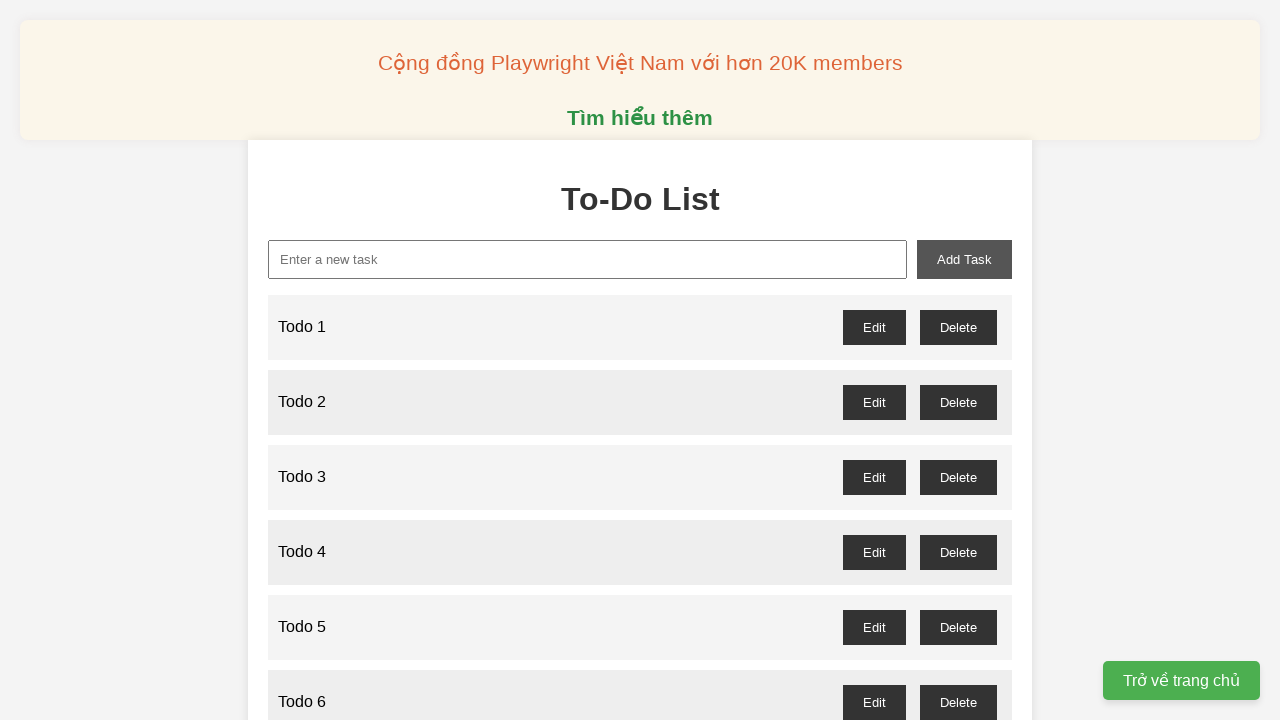

Filled task input with 'Todo 85' on //input[@id='new-task']
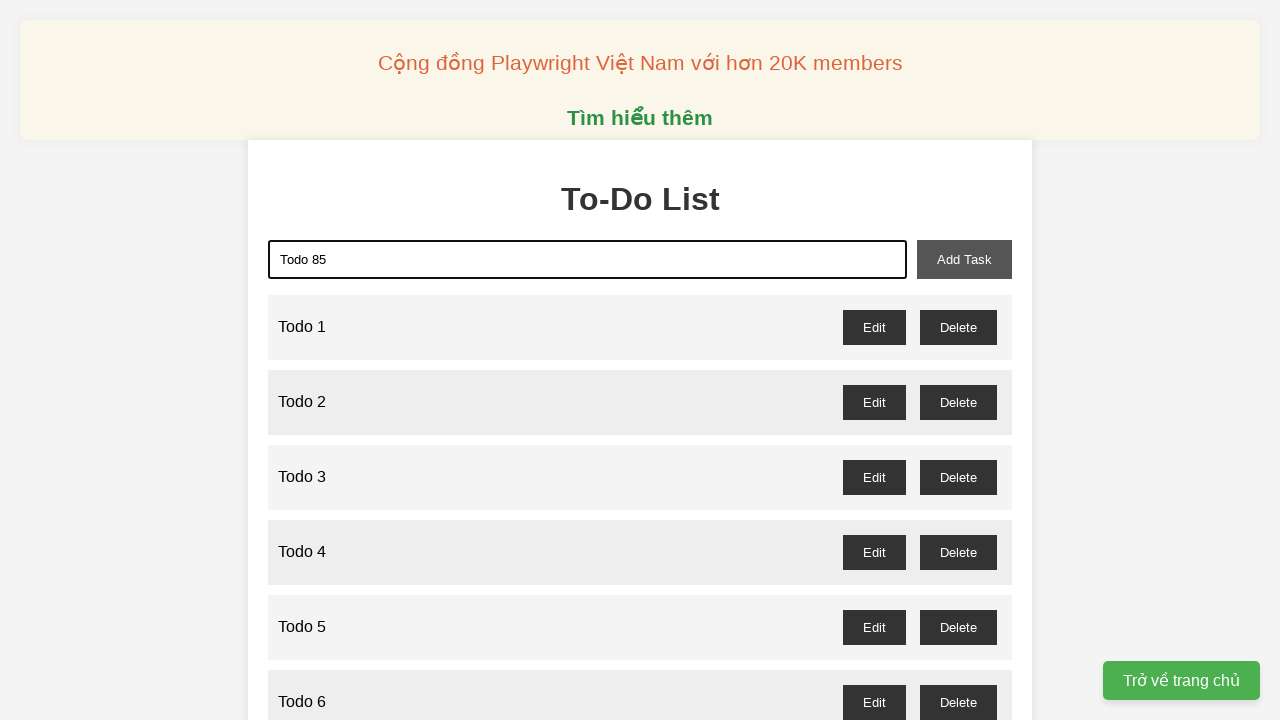

Clicked add task button to add 'Todo 85' at (964, 259) on xpath=//button[@id='add-task']
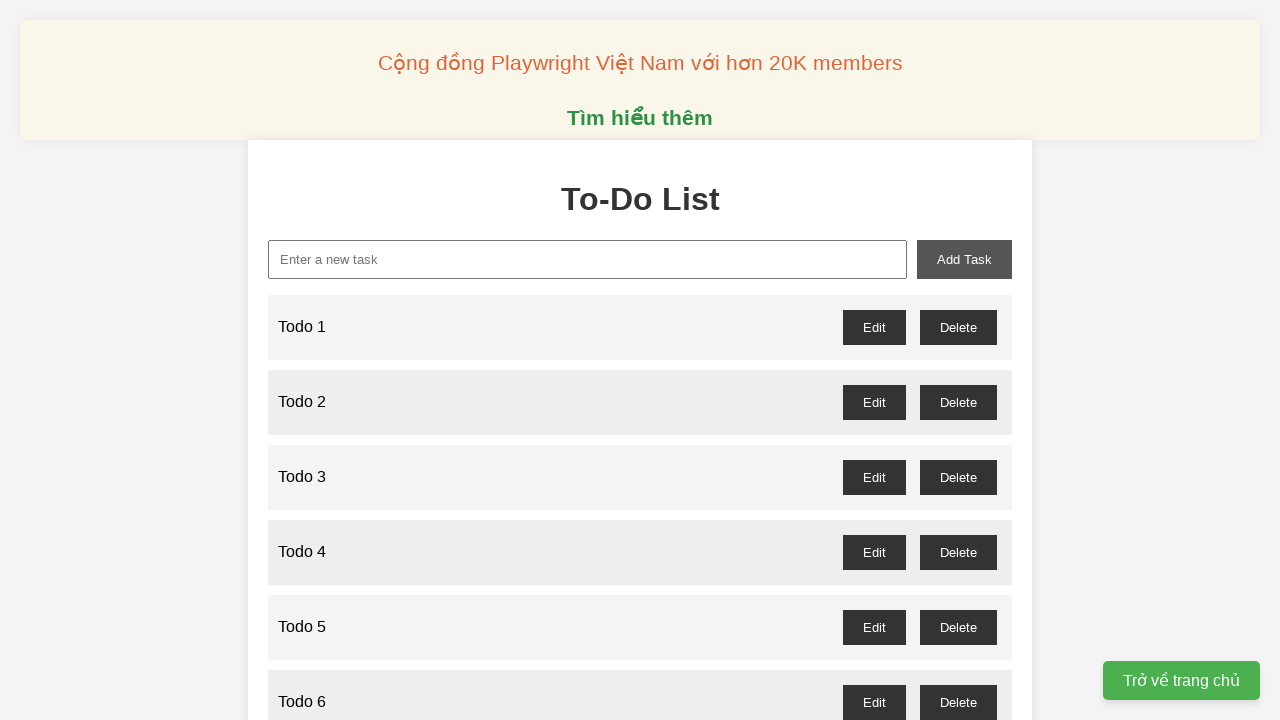

Filled task input with 'Todo 86' on //input[@id='new-task']
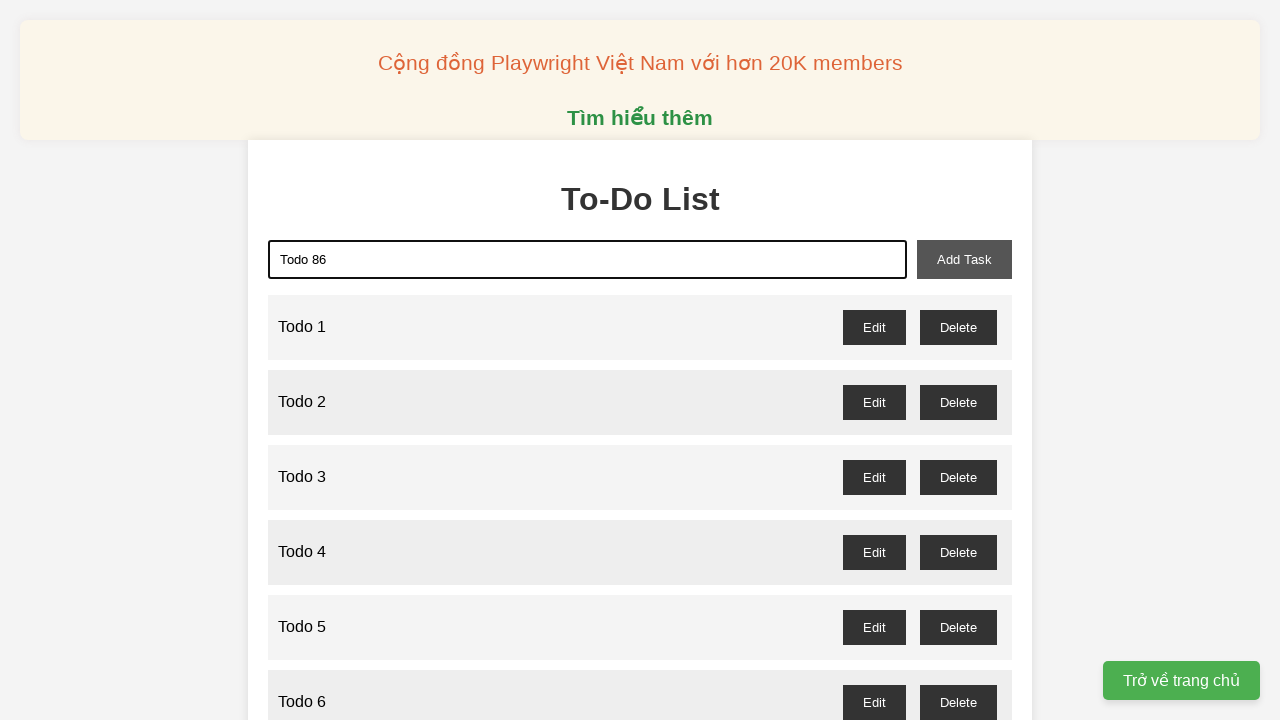

Clicked add task button to add 'Todo 86' at (964, 259) on xpath=//button[@id='add-task']
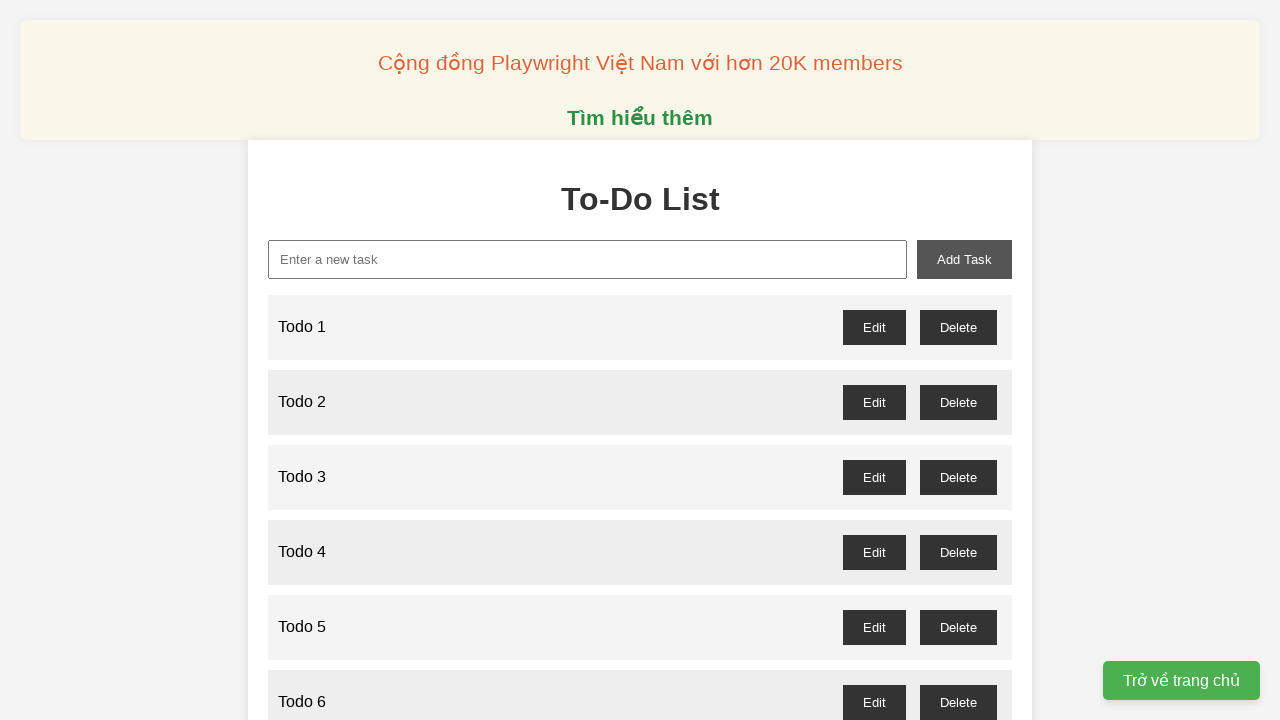

Filled task input with 'Todo 87' on //input[@id='new-task']
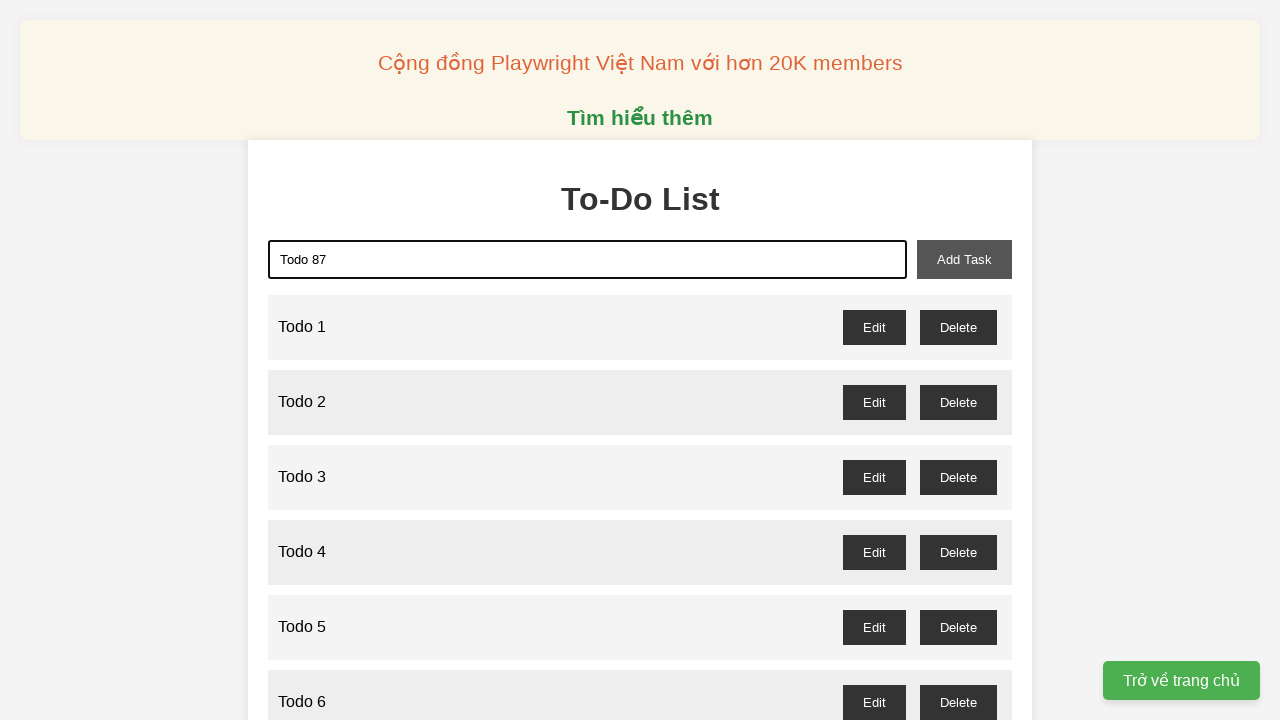

Clicked add task button to add 'Todo 87' at (964, 259) on xpath=//button[@id='add-task']
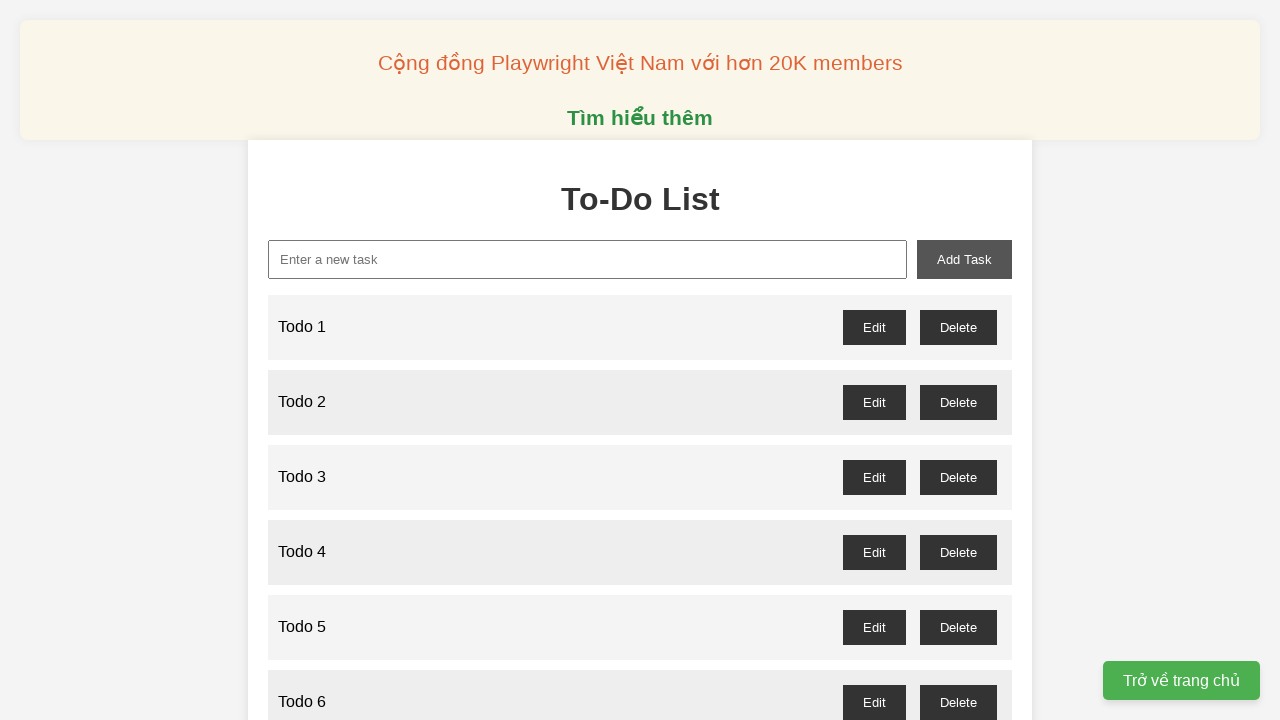

Filled task input with 'Todo 88' on //input[@id='new-task']
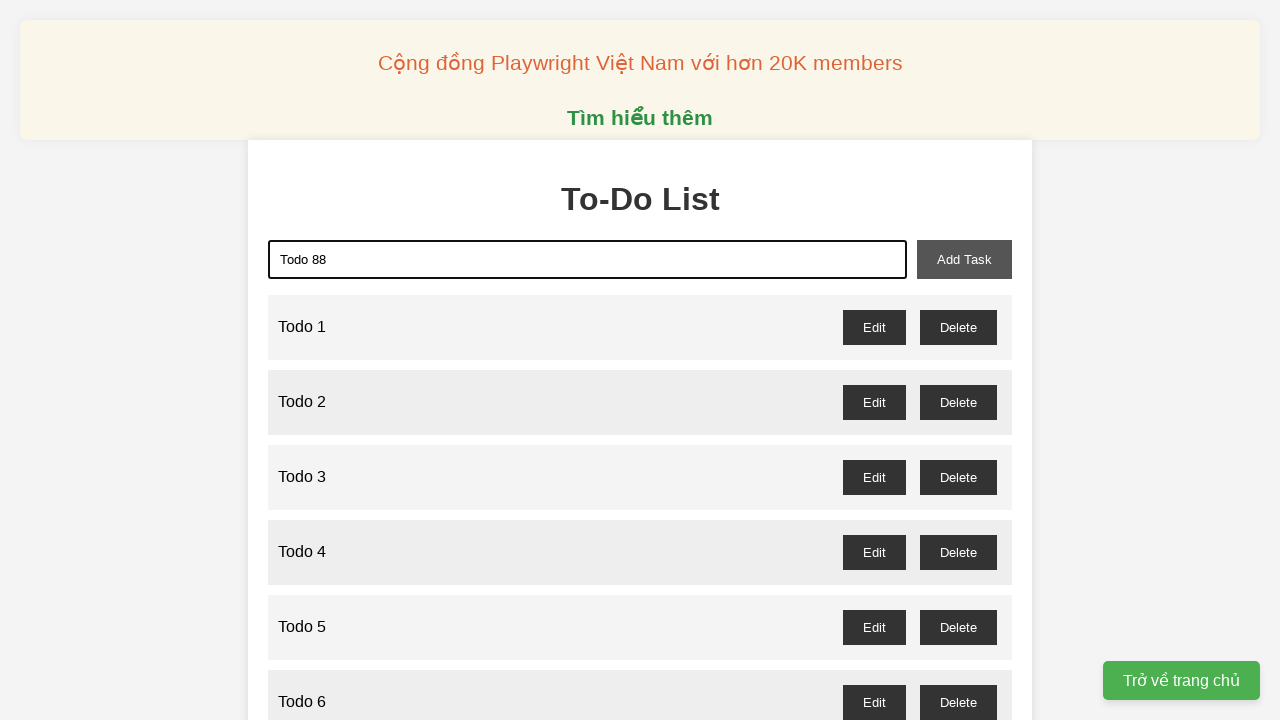

Clicked add task button to add 'Todo 88' at (964, 259) on xpath=//button[@id='add-task']
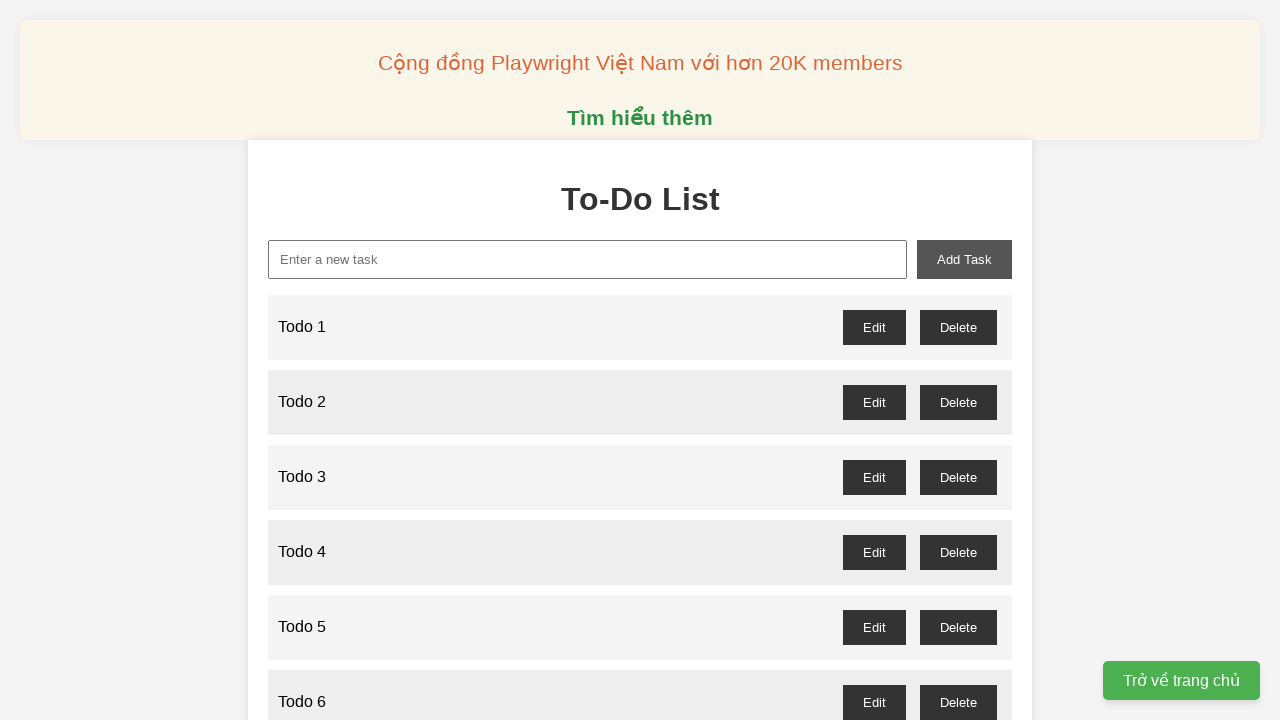

Filled task input with 'Todo 89' on //input[@id='new-task']
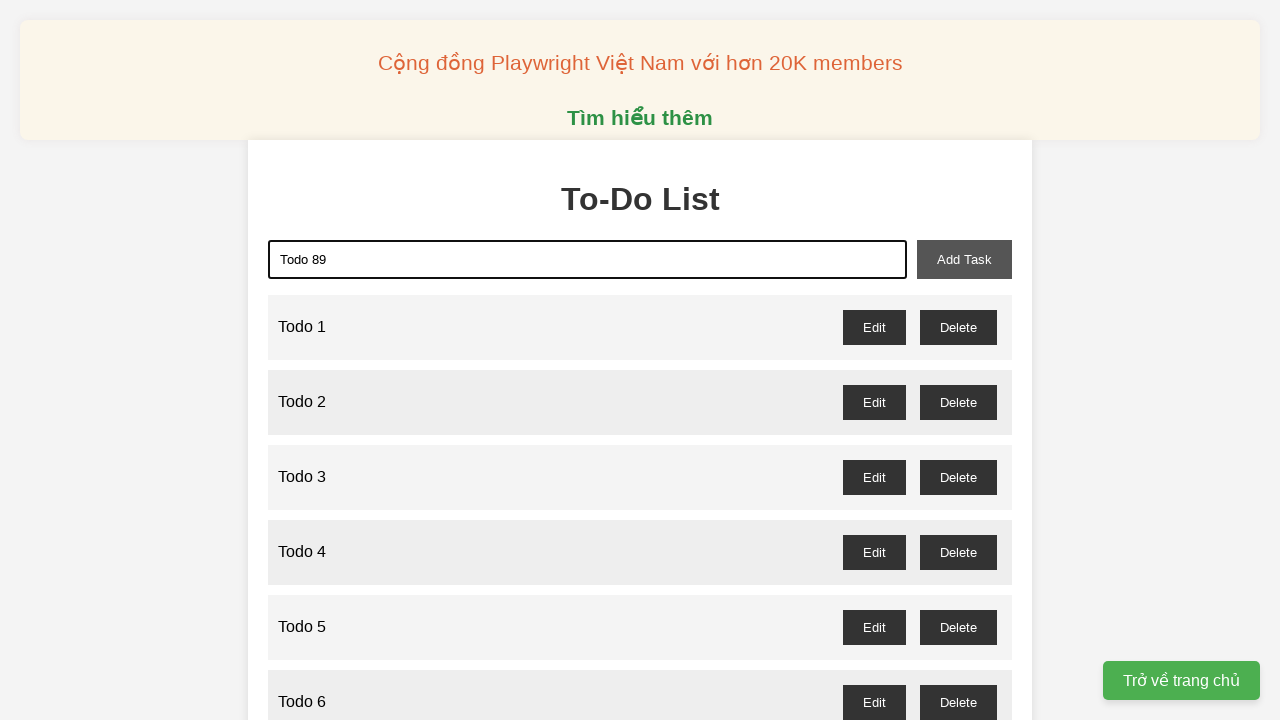

Clicked add task button to add 'Todo 89' at (964, 259) on xpath=//button[@id='add-task']
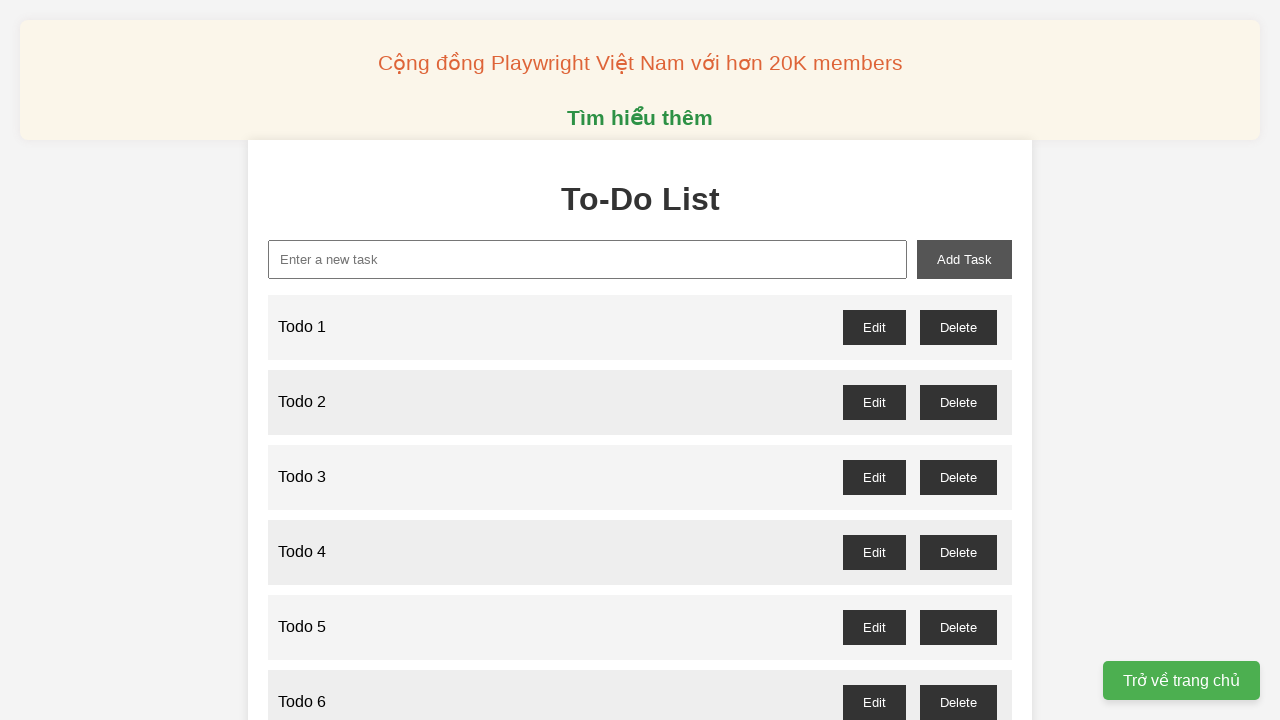

Filled task input with 'Todo 90' on //input[@id='new-task']
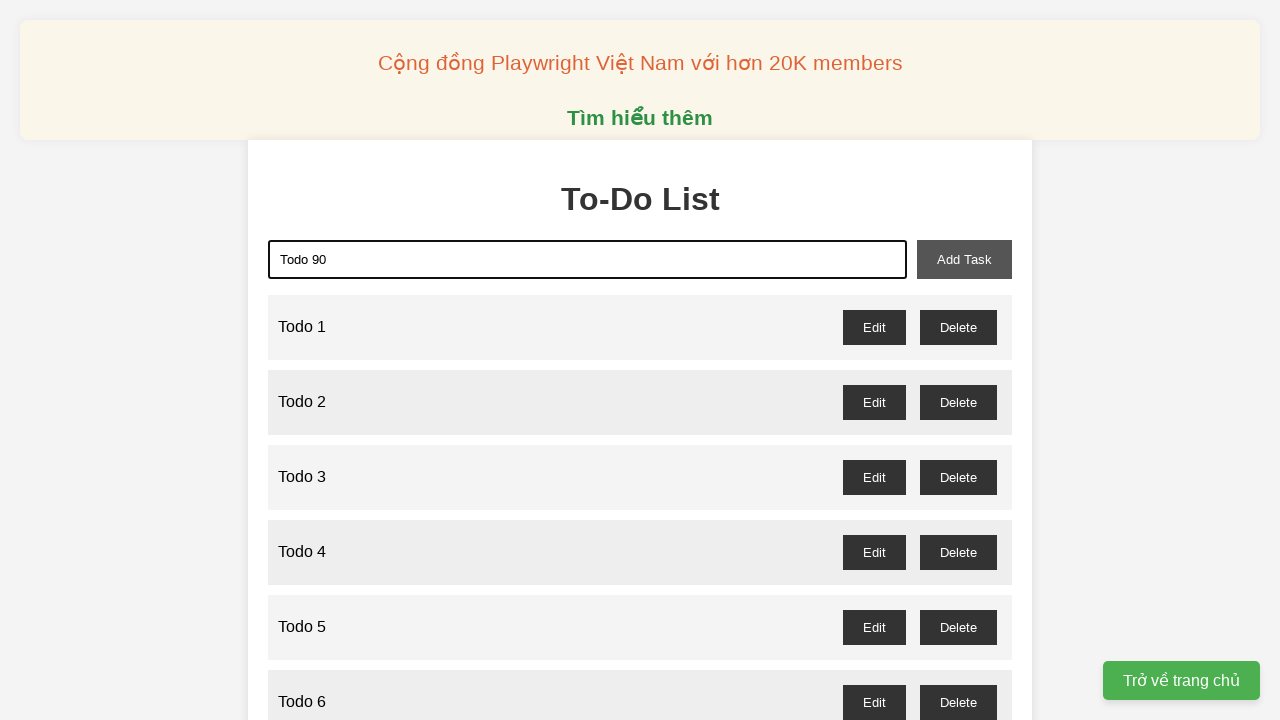

Clicked add task button to add 'Todo 90' at (964, 259) on xpath=//button[@id='add-task']
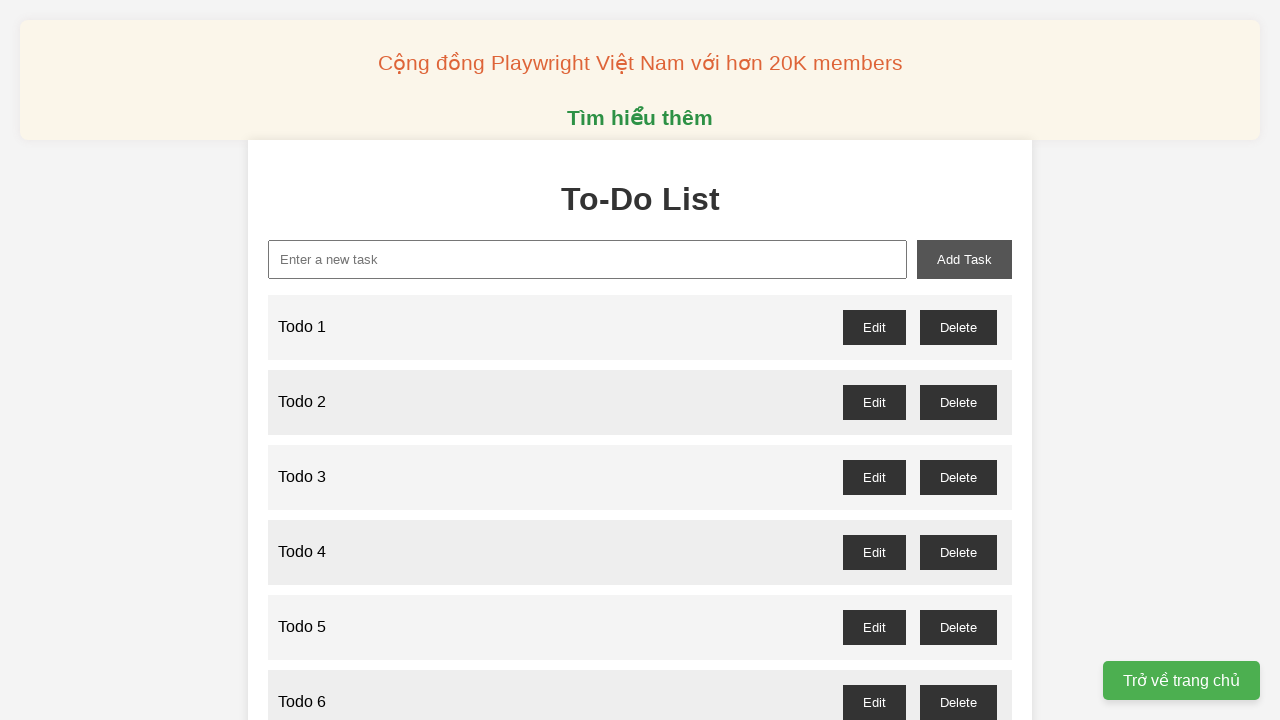

Filled task input with 'Todo 91' on //input[@id='new-task']
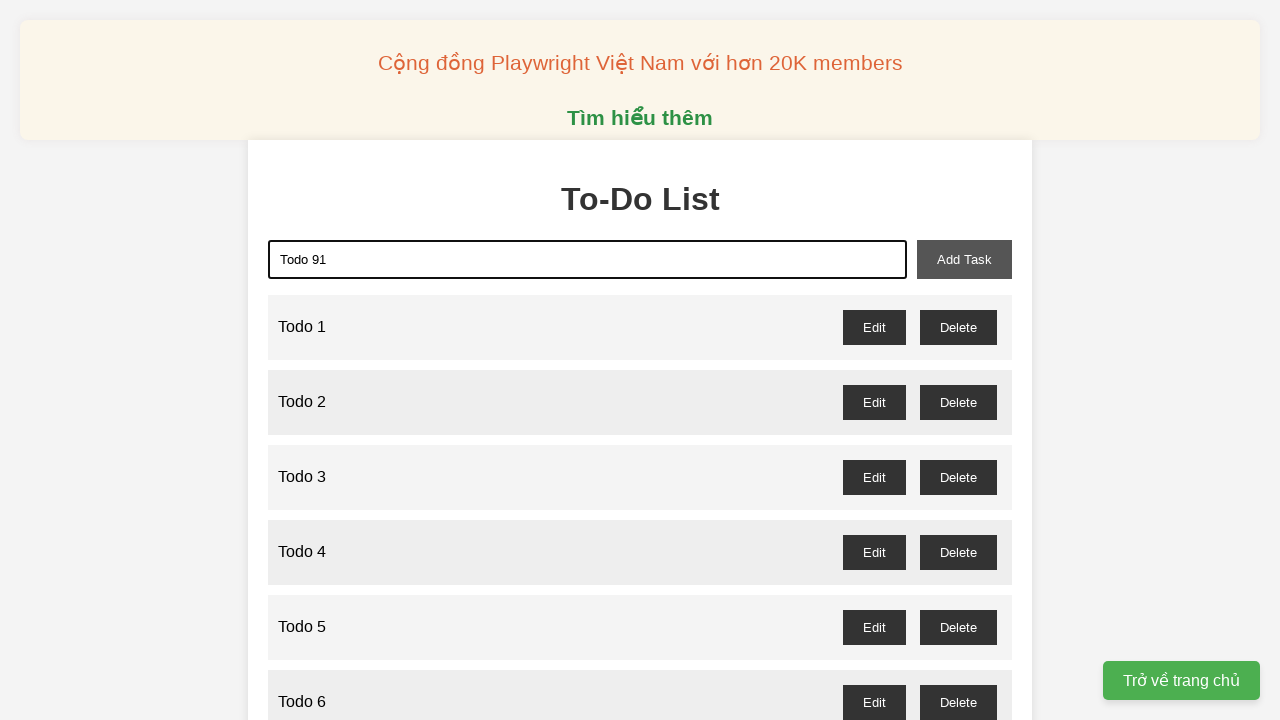

Clicked add task button to add 'Todo 91' at (964, 259) on xpath=//button[@id='add-task']
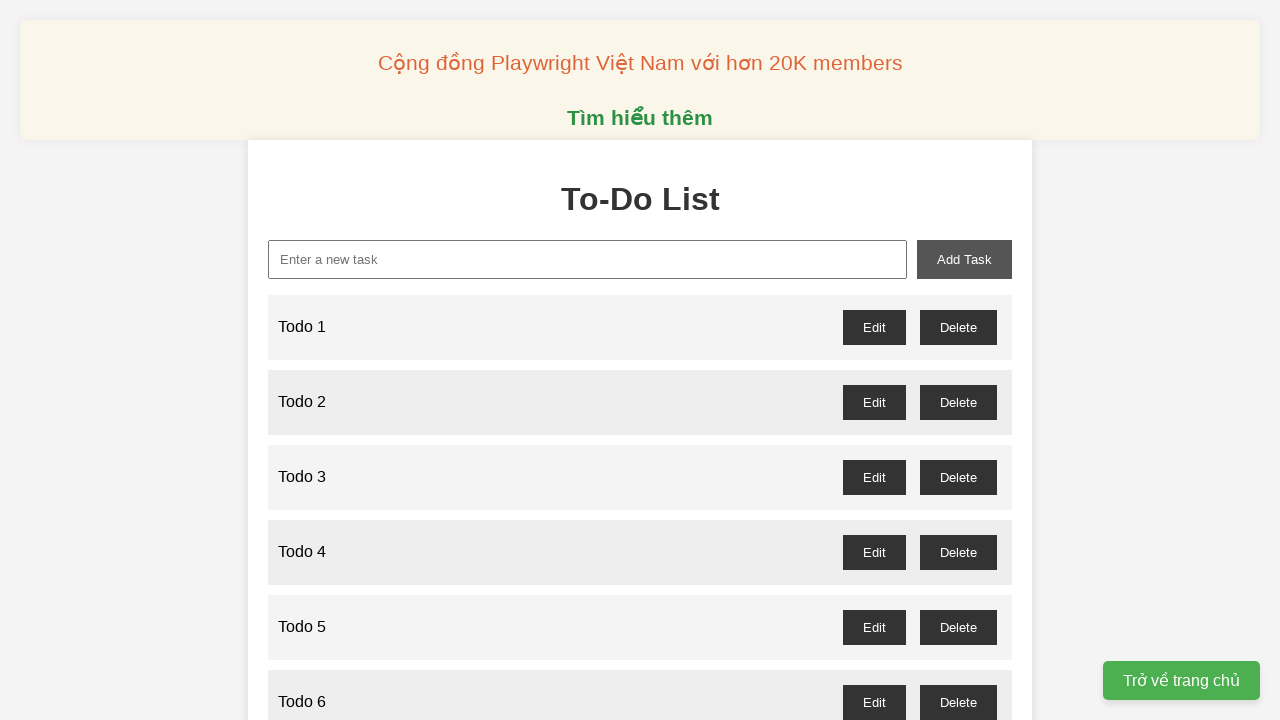

Filled task input with 'Todo 92' on //input[@id='new-task']
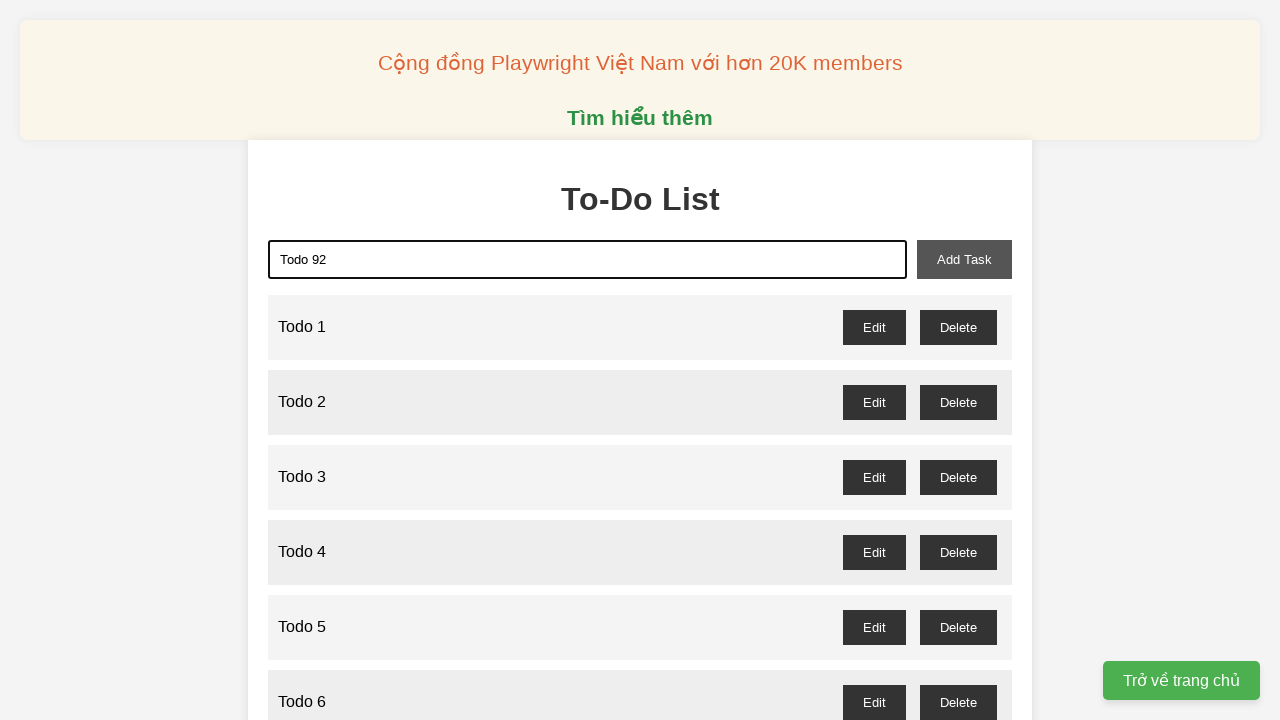

Clicked add task button to add 'Todo 92' at (964, 259) on xpath=//button[@id='add-task']
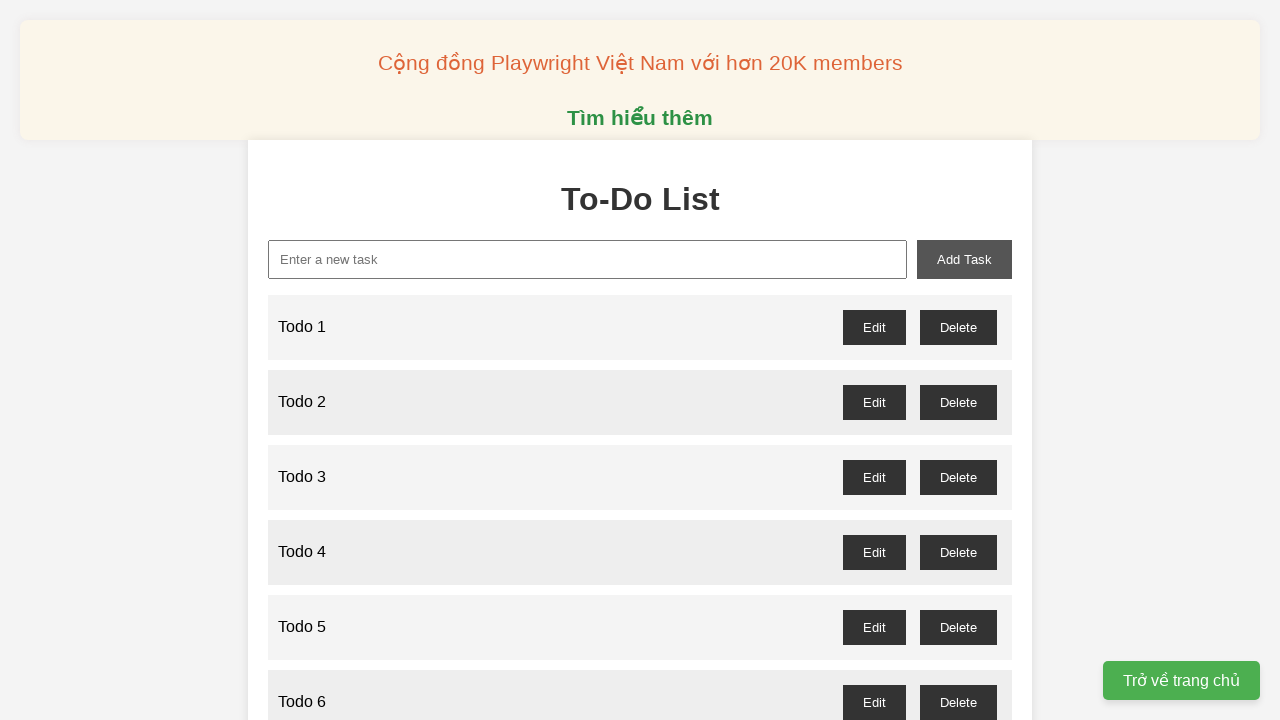

Filled task input with 'Todo 93' on //input[@id='new-task']
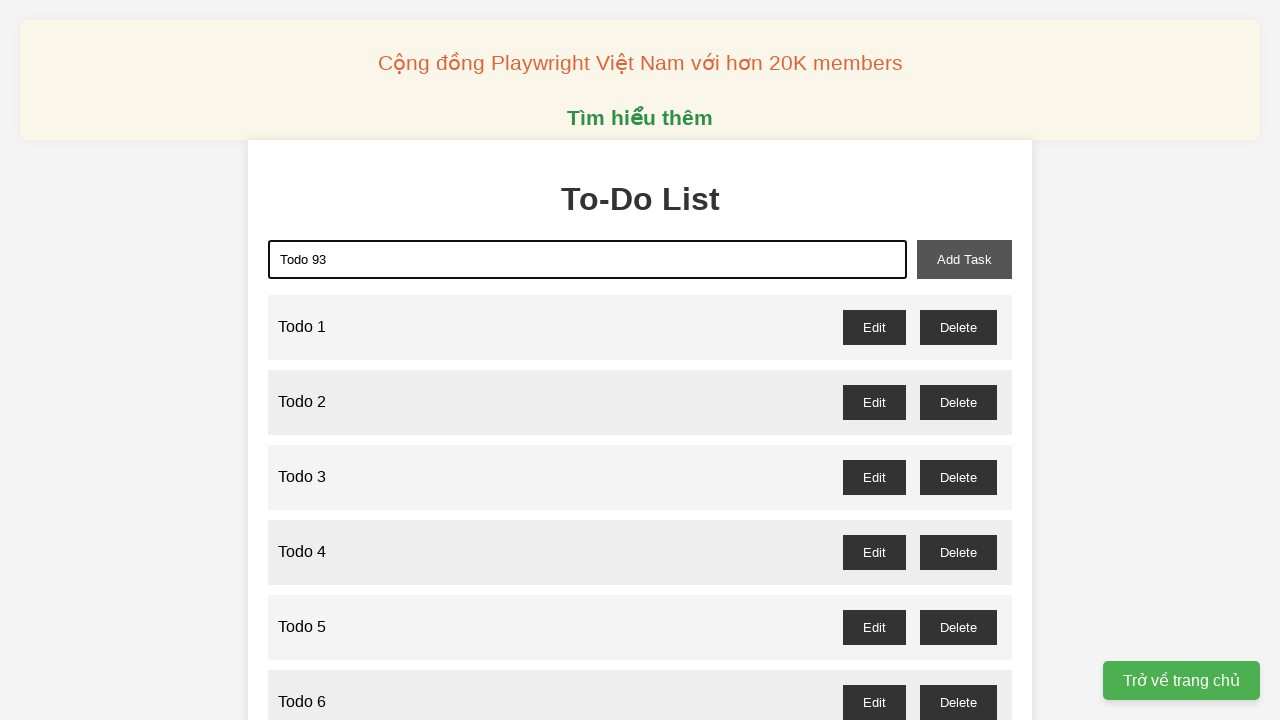

Clicked add task button to add 'Todo 93' at (964, 259) on xpath=//button[@id='add-task']
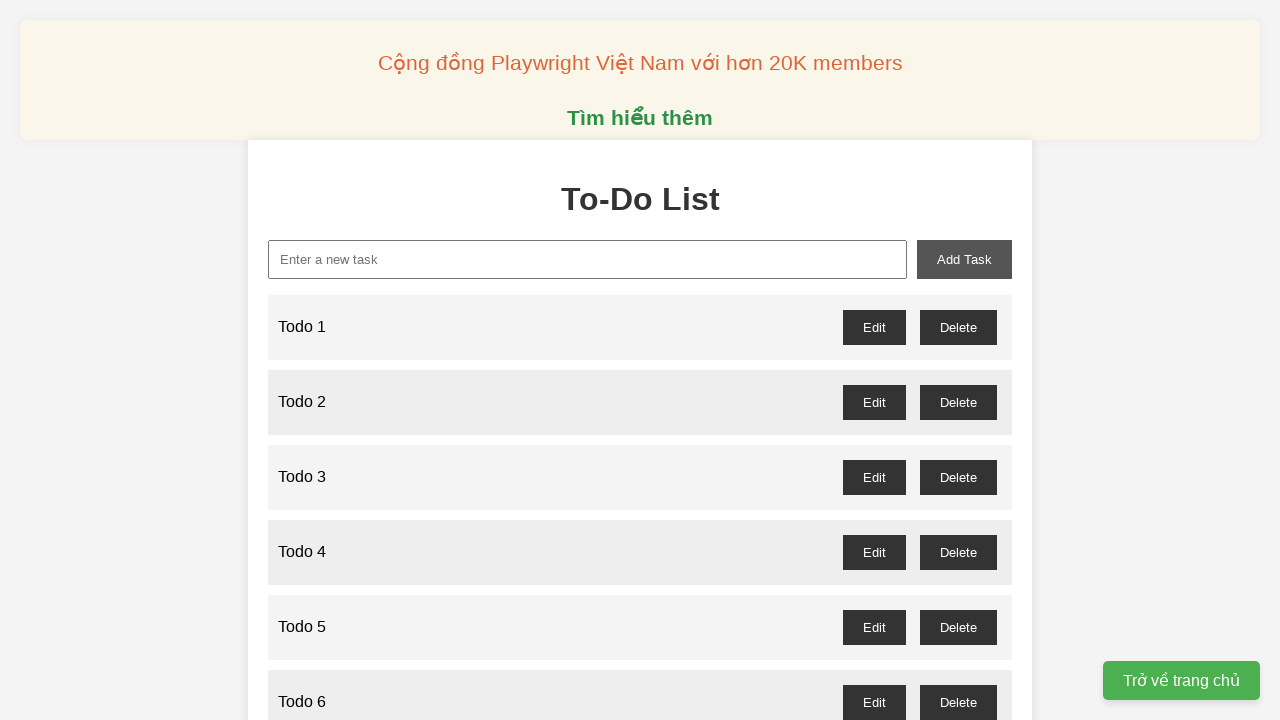

Filled task input with 'Todo 94' on //input[@id='new-task']
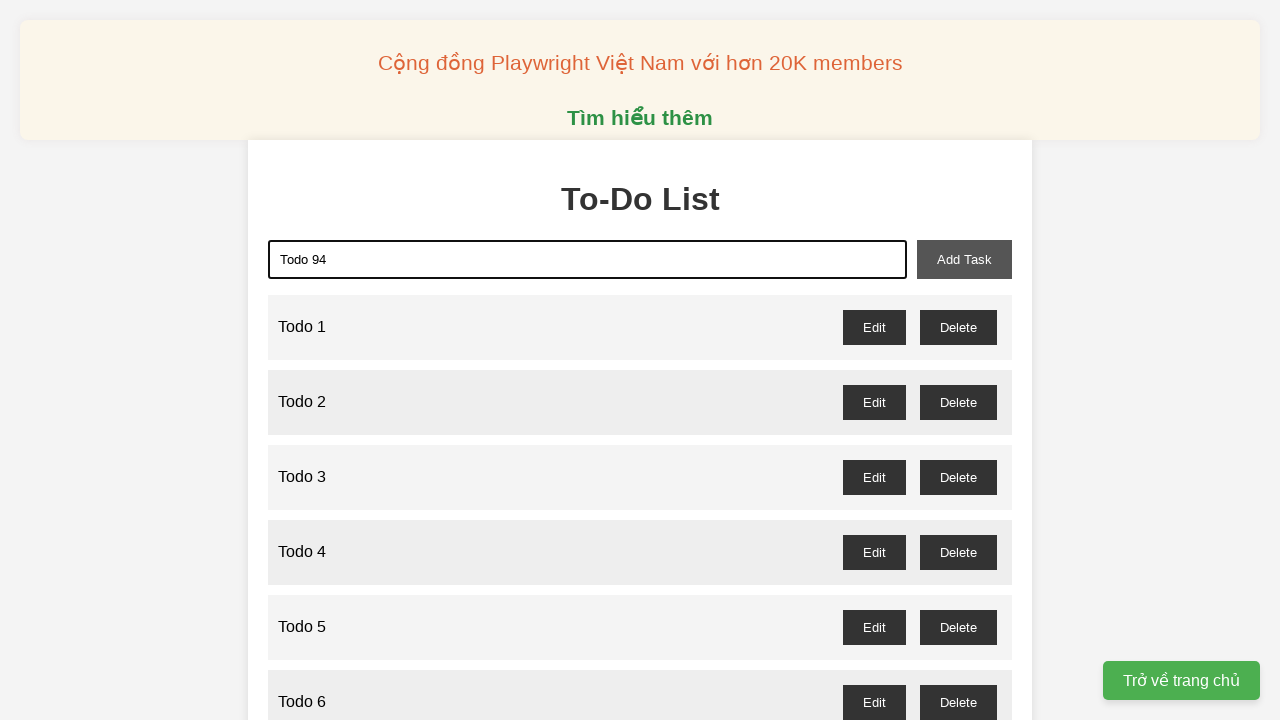

Clicked add task button to add 'Todo 94' at (964, 259) on xpath=//button[@id='add-task']
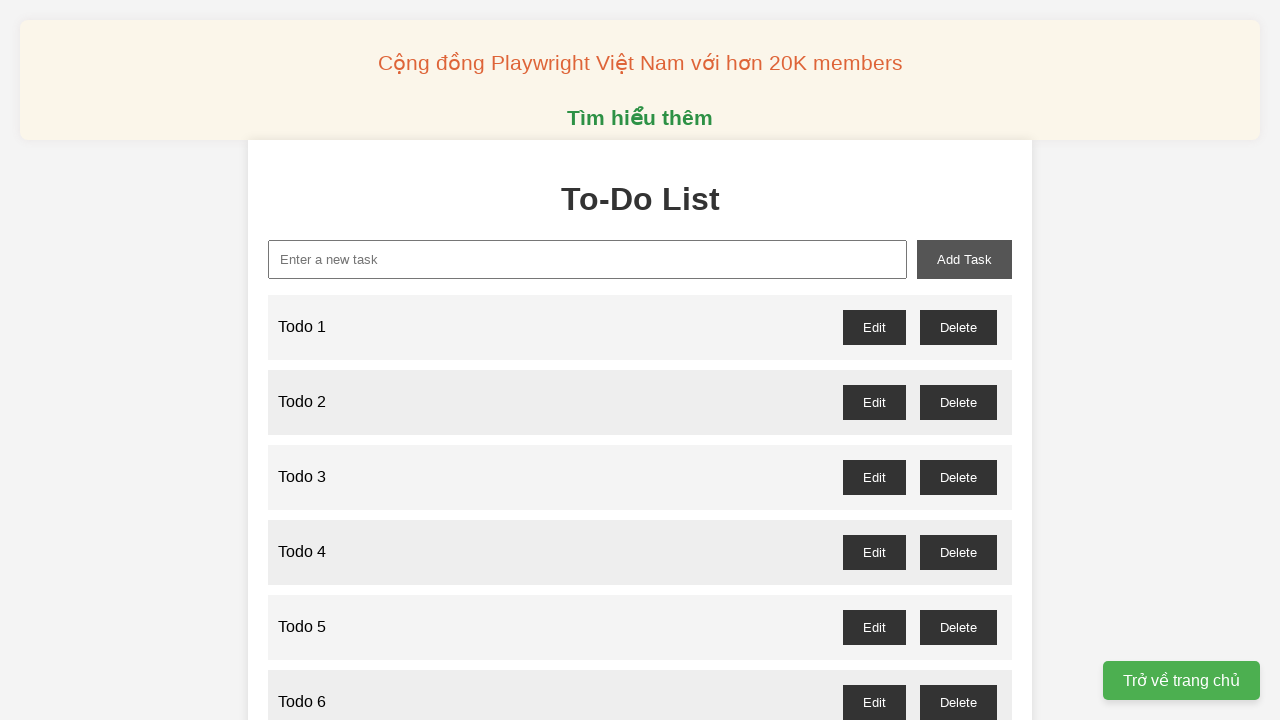

Filled task input with 'Todo 95' on //input[@id='new-task']
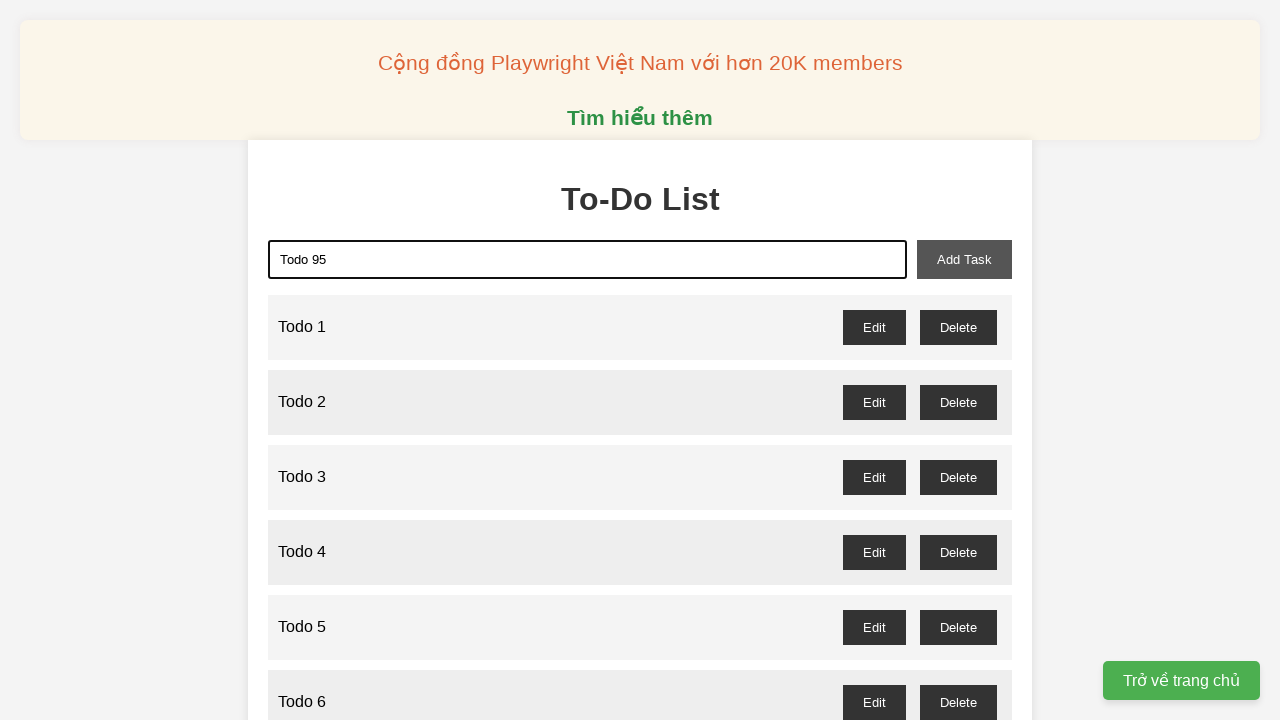

Clicked add task button to add 'Todo 95' at (964, 259) on xpath=//button[@id='add-task']
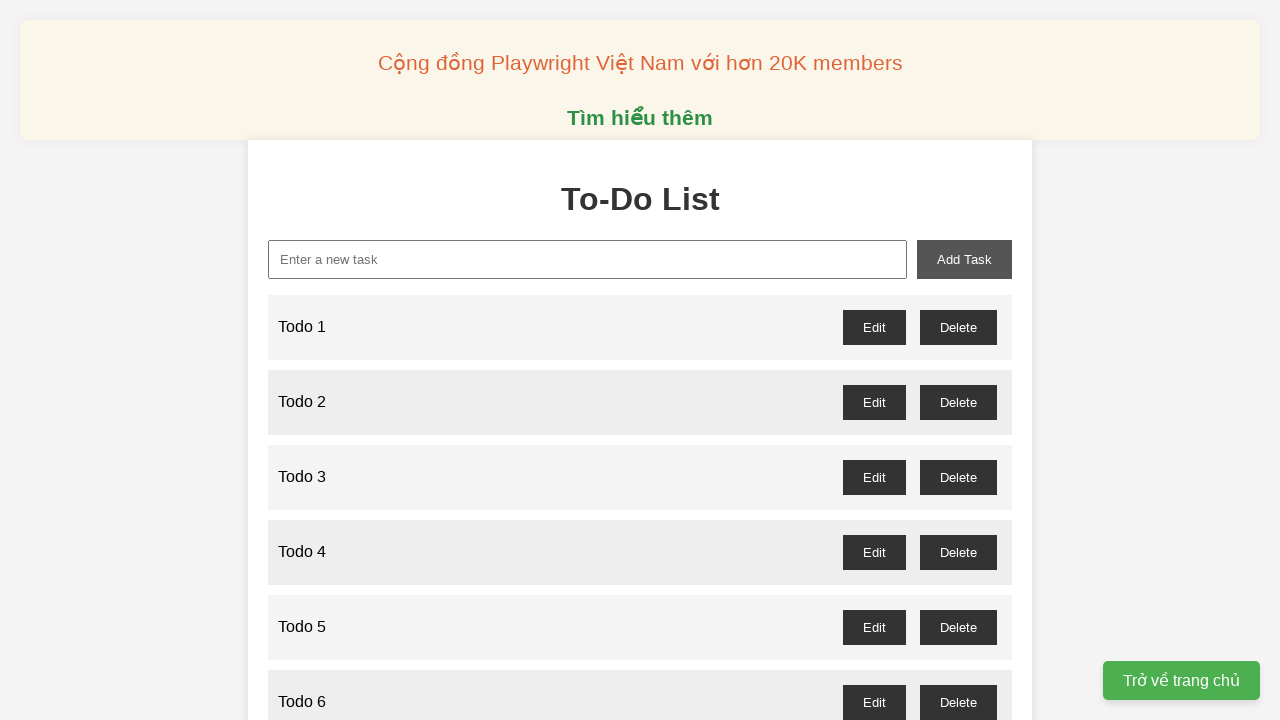

Filled task input with 'Todo 96' on //input[@id='new-task']
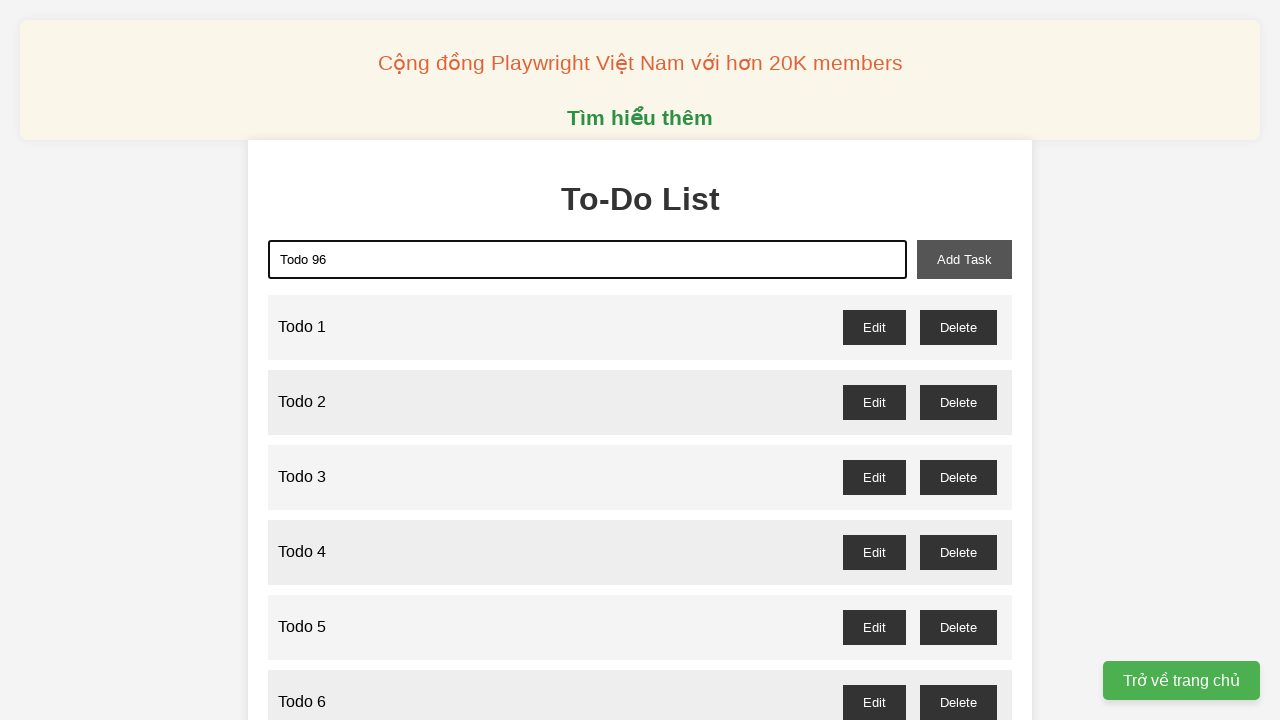

Clicked add task button to add 'Todo 96' at (964, 259) on xpath=//button[@id='add-task']
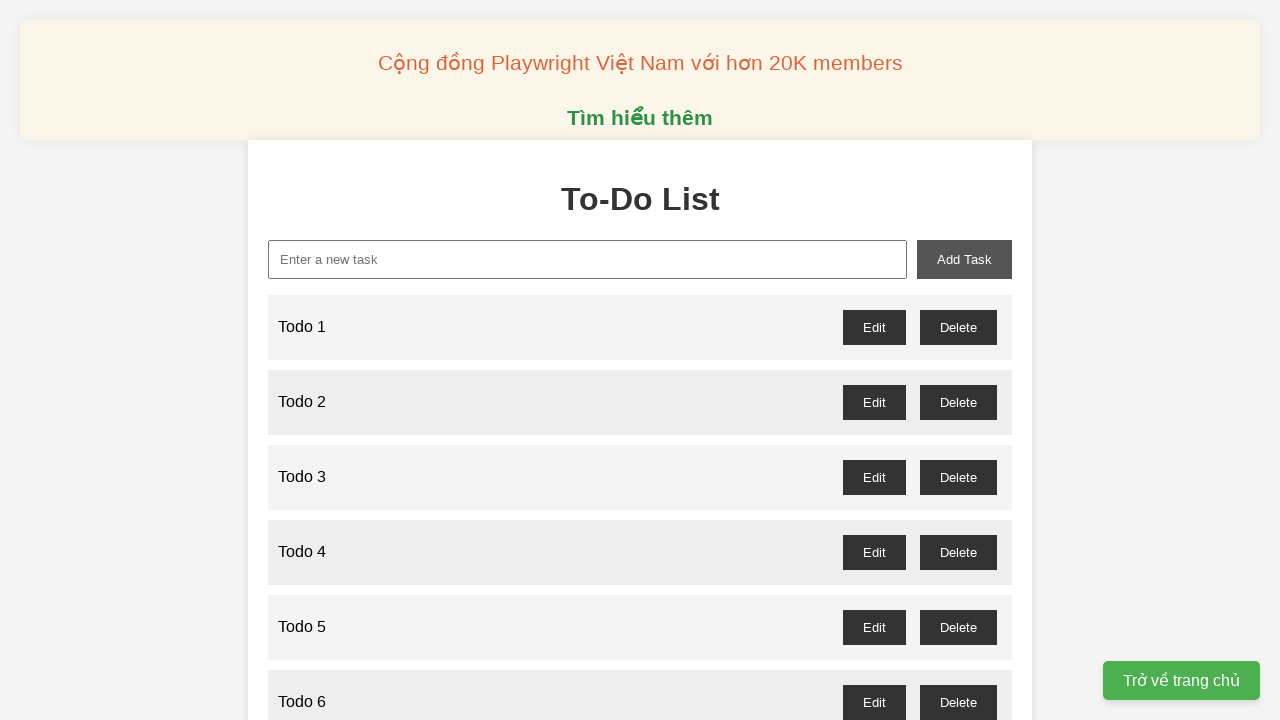

Filled task input with 'Todo 97' on //input[@id='new-task']
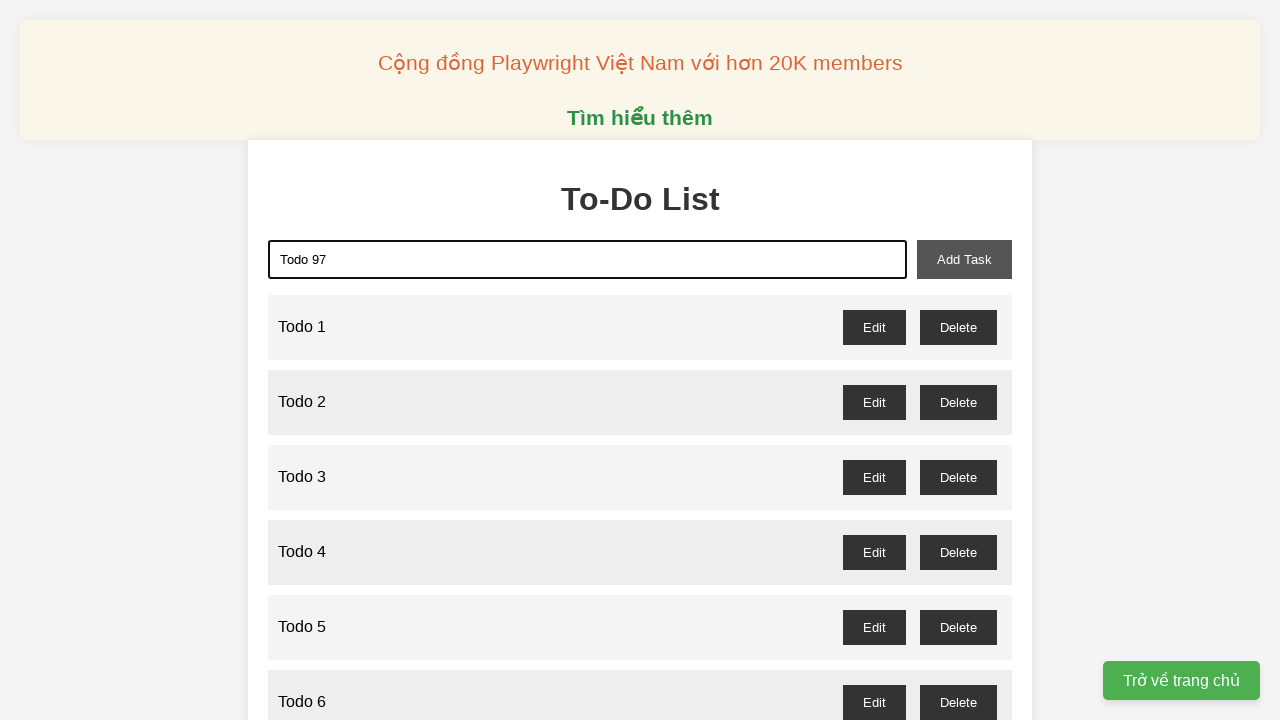

Clicked add task button to add 'Todo 97' at (964, 259) on xpath=//button[@id='add-task']
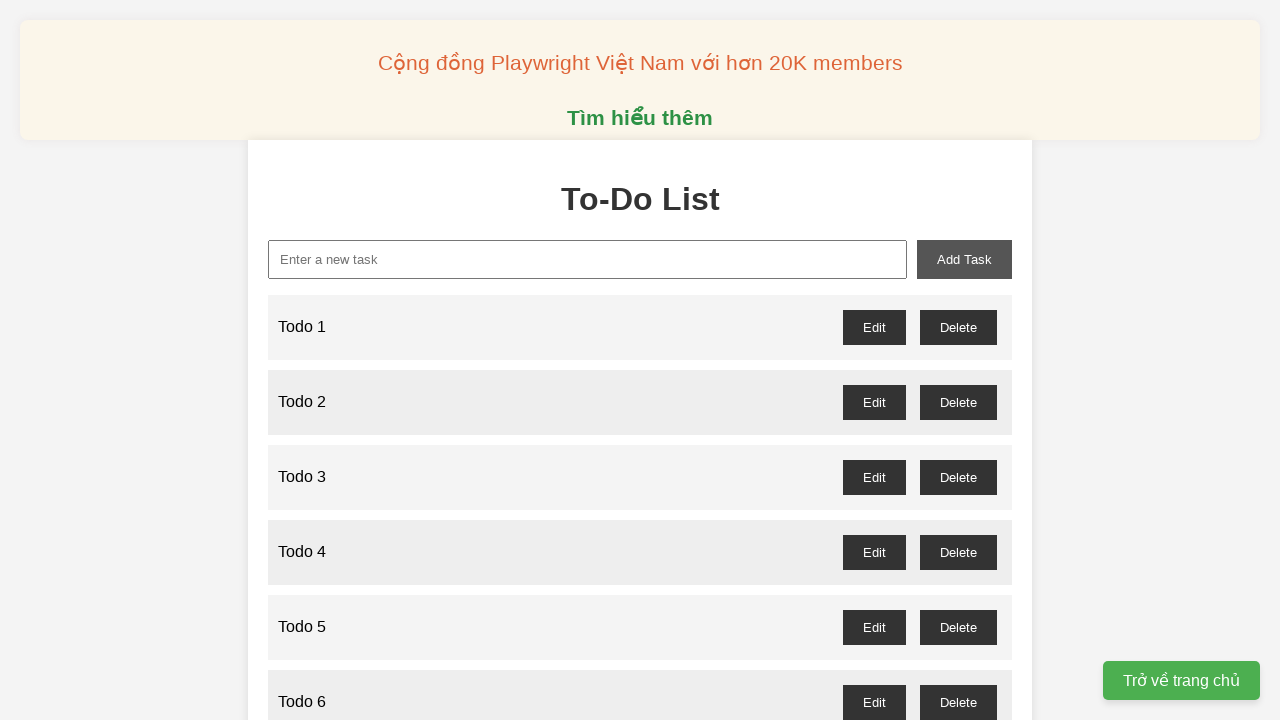

Filled task input with 'Todo 98' on //input[@id='new-task']
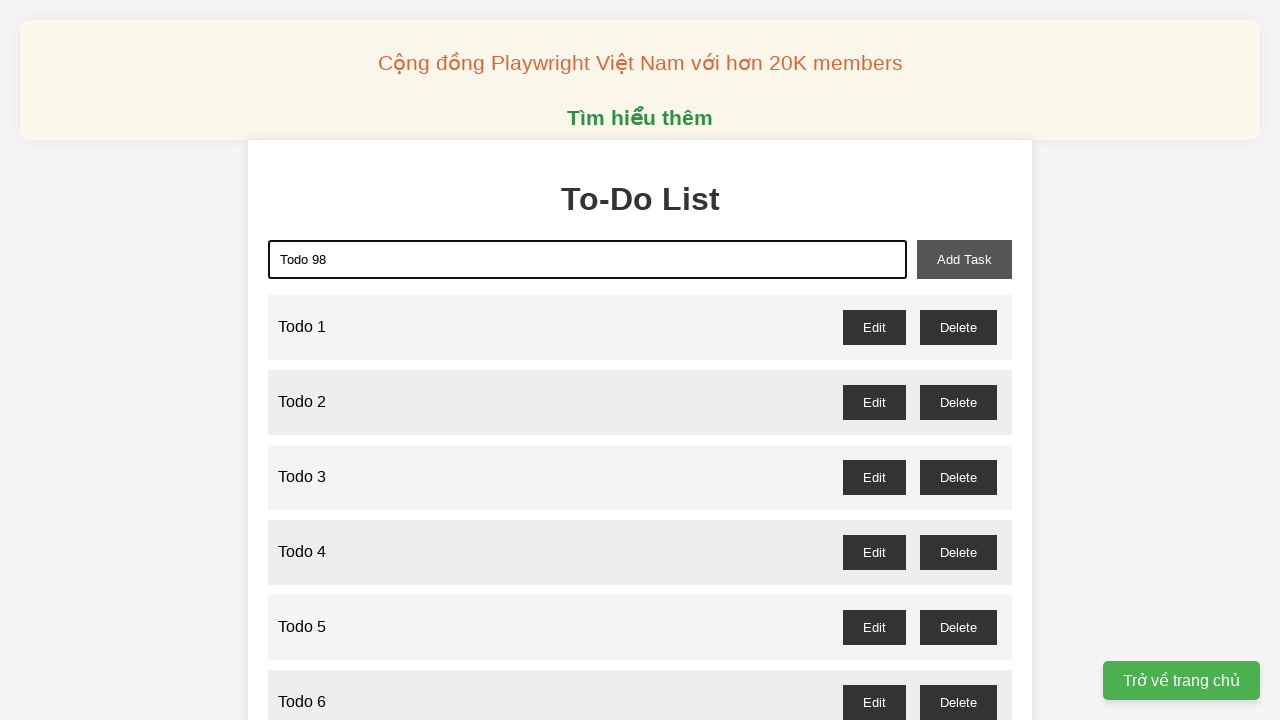

Clicked add task button to add 'Todo 98' at (964, 259) on xpath=//button[@id='add-task']
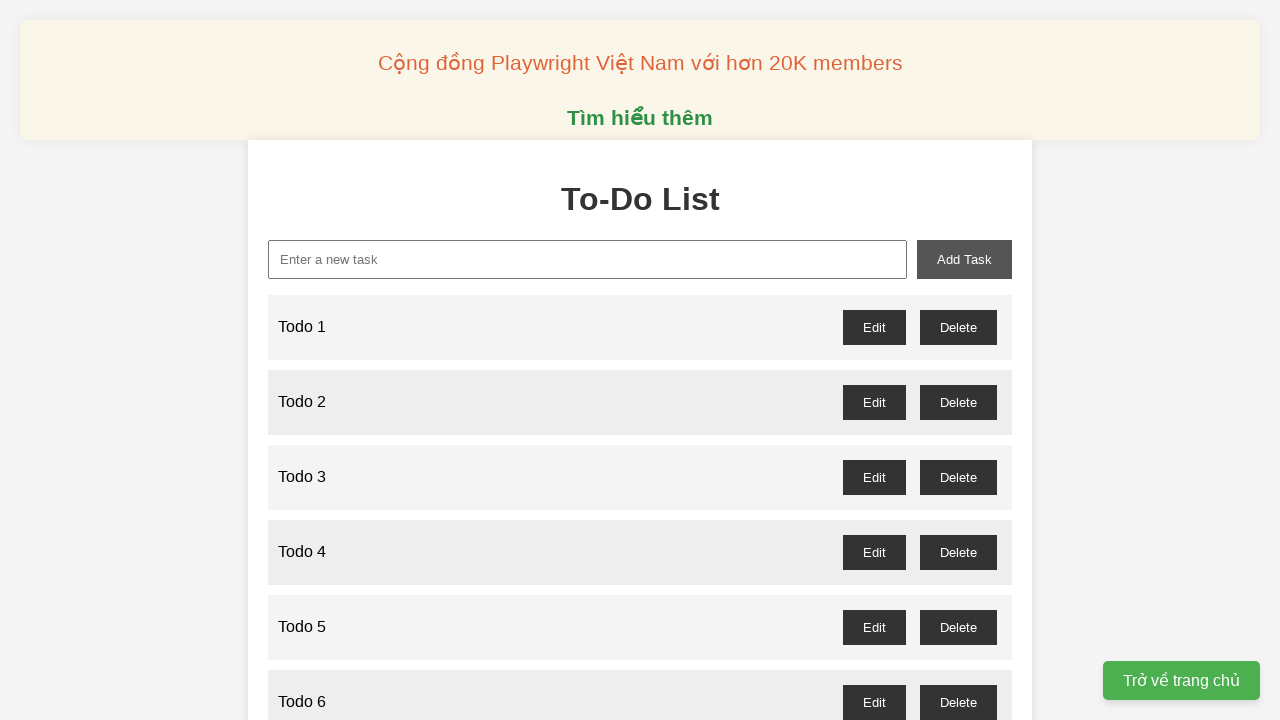

Filled task input with 'Todo 99' on //input[@id='new-task']
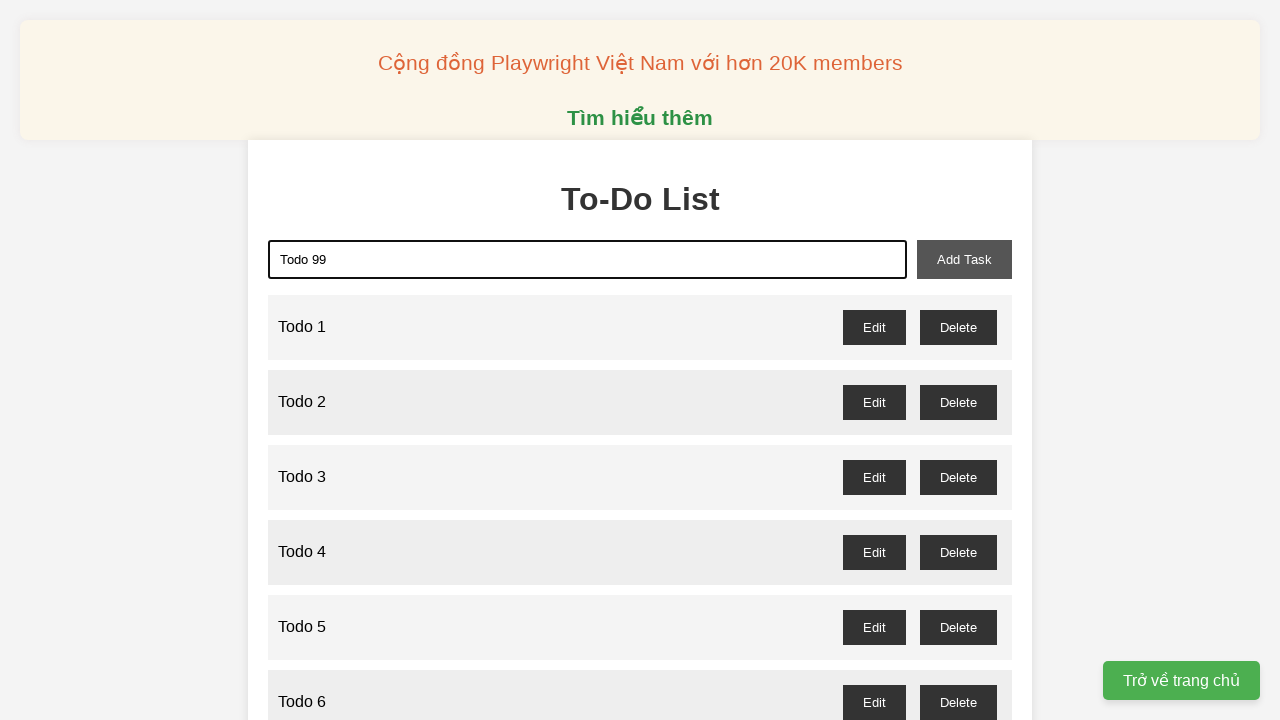

Clicked add task button to add 'Todo 99' at (964, 259) on xpath=//button[@id='add-task']
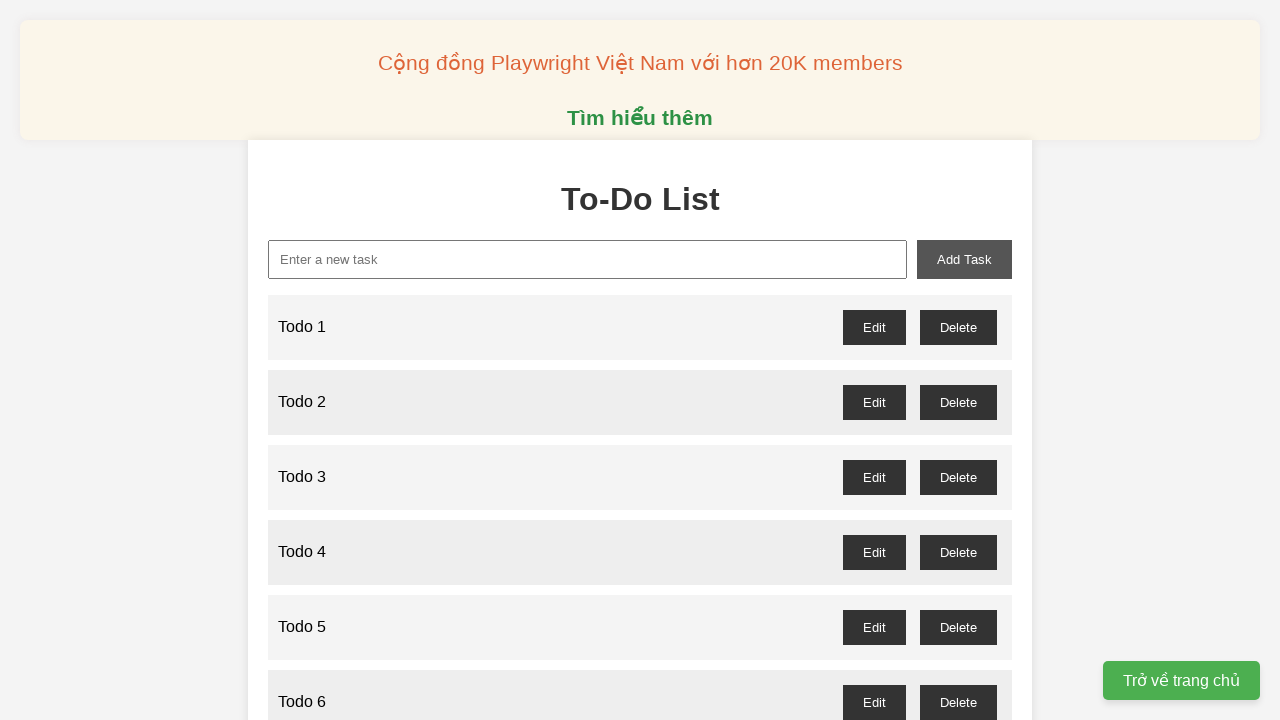

Filled task input with 'Todo 100' on //input[@id='new-task']
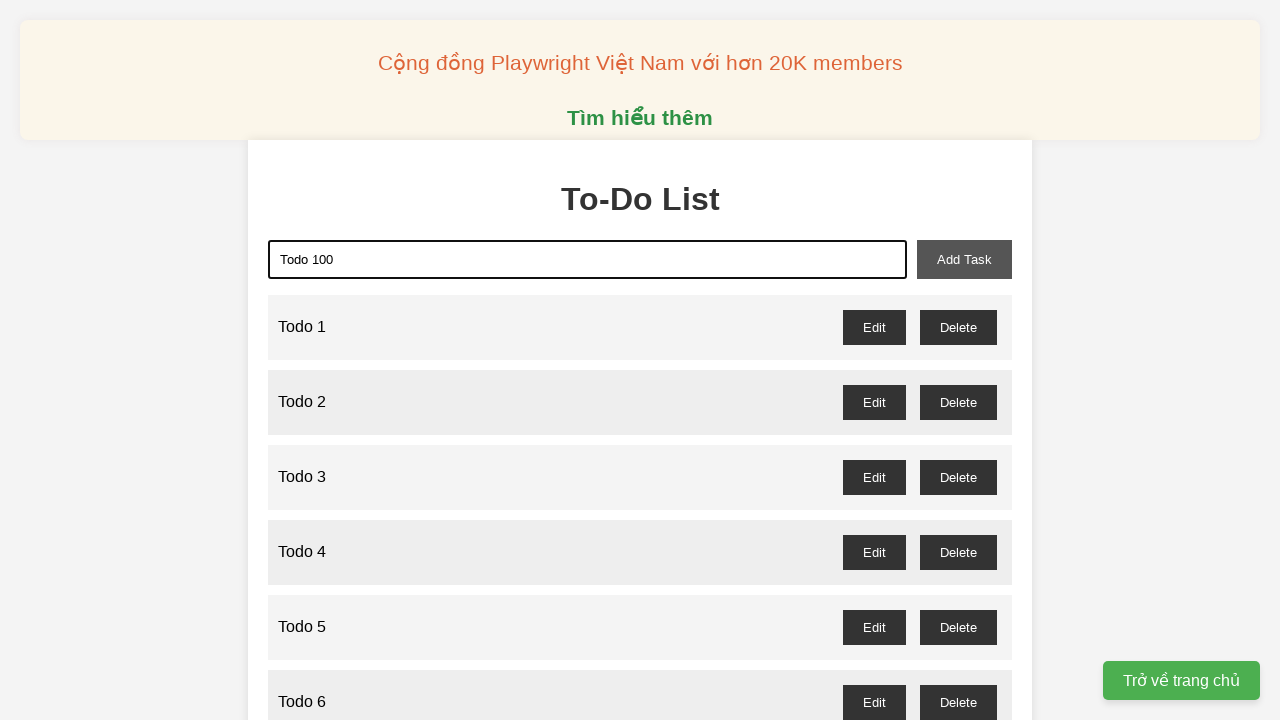

Clicked add task button to add 'Todo 100' at (964, 259) on xpath=//button[@id='add-task']
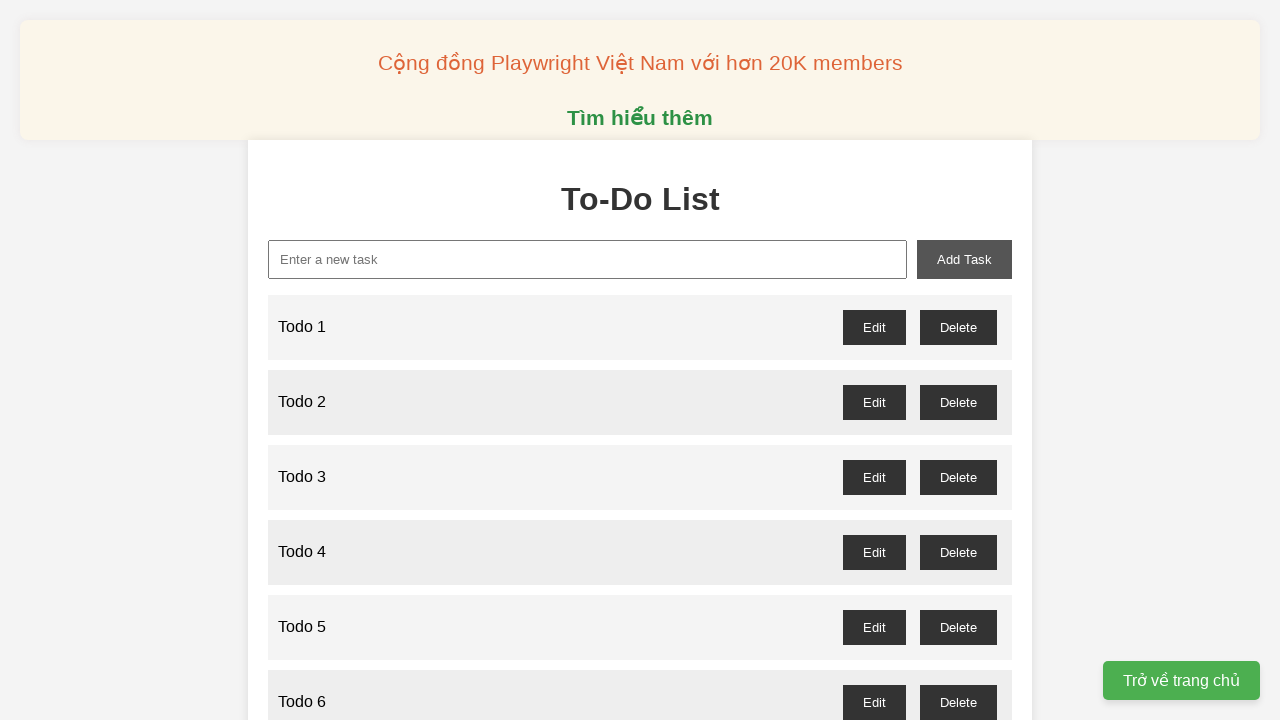

Retrieved all delete buttons from task list
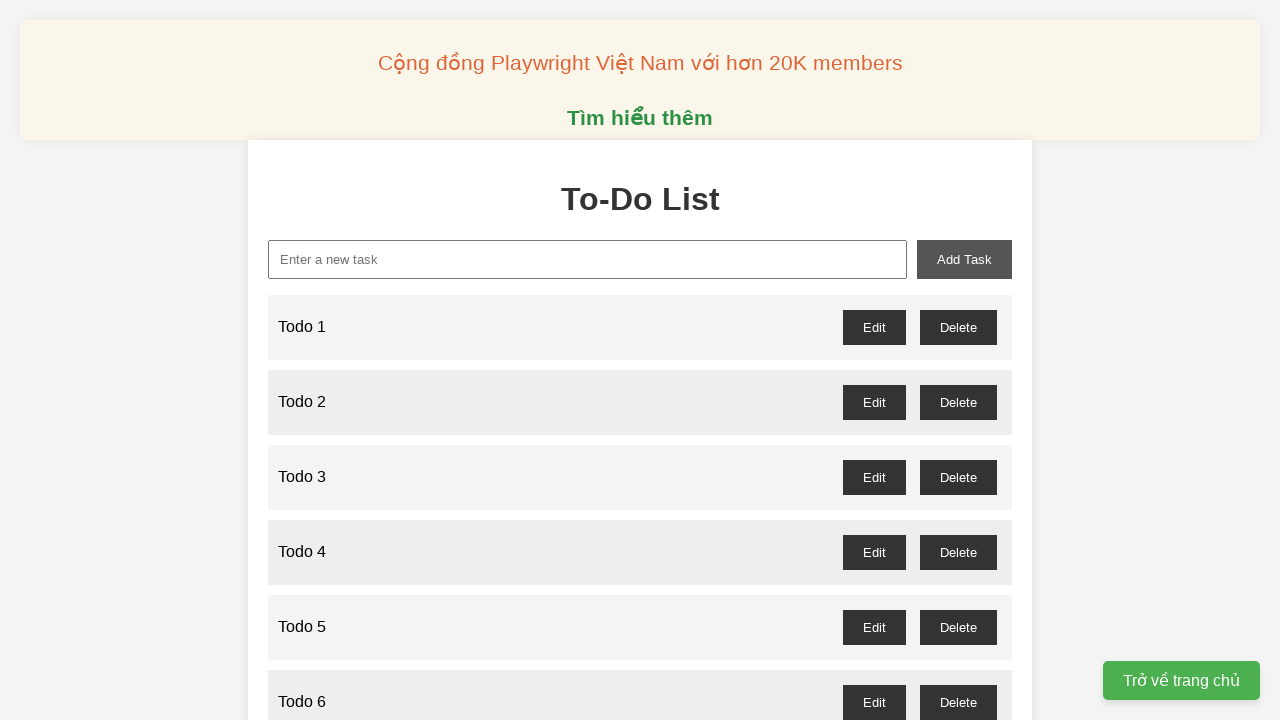

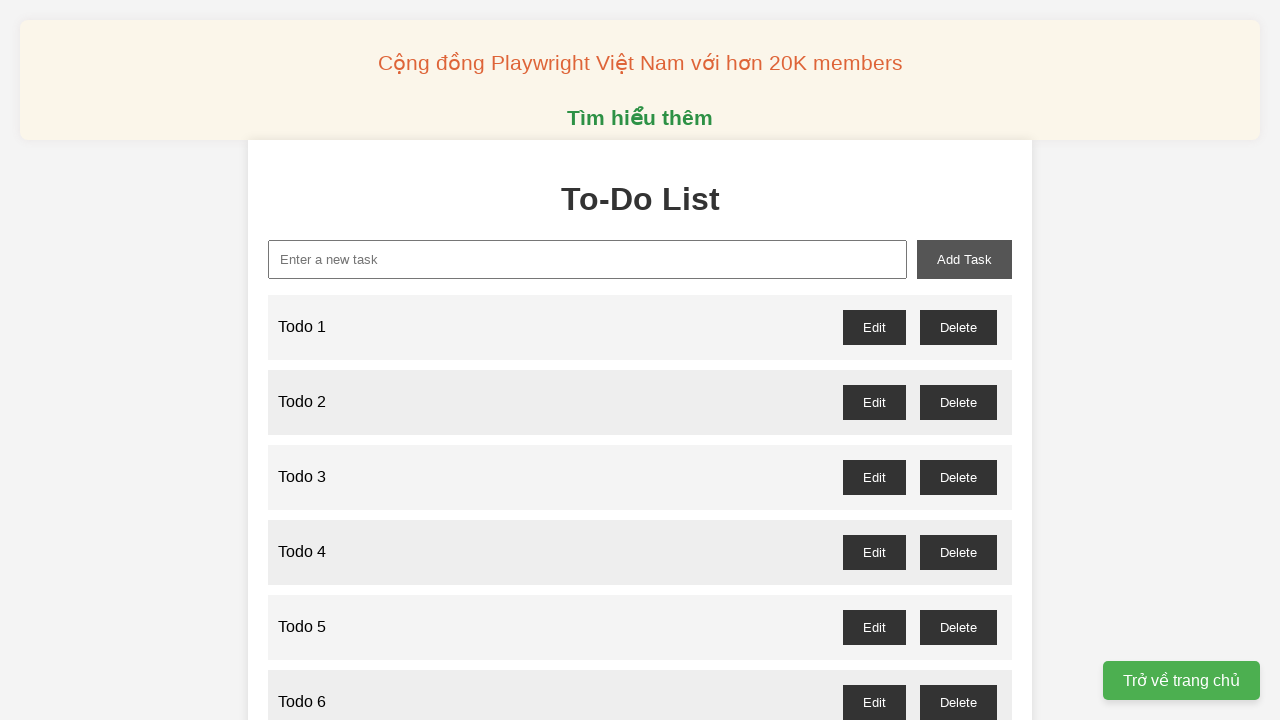